Tests the add/remove elements functionality by clicking the "Add Element" button 100 times to create delete buttons, then clicking 60 of those delete buttons to remove them, and verifying the correct number of buttons remain.

Starting URL: http://the-internet.herokuapp.com/add_remove_elements/

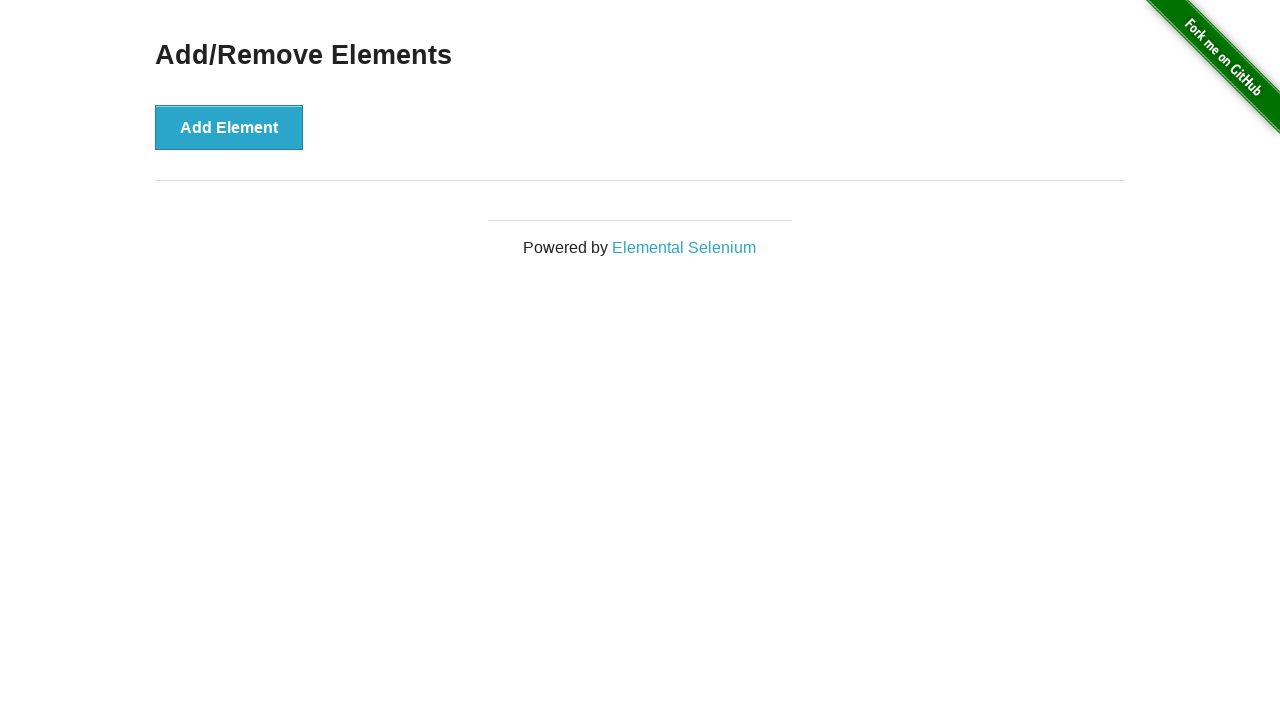

Clicked 'Add Element' button (iteration 1/100) at (229, 127) on button[onclick='addElement()']
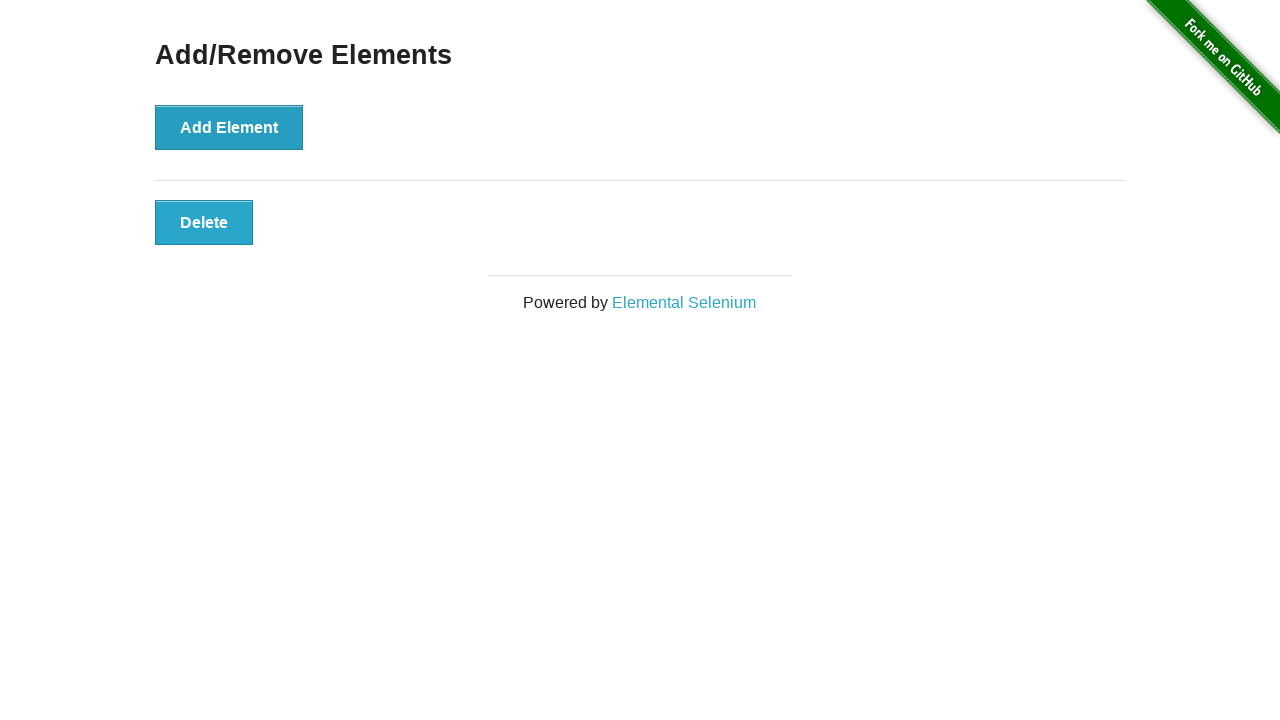

Clicked 'Add Element' button (iteration 2/100) at (229, 127) on button[onclick='addElement()']
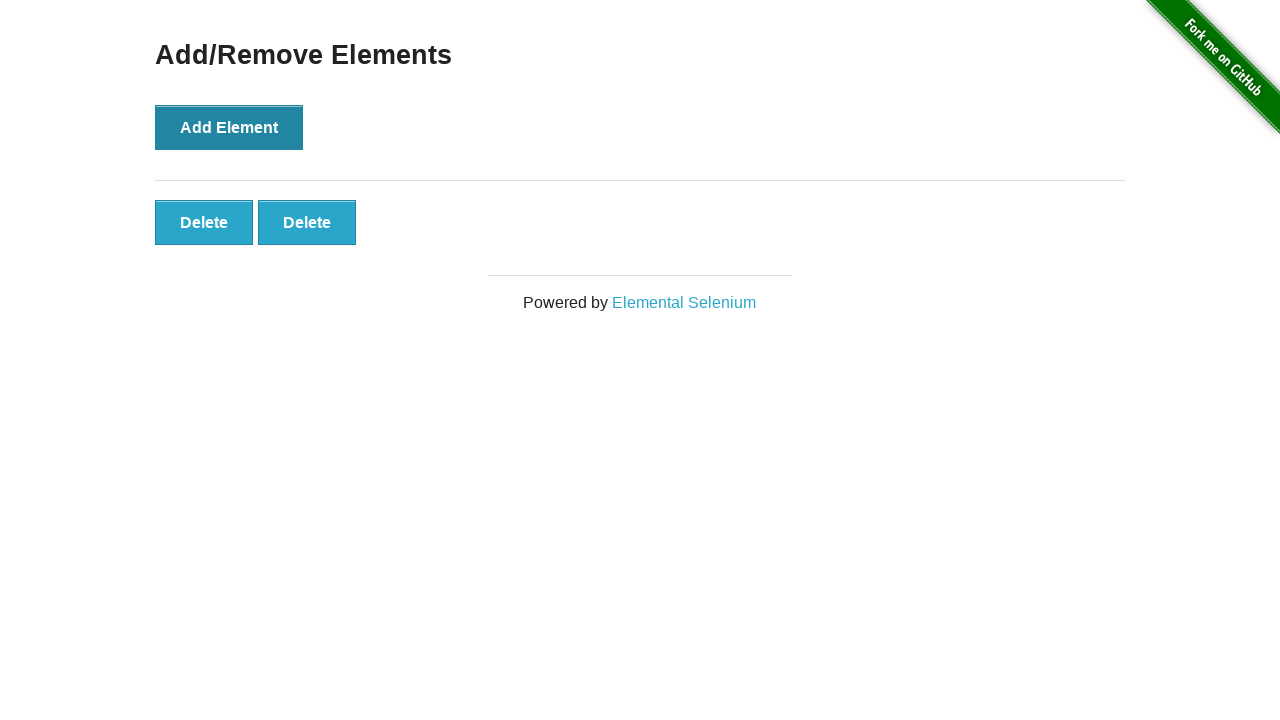

Clicked 'Add Element' button (iteration 3/100) at (229, 127) on button[onclick='addElement()']
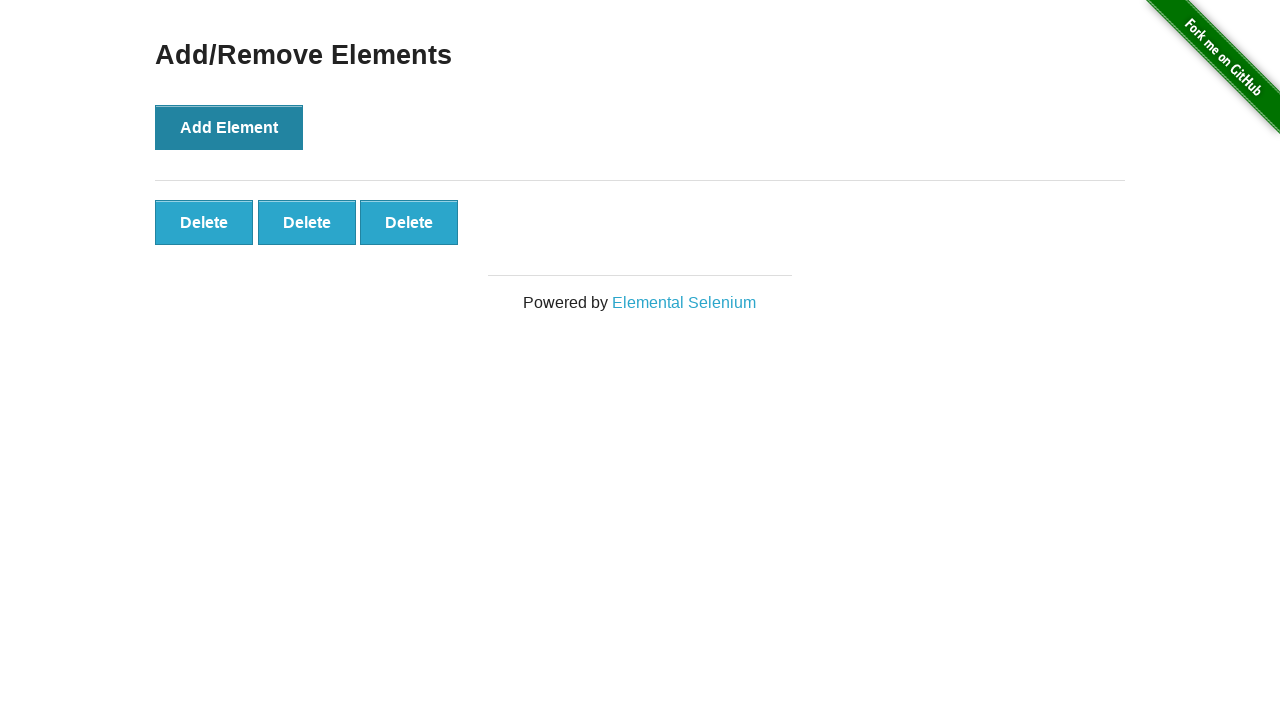

Clicked 'Add Element' button (iteration 4/100) at (229, 127) on button[onclick='addElement()']
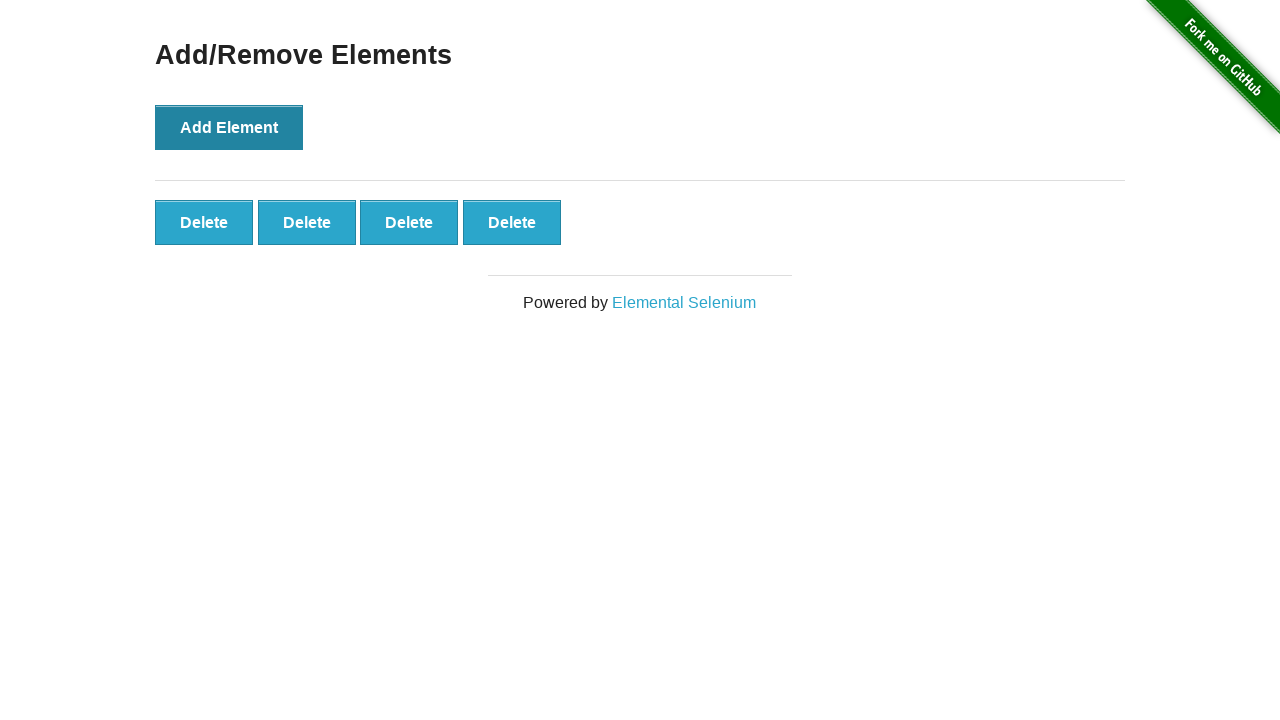

Clicked 'Add Element' button (iteration 5/100) at (229, 127) on button[onclick='addElement()']
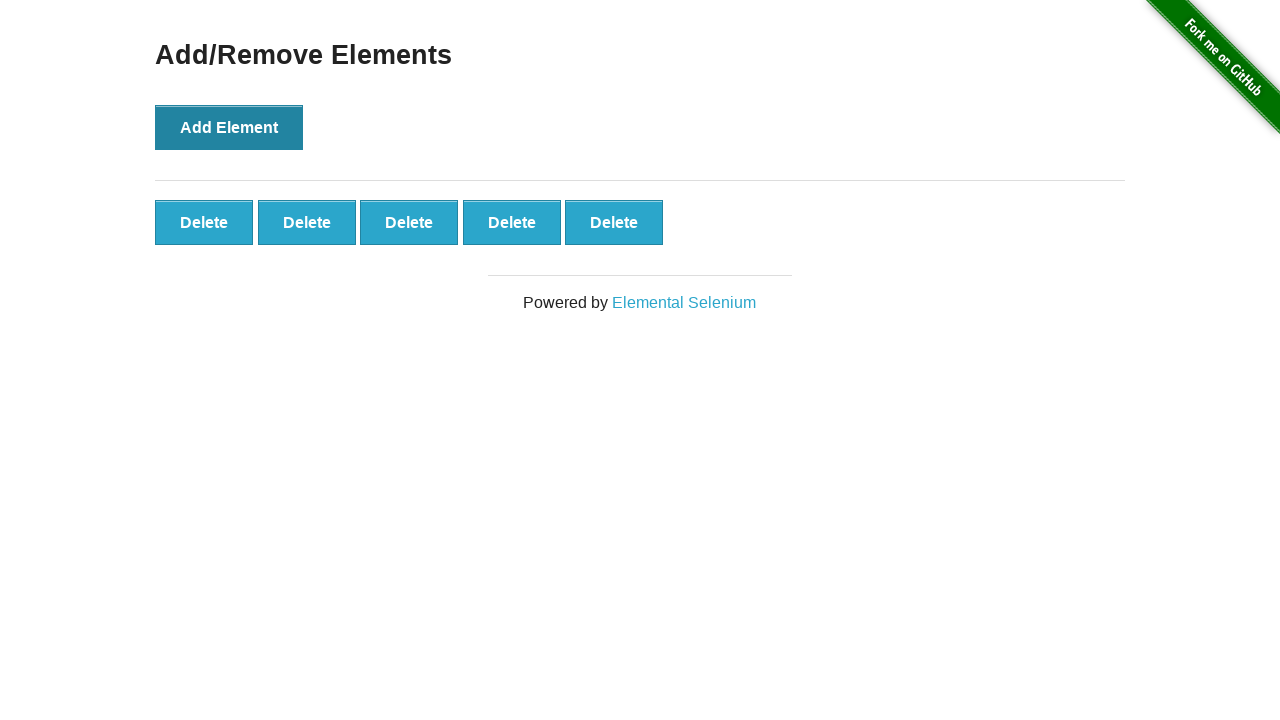

Clicked 'Add Element' button (iteration 6/100) at (229, 127) on button[onclick='addElement()']
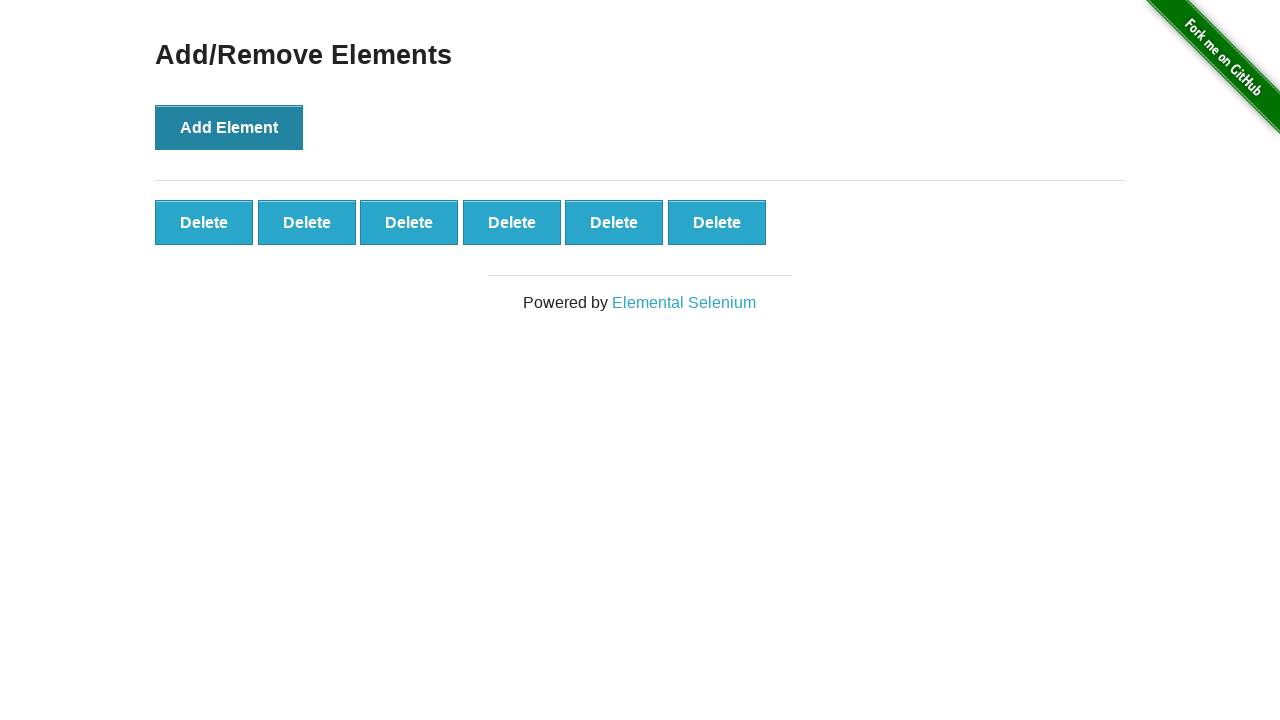

Clicked 'Add Element' button (iteration 7/100) at (229, 127) on button[onclick='addElement()']
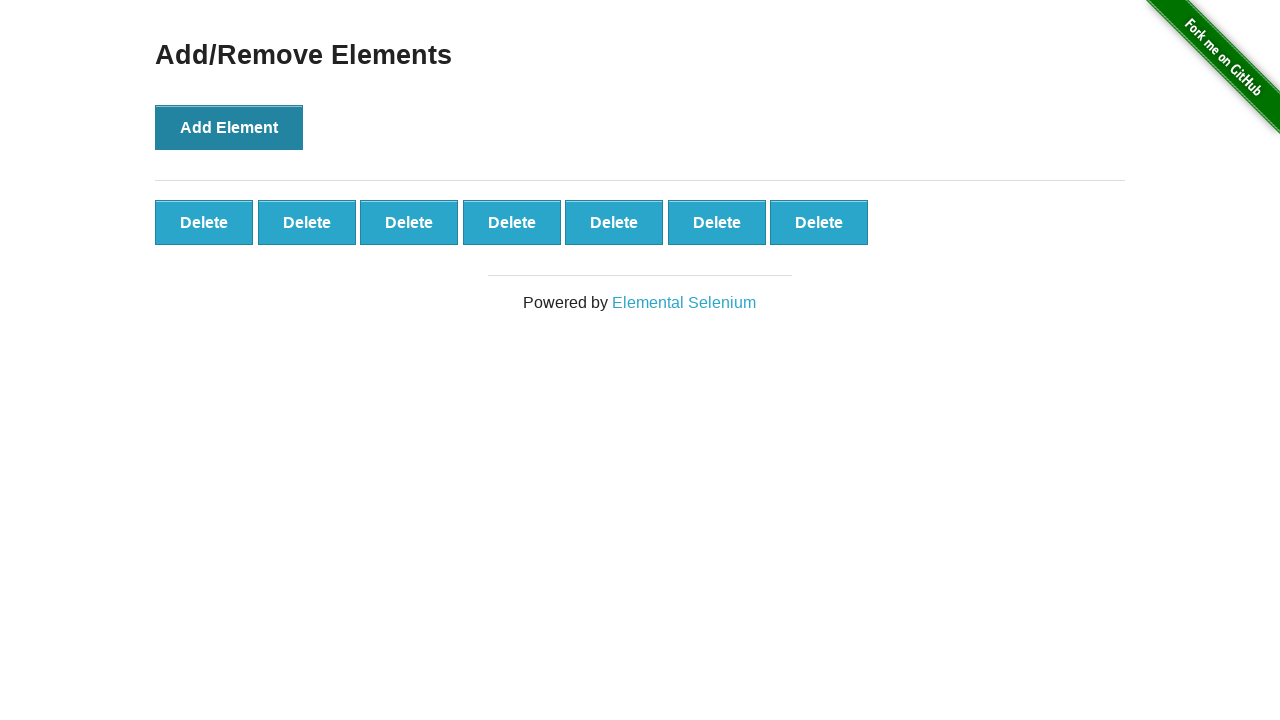

Clicked 'Add Element' button (iteration 8/100) at (229, 127) on button[onclick='addElement()']
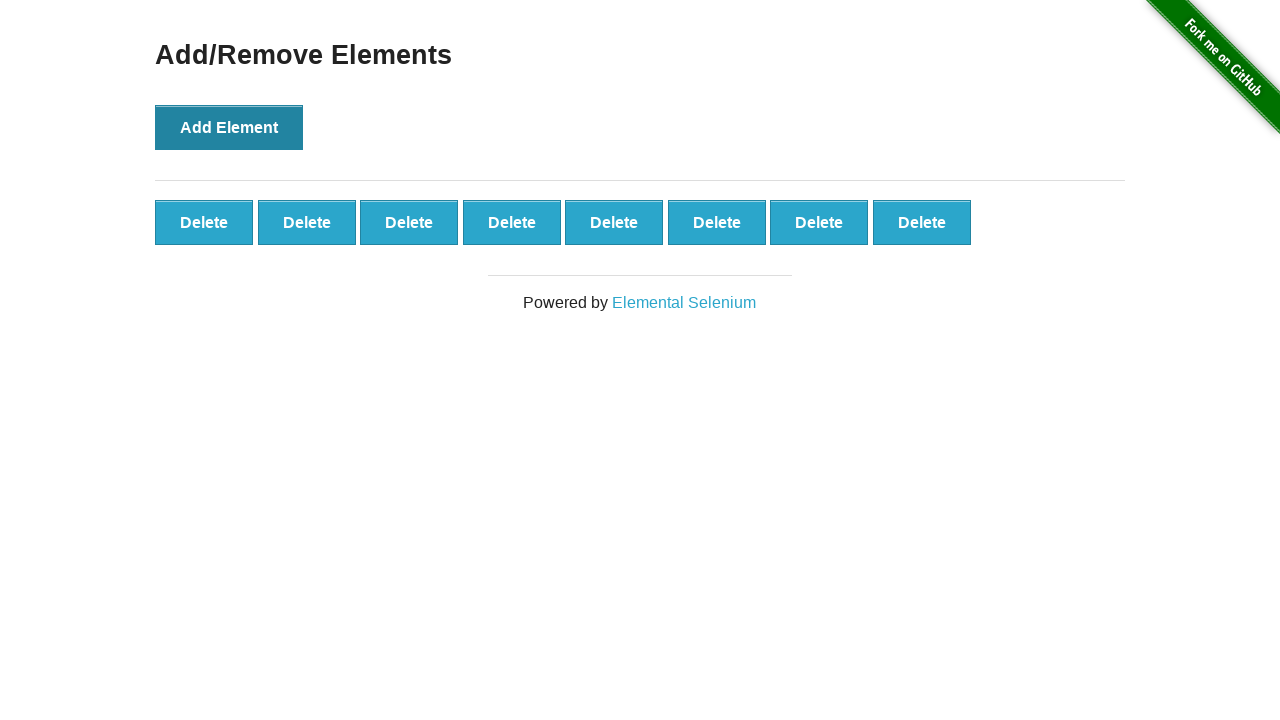

Clicked 'Add Element' button (iteration 9/100) at (229, 127) on button[onclick='addElement()']
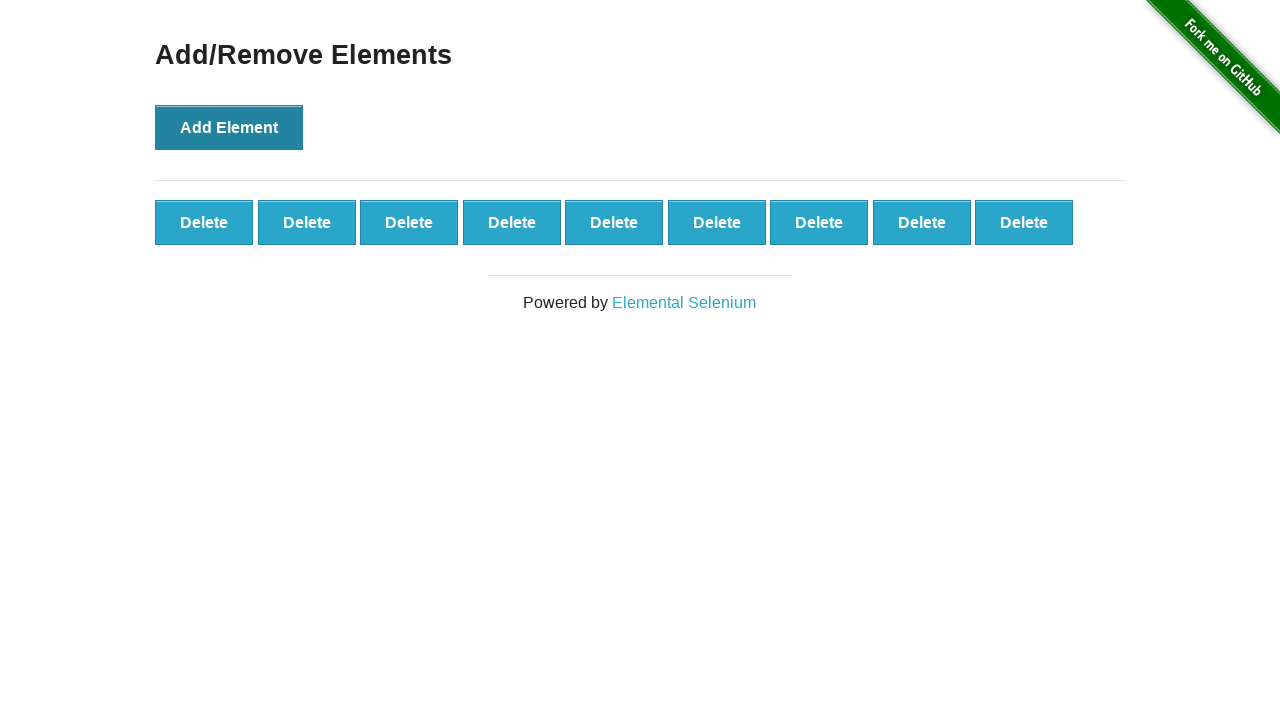

Clicked 'Add Element' button (iteration 10/100) at (229, 127) on button[onclick='addElement()']
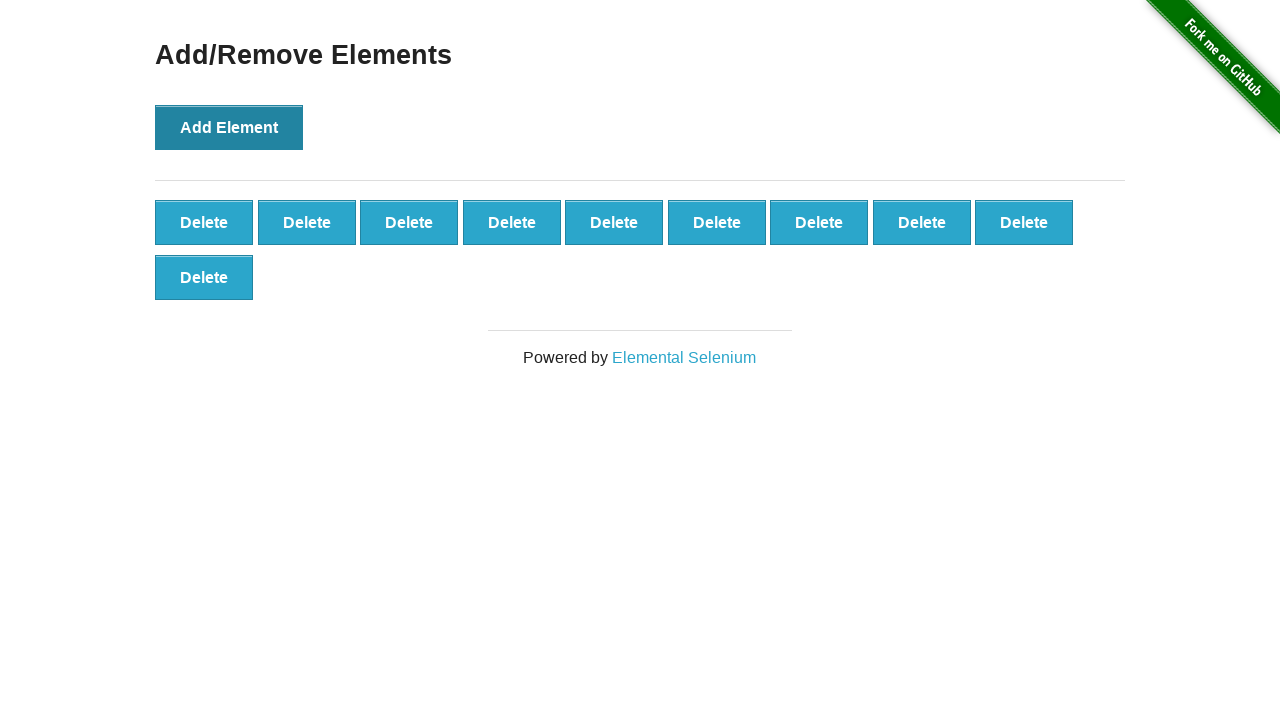

Clicked 'Add Element' button (iteration 11/100) at (229, 127) on button[onclick='addElement()']
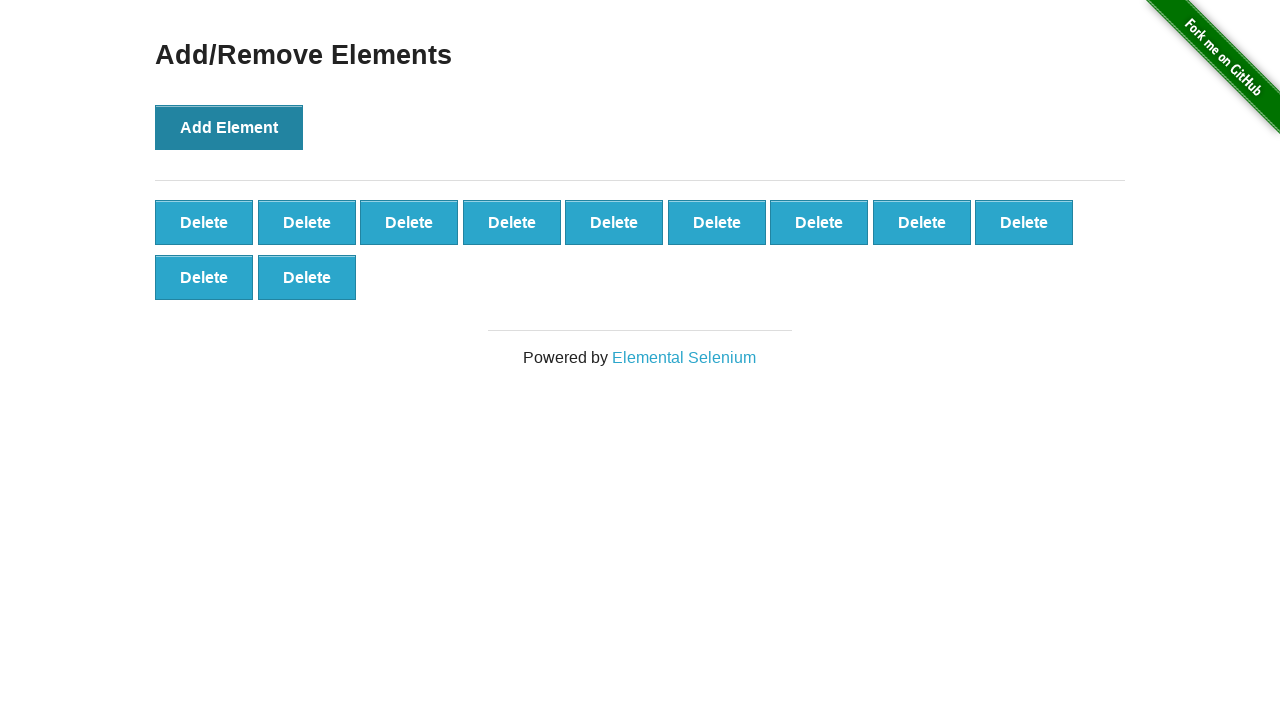

Clicked 'Add Element' button (iteration 12/100) at (229, 127) on button[onclick='addElement()']
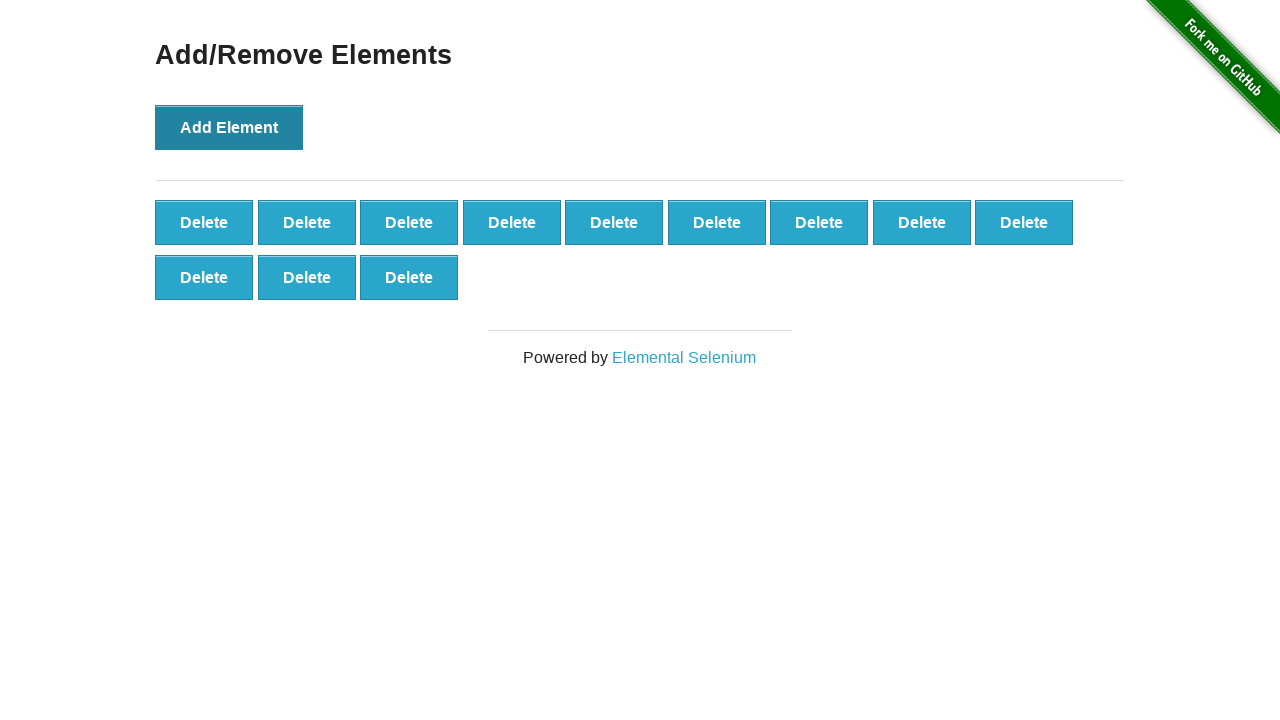

Clicked 'Add Element' button (iteration 13/100) at (229, 127) on button[onclick='addElement()']
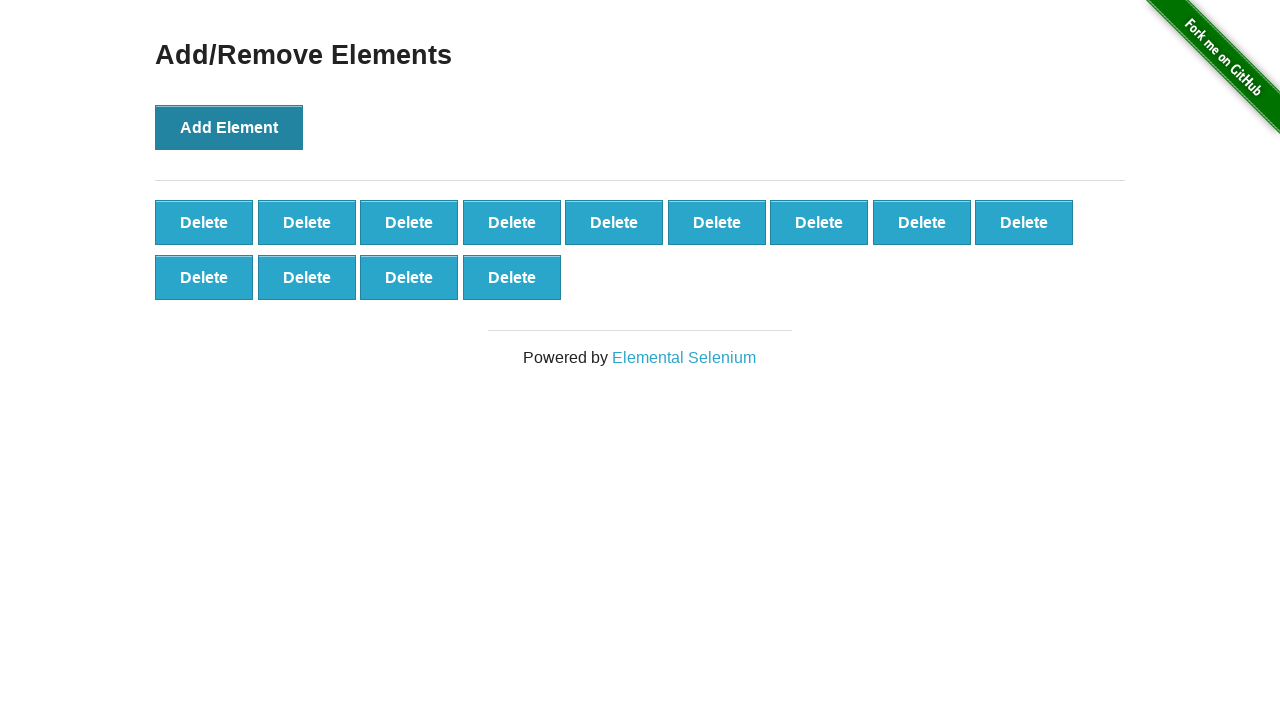

Clicked 'Add Element' button (iteration 14/100) at (229, 127) on button[onclick='addElement()']
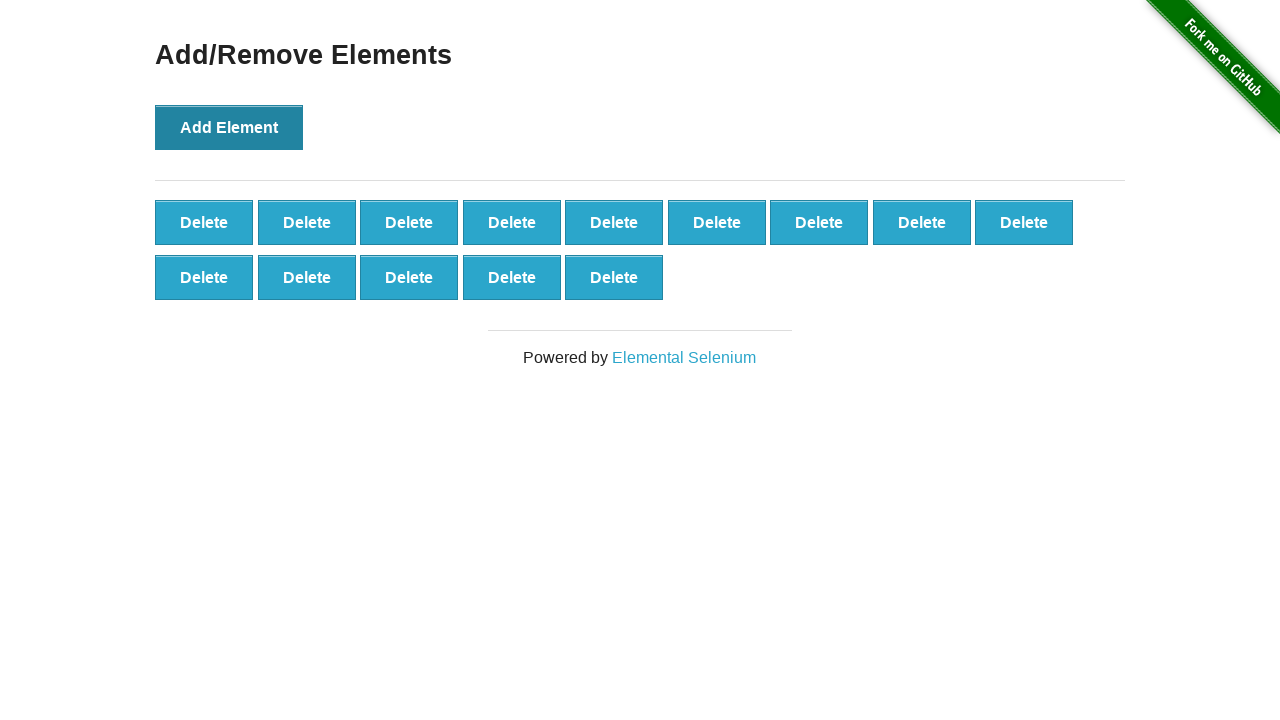

Clicked 'Add Element' button (iteration 15/100) at (229, 127) on button[onclick='addElement()']
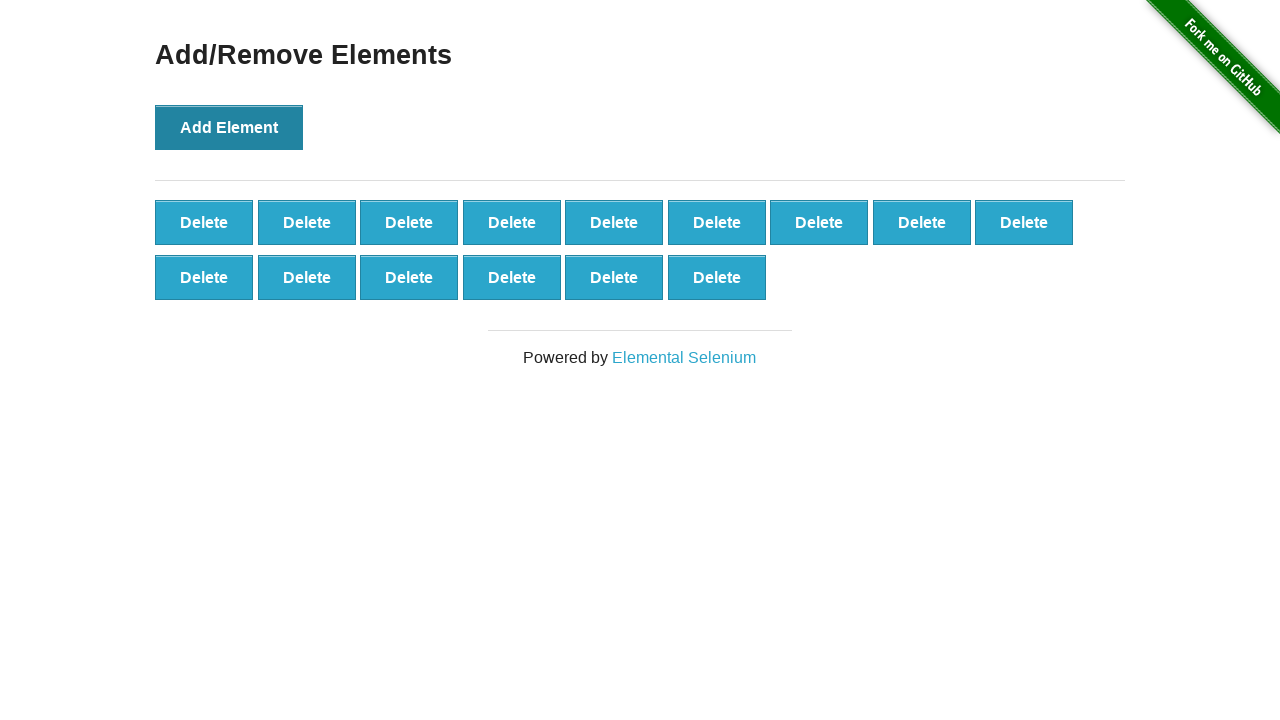

Clicked 'Add Element' button (iteration 16/100) at (229, 127) on button[onclick='addElement()']
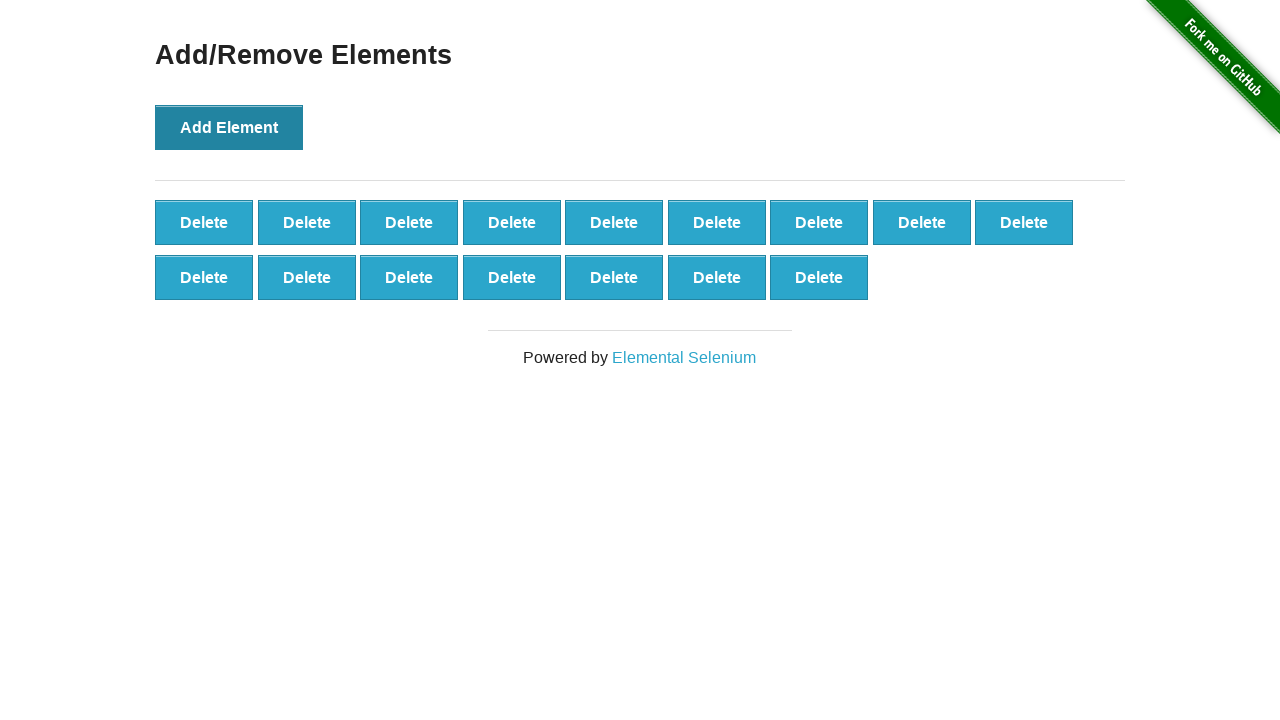

Clicked 'Add Element' button (iteration 17/100) at (229, 127) on button[onclick='addElement()']
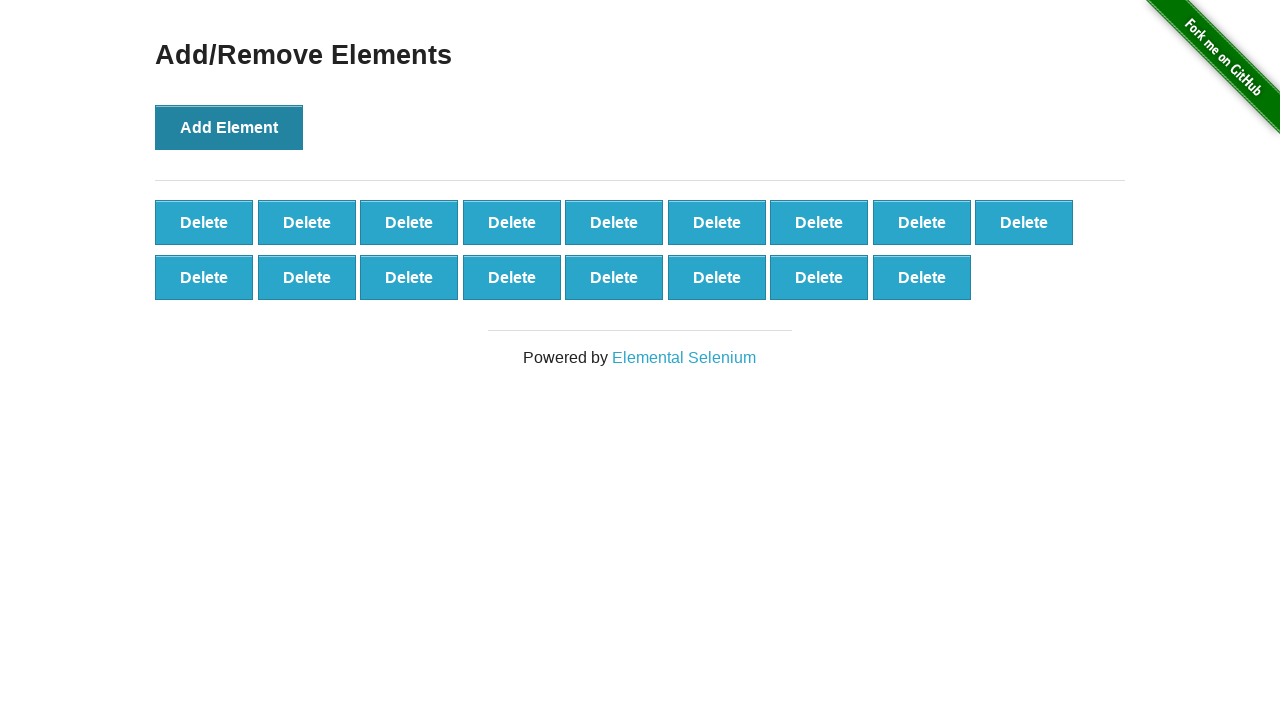

Clicked 'Add Element' button (iteration 18/100) at (229, 127) on button[onclick='addElement()']
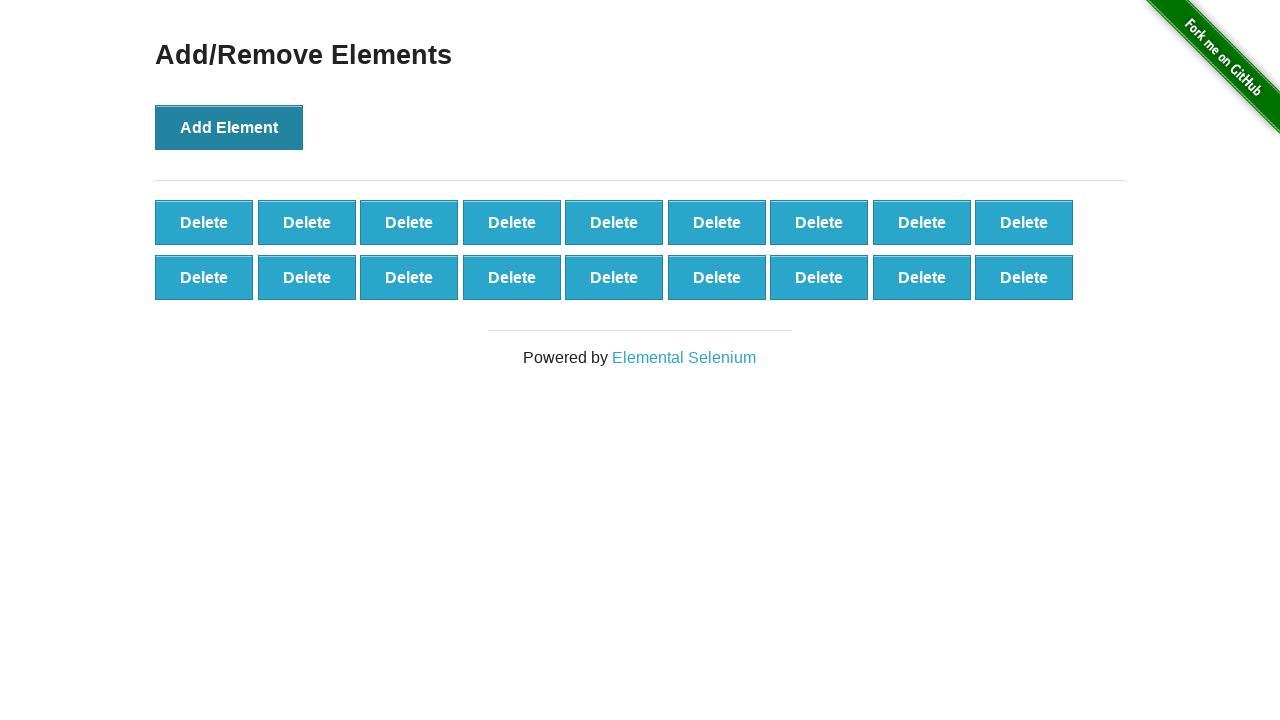

Clicked 'Add Element' button (iteration 19/100) at (229, 127) on button[onclick='addElement()']
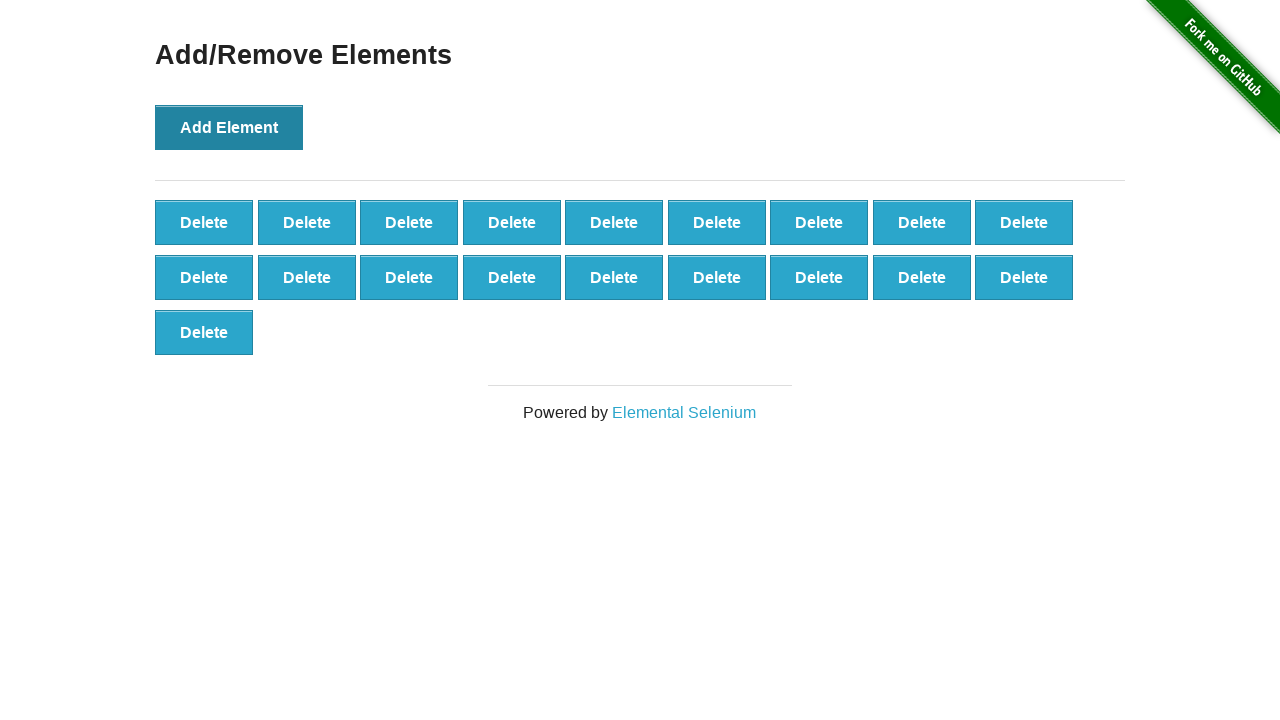

Clicked 'Add Element' button (iteration 20/100) at (229, 127) on button[onclick='addElement()']
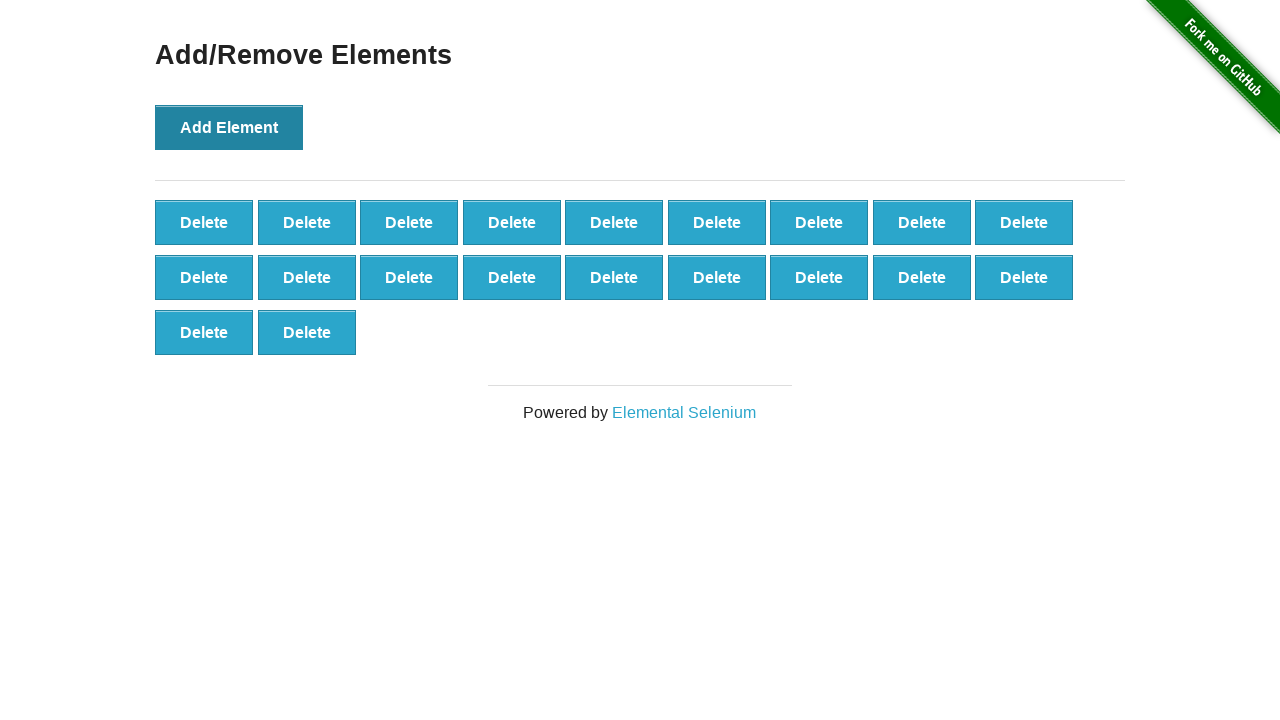

Clicked 'Add Element' button (iteration 21/100) at (229, 127) on button[onclick='addElement()']
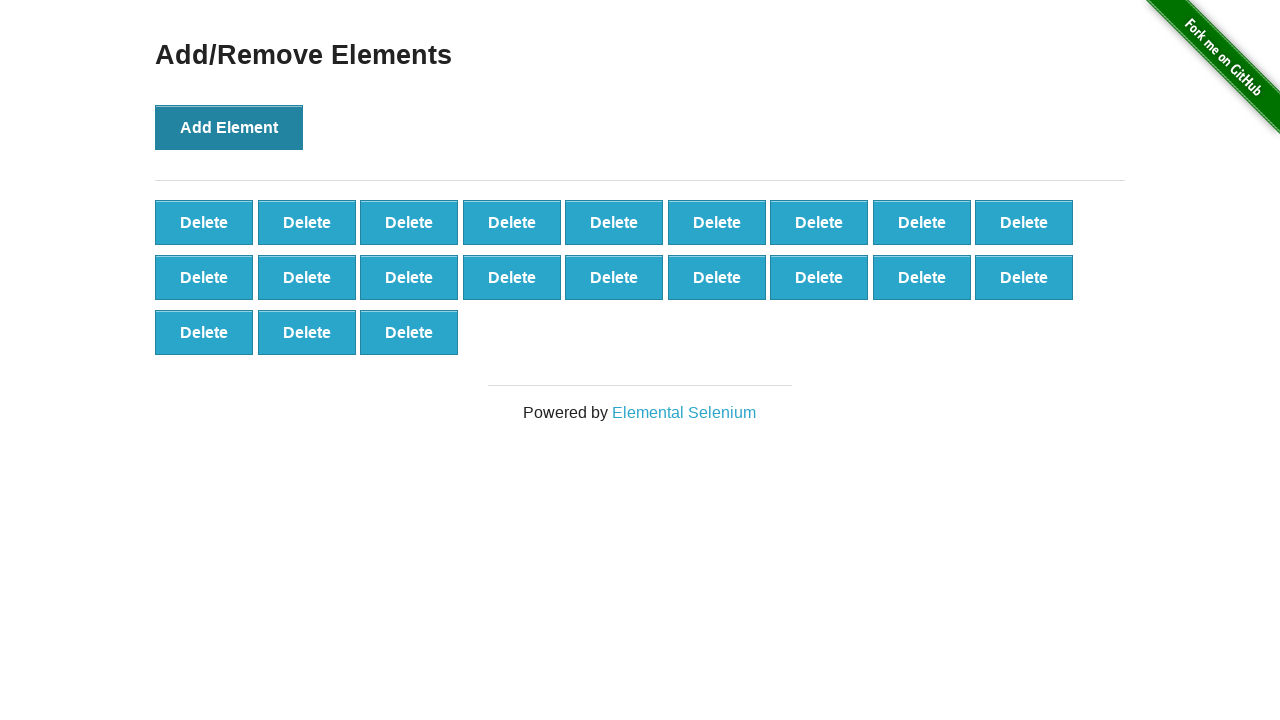

Clicked 'Add Element' button (iteration 22/100) at (229, 127) on button[onclick='addElement()']
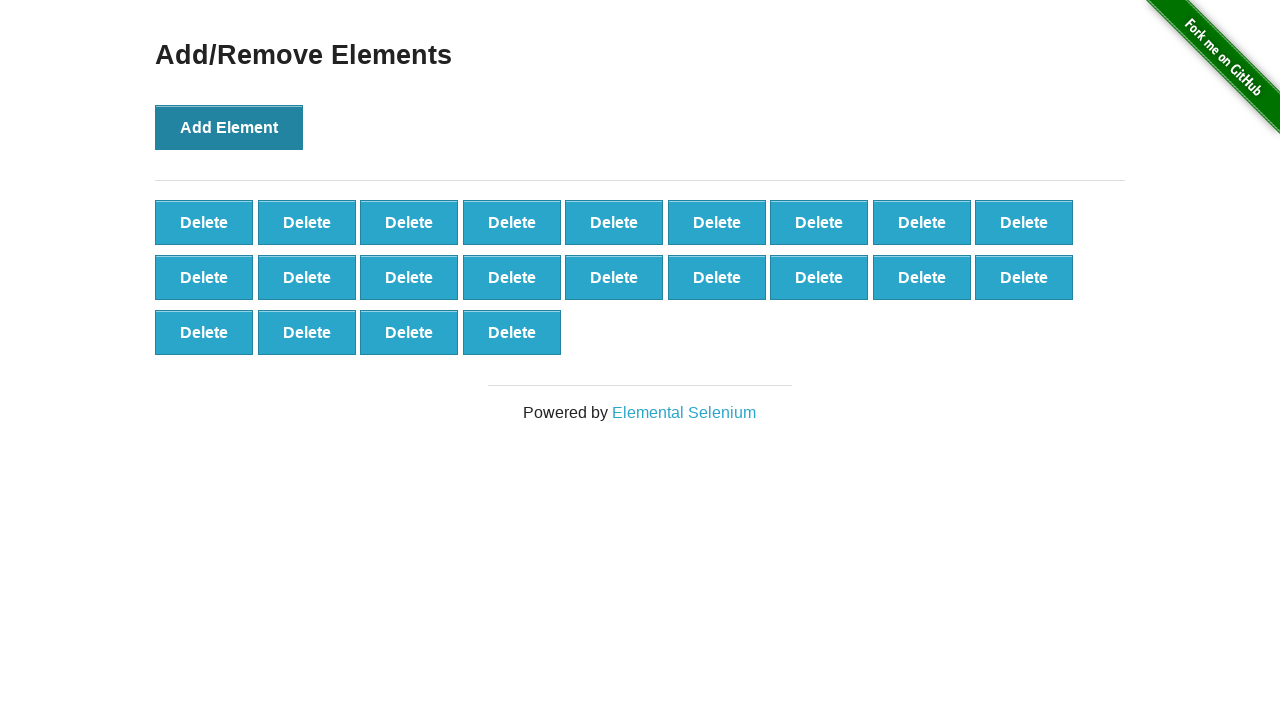

Clicked 'Add Element' button (iteration 23/100) at (229, 127) on button[onclick='addElement()']
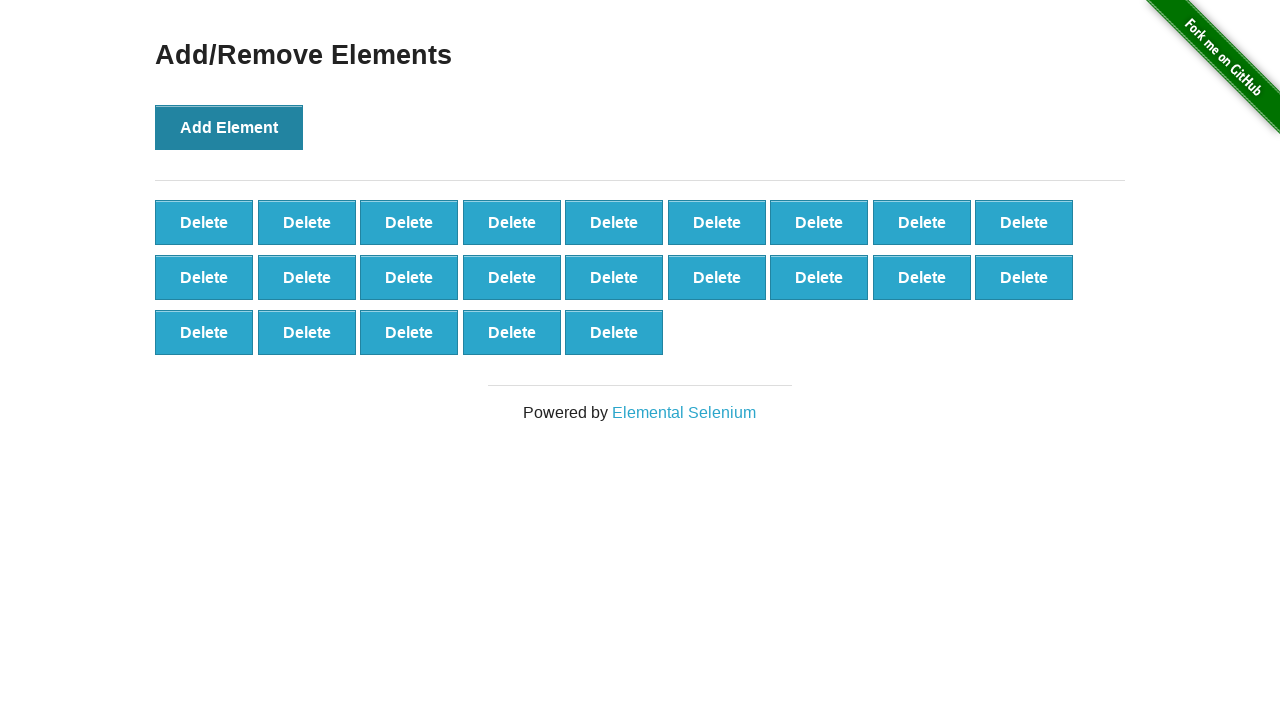

Clicked 'Add Element' button (iteration 24/100) at (229, 127) on button[onclick='addElement()']
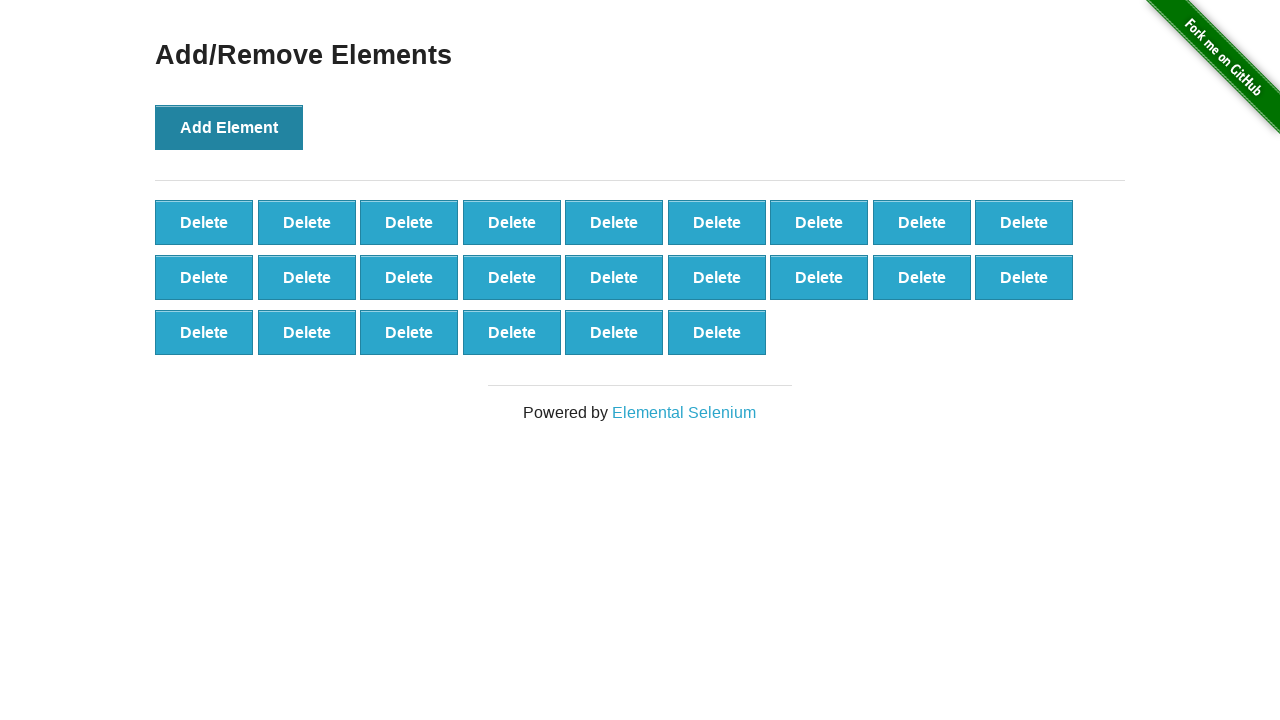

Clicked 'Add Element' button (iteration 25/100) at (229, 127) on button[onclick='addElement()']
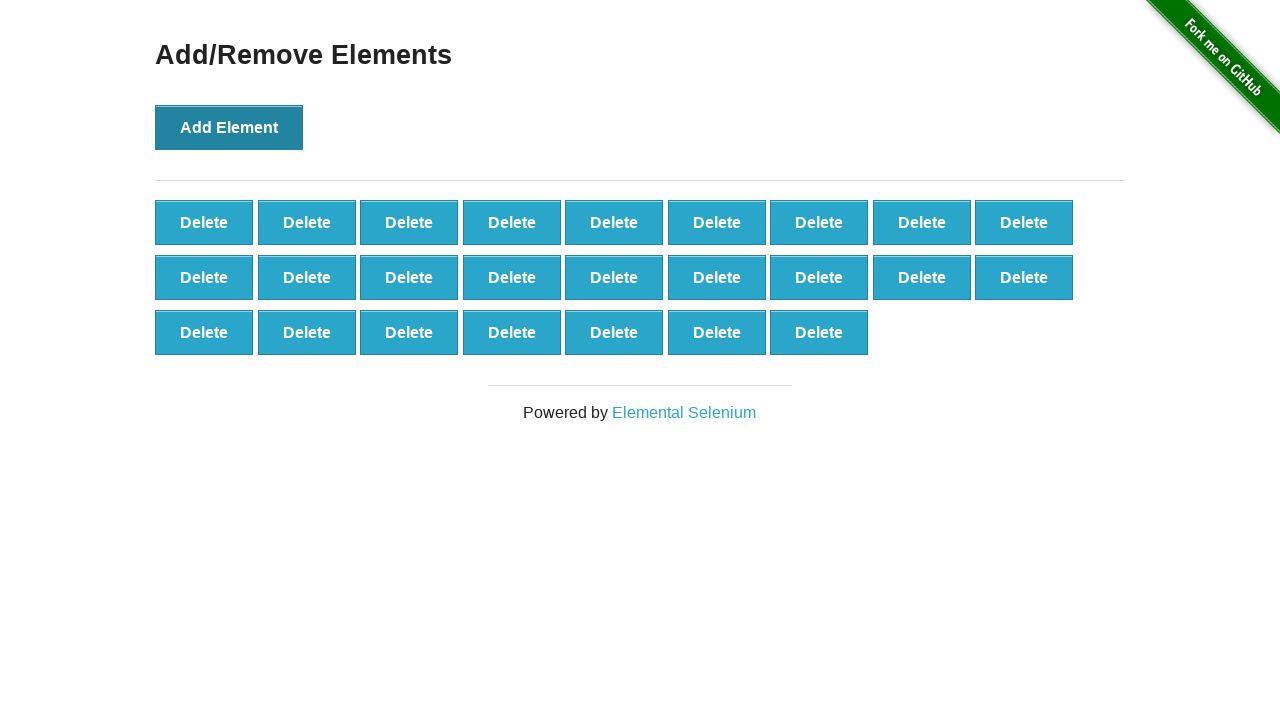

Clicked 'Add Element' button (iteration 26/100) at (229, 127) on button[onclick='addElement()']
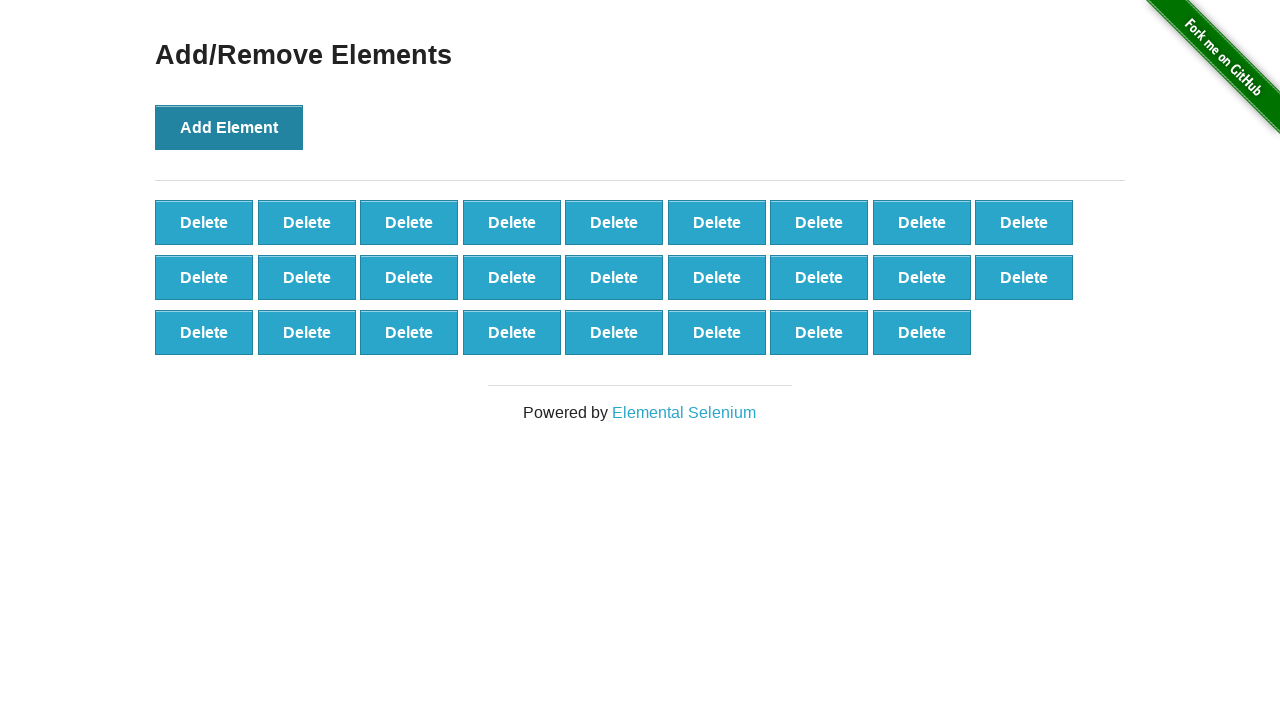

Clicked 'Add Element' button (iteration 27/100) at (229, 127) on button[onclick='addElement()']
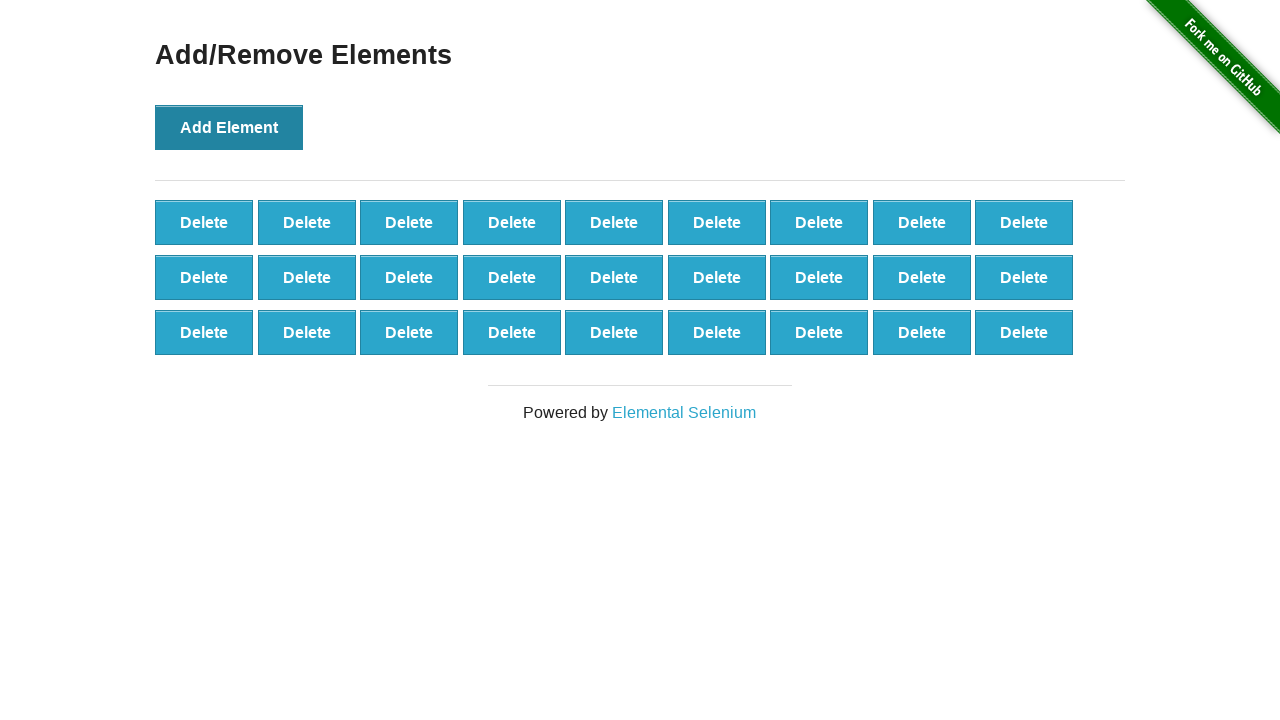

Clicked 'Add Element' button (iteration 28/100) at (229, 127) on button[onclick='addElement()']
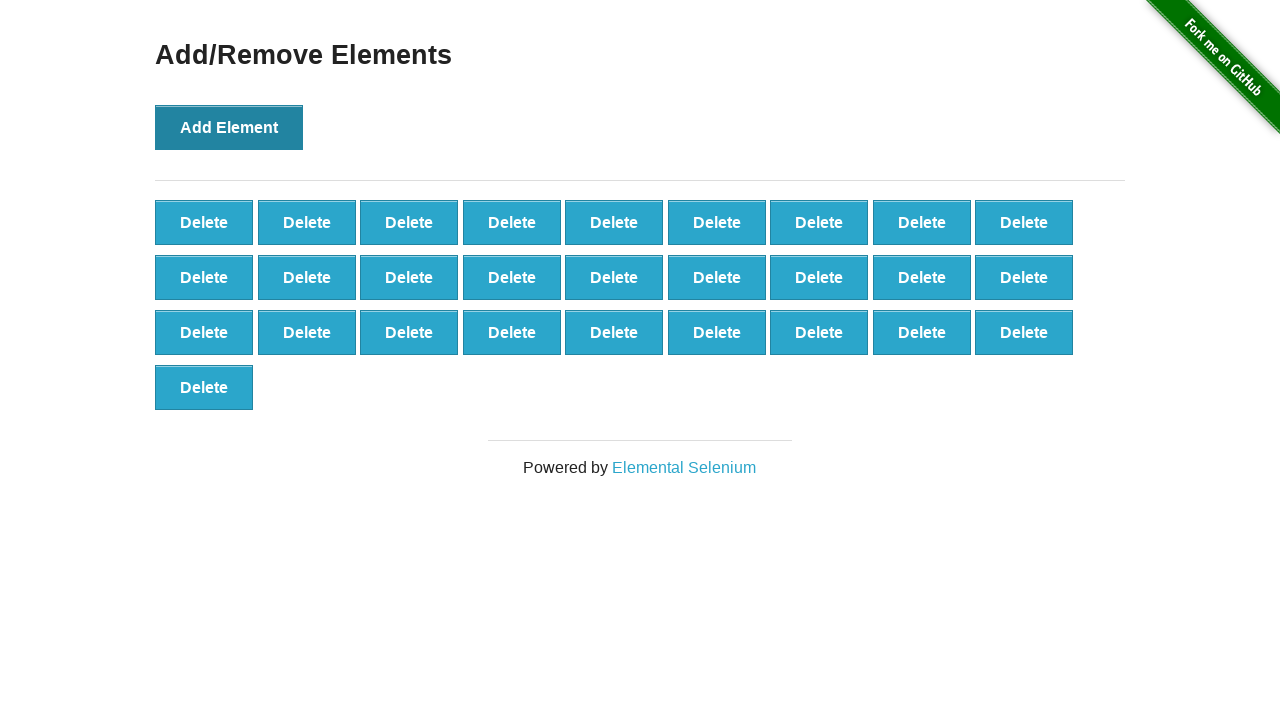

Clicked 'Add Element' button (iteration 29/100) at (229, 127) on button[onclick='addElement()']
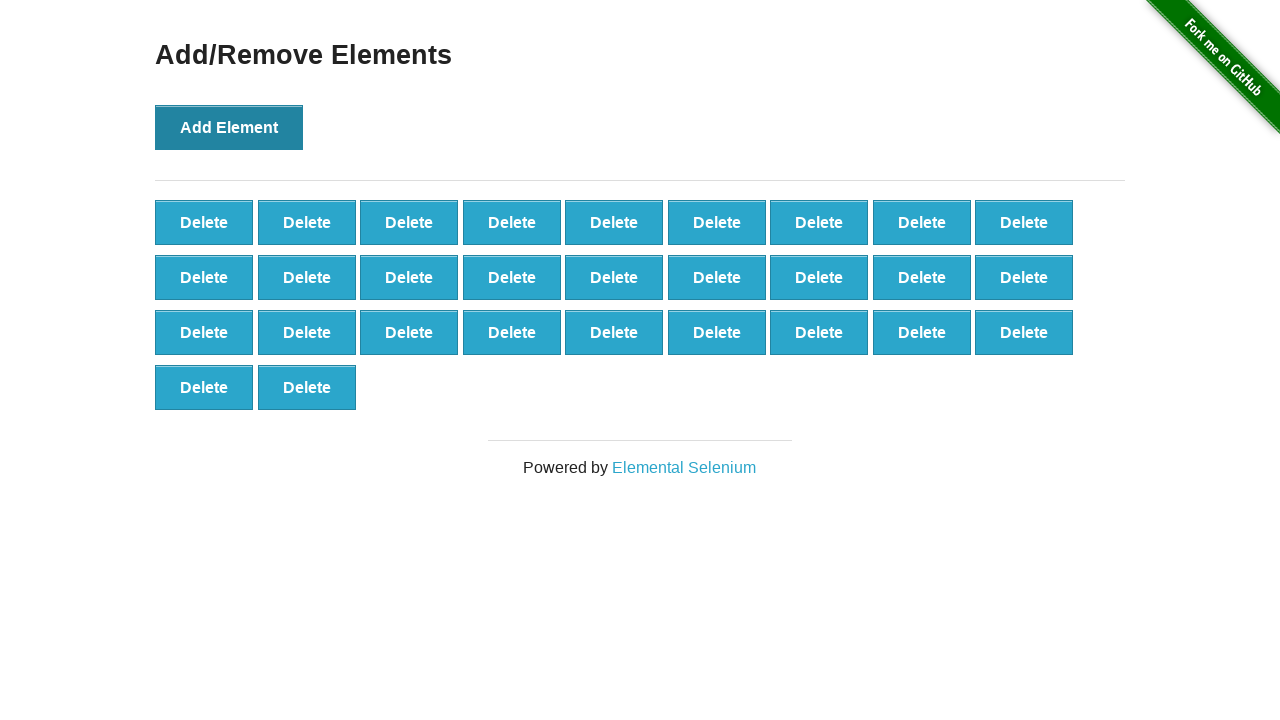

Clicked 'Add Element' button (iteration 30/100) at (229, 127) on button[onclick='addElement()']
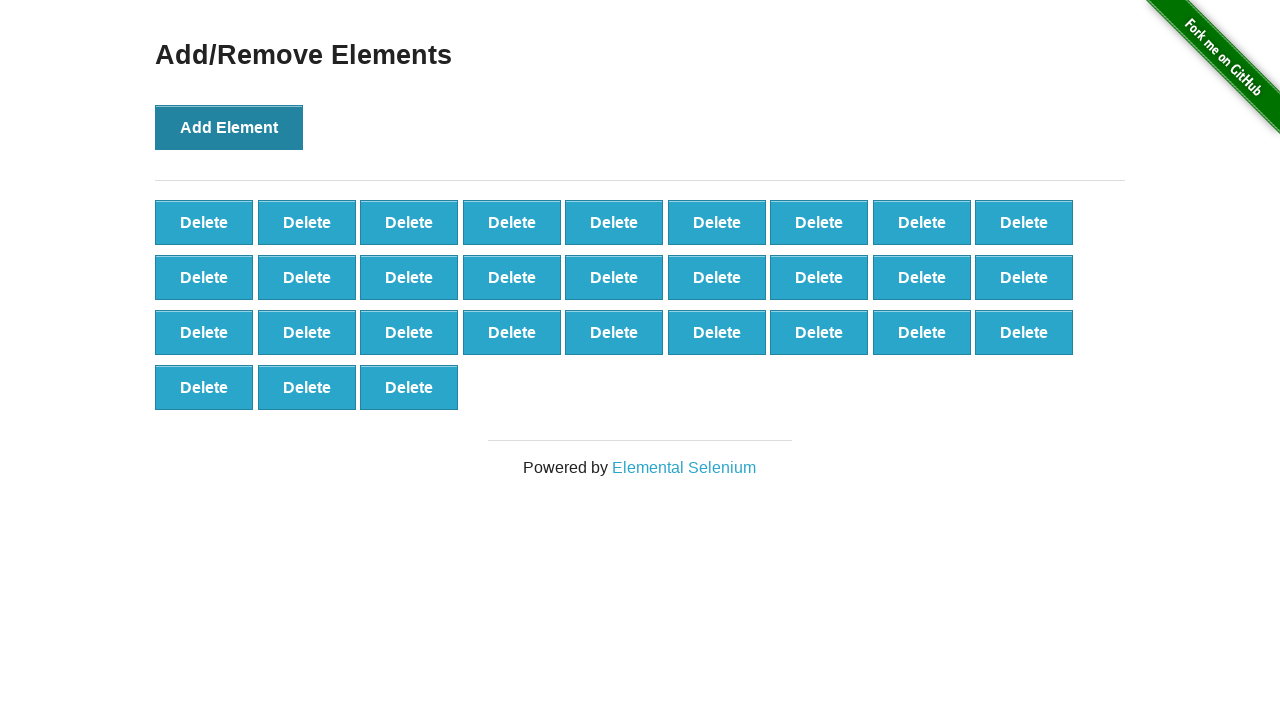

Clicked 'Add Element' button (iteration 31/100) at (229, 127) on button[onclick='addElement()']
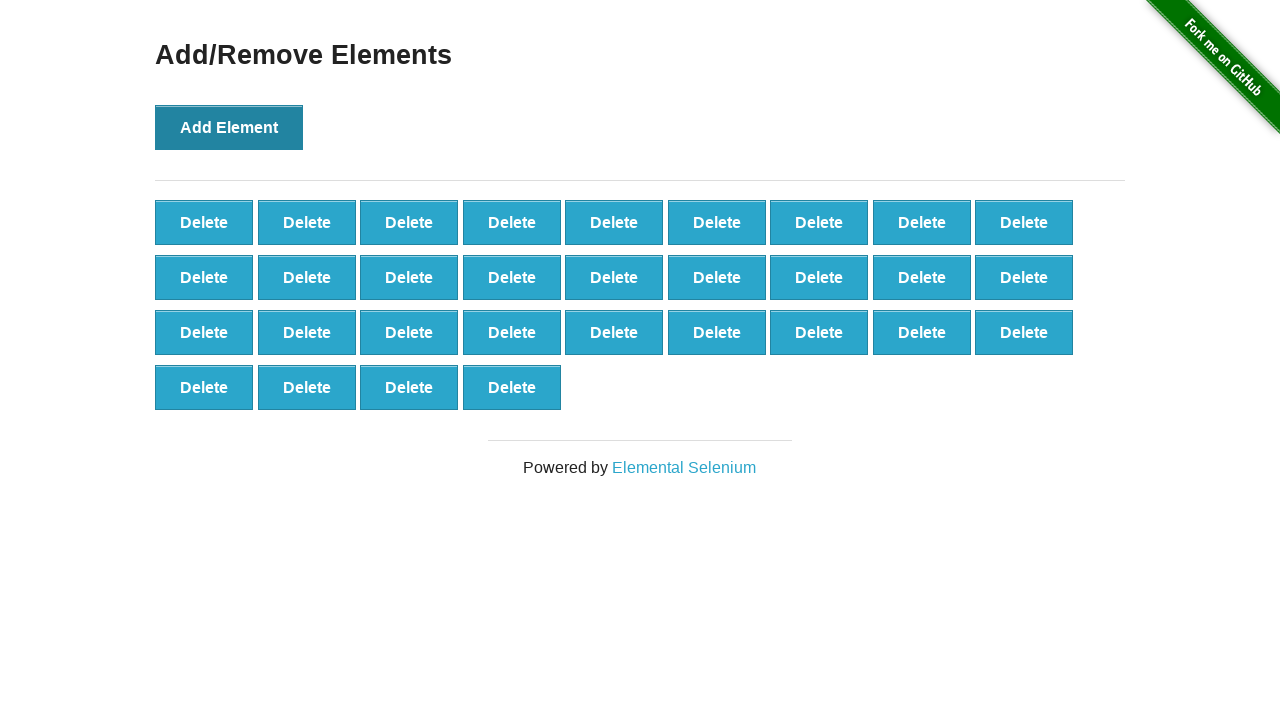

Clicked 'Add Element' button (iteration 32/100) at (229, 127) on button[onclick='addElement()']
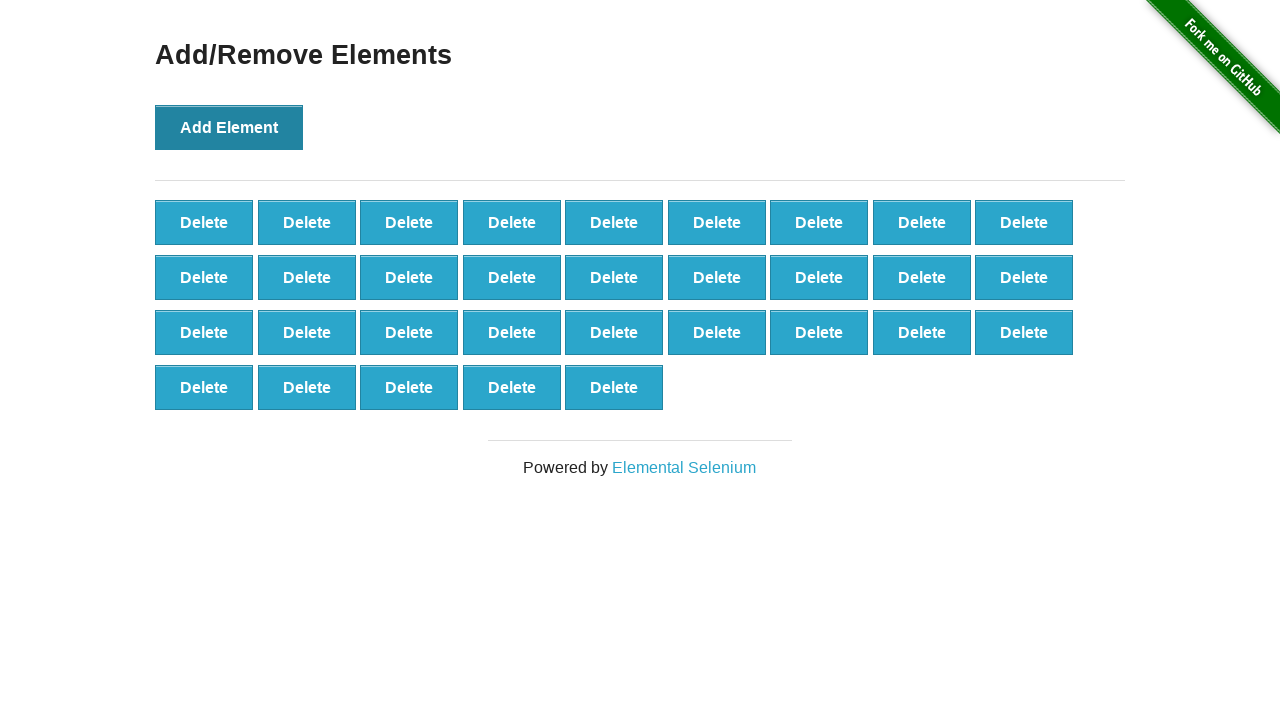

Clicked 'Add Element' button (iteration 33/100) at (229, 127) on button[onclick='addElement()']
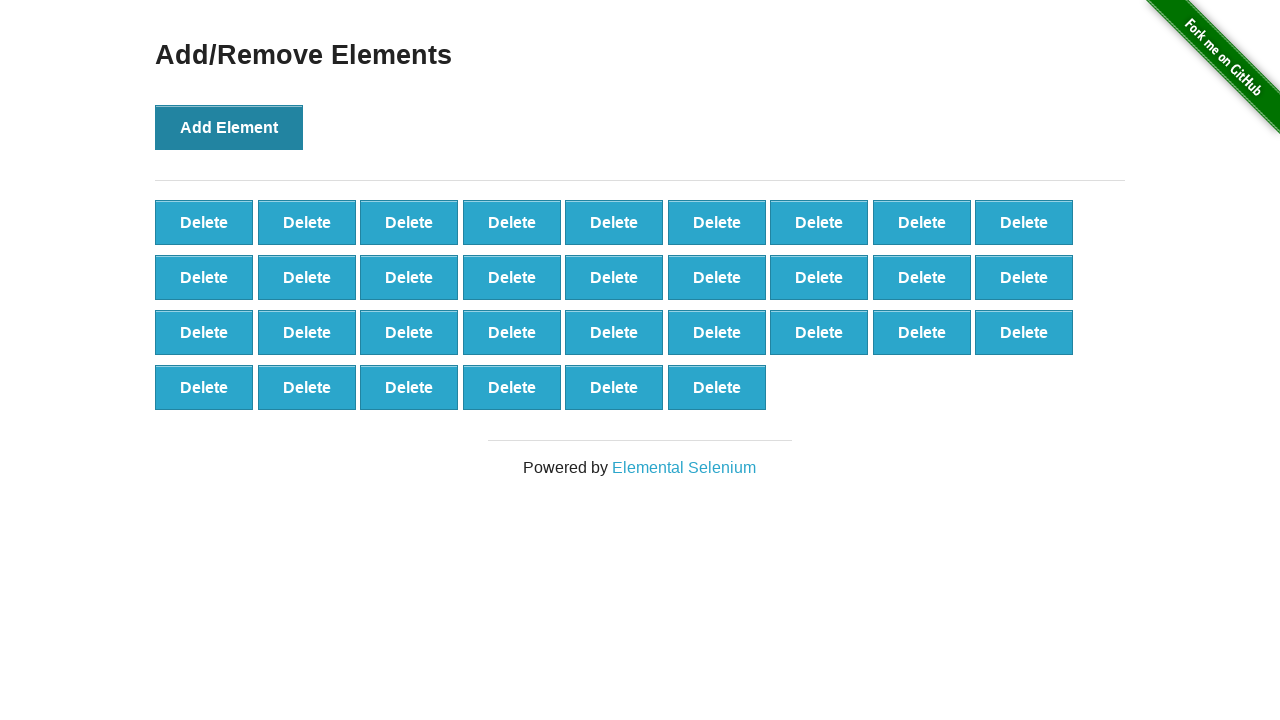

Clicked 'Add Element' button (iteration 34/100) at (229, 127) on button[onclick='addElement()']
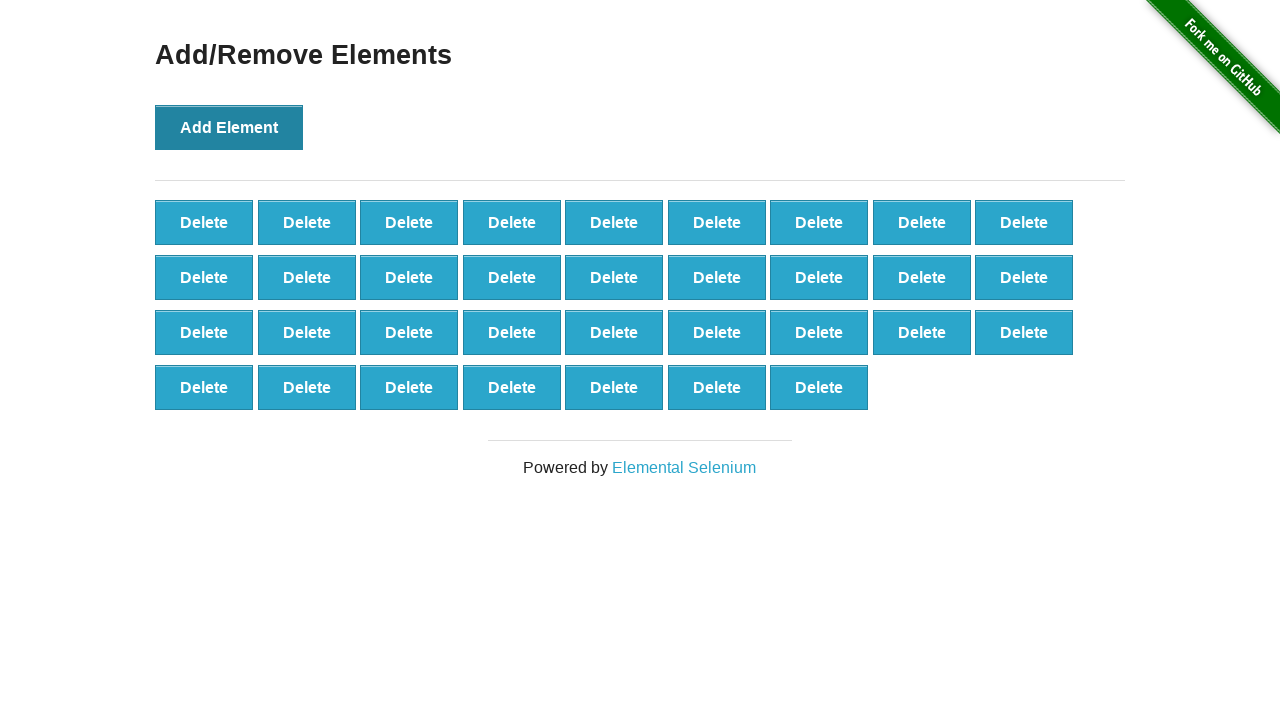

Clicked 'Add Element' button (iteration 35/100) at (229, 127) on button[onclick='addElement()']
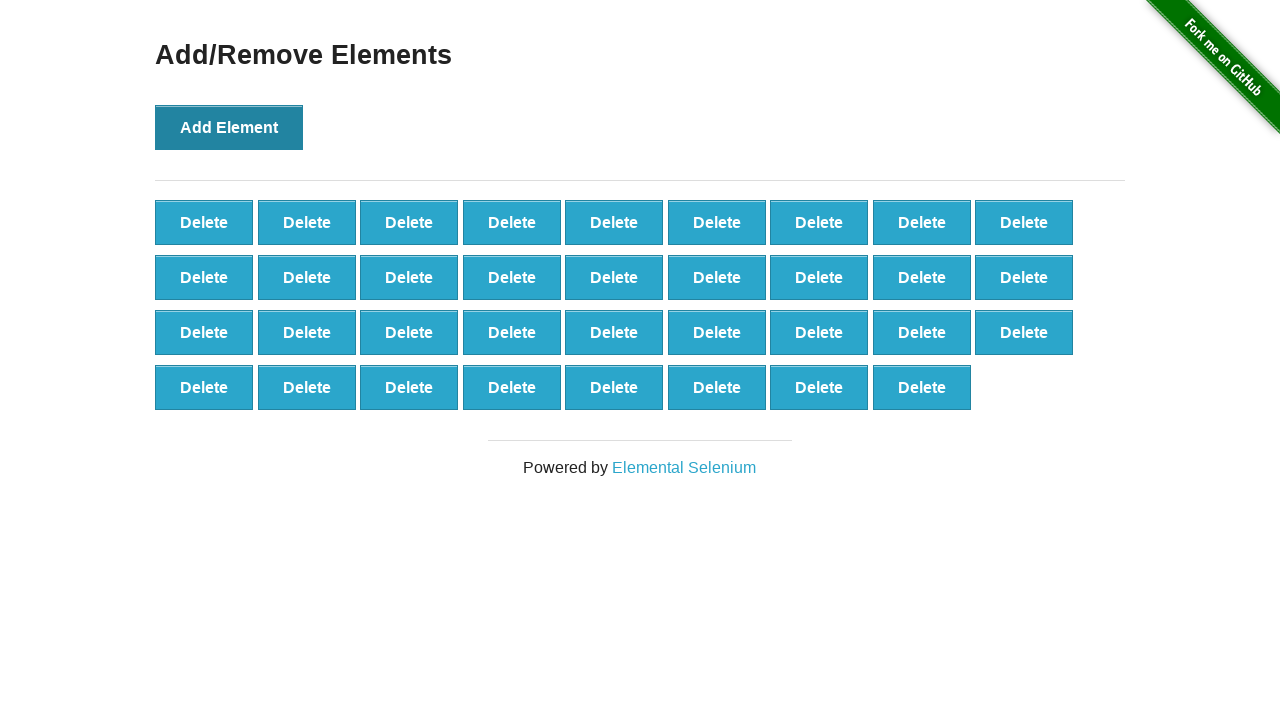

Clicked 'Add Element' button (iteration 36/100) at (229, 127) on button[onclick='addElement()']
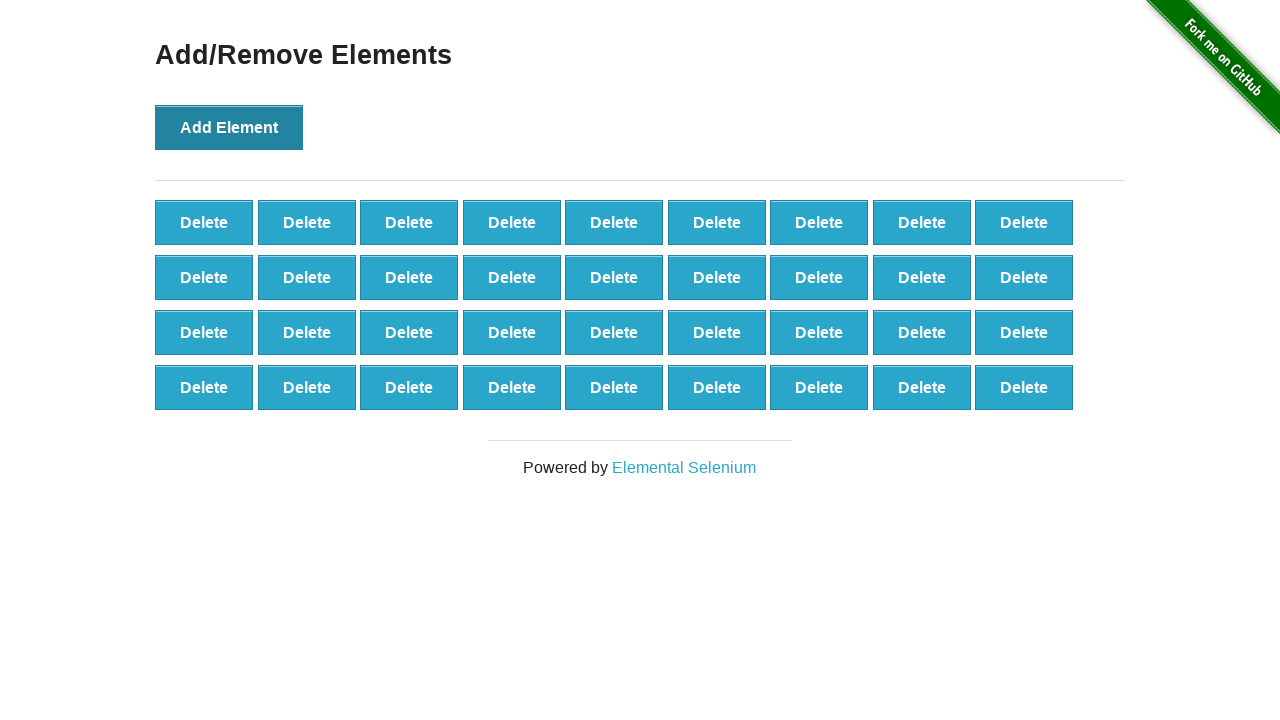

Clicked 'Add Element' button (iteration 37/100) at (229, 127) on button[onclick='addElement()']
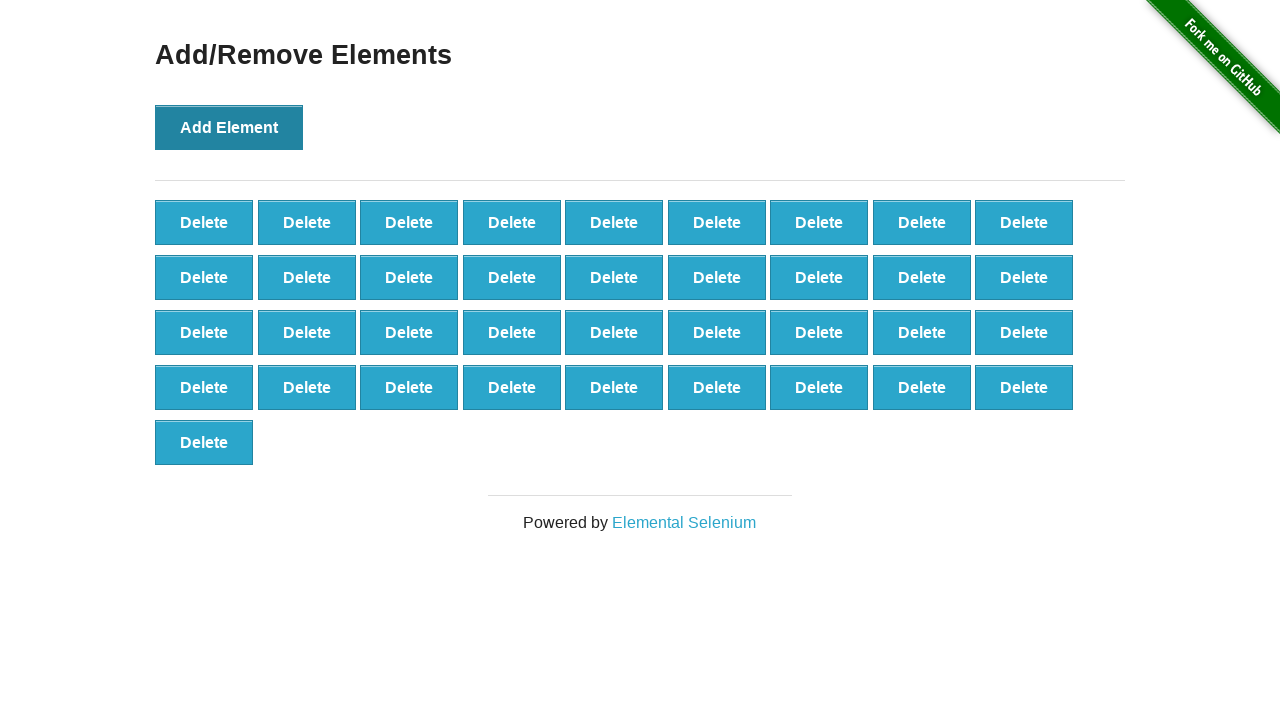

Clicked 'Add Element' button (iteration 38/100) at (229, 127) on button[onclick='addElement()']
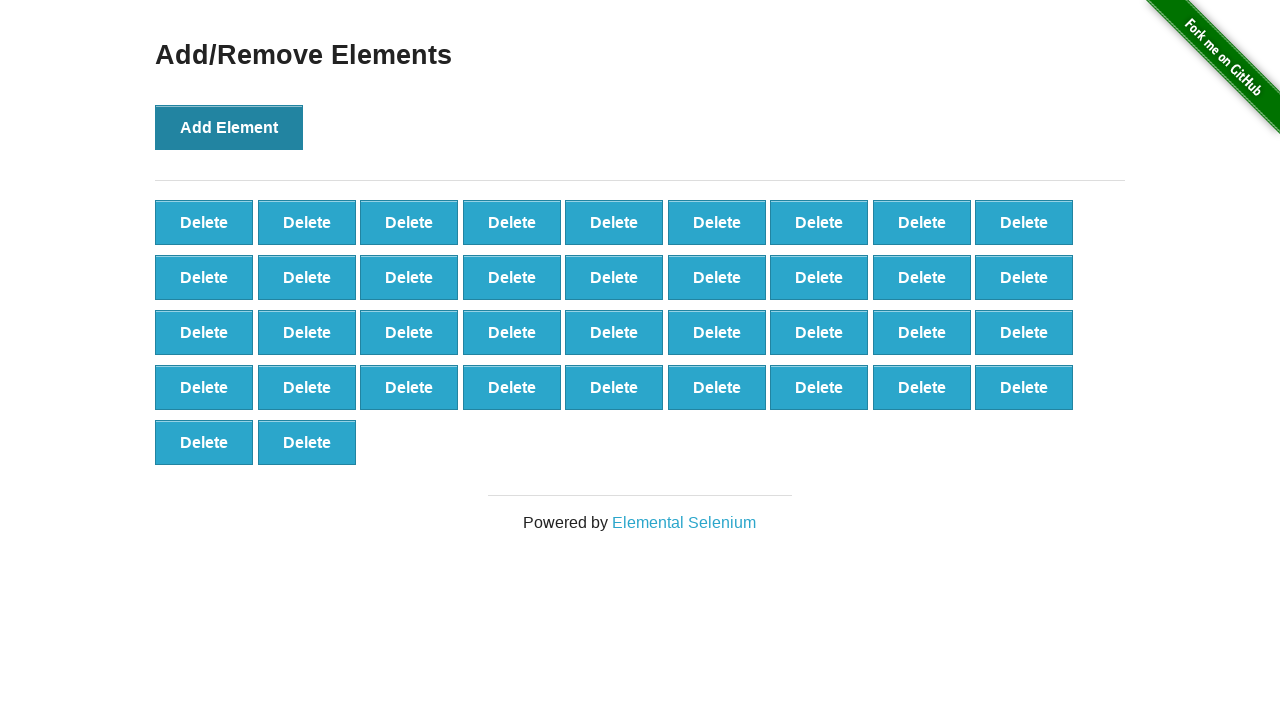

Clicked 'Add Element' button (iteration 39/100) at (229, 127) on button[onclick='addElement()']
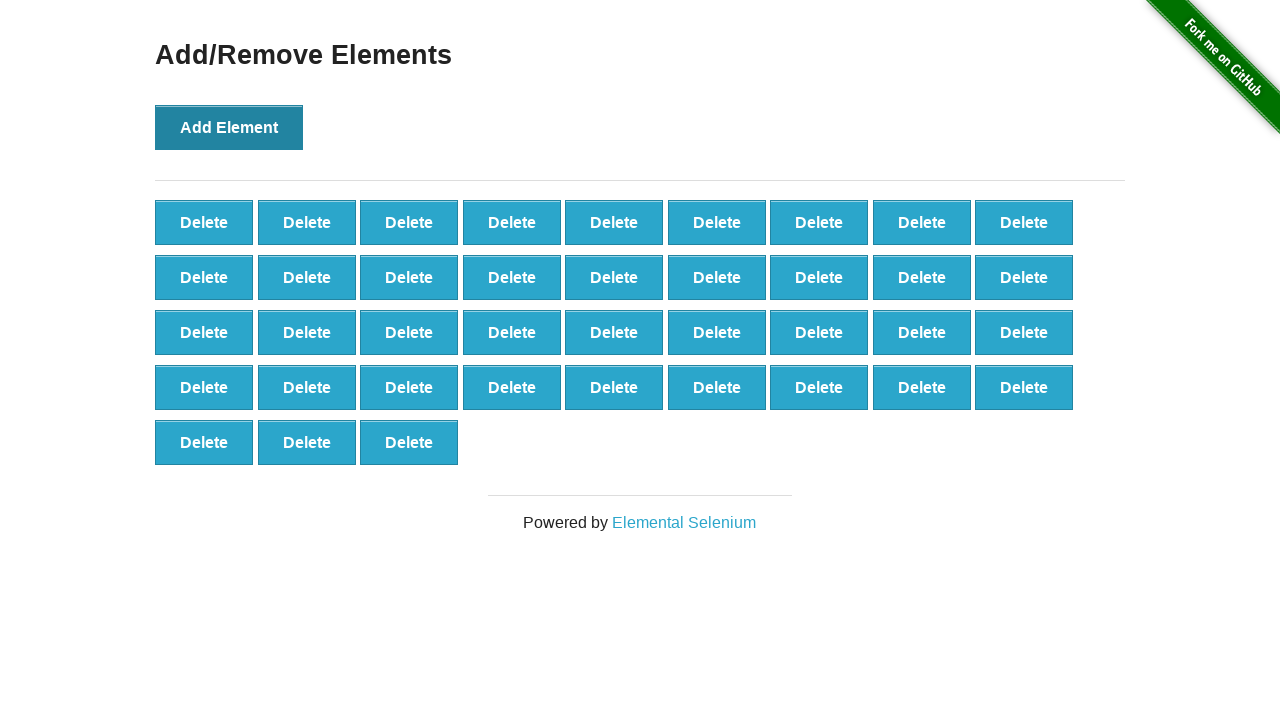

Clicked 'Add Element' button (iteration 40/100) at (229, 127) on button[onclick='addElement()']
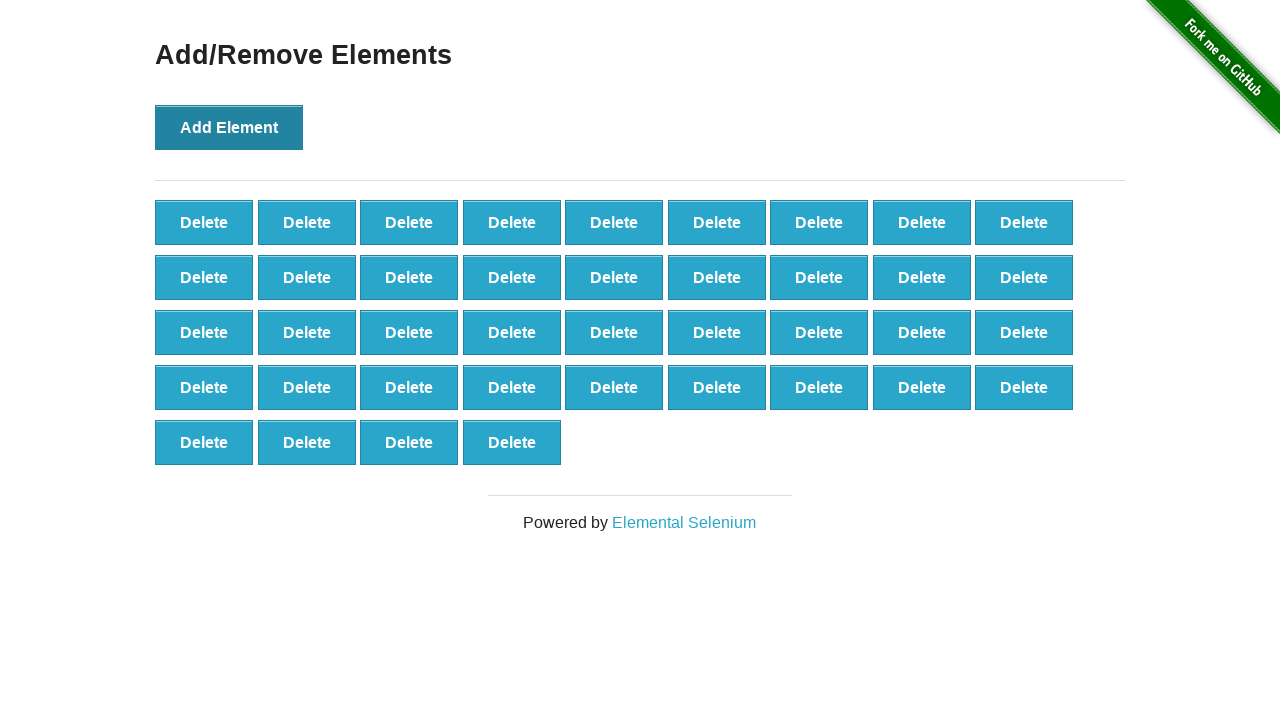

Clicked 'Add Element' button (iteration 41/100) at (229, 127) on button[onclick='addElement()']
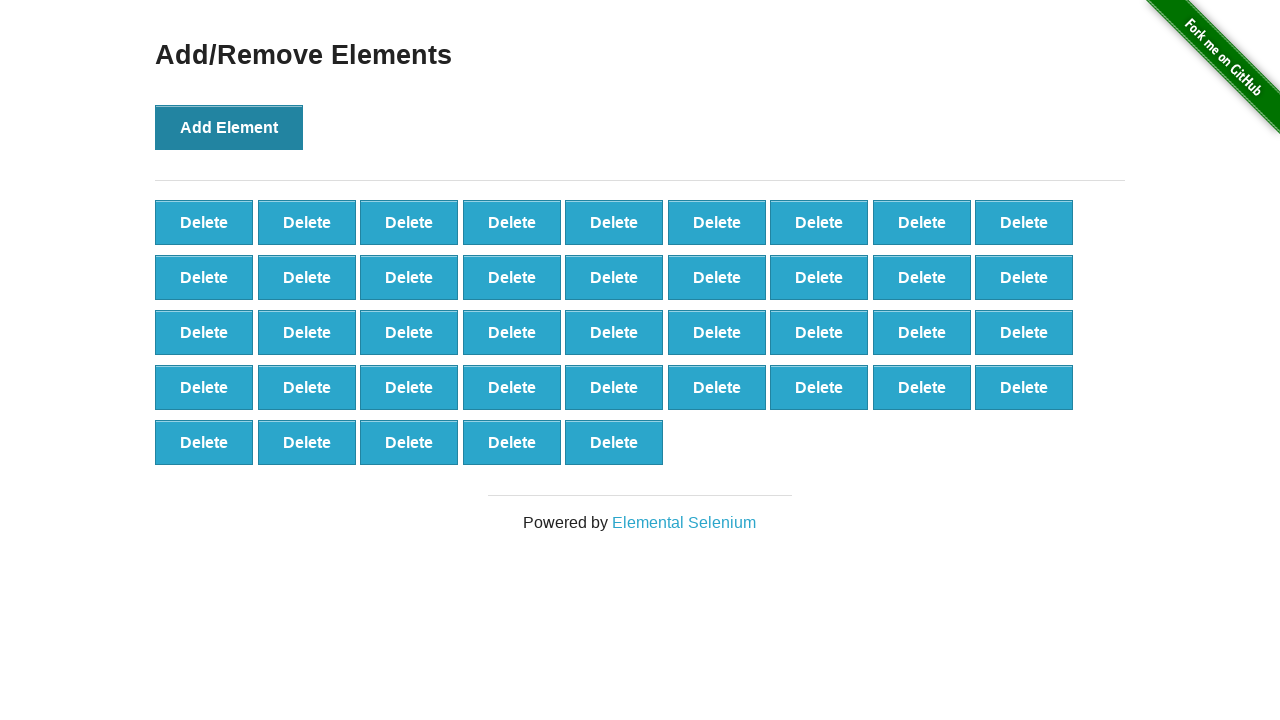

Clicked 'Add Element' button (iteration 42/100) at (229, 127) on button[onclick='addElement()']
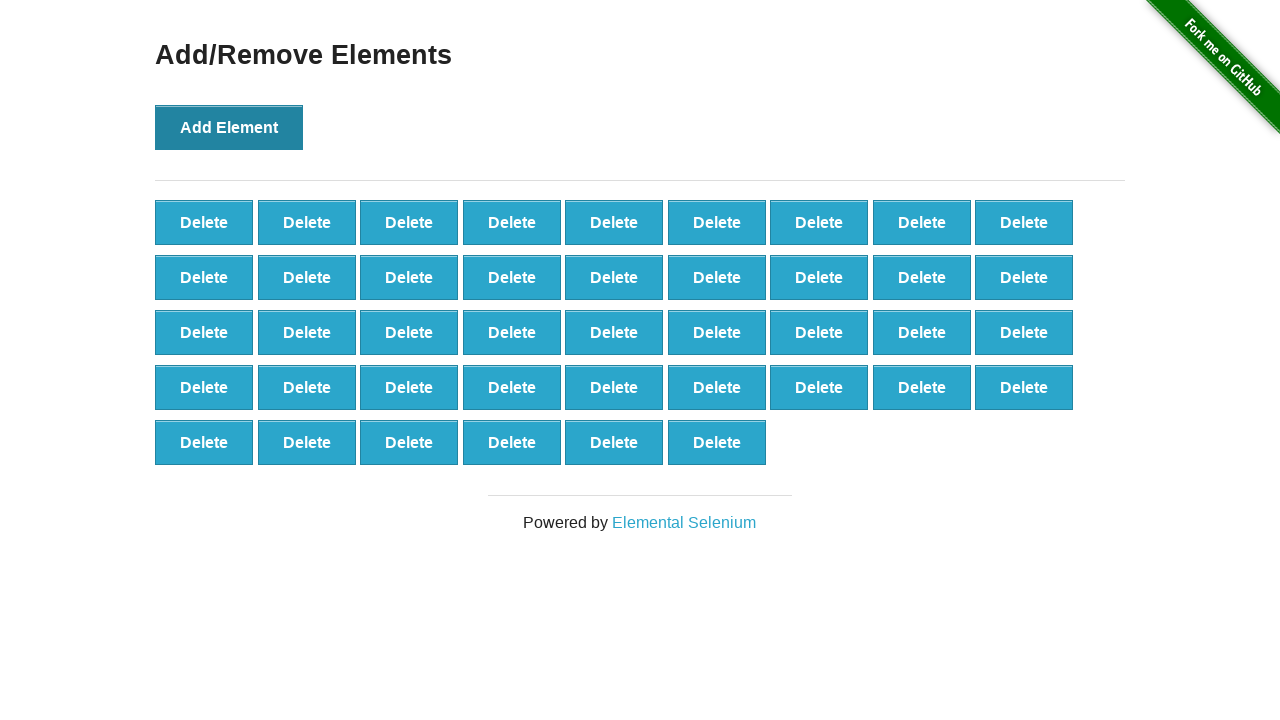

Clicked 'Add Element' button (iteration 43/100) at (229, 127) on button[onclick='addElement()']
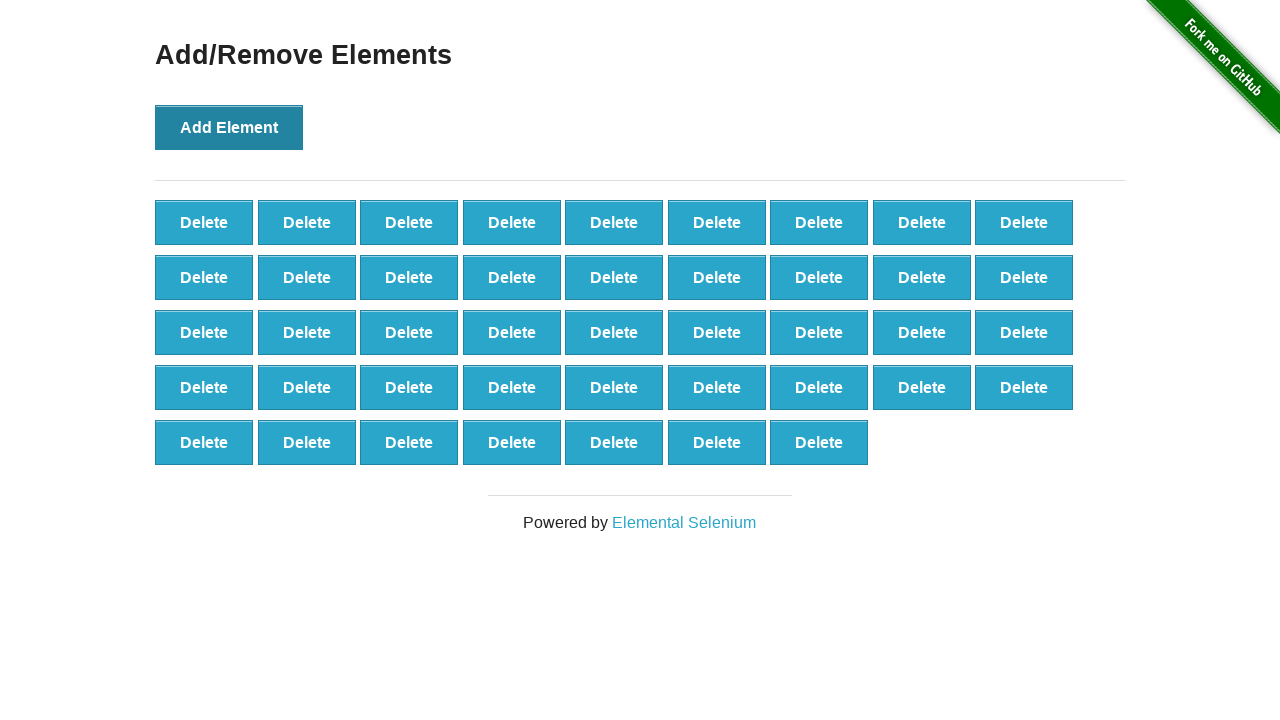

Clicked 'Add Element' button (iteration 44/100) at (229, 127) on button[onclick='addElement()']
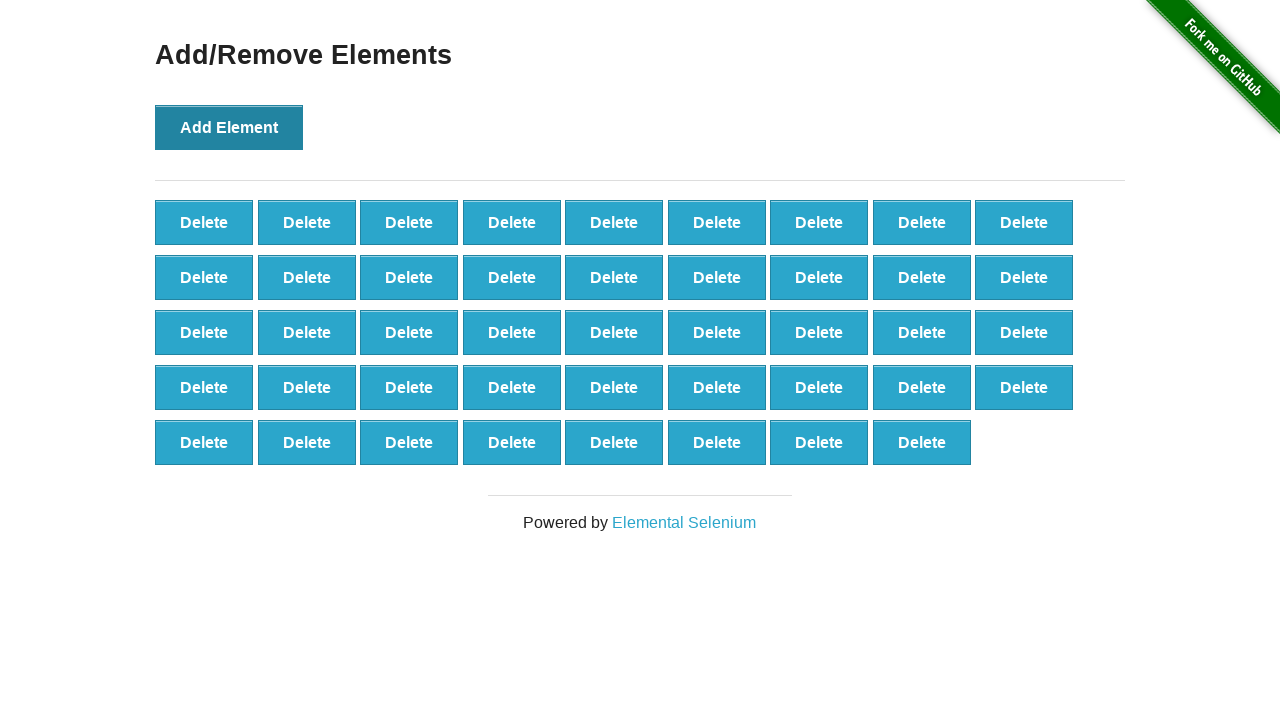

Clicked 'Add Element' button (iteration 45/100) at (229, 127) on button[onclick='addElement()']
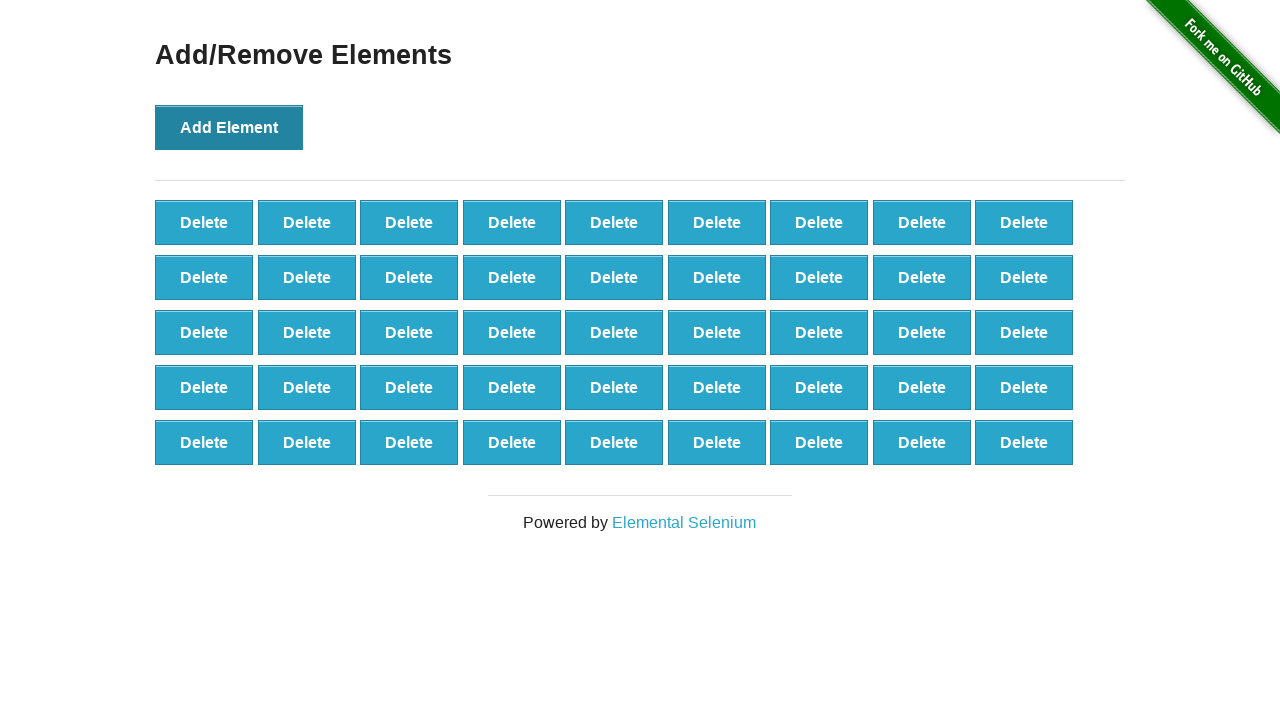

Clicked 'Add Element' button (iteration 46/100) at (229, 127) on button[onclick='addElement()']
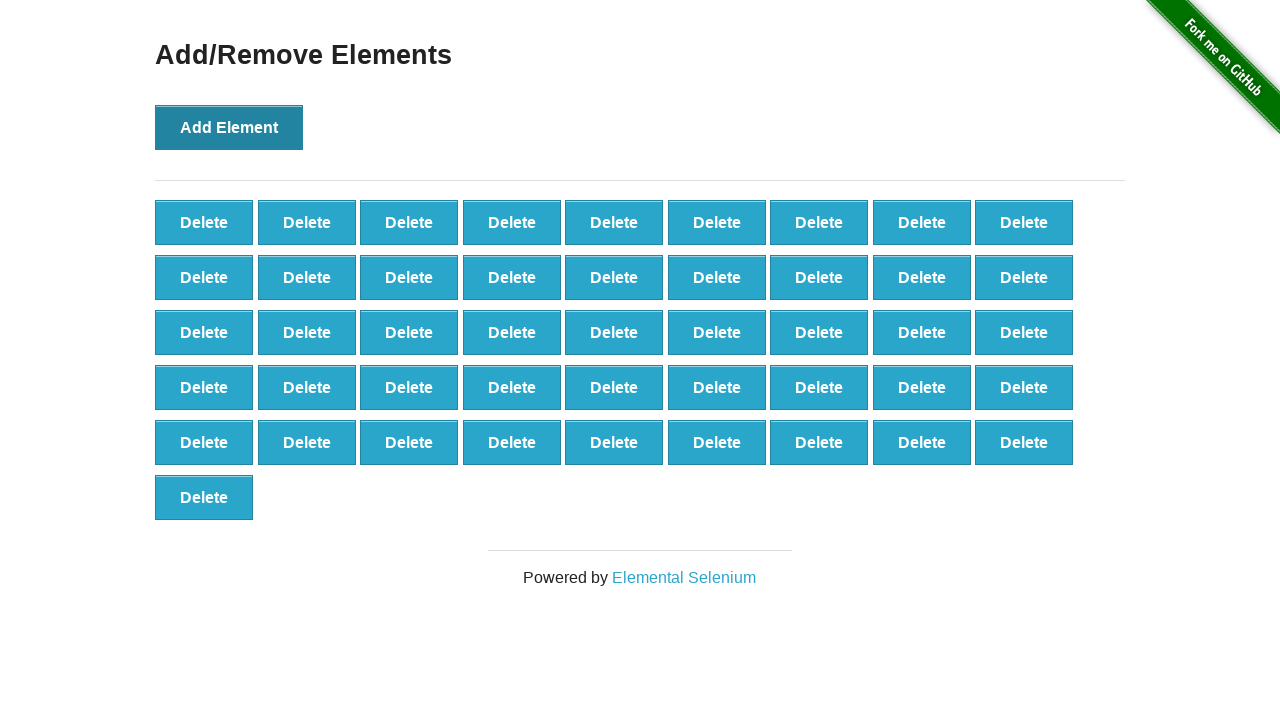

Clicked 'Add Element' button (iteration 47/100) at (229, 127) on button[onclick='addElement()']
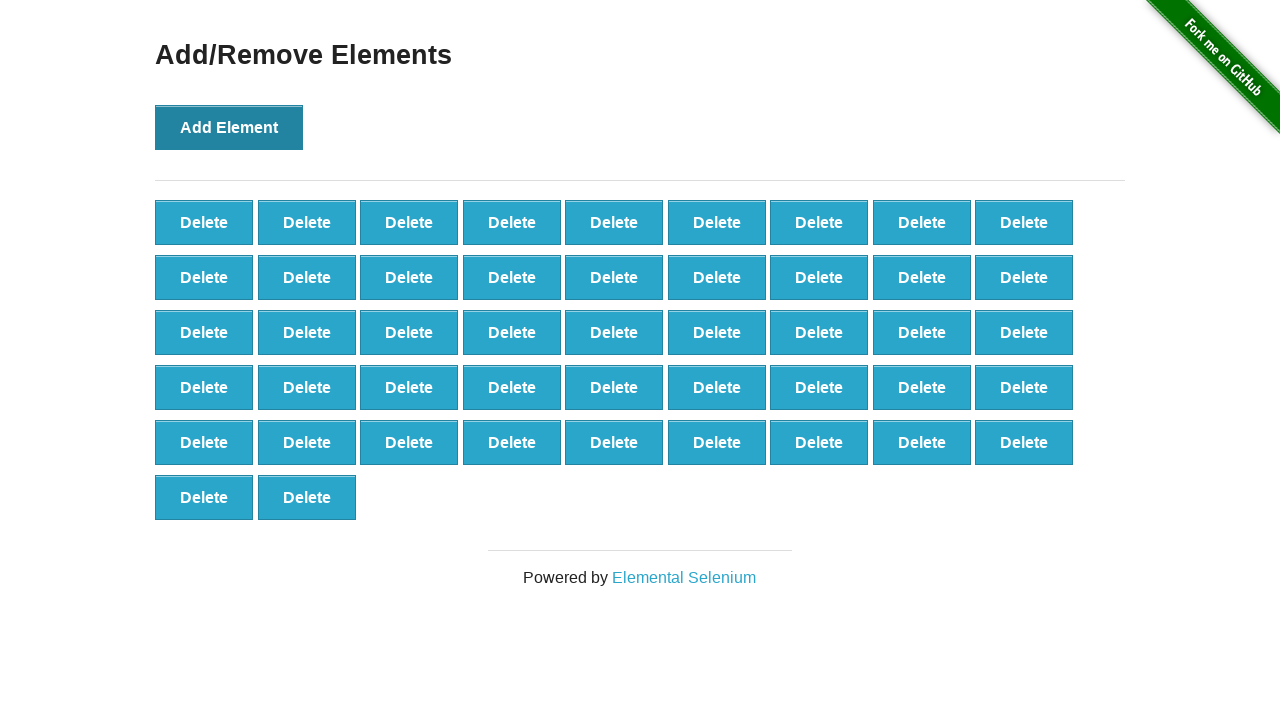

Clicked 'Add Element' button (iteration 48/100) at (229, 127) on button[onclick='addElement()']
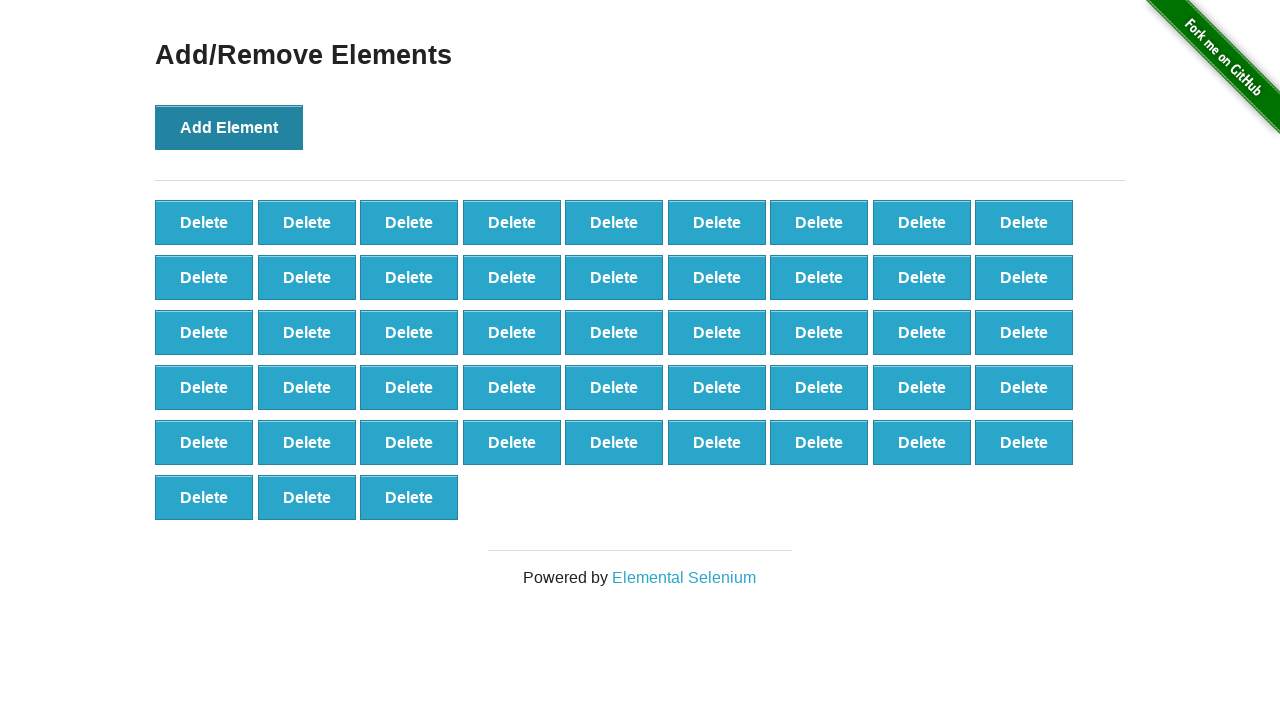

Clicked 'Add Element' button (iteration 49/100) at (229, 127) on button[onclick='addElement()']
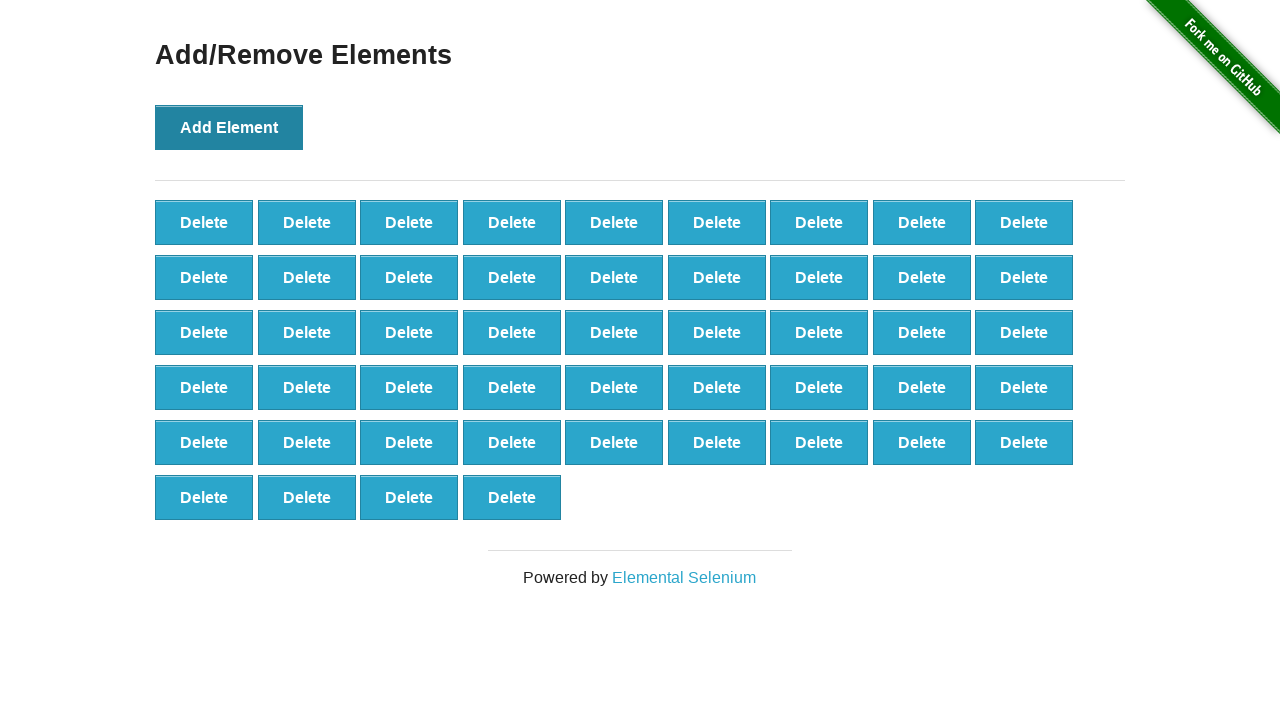

Clicked 'Add Element' button (iteration 50/100) at (229, 127) on button[onclick='addElement()']
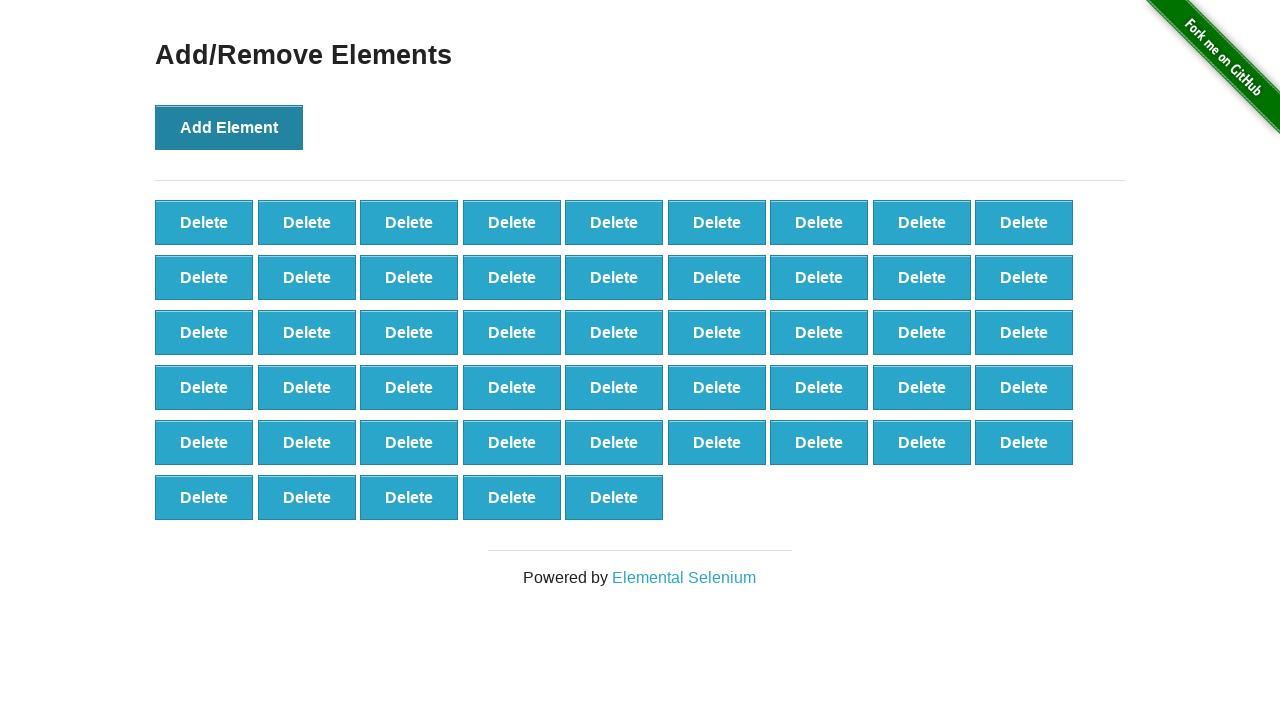

Clicked 'Add Element' button (iteration 51/100) at (229, 127) on button[onclick='addElement()']
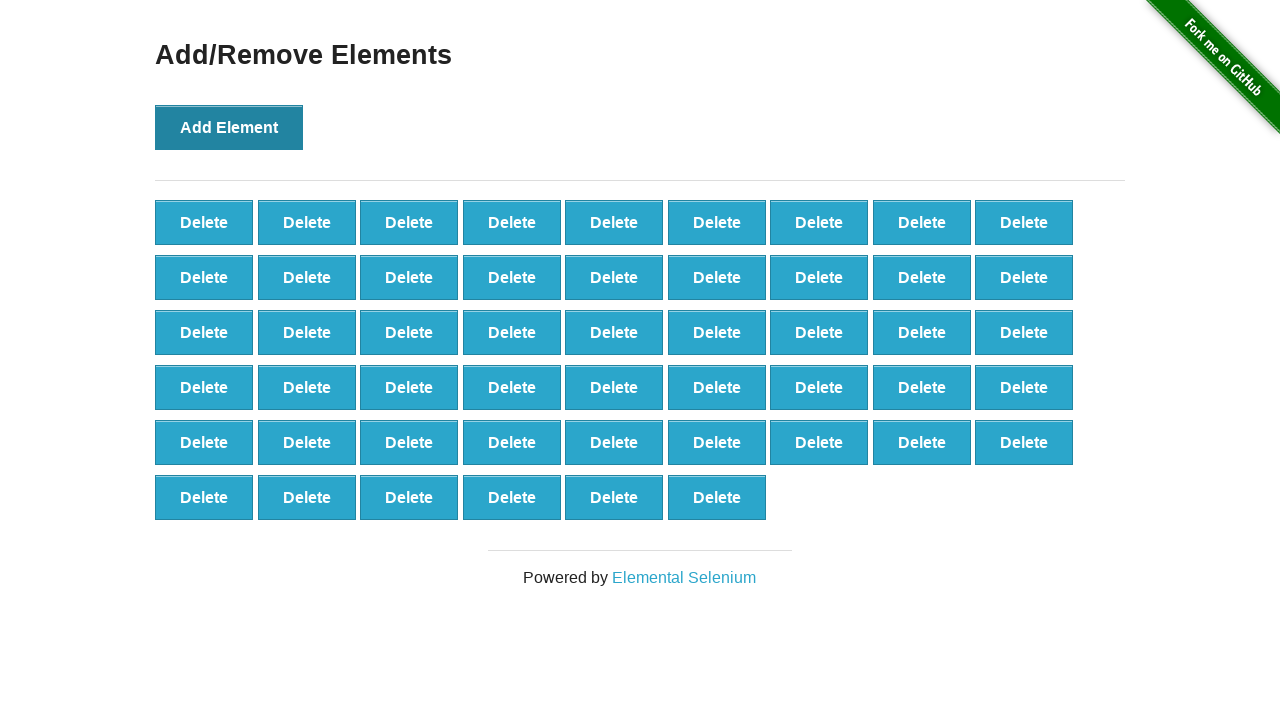

Clicked 'Add Element' button (iteration 52/100) at (229, 127) on button[onclick='addElement()']
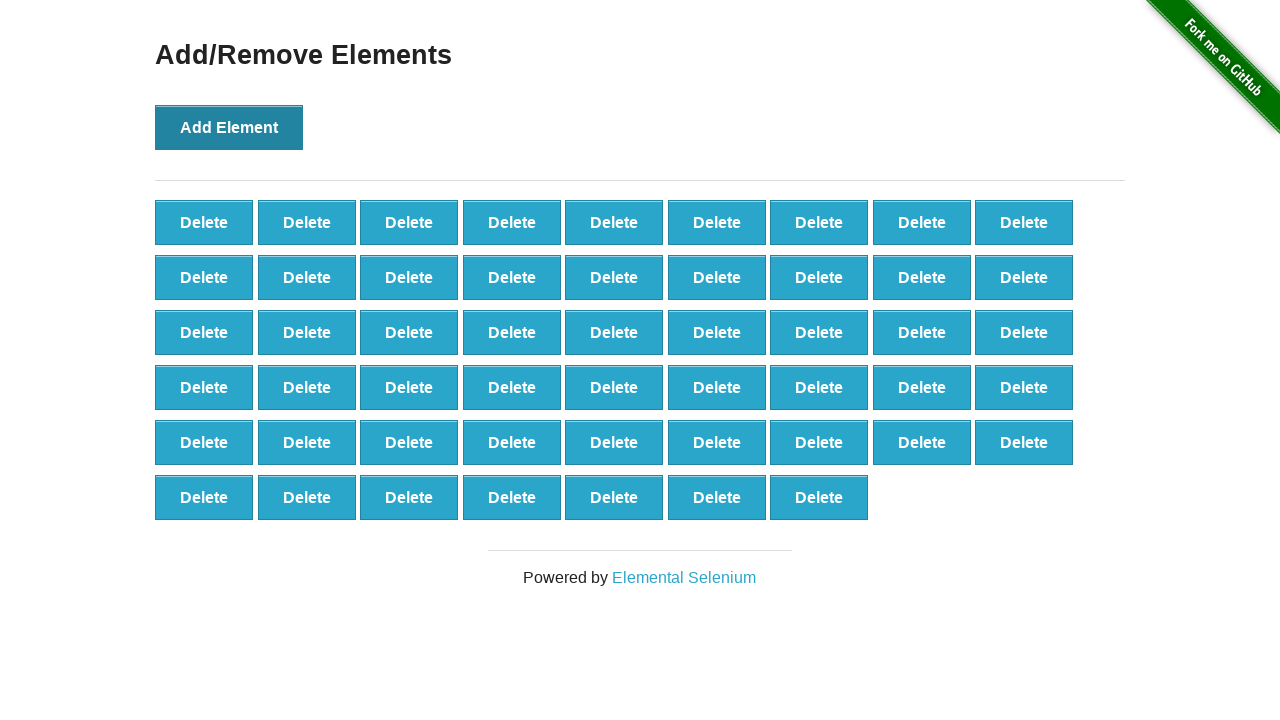

Clicked 'Add Element' button (iteration 53/100) at (229, 127) on button[onclick='addElement()']
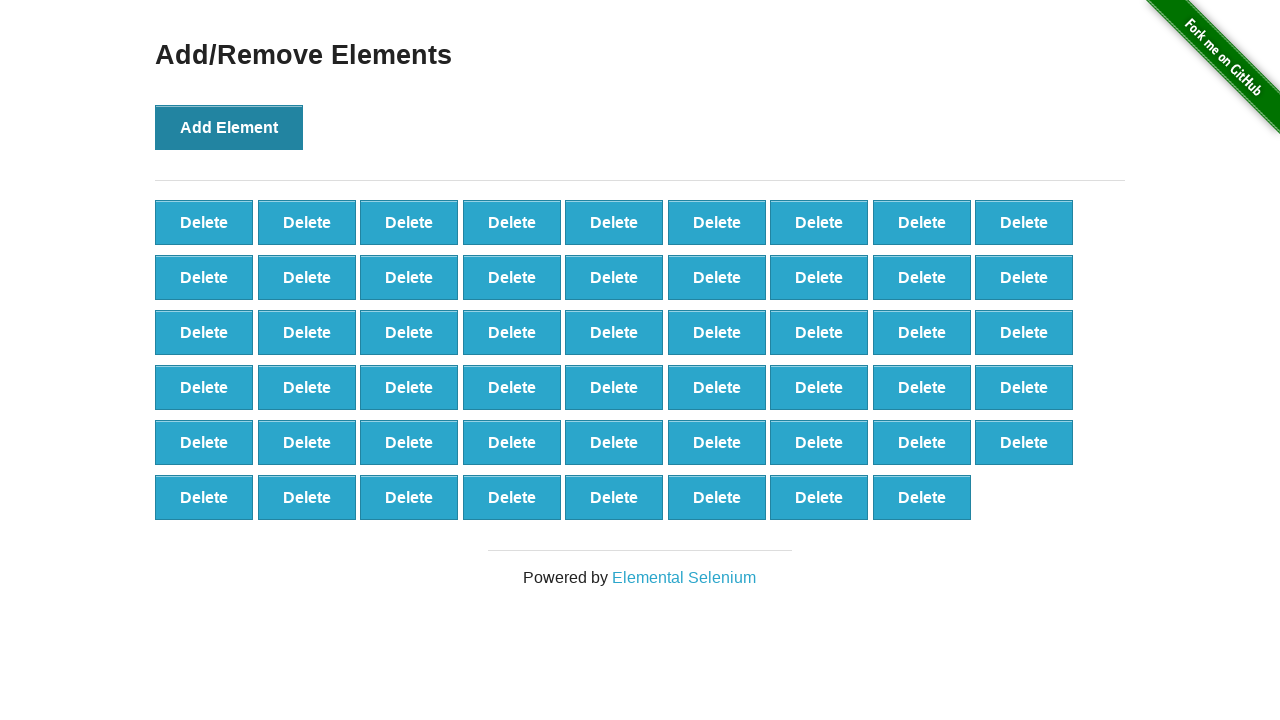

Clicked 'Add Element' button (iteration 54/100) at (229, 127) on button[onclick='addElement()']
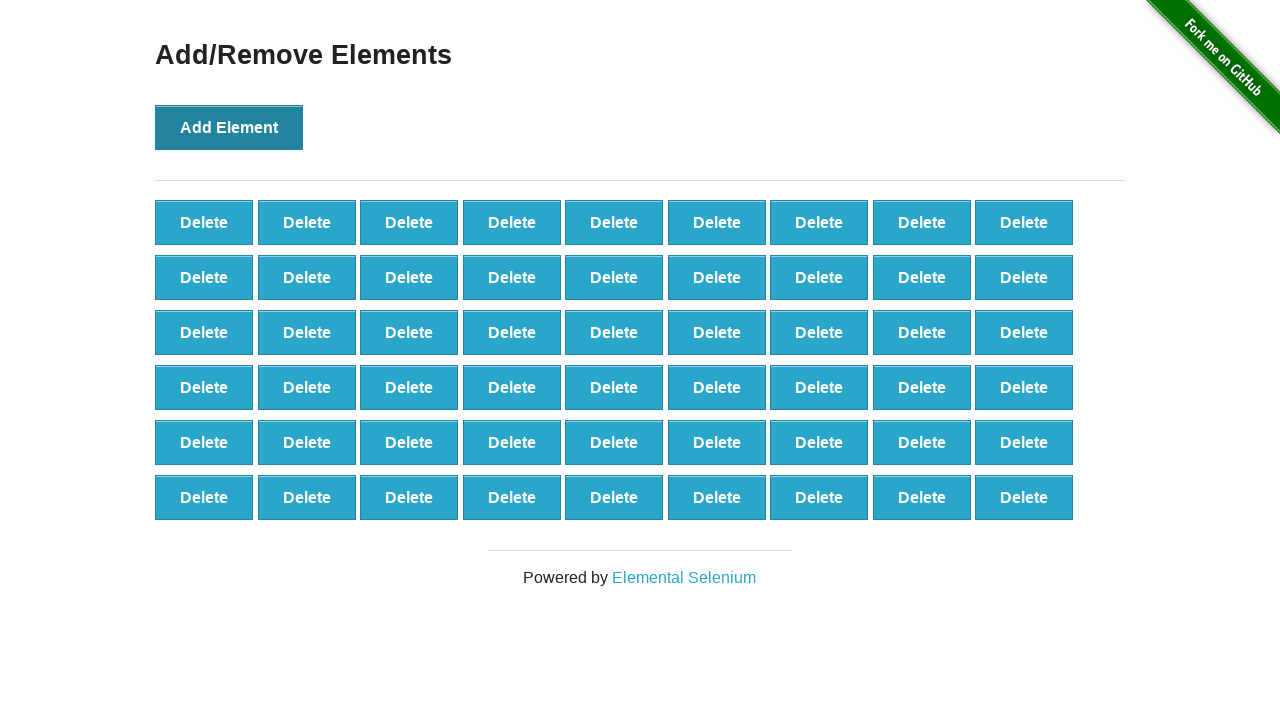

Clicked 'Add Element' button (iteration 55/100) at (229, 127) on button[onclick='addElement()']
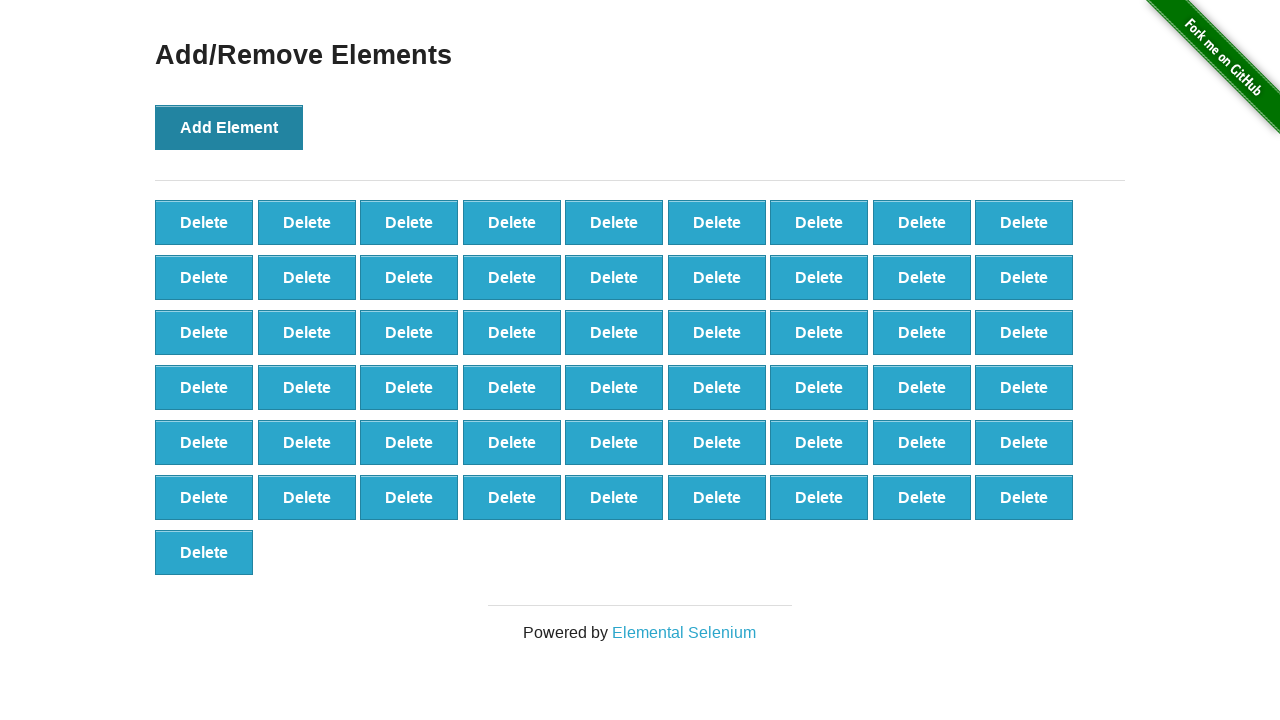

Clicked 'Add Element' button (iteration 56/100) at (229, 127) on button[onclick='addElement()']
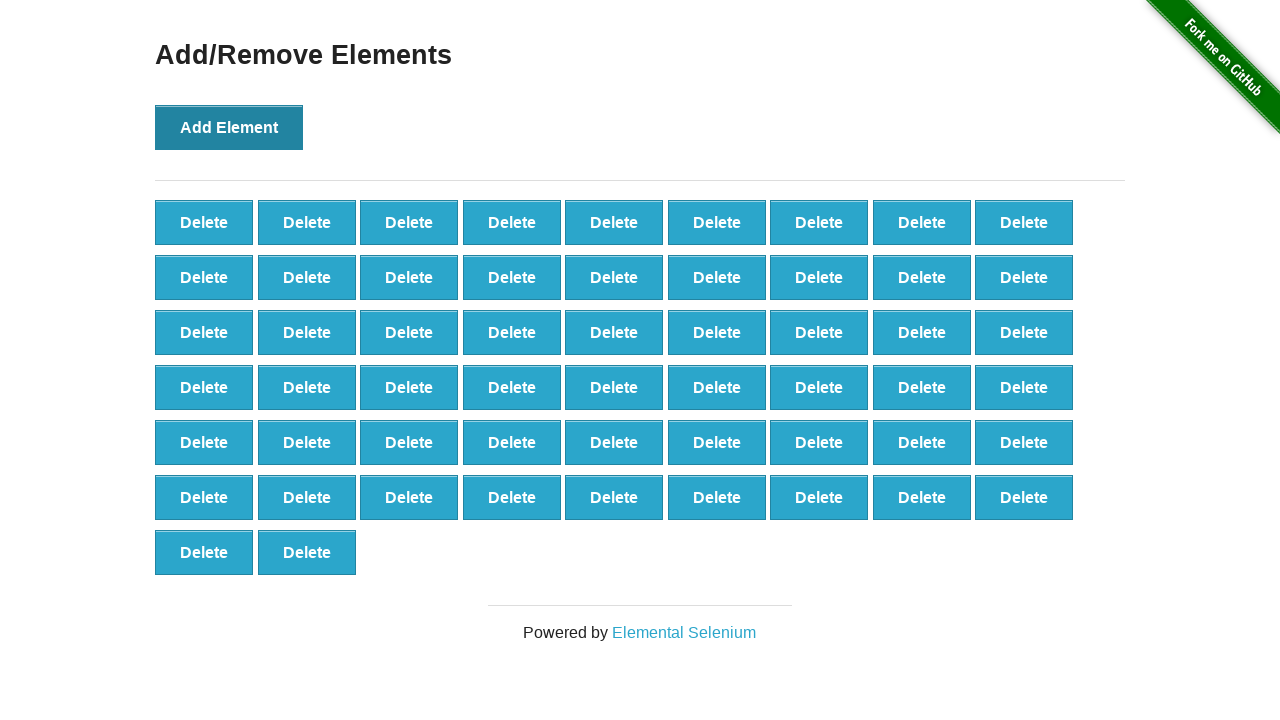

Clicked 'Add Element' button (iteration 57/100) at (229, 127) on button[onclick='addElement()']
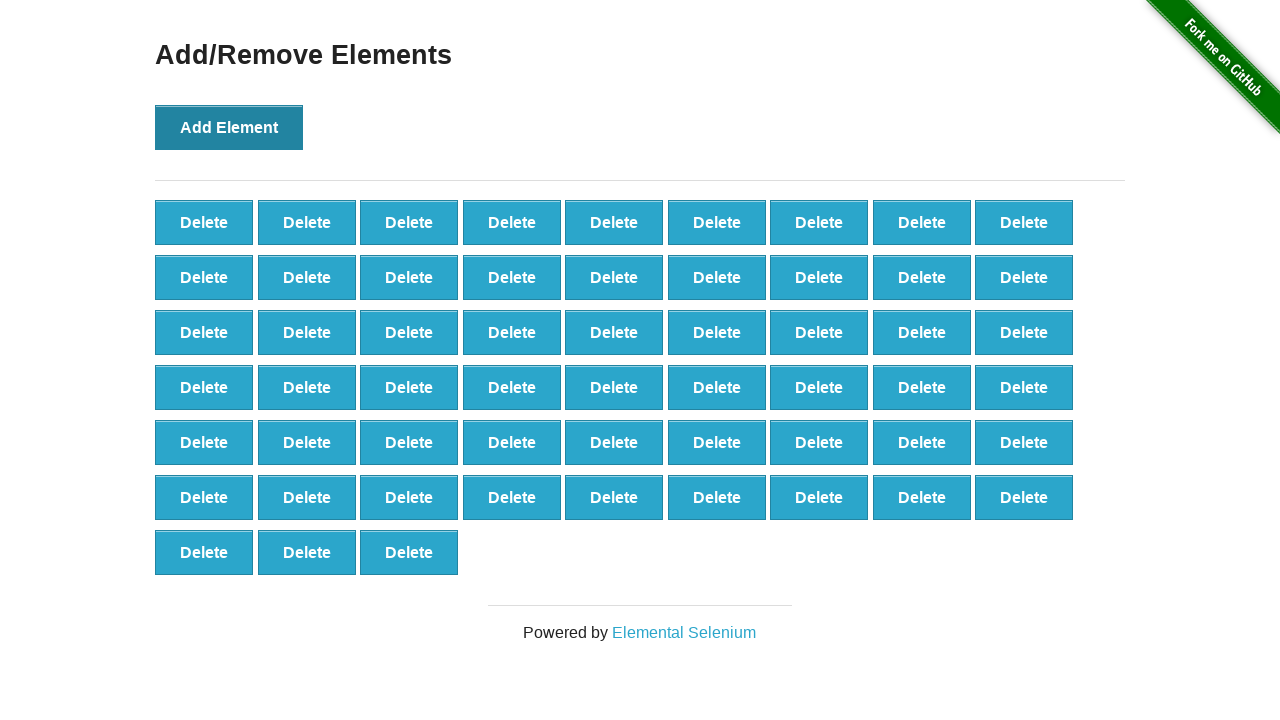

Clicked 'Add Element' button (iteration 58/100) at (229, 127) on button[onclick='addElement()']
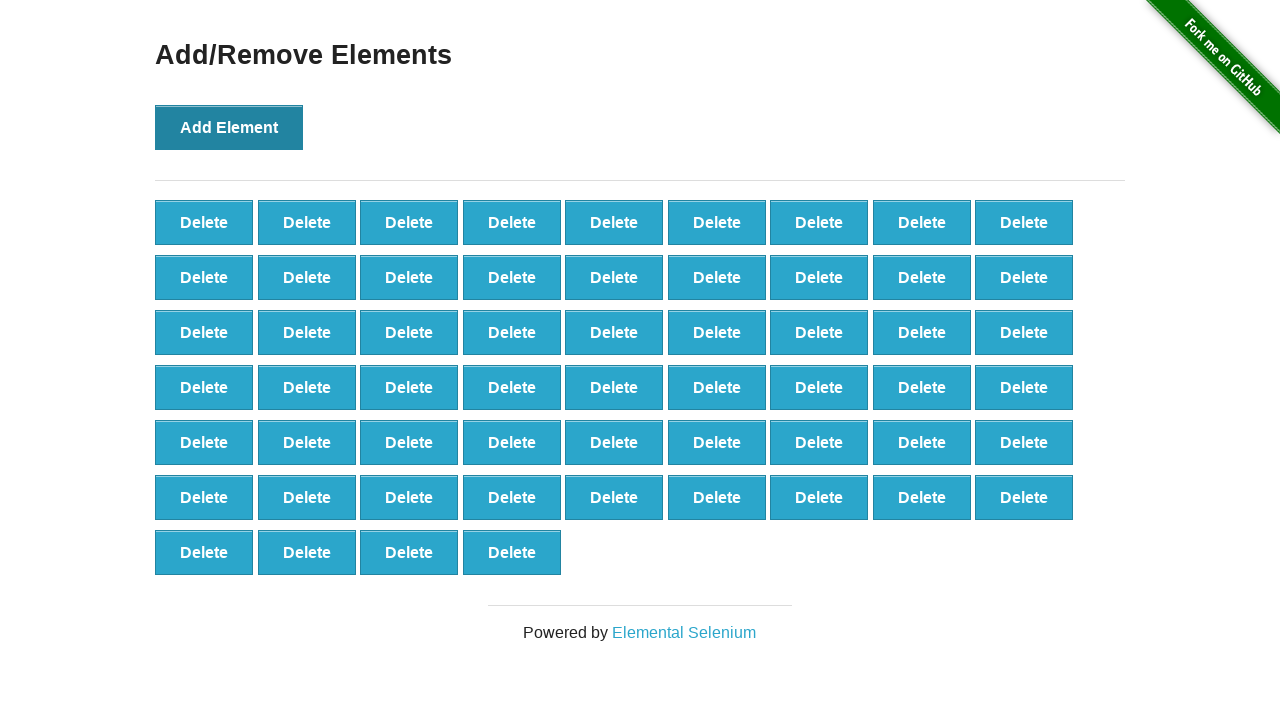

Clicked 'Add Element' button (iteration 59/100) at (229, 127) on button[onclick='addElement()']
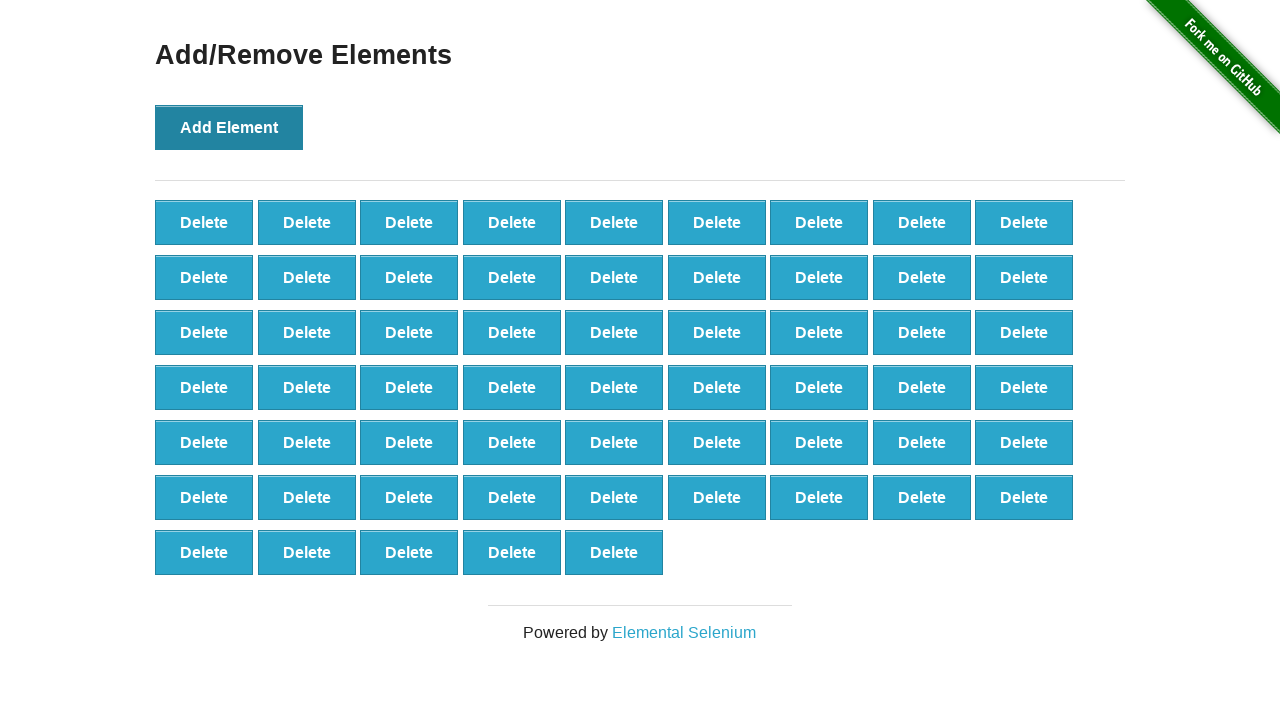

Clicked 'Add Element' button (iteration 60/100) at (229, 127) on button[onclick='addElement()']
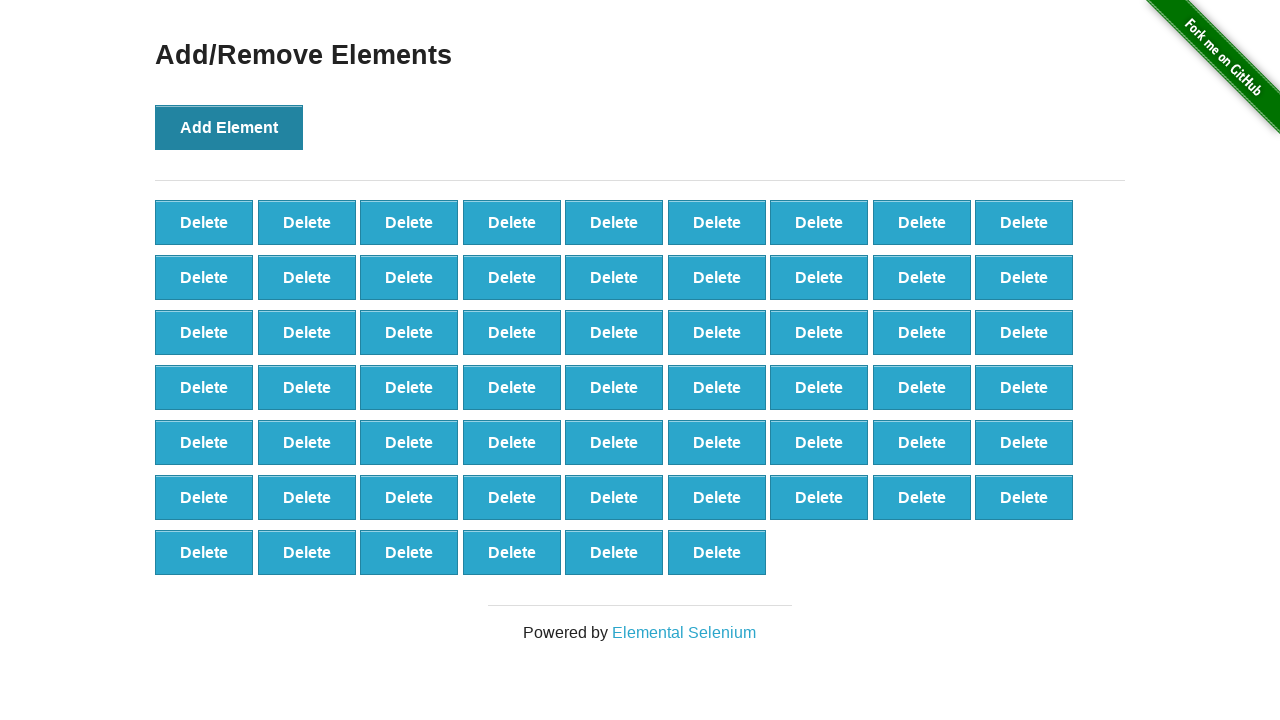

Clicked 'Add Element' button (iteration 61/100) at (229, 127) on button[onclick='addElement()']
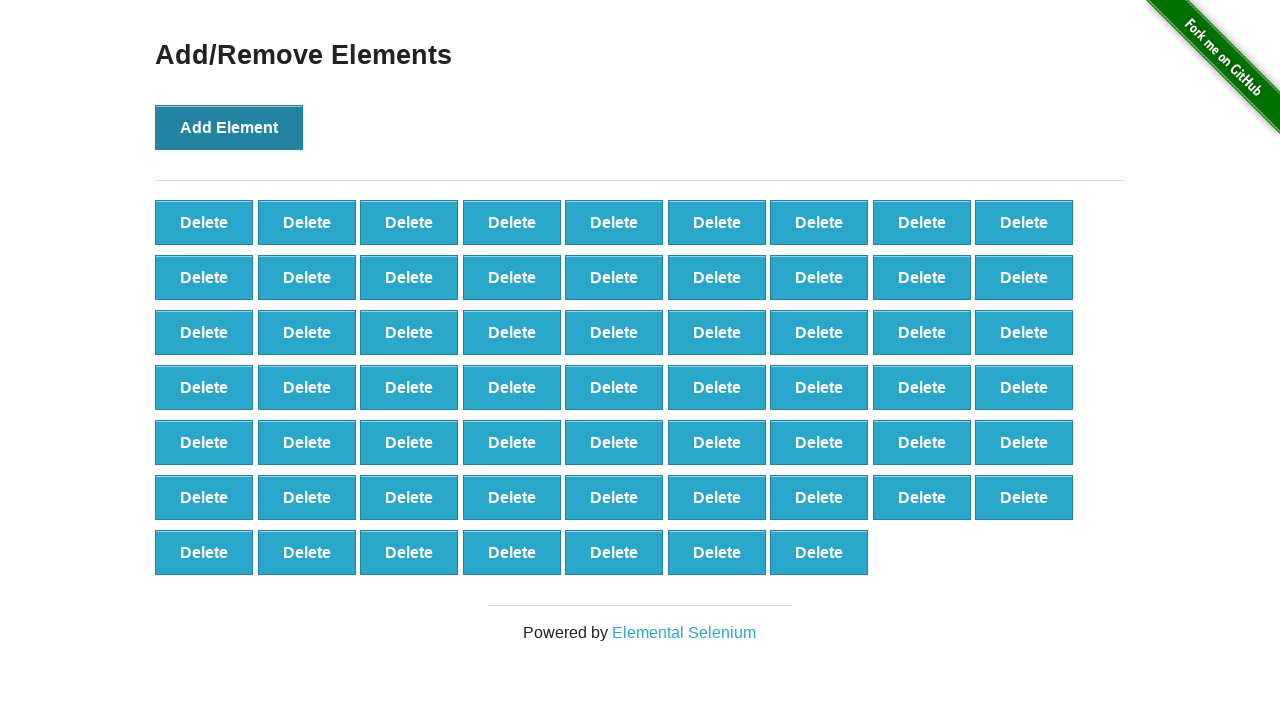

Clicked 'Add Element' button (iteration 62/100) at (229, 127) on button[onclick='addElement()']
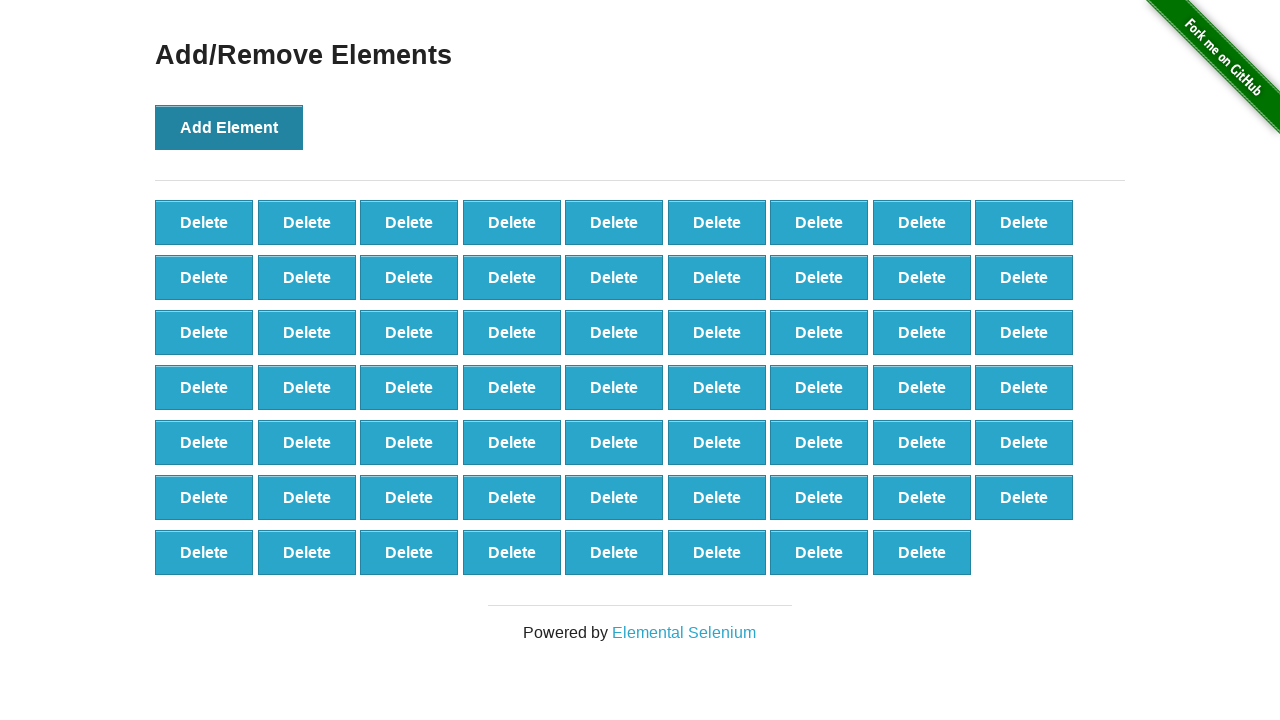

Clicked 'Add Element' button (iteration 63/100) at (229, 127) on button[onclick='addElement()']
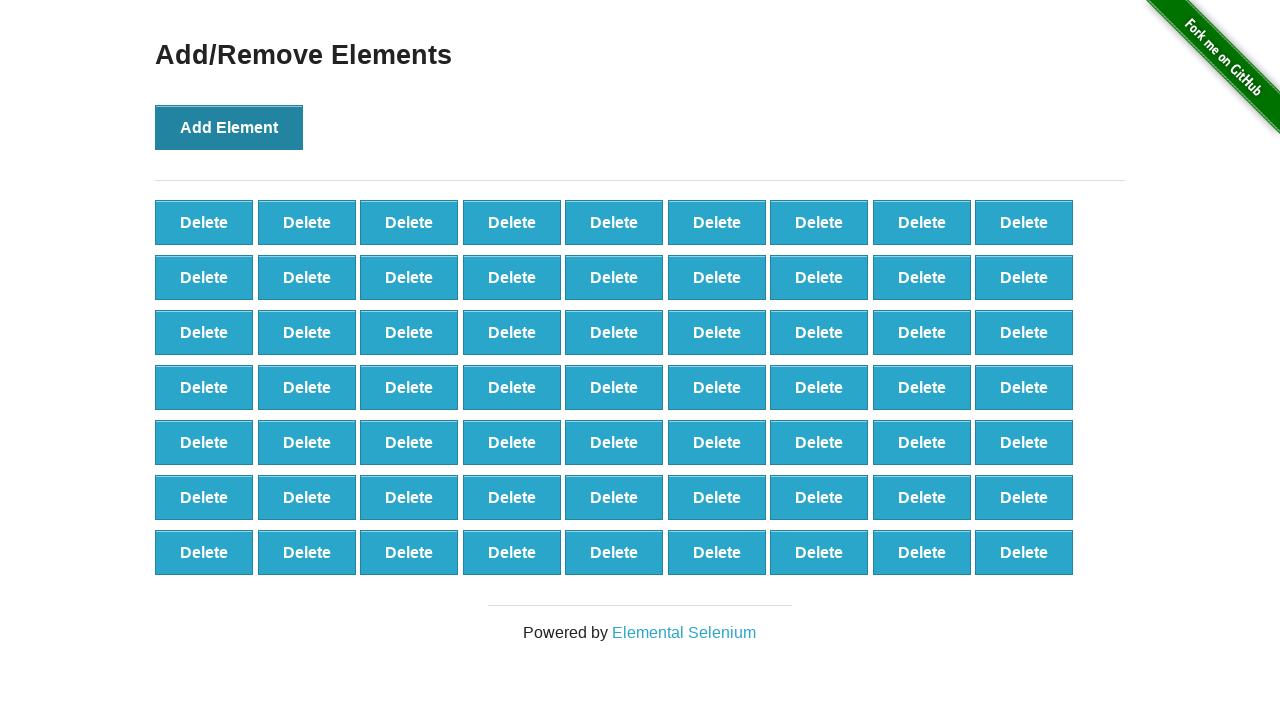

Clicked 'Add Element' button (iteration 64/100) at (229, 127) on button[onclick='addElement()']
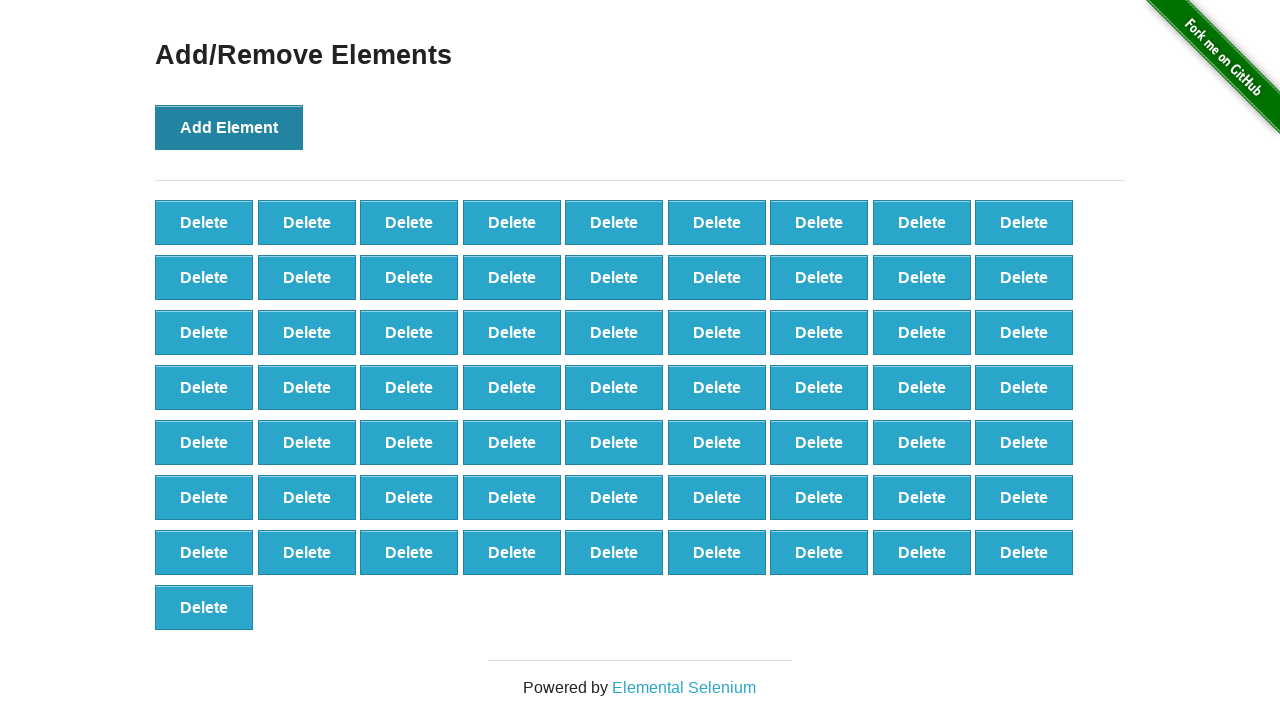

Clicked 'Add Element' button (iteration 65/100) at (229, 127) on button[onclick='addElement()']
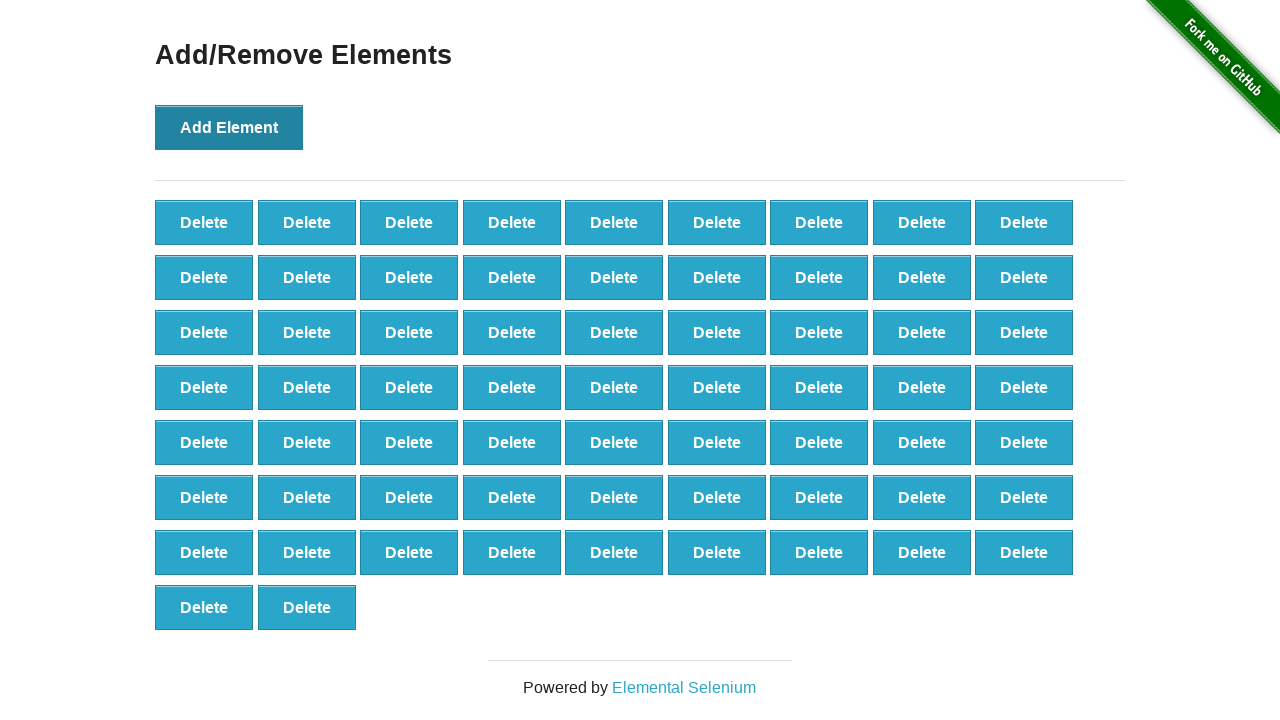

Clicked 'Add Element' button (iteration 66/100) at (229, 127) on button[onclick='addElement()']
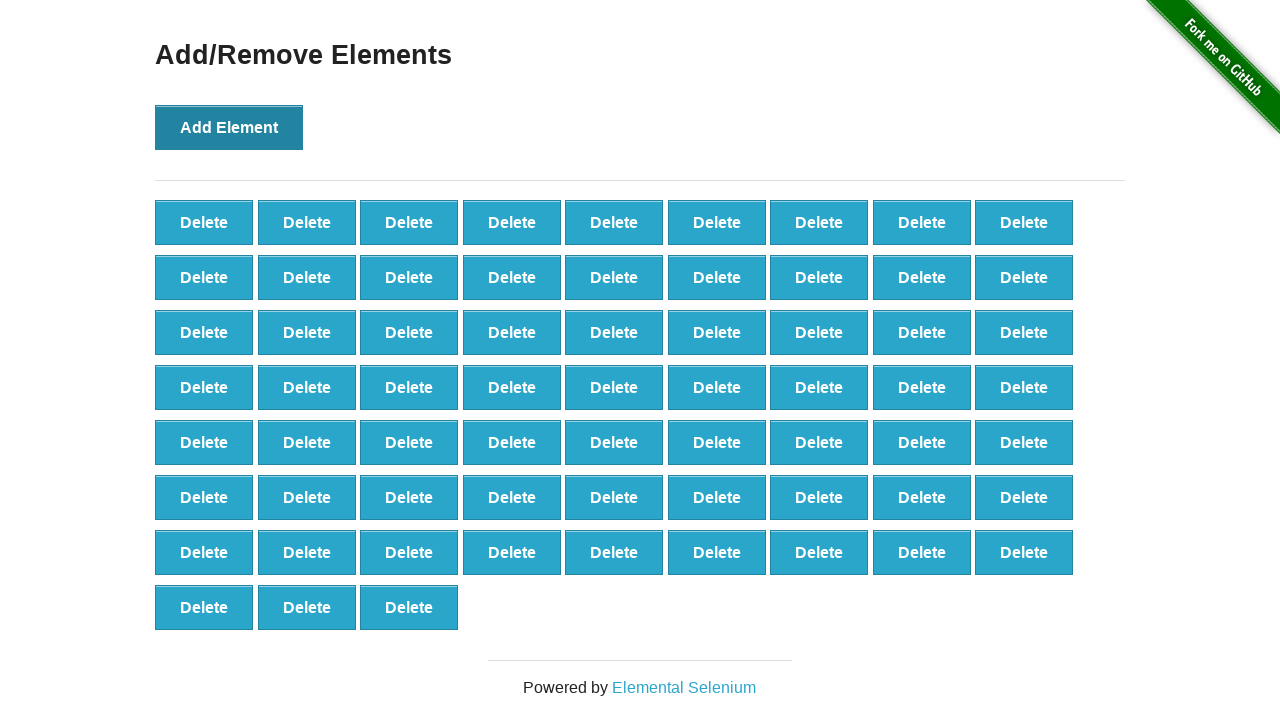

Clicked 'Add Element' button (iteration 67/100) at (229, 127) on button[onclick='addElement()']
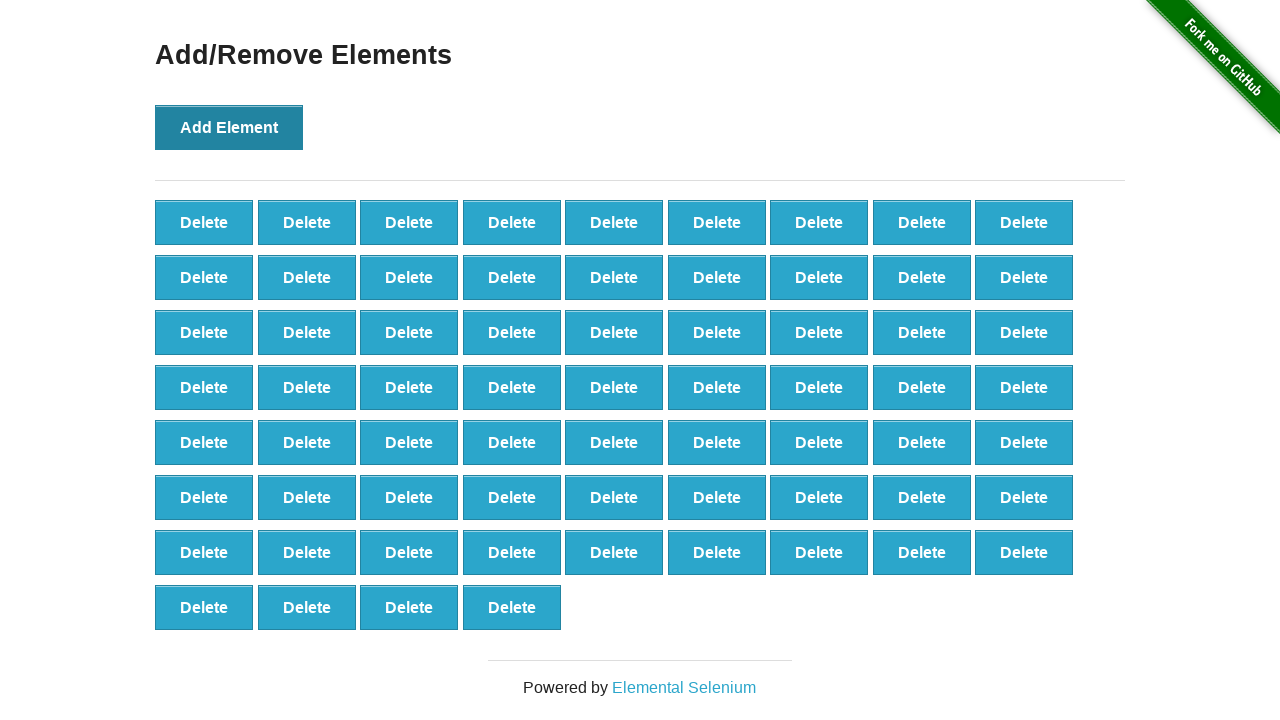

Clicked 'Add Element' button (iteration 68/100) at (229, 127) on button[onclick='addElement()']
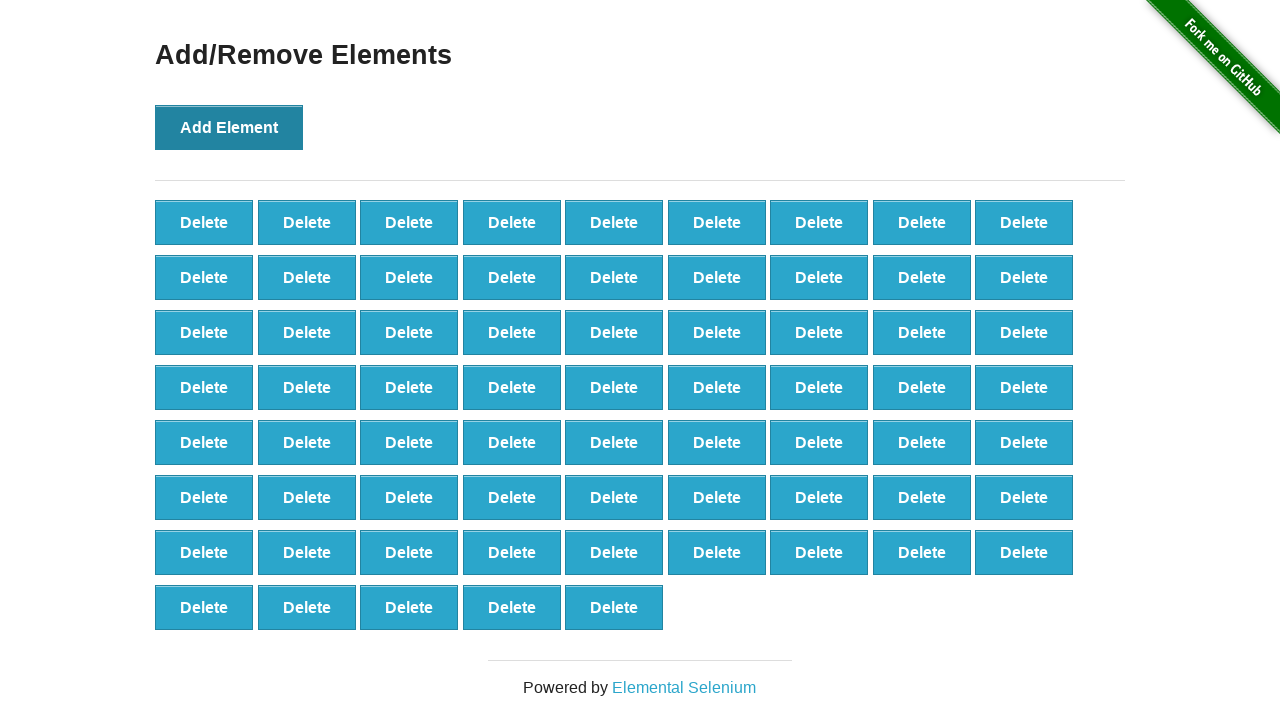

Clicked 'Add Element' button (iteration 69/100) at (229, 127) on button[onclick='addElement()']
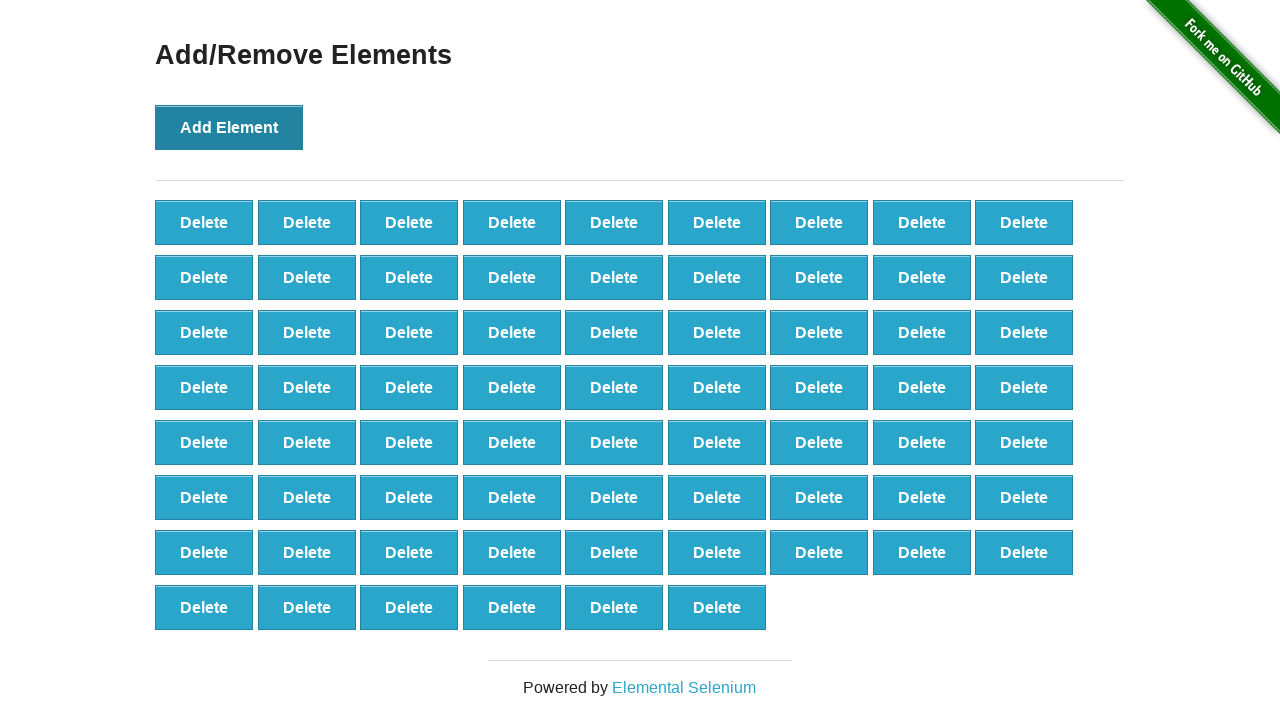

Clicked 'Add Element' button (iteration 70/100) at (229, 127) on button[onclick='addElement()']
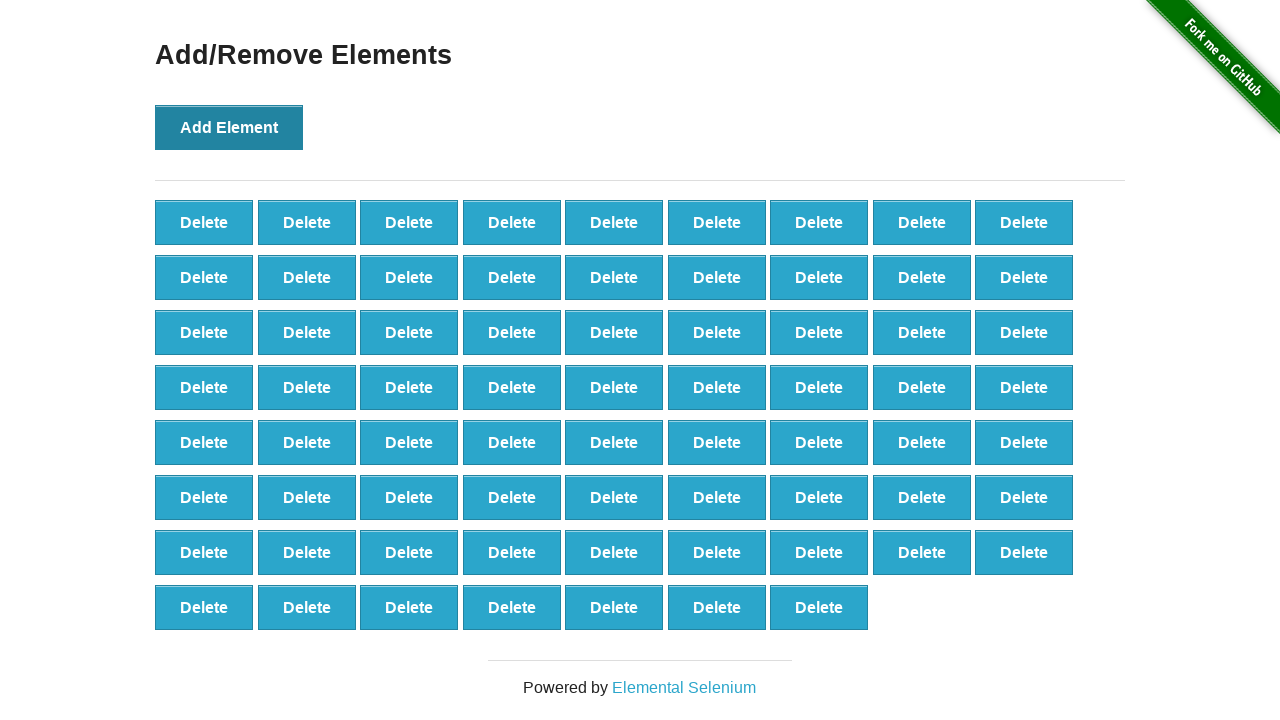

Clicked 'Add Element' button (iteration 71/100) at (229, 127) on button[onclick='addElement()']
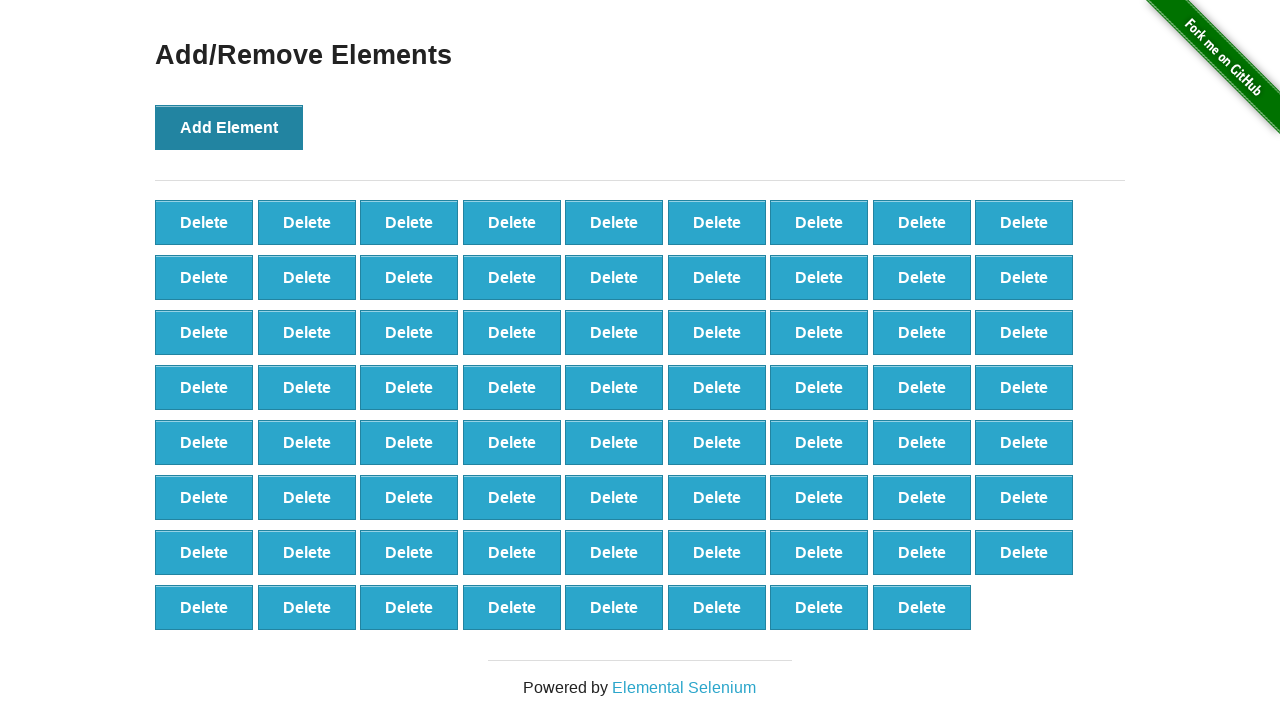

Clicked 'Add Element' button (iteration 72/100) at (229, 127) on button[onclick='addElement()']
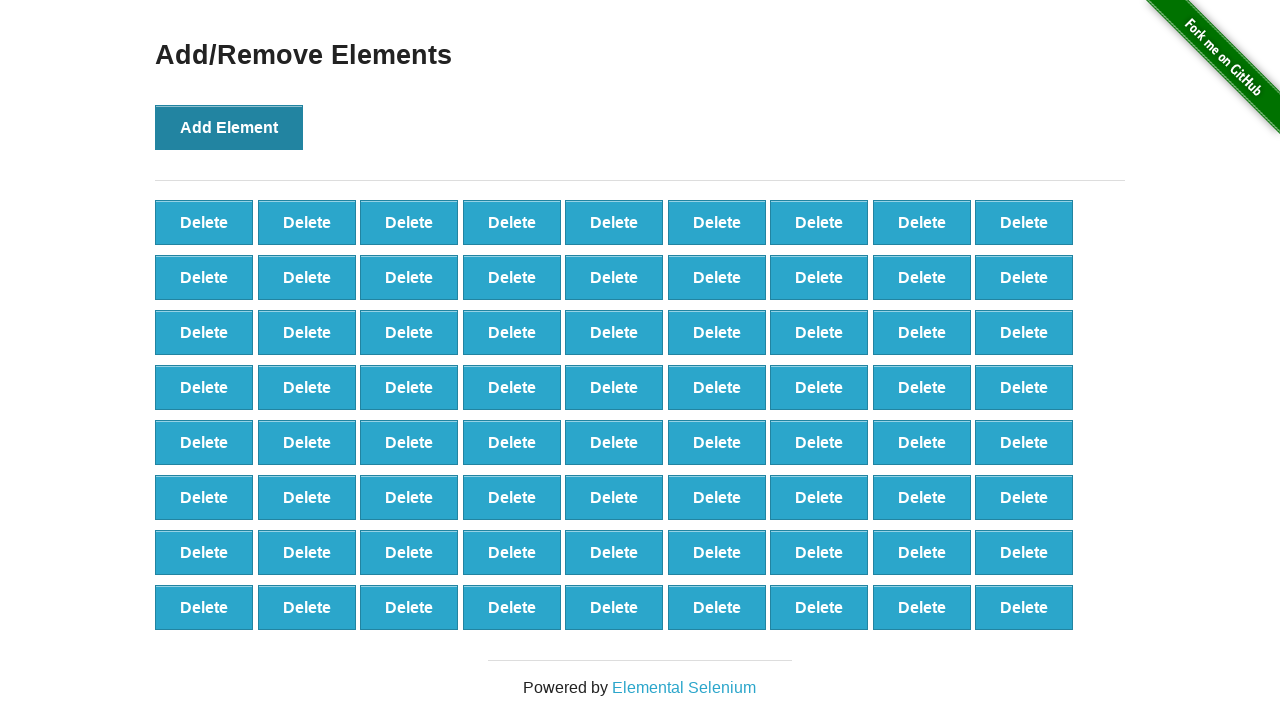

Clicked 'Add Element' button (iteration 73/100) at (229, 127) on button[onclick='addElement()']
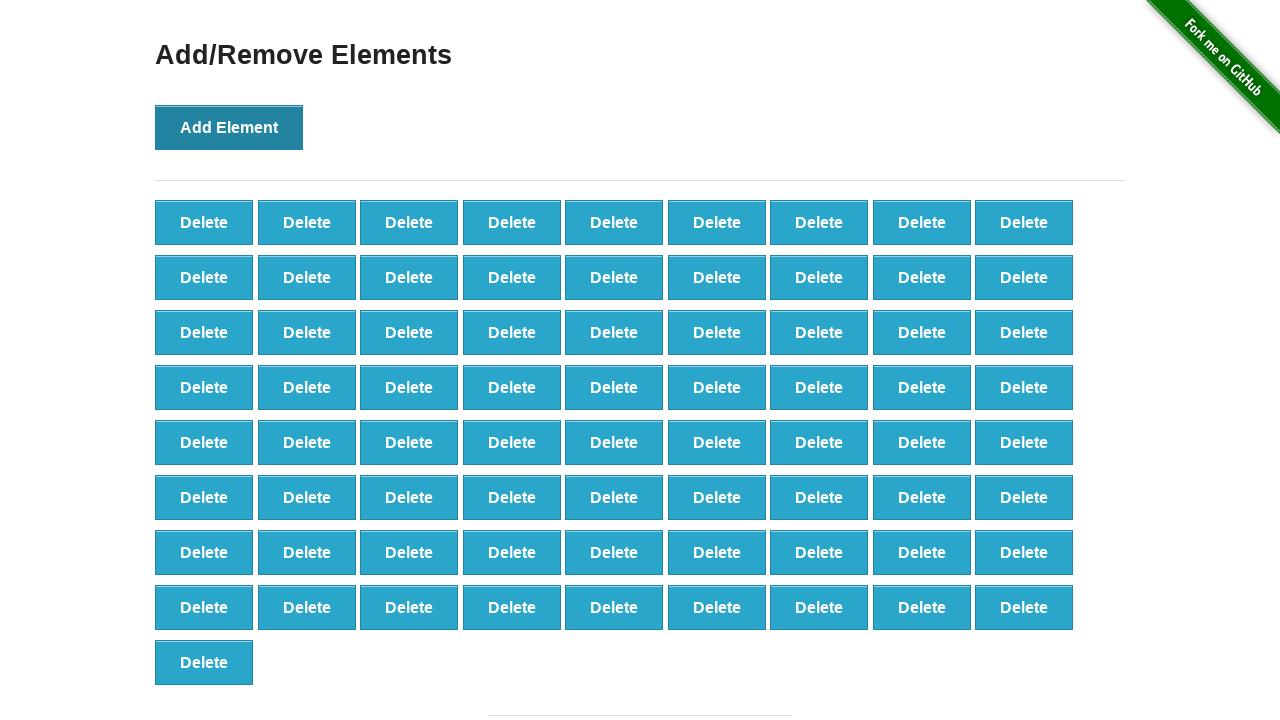

Clicked 'Add Element' button (iteration 74/100) at (229, 127) on button[onclick='addElement()']
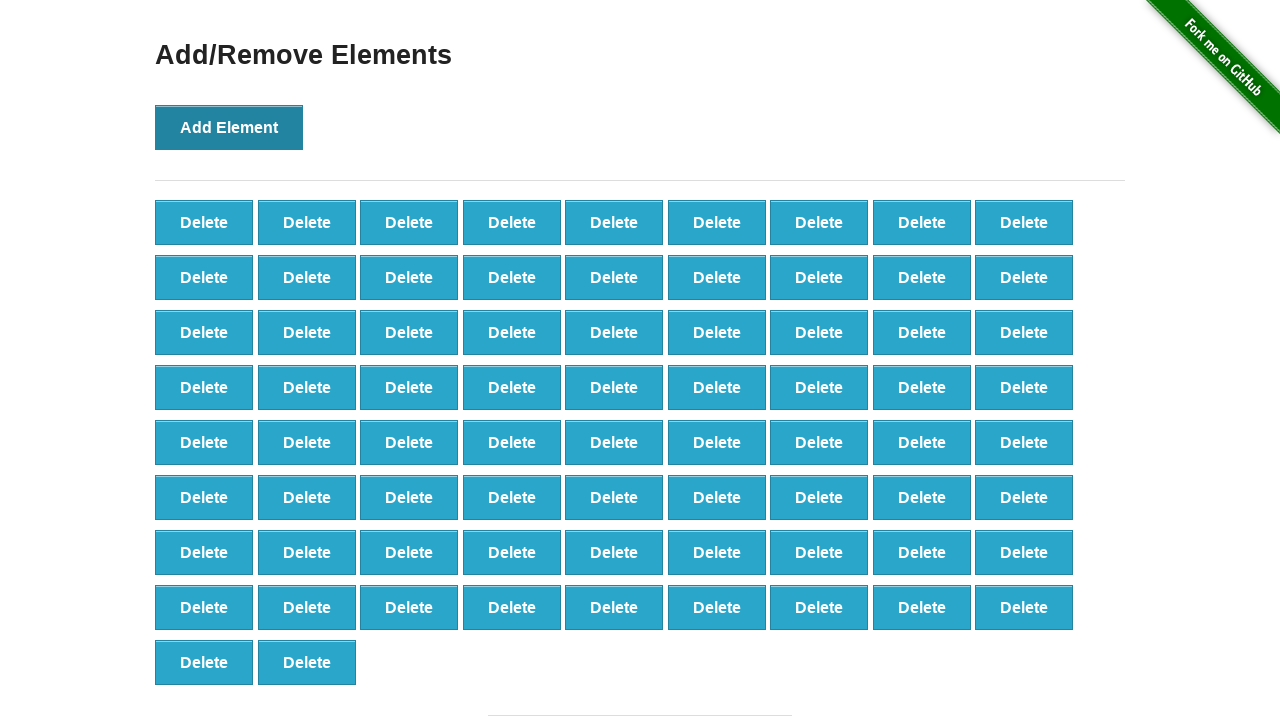

Clicked 'Add Element' button (iteration 75/100) at (229, 127) on button[onclick='addElement()']
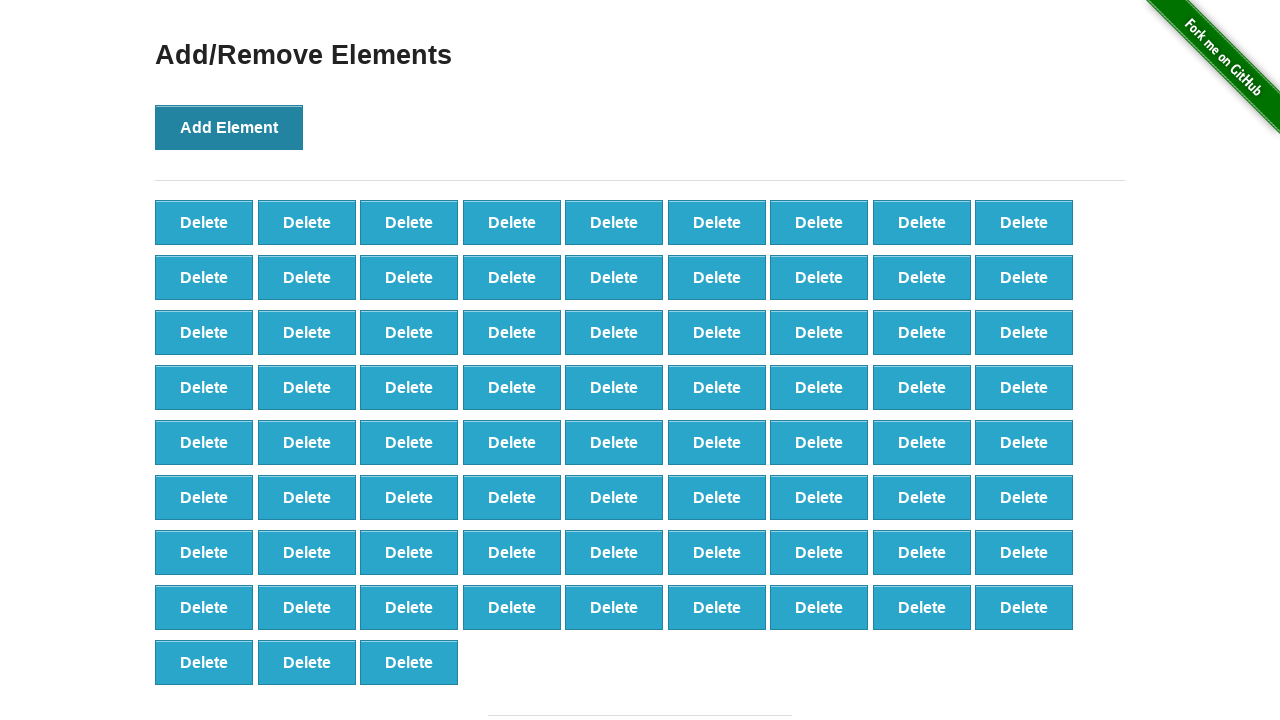

Clicked 'Add Element' button (iteration 76/100) at (229, 127) on button[onclick='addElement()']
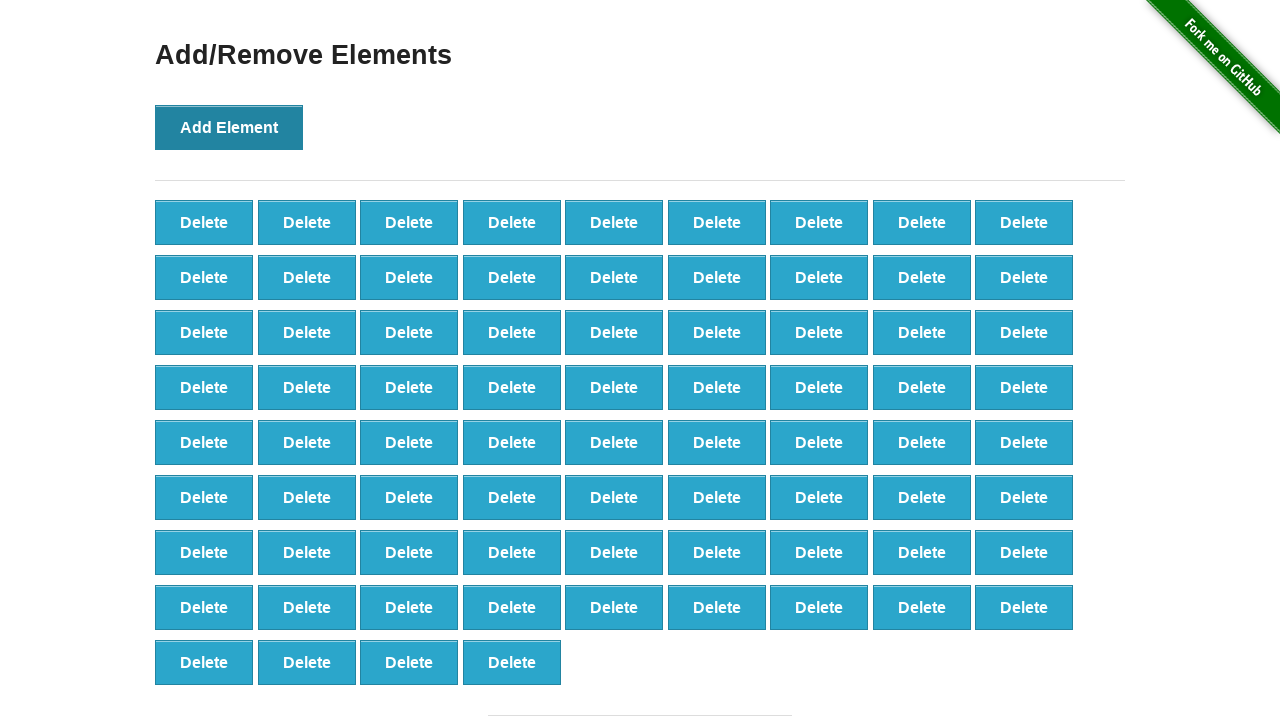

Clicked 'Add Element' button (iteration 77/100) at (229, 127) on button[onclick='addElement()']
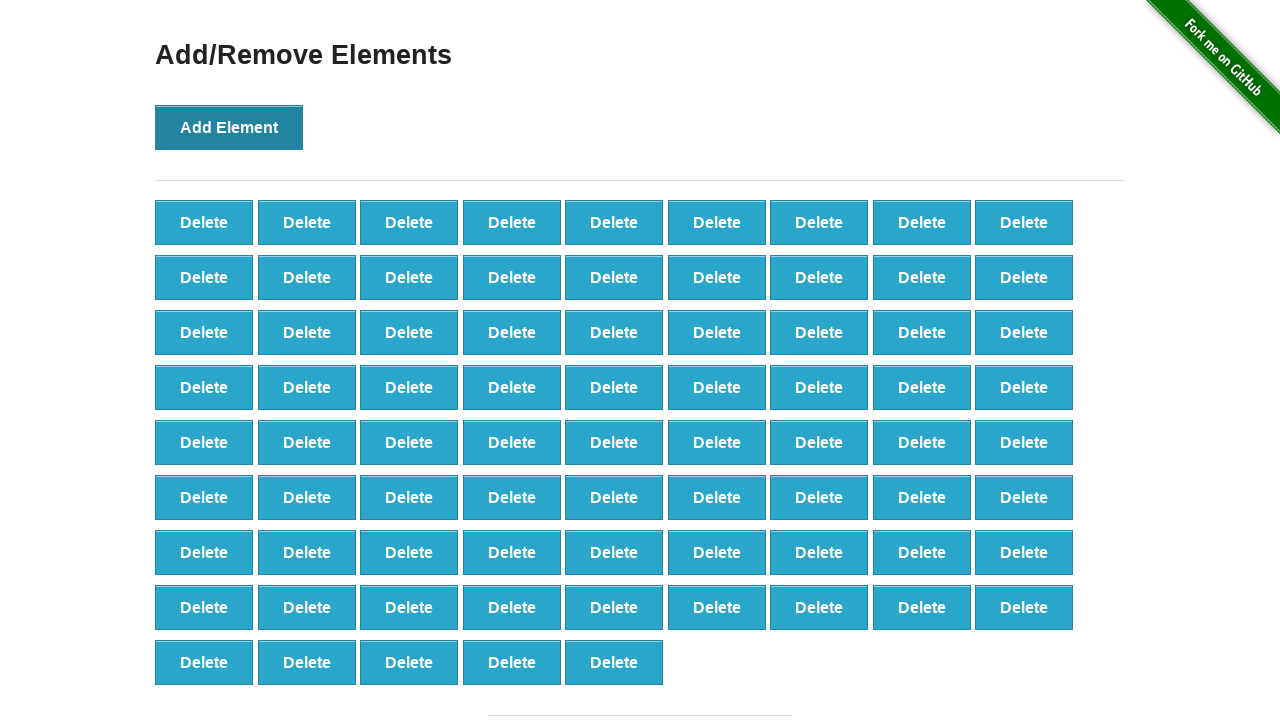

Clicked 'Add Element' button (iteration 78/100) at (229, 127) on button[onclick='addElement()']
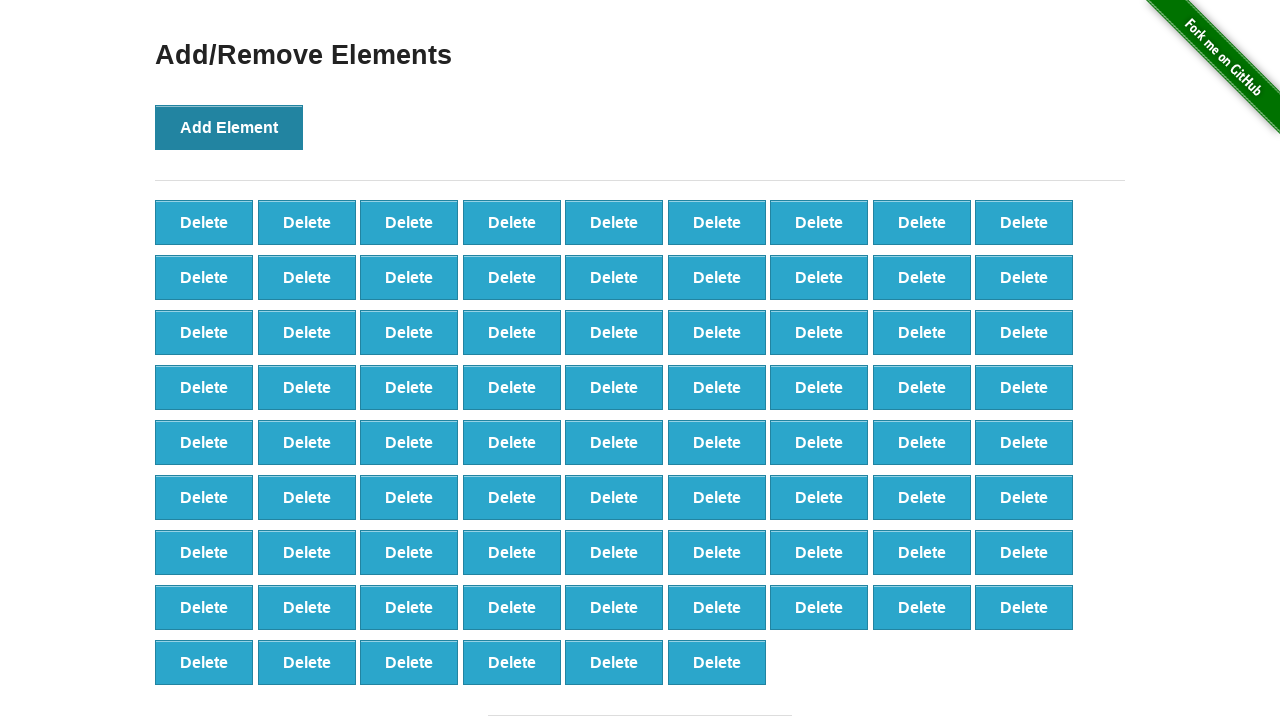

Clicked 'Add Element' button (iteration 79/100) at (229, 127) on button[onclick='addElement()']
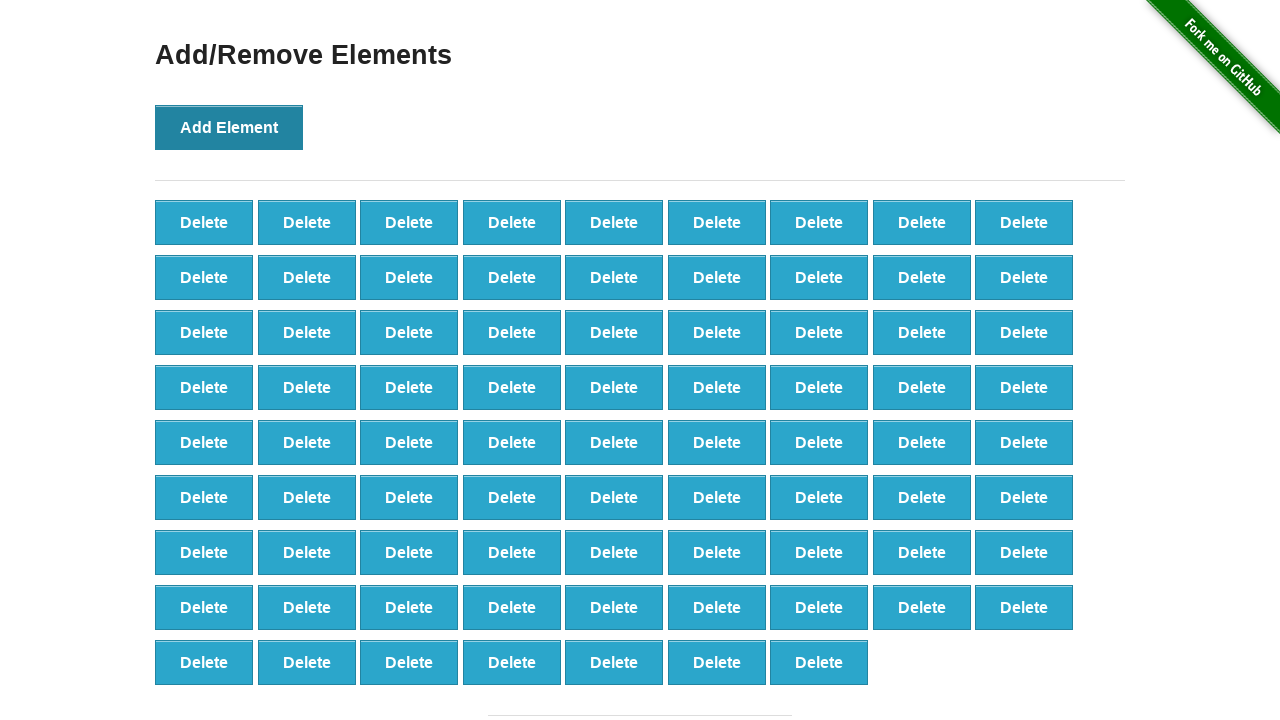

Clicked 'Add Element' button (iteration 80/100) at (229, 127) on button[onclick='addElement()']
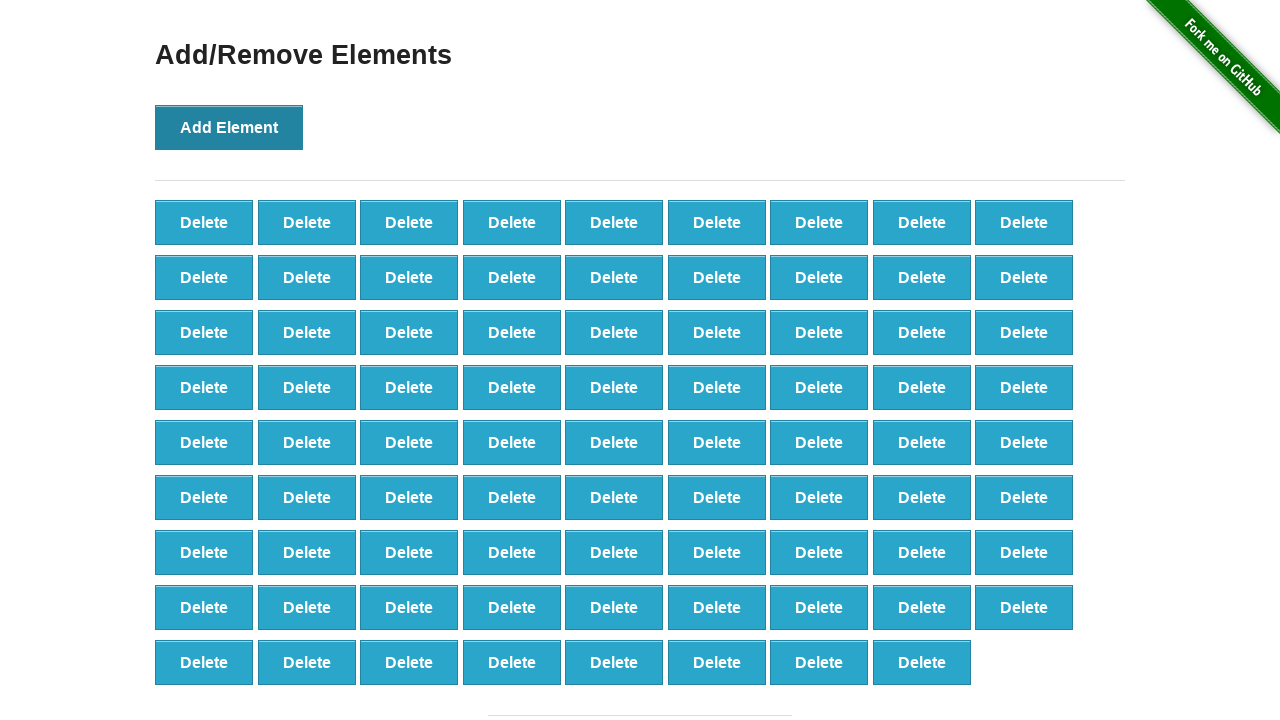

Clicked 'Add Element' button (iteration 81/100) at (229, 127) on button[onclick='addElement()']
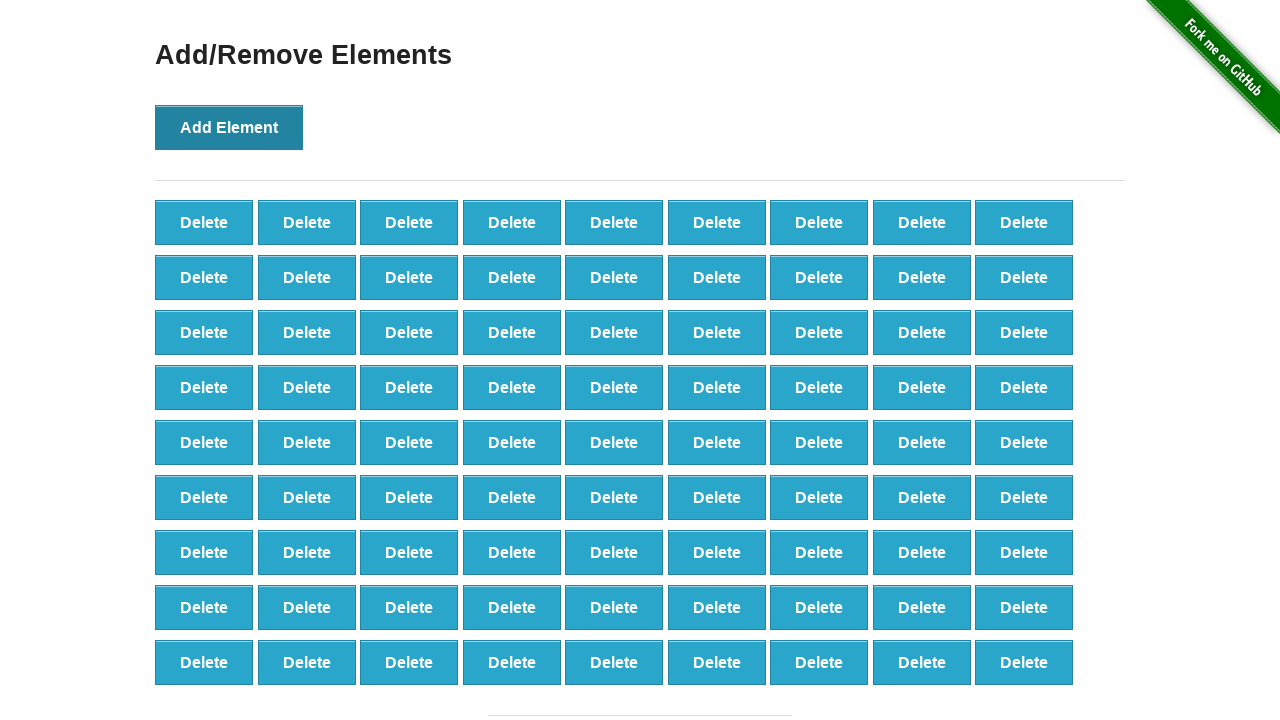

Clicked 'Add Element' button (iteration 82/100) at (229, 127) on button[onclick='addElement()']
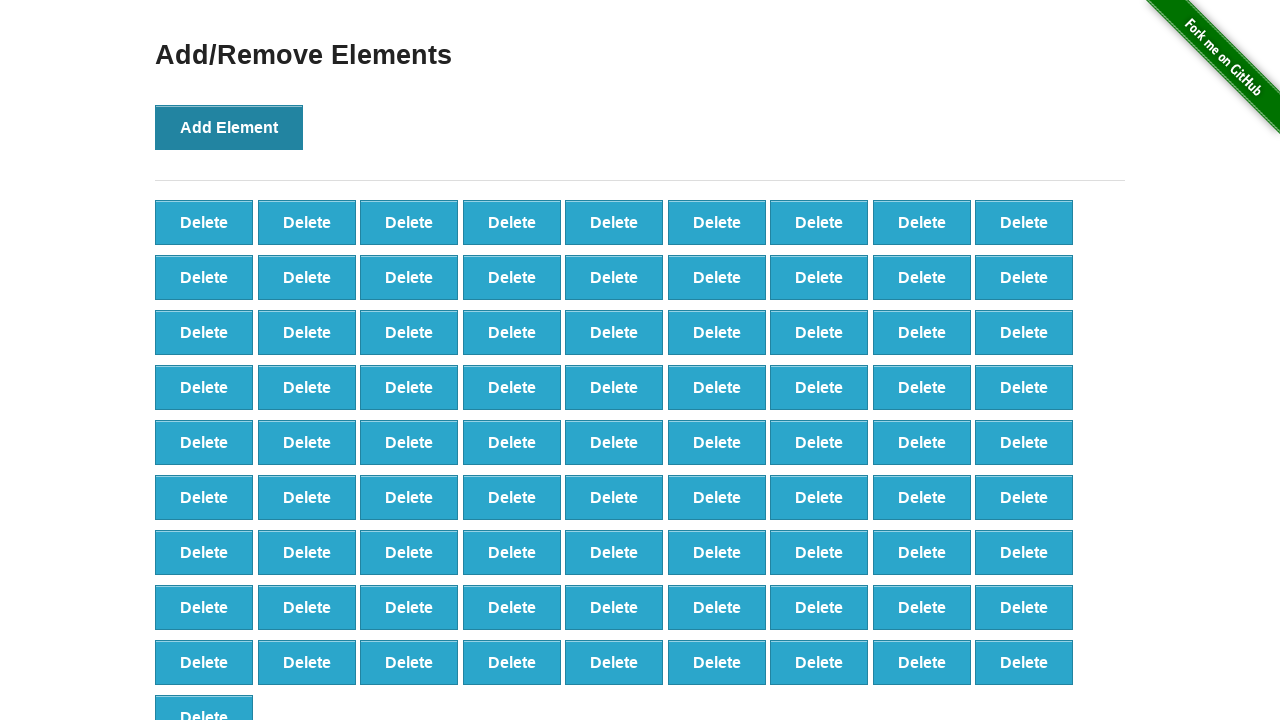

Clicked 'Add Element' button (iteration 83/100) at (229, 127) on button[onclick='addElement()']
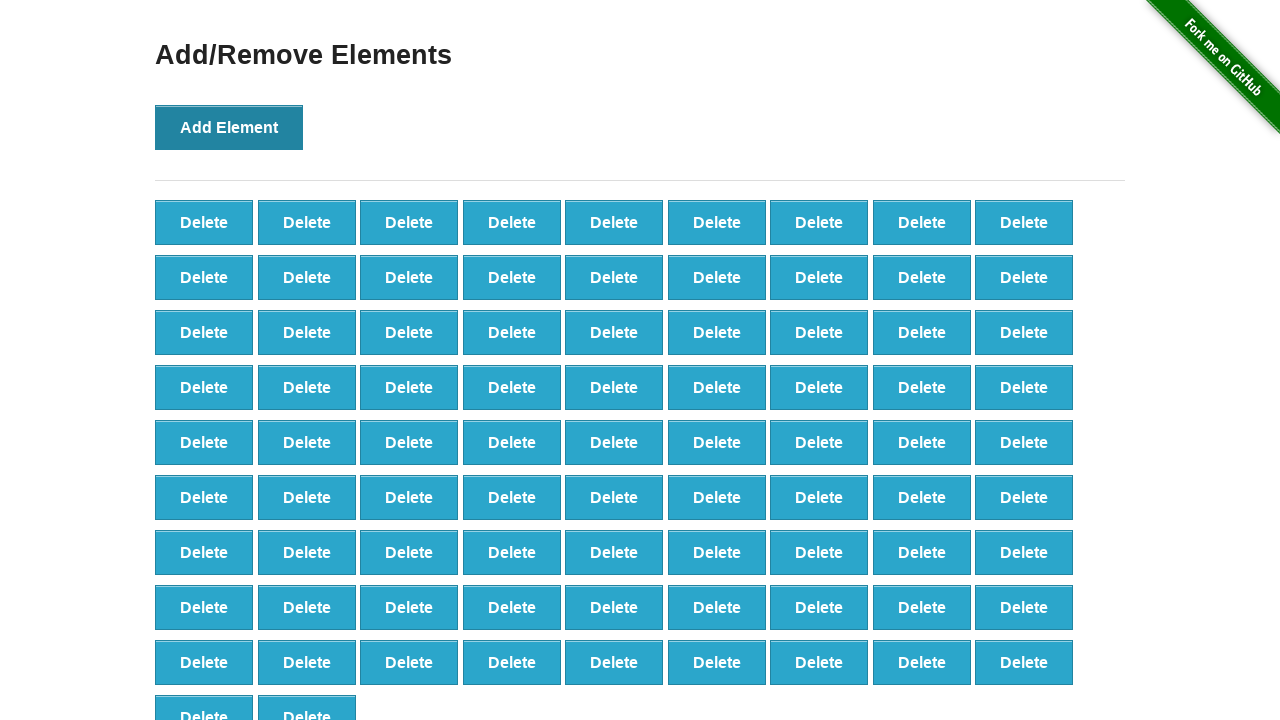

Clicked 'Add Element' button (iteration 84/100) at (229, 127) on button[onclick='addElement()']
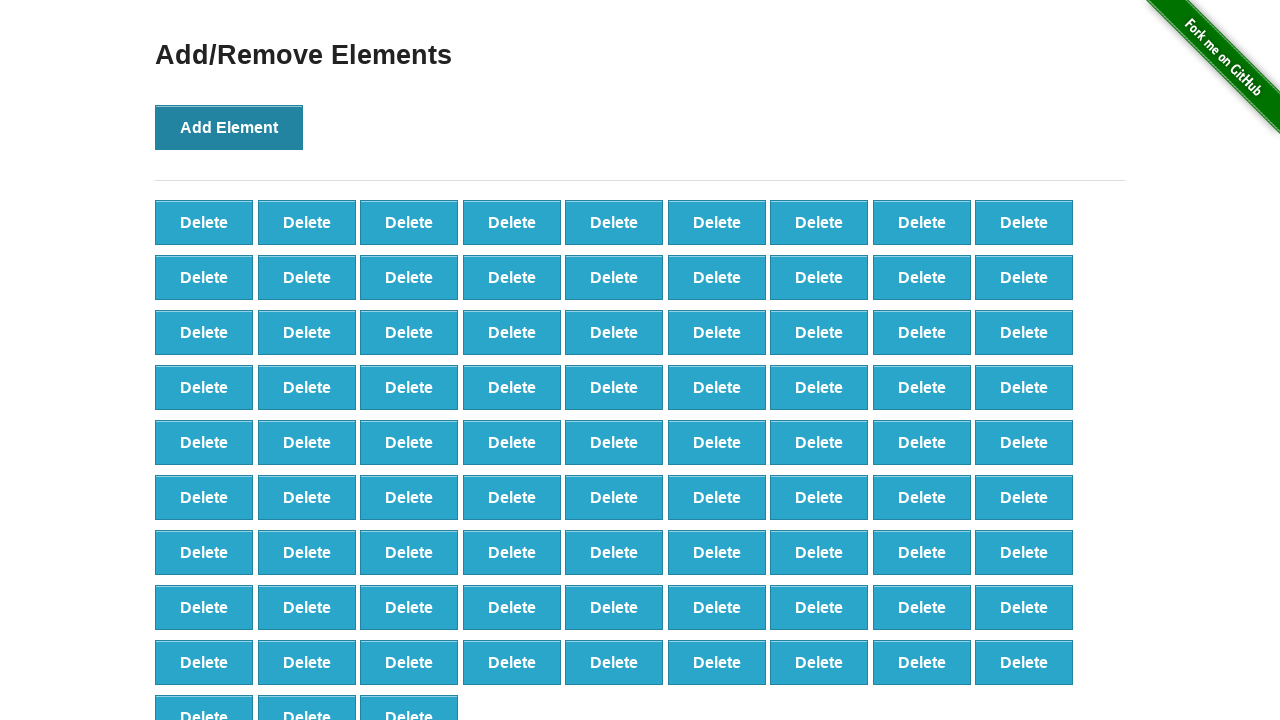

Clicked 'Add Element' button (iteration 85/100) at (229, 127) on button[onclick='addElement()']
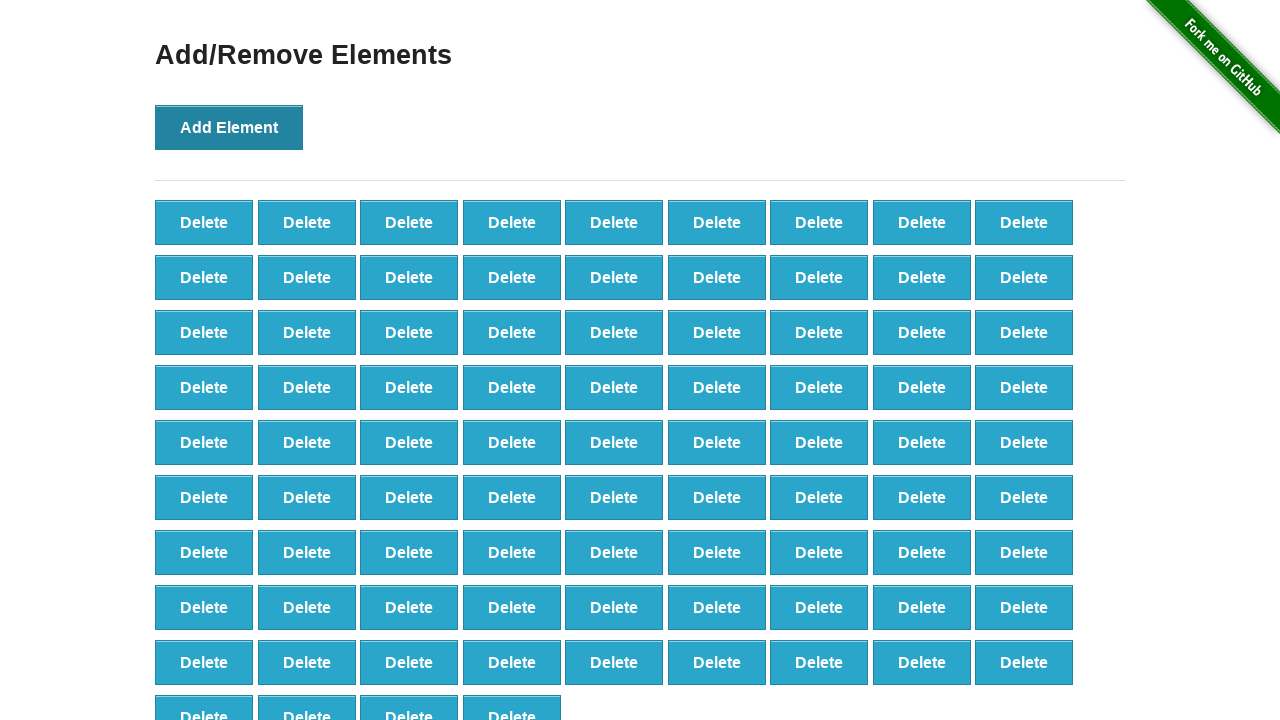

Clicked 'Add Element' button (iteration 86/100) at (229, 127) on button[onclick='addElement()']
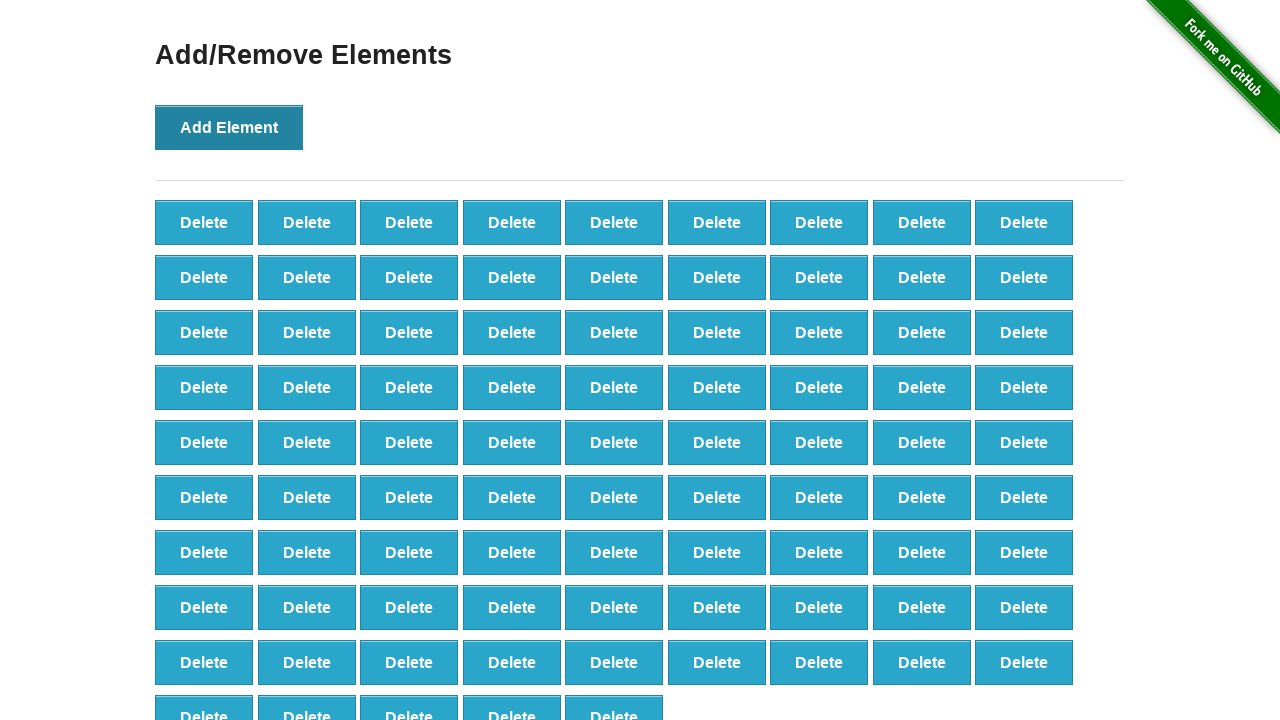

Clicked 'Add Element' button (iteration 87/100) at (229, 127) on button[onclick='addElement()']
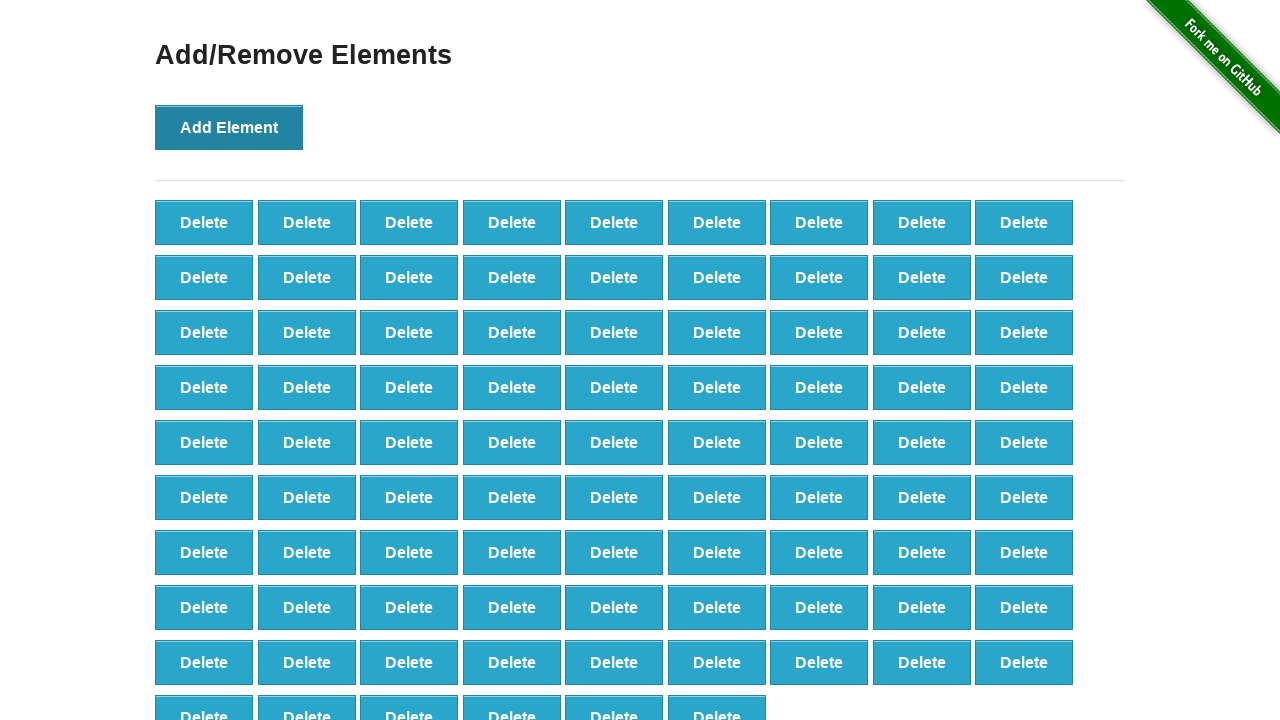

Clicked 'Add Element' button (iteration 88/100) at (229, 127) on button[onclick='addElement()']
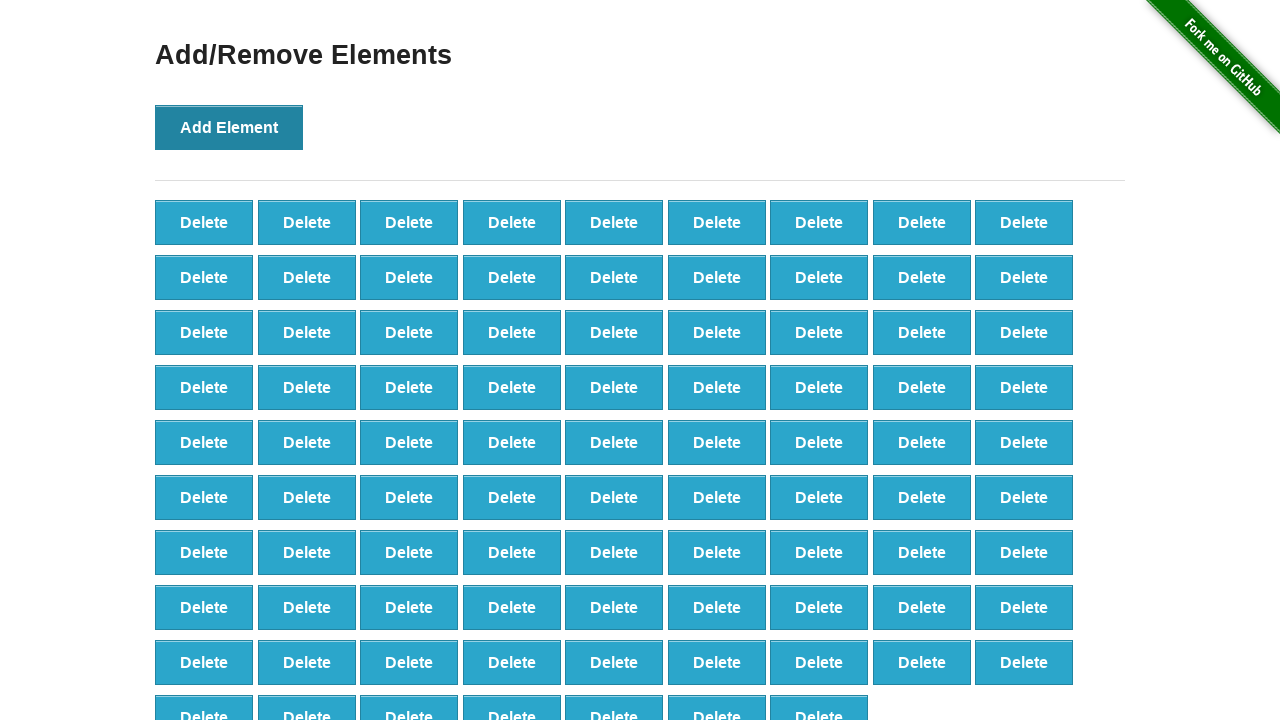

Clicked 'Add Element' button (iteration 89/100) at (229, 127) on button[onclick='addElement()']
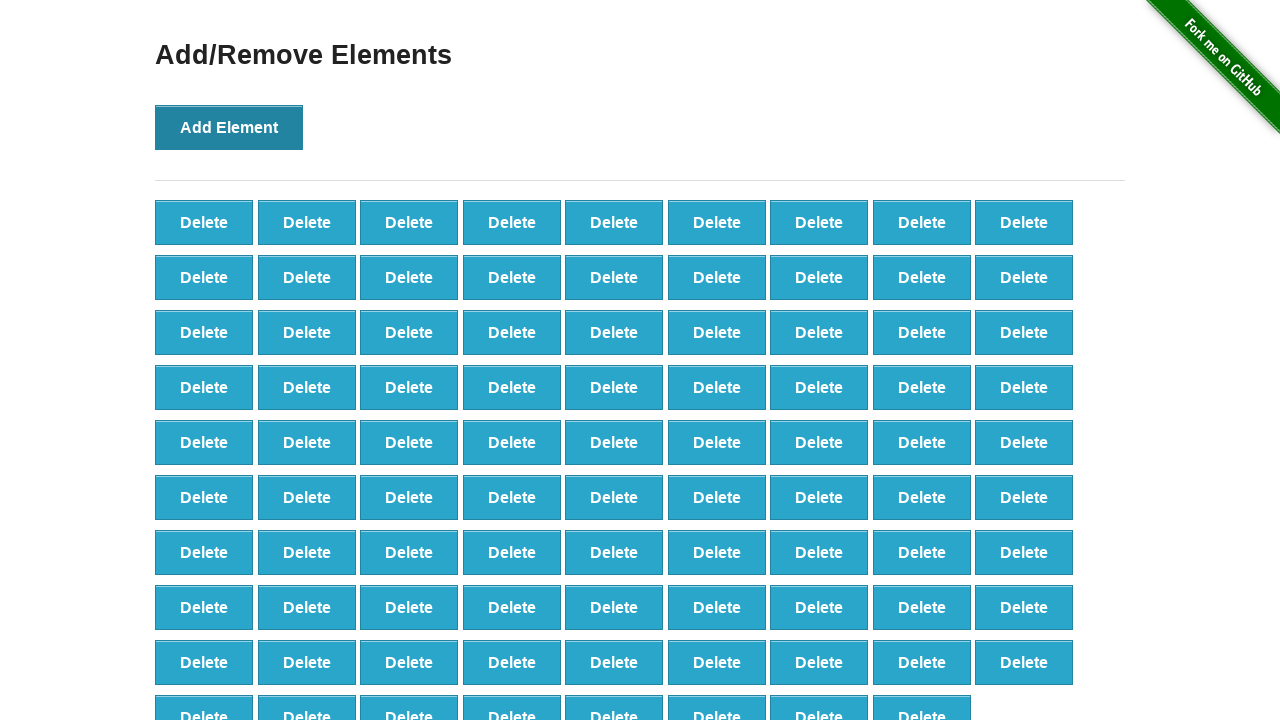

Clicked 'Add Element' button (iteration 90/100) at (229, 127) on button[onclick='addElement()']
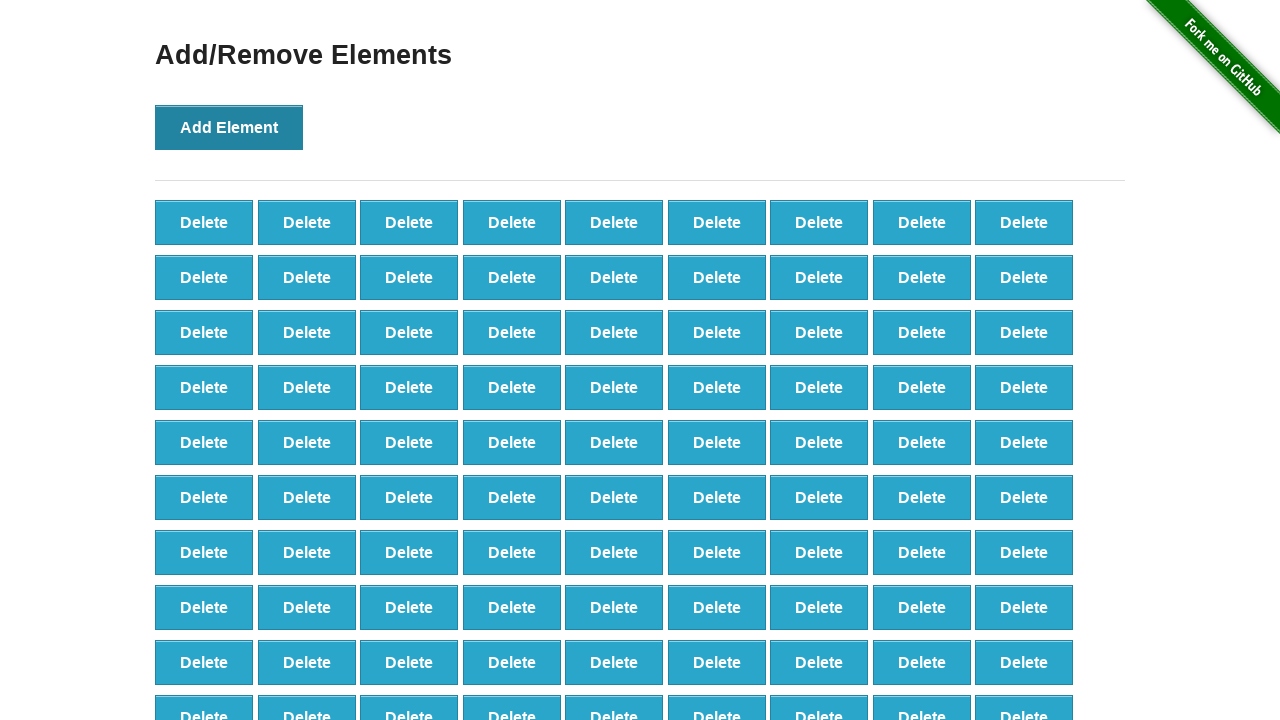

Clicked 'Add Element' button (iteration 91/100) at (229, 127) on button[onclick='addElement()']
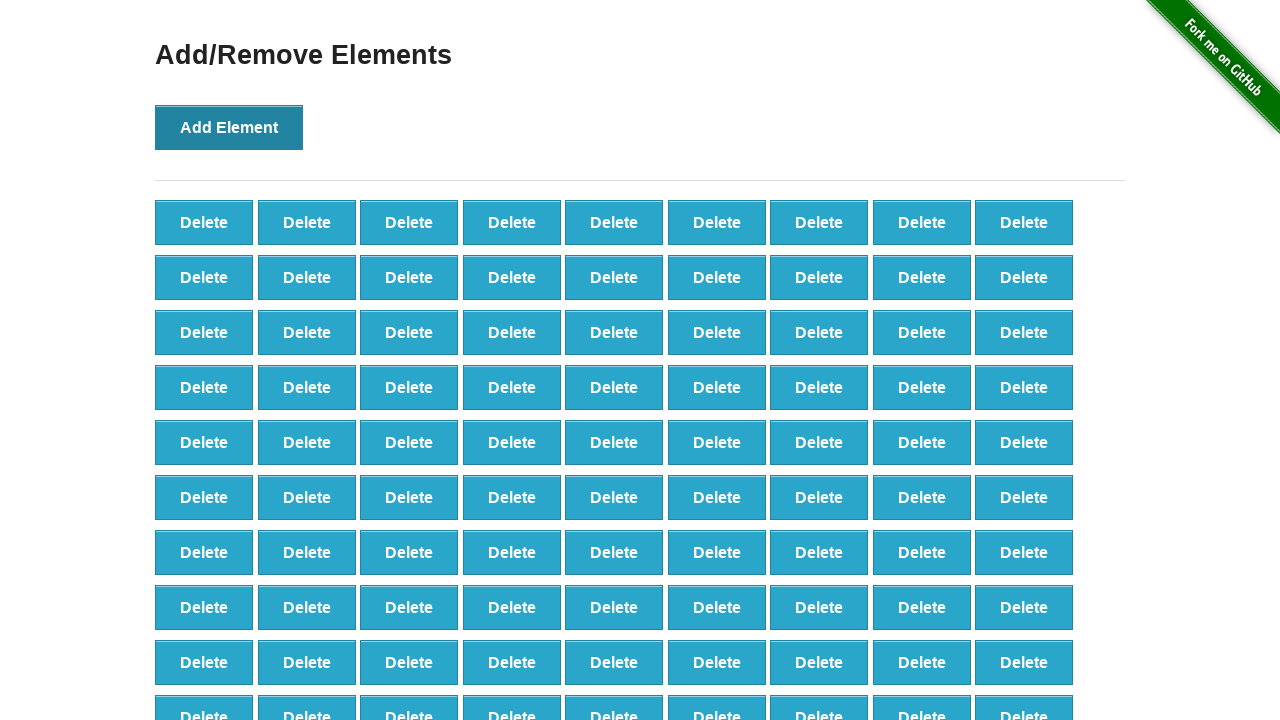

Clicked 'Add Element' button (iteration 92/100) at (229, 127) on button[onclick='addElement()']
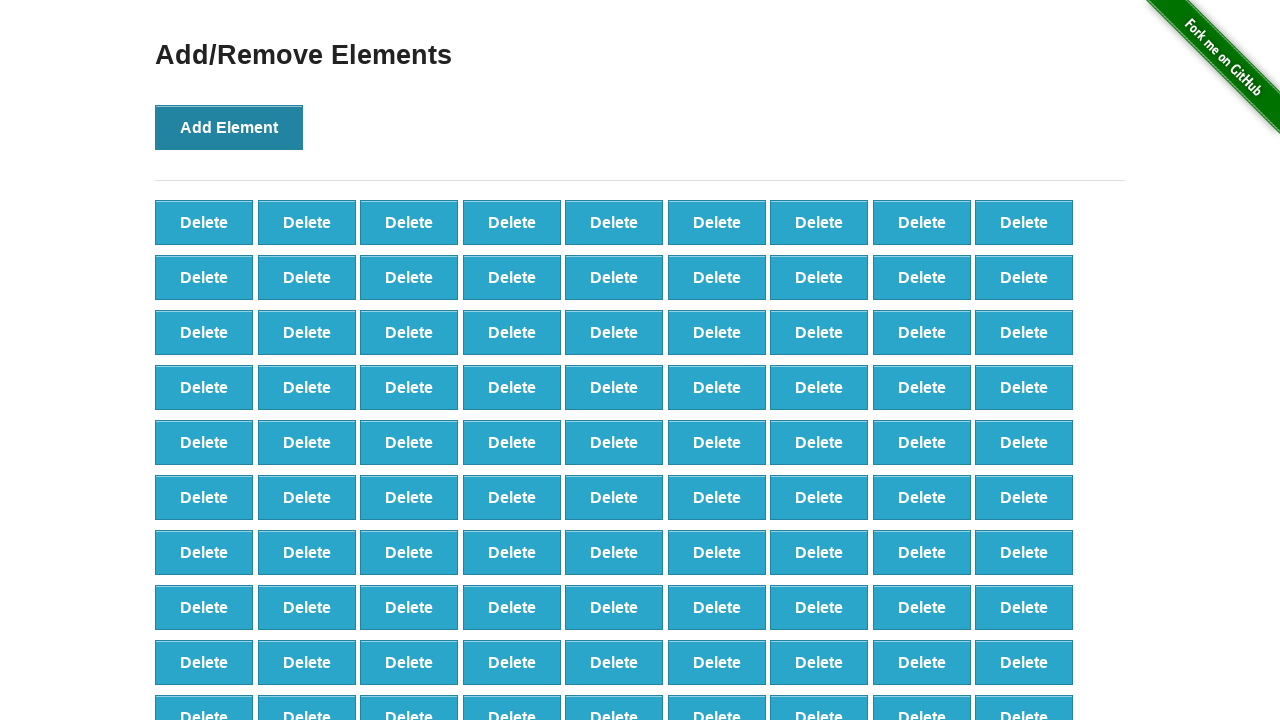

Clicked 'Add Element' button (iteration 93/100) at (229, 127) on button[onclick='addElement()']
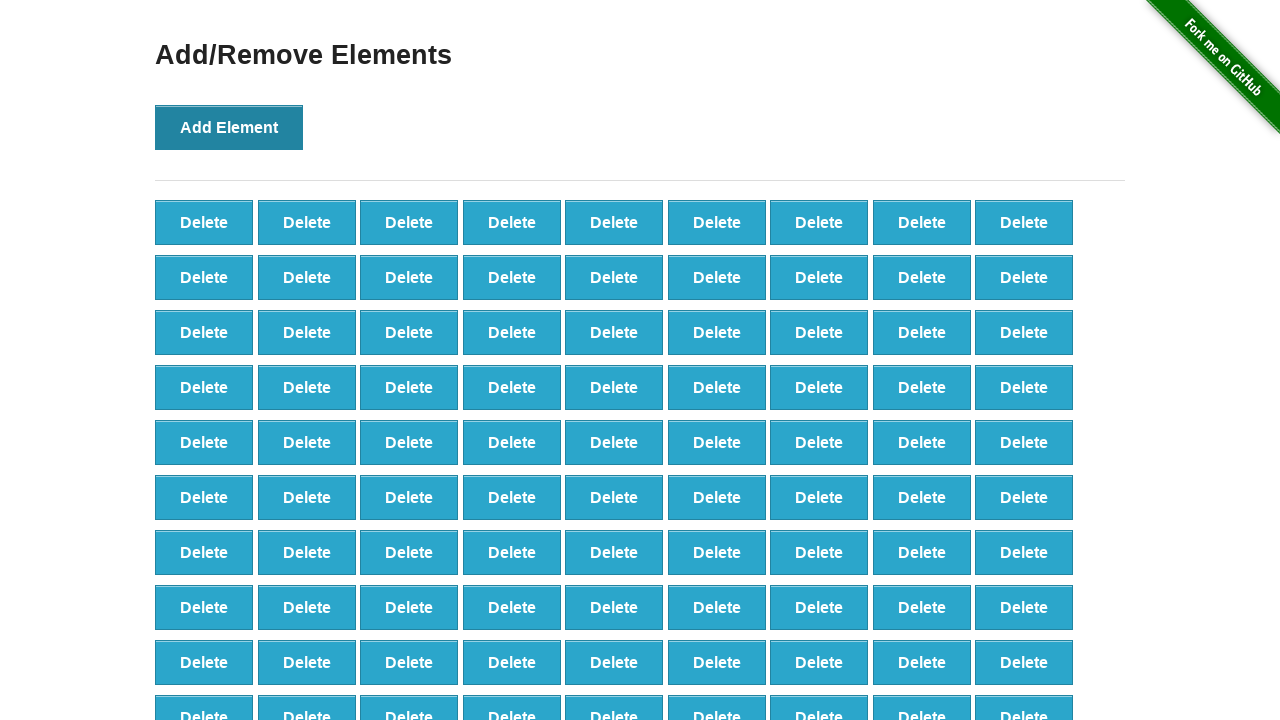

Clicked 'Add Element' button (iteration 94/100) at (229, 127) on button[onclick='addElement()']
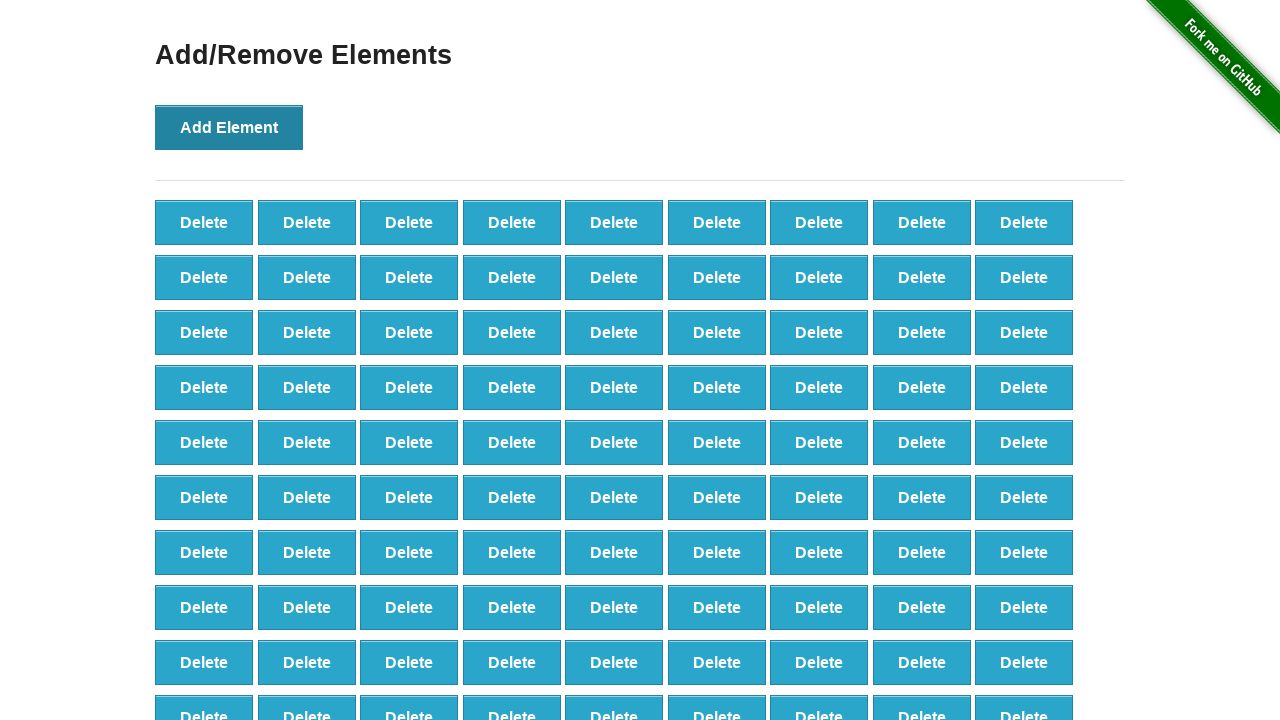

Clicked 'Add Element' button (iteration 95/100) at (229, 127) on button[onclick='addElement()']
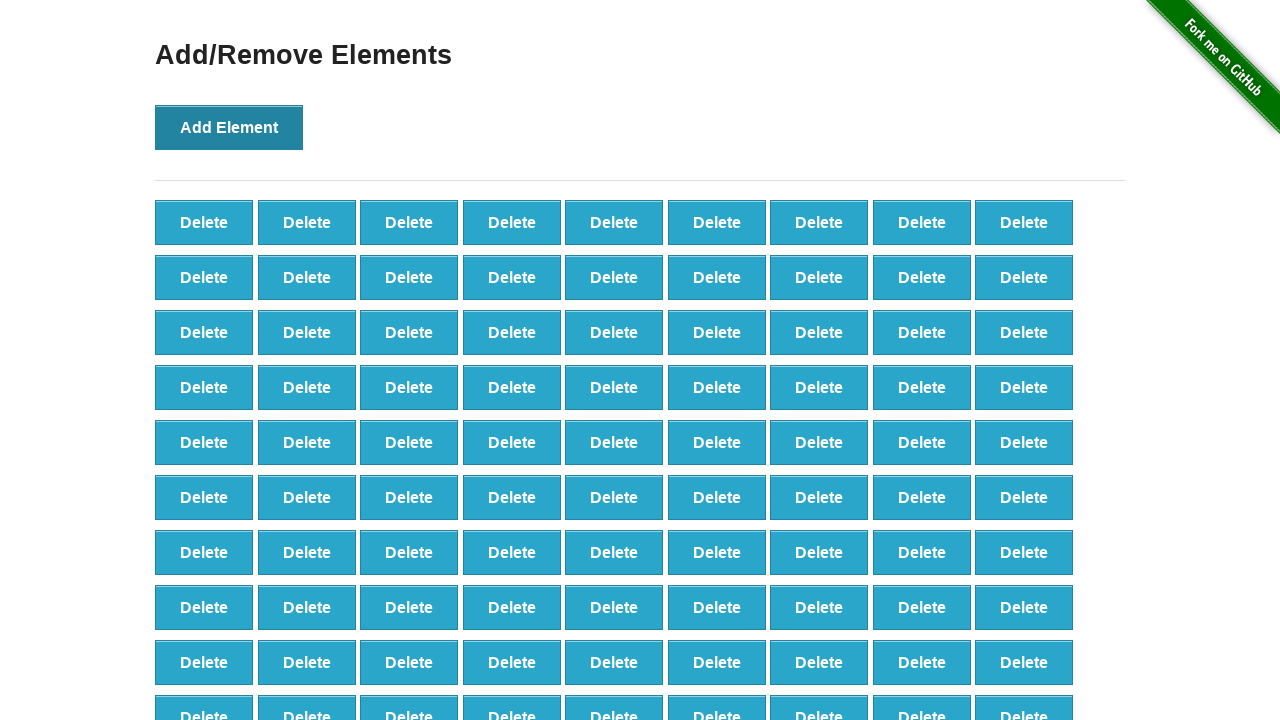

Clicked 'Add Element' button (iteration 96/100) at (229, 127) on button[onclick='addElement()']
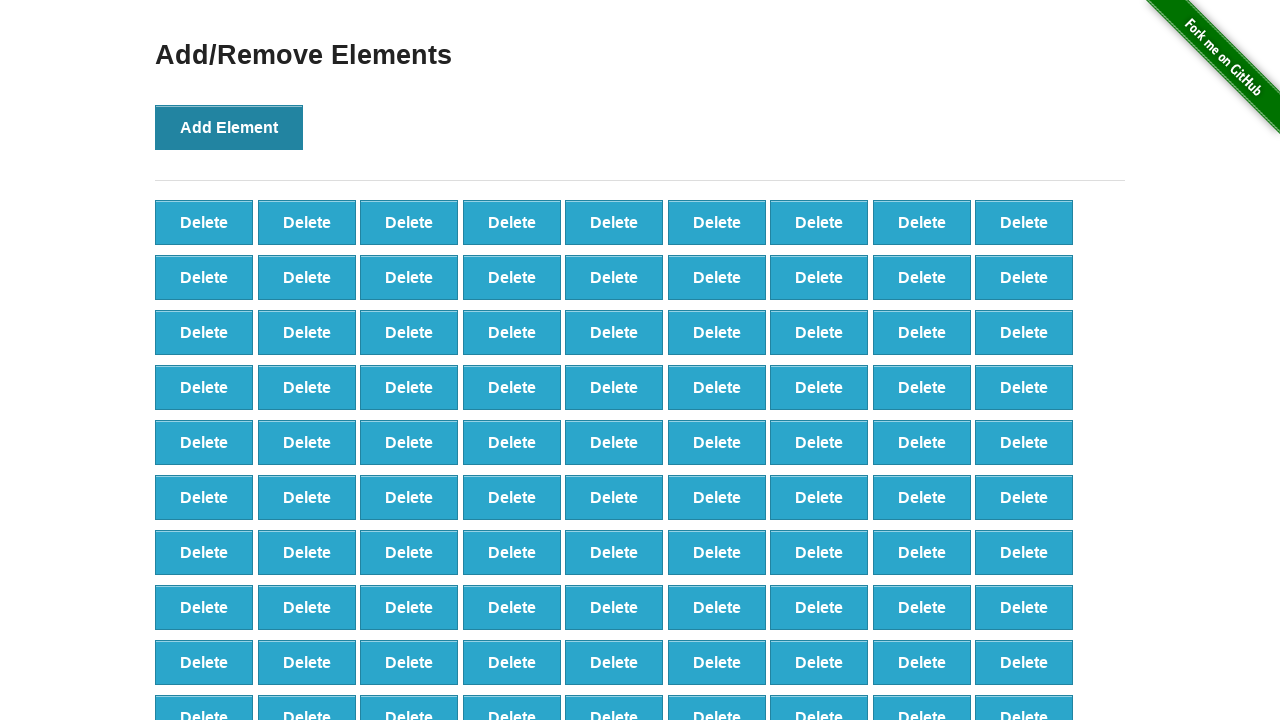

Clicked 'Add Element' button (iteration 97/100) at (229, 127) on button[onclick='addElement()']
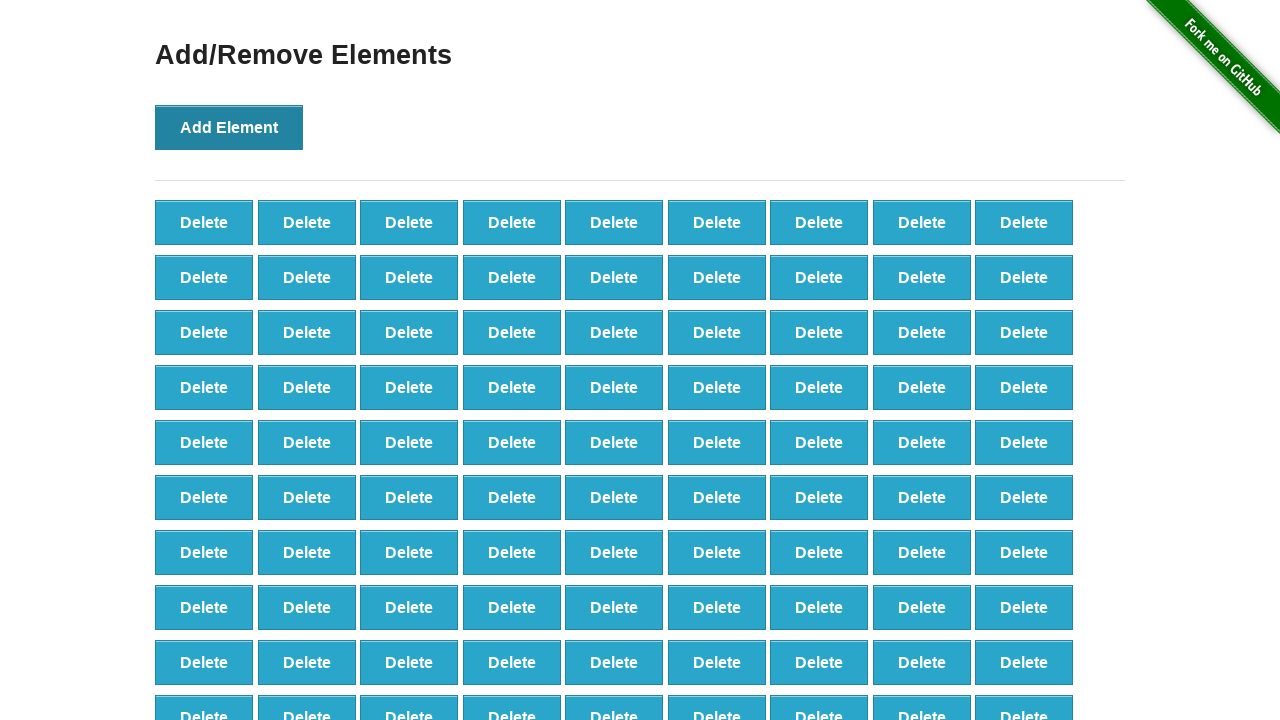

Clicked 'Add Element' button (iteration 98/100) at (229, 127) on button[onclick='addElement()']
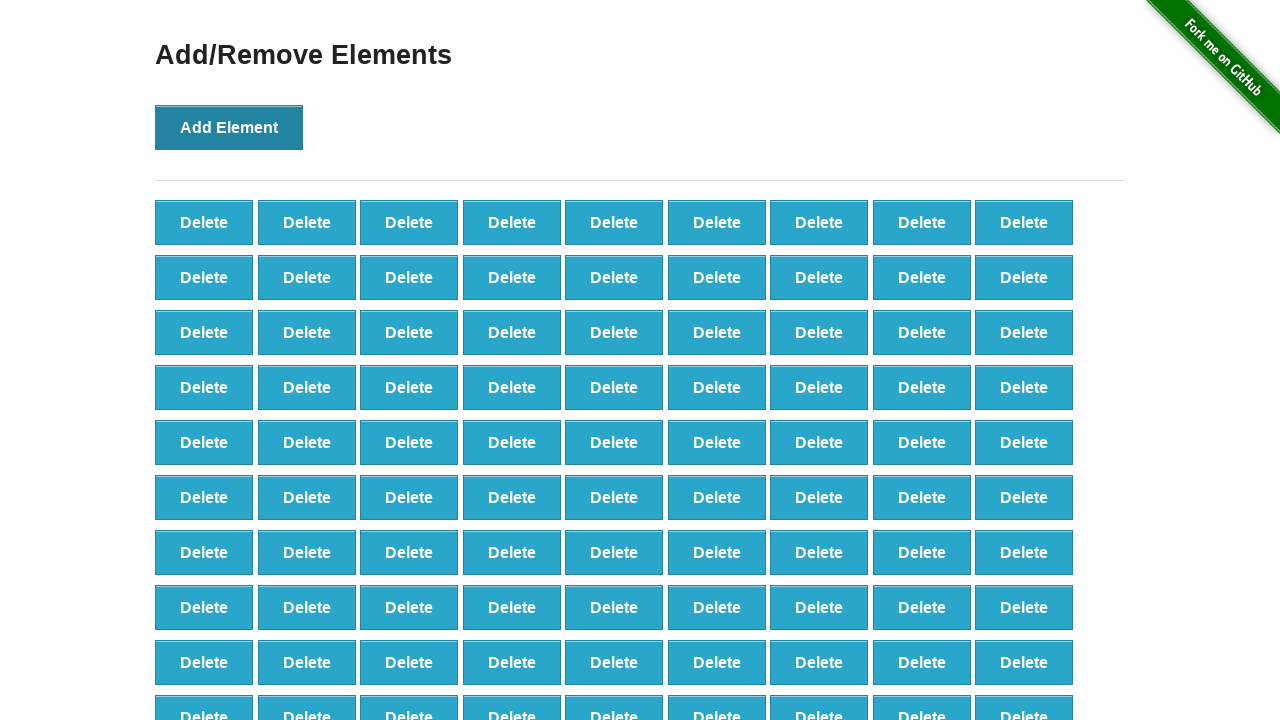

Clicked 'Add Element' button (iteration 99/100) at (229, 127) on button[onclick='addElement()']
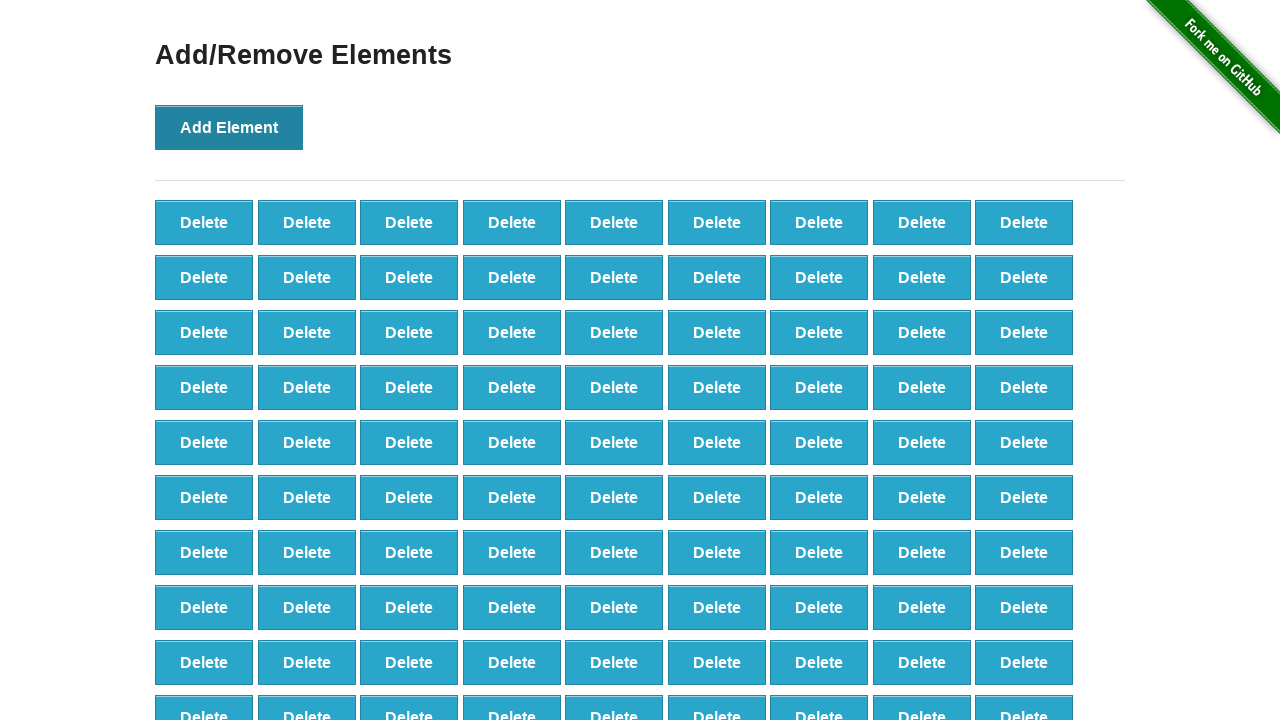

Clicked 'Add Element' button (iteration 100/100) at (229, 127) on button[onclick='addElement()']
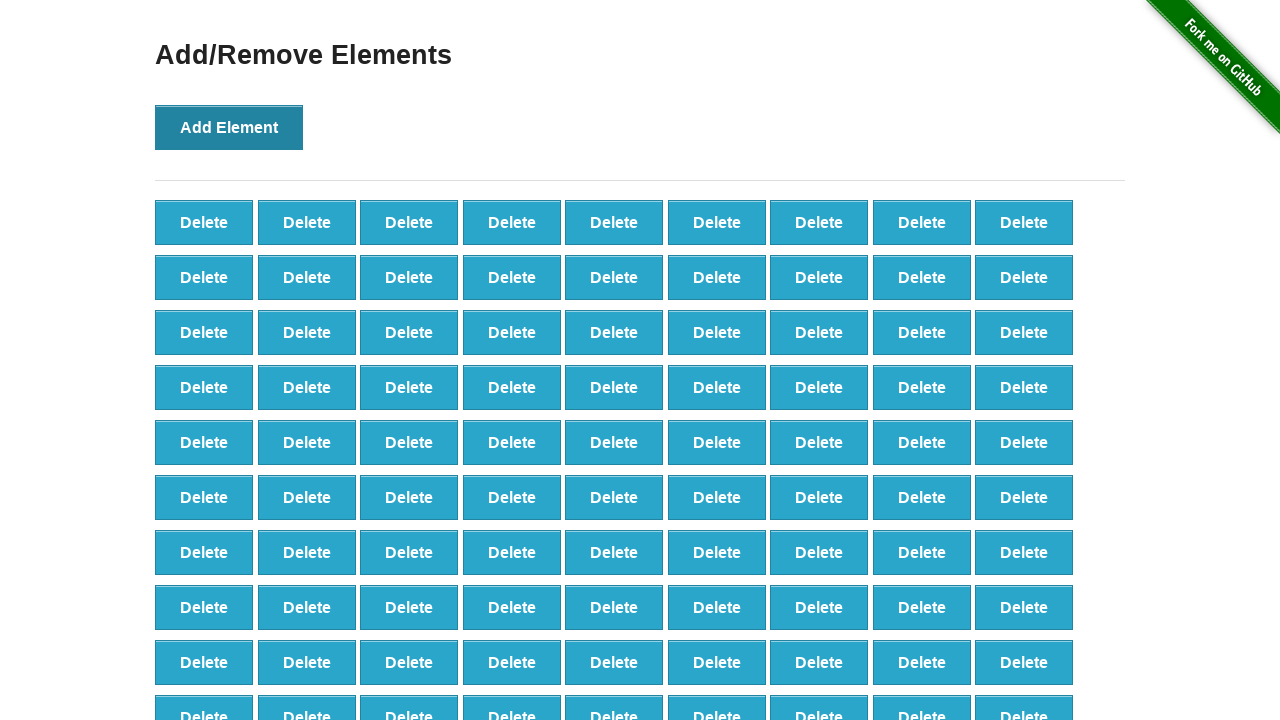

Delete buttons are now present after adding 100 elements
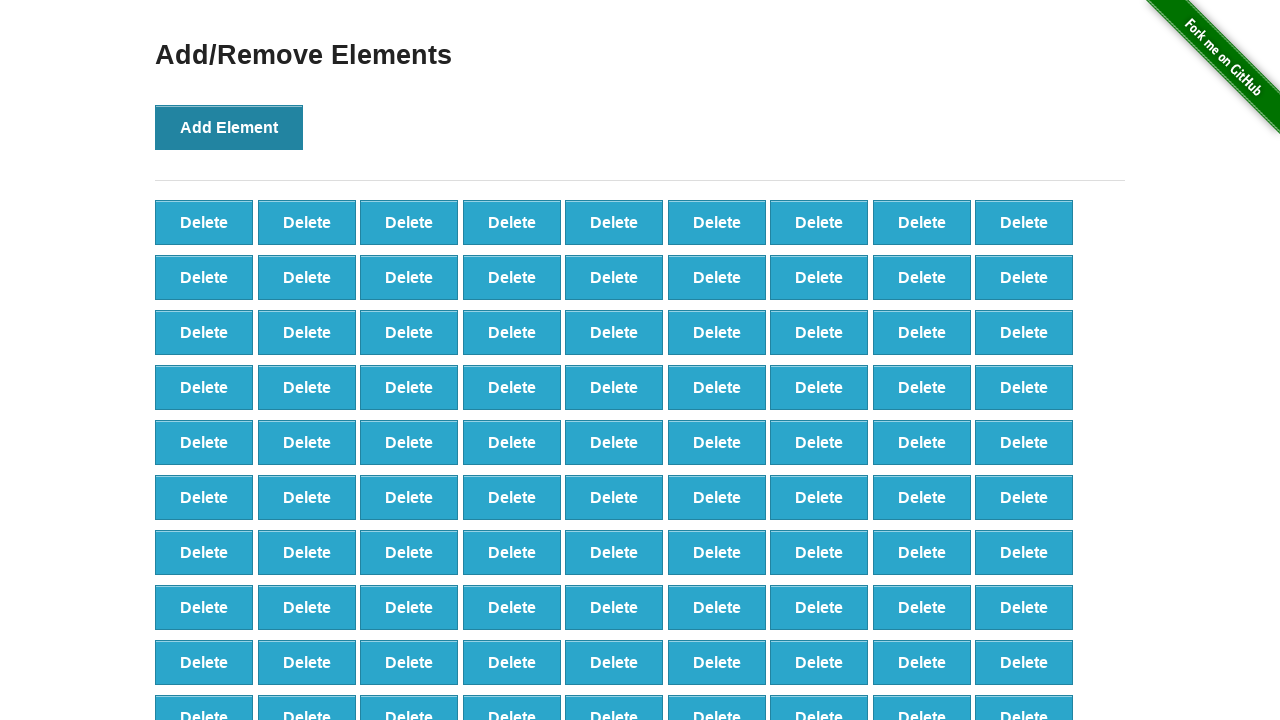

Retrieved initial count of delete buttons: 100
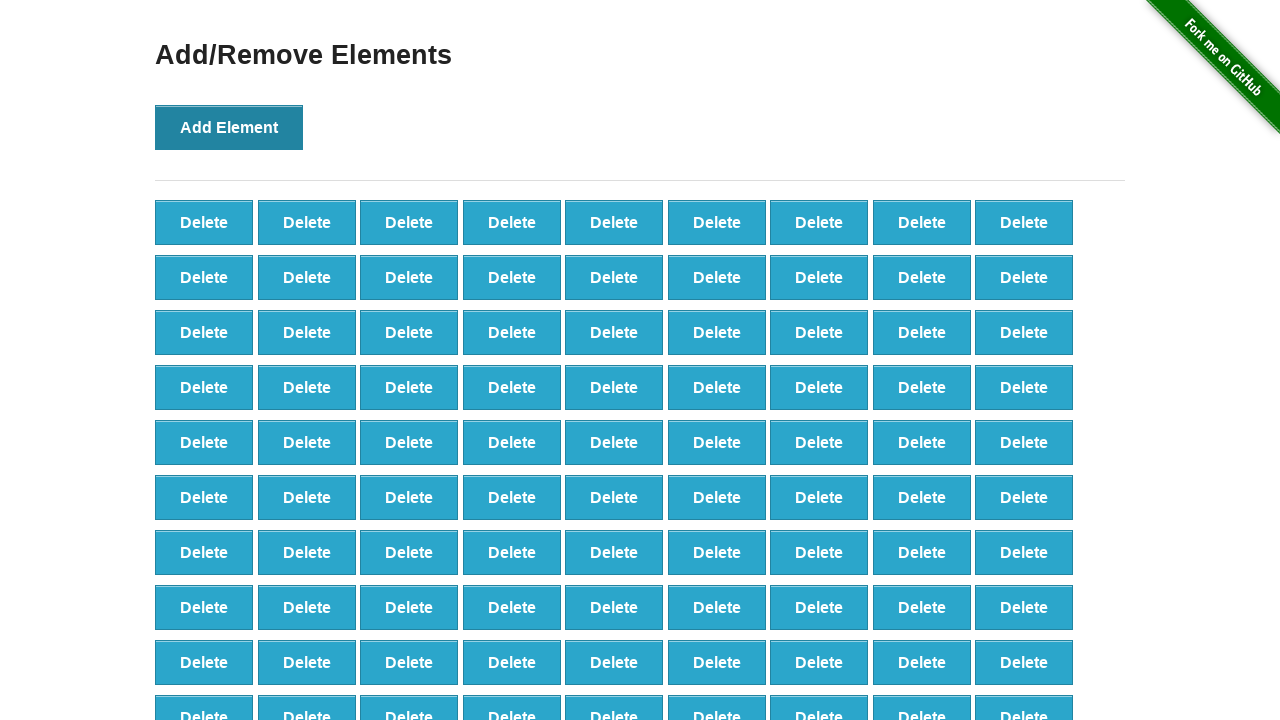

Clicked delete button to remove element (iteration 1/60) at (204, 222) on button[onclick='deleteElement()'] >> nth=0
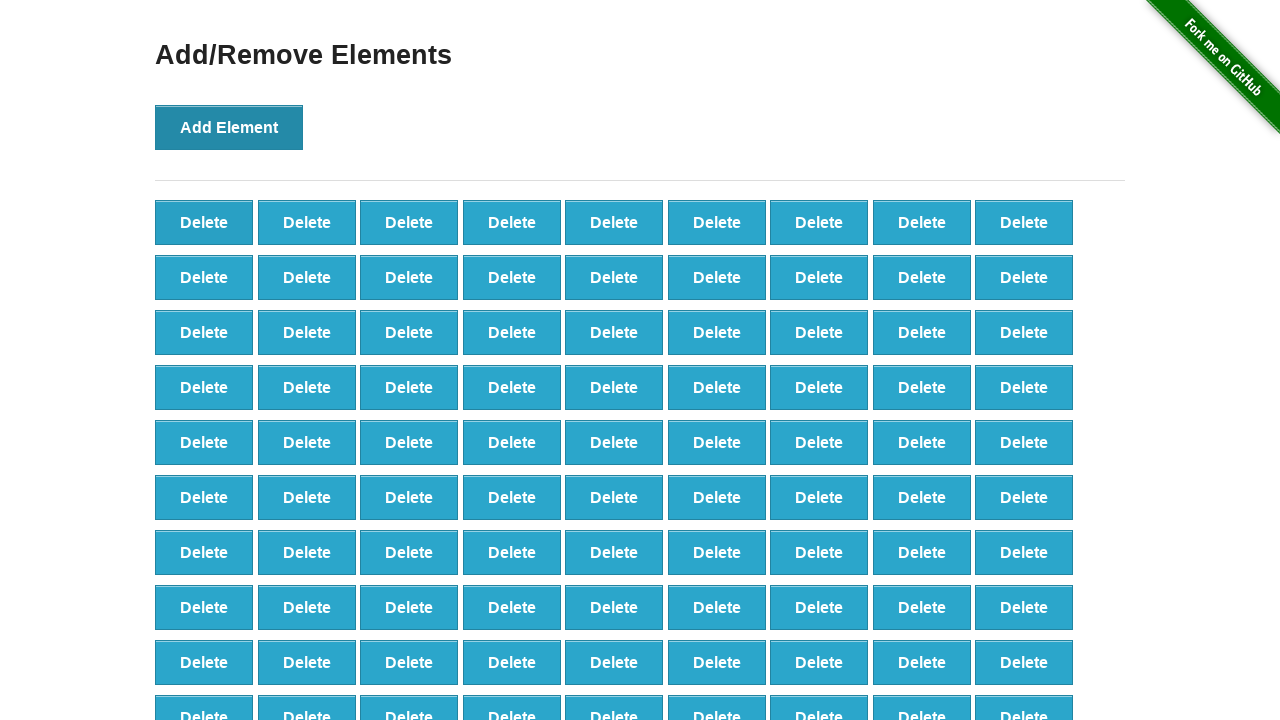

Clicked delete button to remove element (iteration 2/60) at (204, 222) on button[onclick='deleteElement()'] >> nth=0
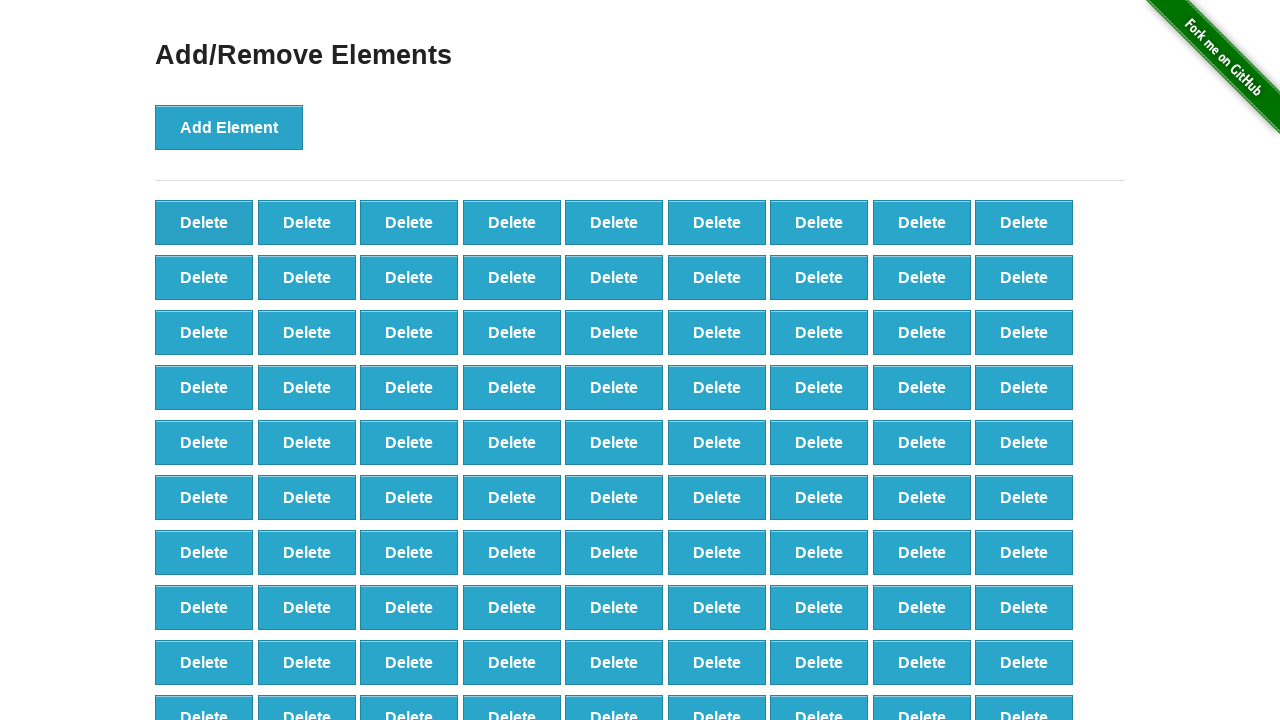

Clicked delete button to remove element (iteration 3/60) at (204, 222) on button[onclick='deleteElement()'] >> nth=0
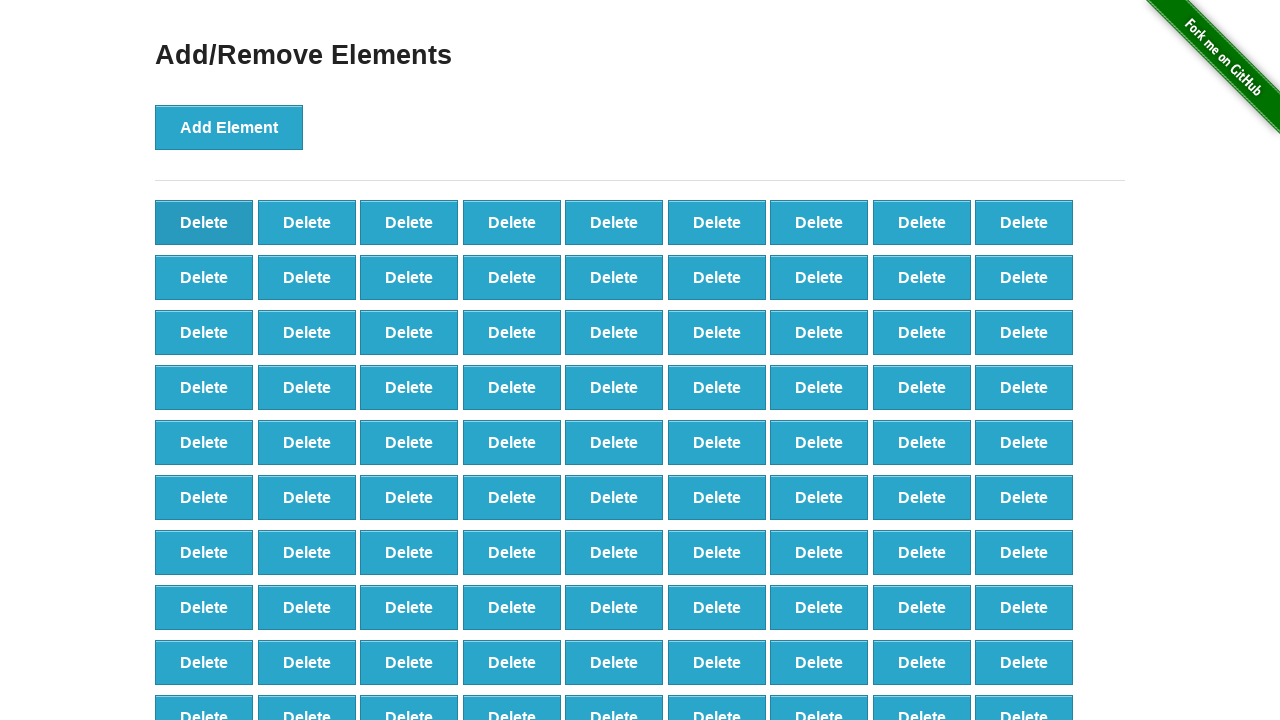

Clicked delete button to remove element (iteration 4/60) at (204, 222) on button[onclick='deleteElement()'] >> nth=0
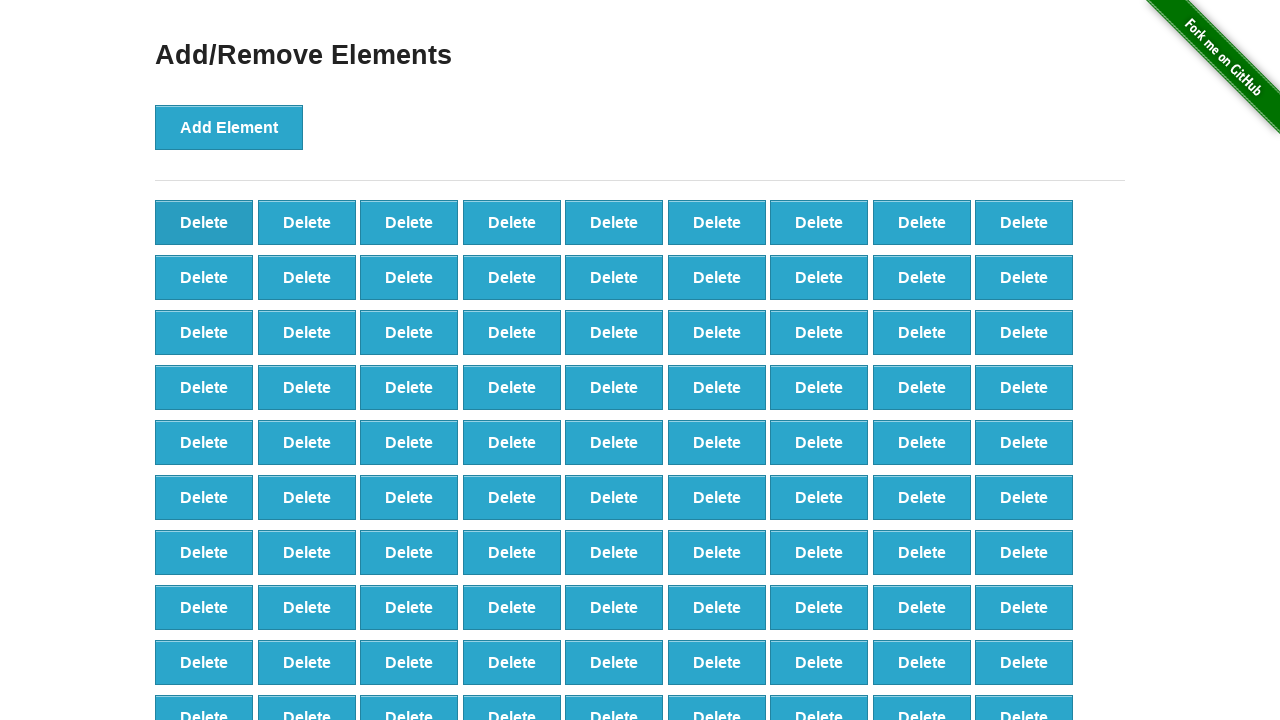

Clicked delete button to remove element (iteration 5/60) at (204, 222) on button[onclick='deleteElement()'] >> nth=0
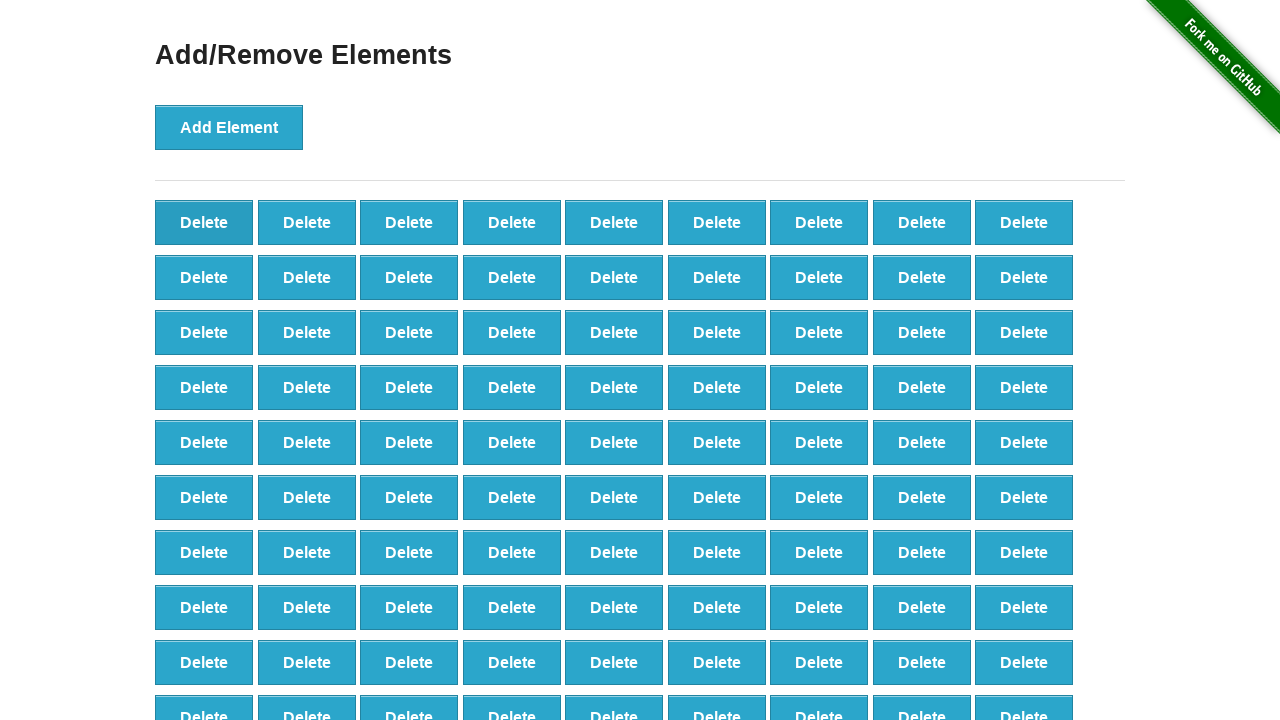

Clicked delete button to remove element (iteration 6/60) at (204, 222) on button[onclick='deleteElement()'] >> nth=0
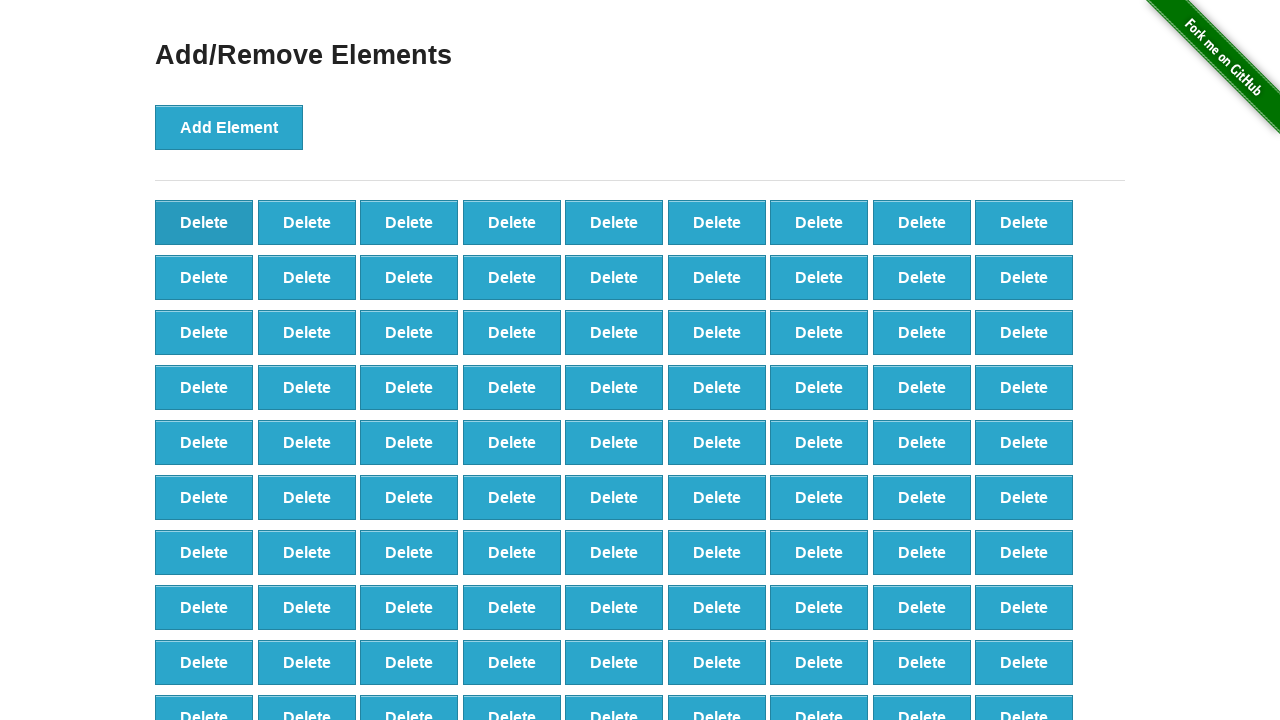

Clicked delete button to remove element (iteration 7/60) at (204, 222) on button[onclick='deleteElement()'] >> nth=0
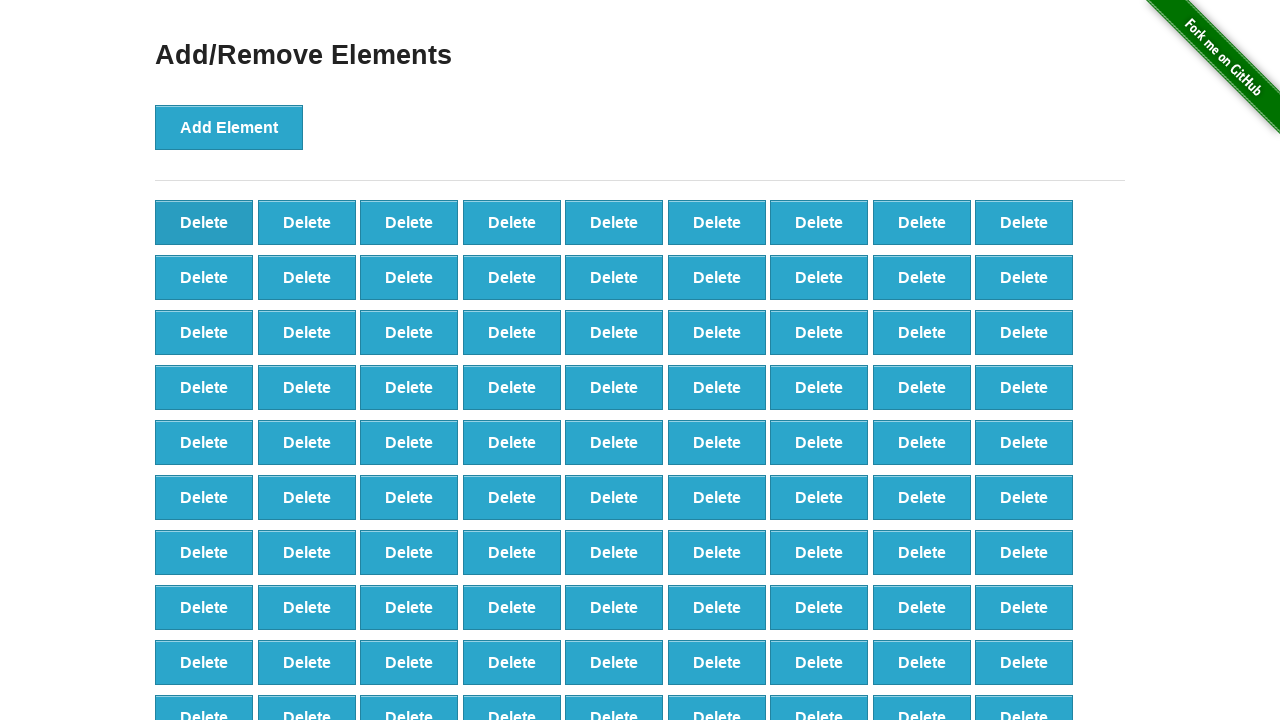

Clicked delete button to remove element (iteration 8/60) at (204, 222) on button[onclick='deleteElement()'] >> nth=0
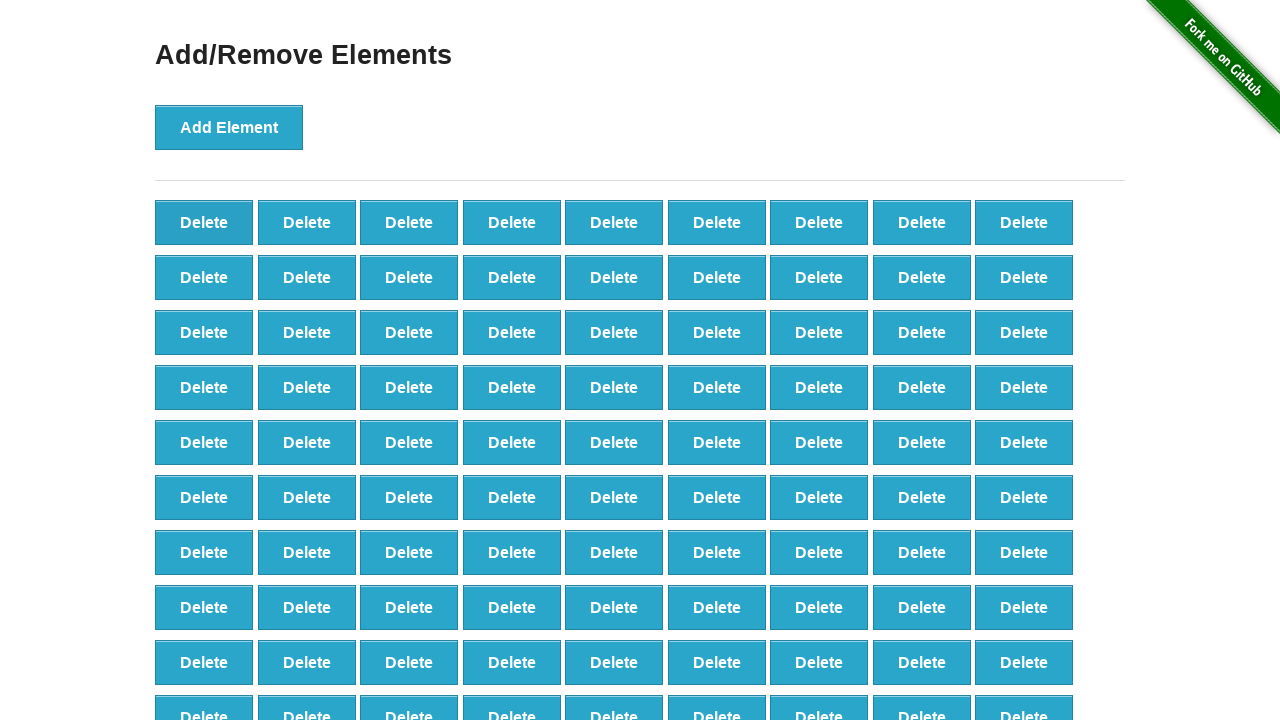

Clicked delete button to remove element (iteration 9/60) at (204, 222) on button[onclick='deleteElement()'] >> nth=0
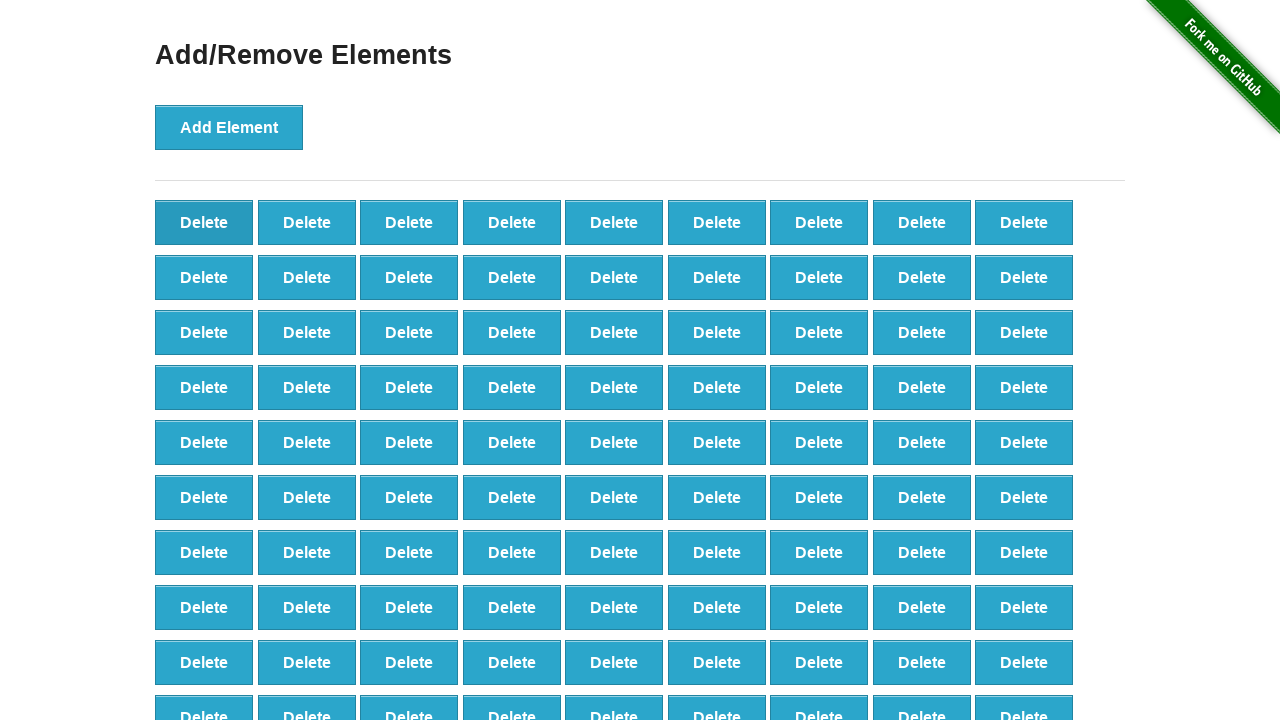

Clicked delete button to remove element (iteration 10/60) at (204, 222) on button[onclick='deleteElement()'] >> nth=0
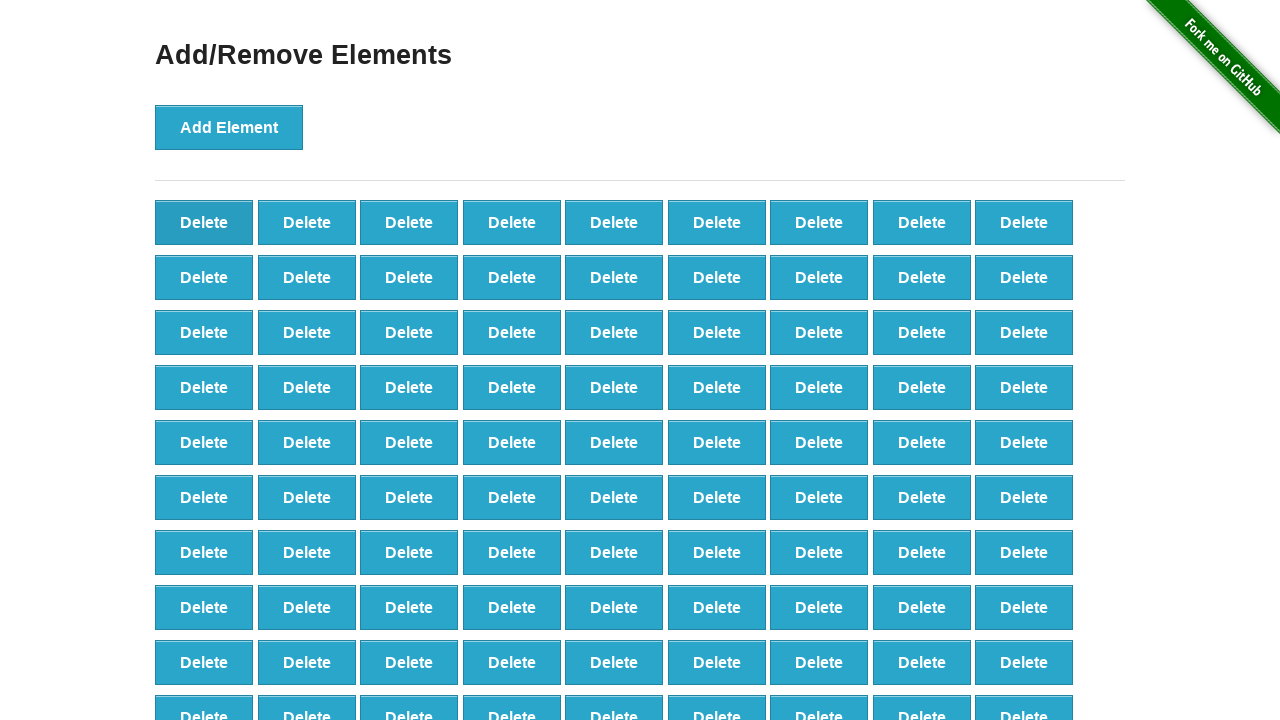

Clicked delete button to remove element (iteration 11/60) at (204, 222) on button[onclick='deleteElement()'] >> nth=0
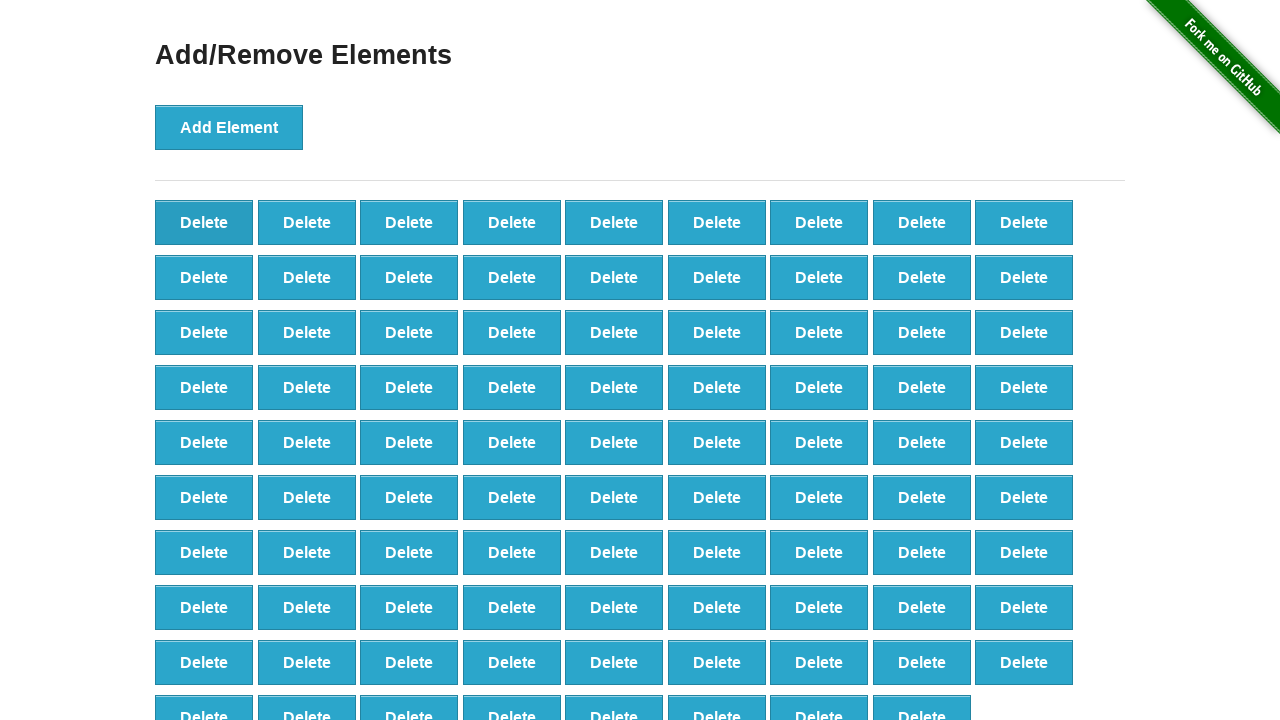

Clicked delete button to remove element (iteration 12/60) at (204, 222) on button[onclick='deleteElement()'] >> nth=0
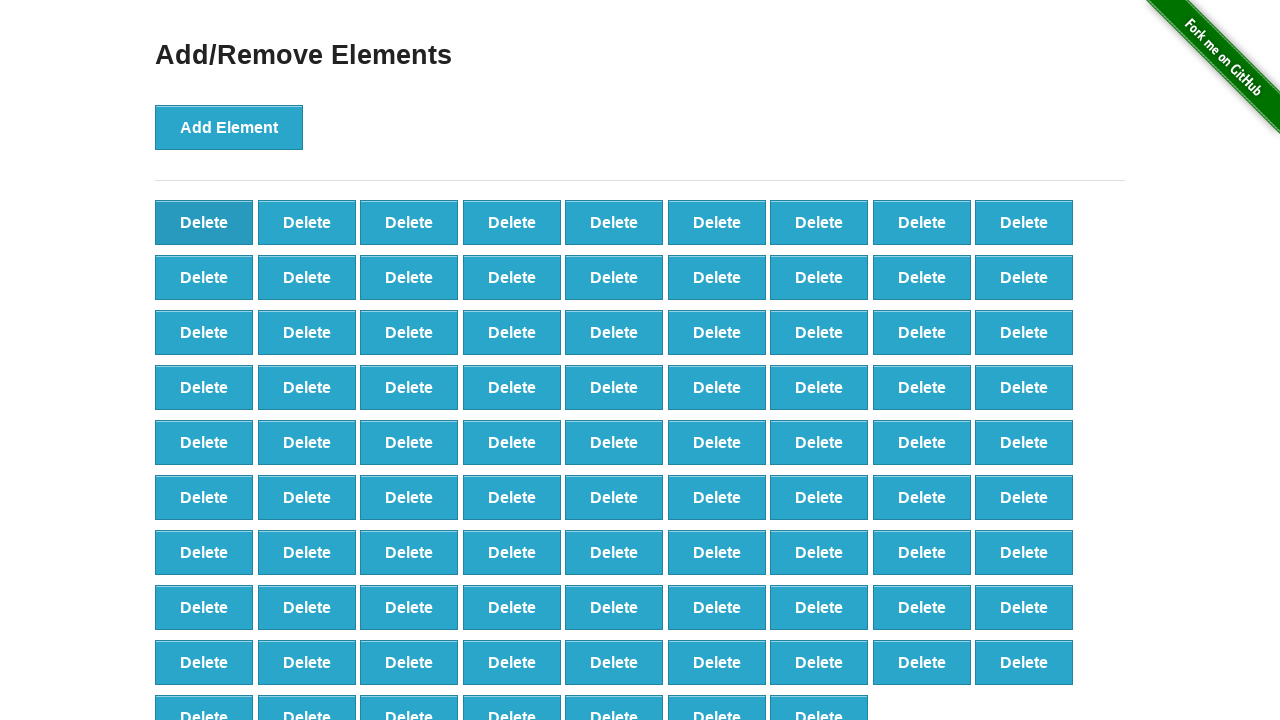

Clicked delete button to remove element (iteration 13/60) at (204, 222) on button[onclick='deleteElement()'] >> nth=0
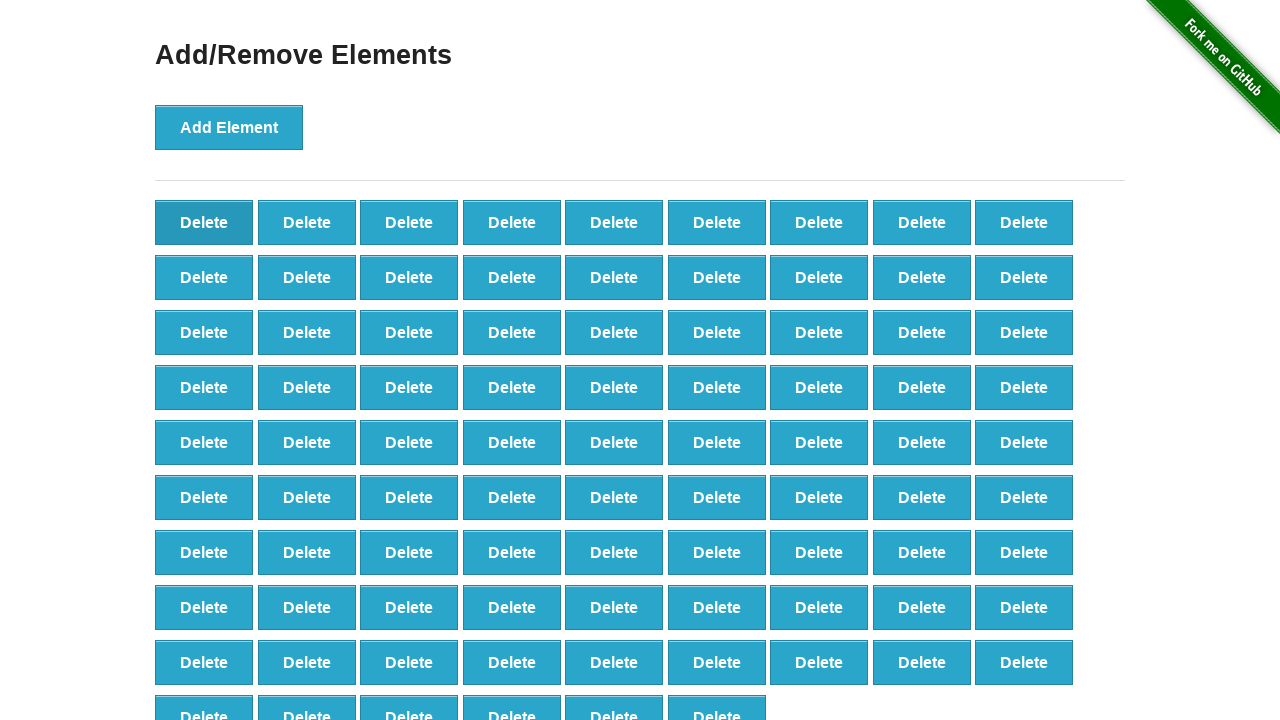

Clicked delete button to remove element (iteration 14/60) at (204, 222) on button[onclick='deleteElement()'] >> nth=0
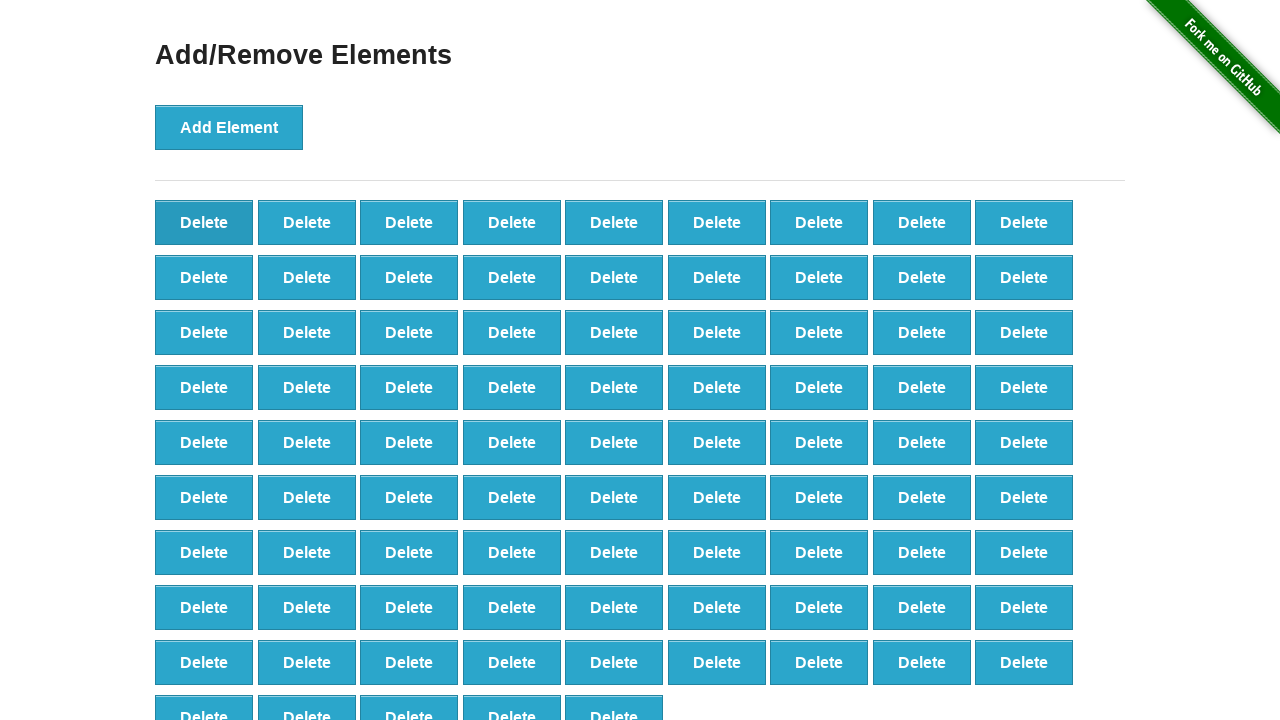

Clicked delete button to remove element (iteration 15/60) at (204, 222) on button[onclick='deleteElement()'] >> nth=0
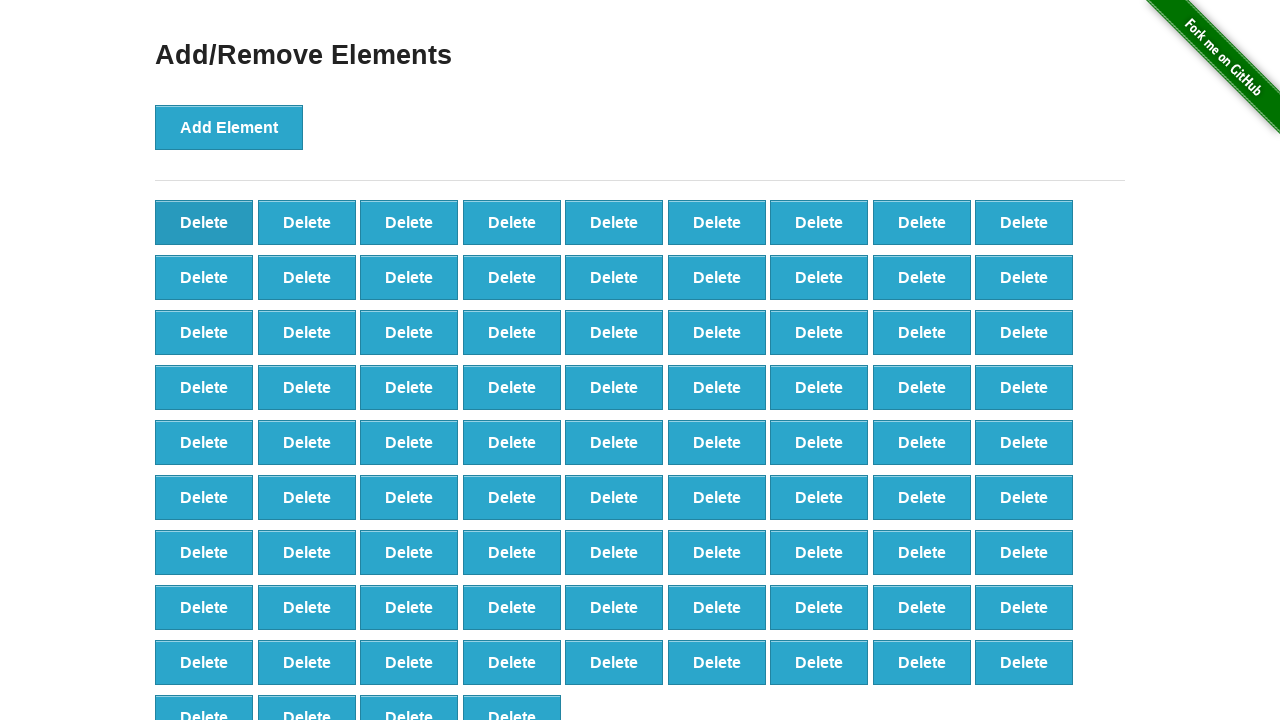

Clicked delete button to remove element (iteration 16/60) at (204, 222) on button[onclick='deleteElement()'] >> nth=0
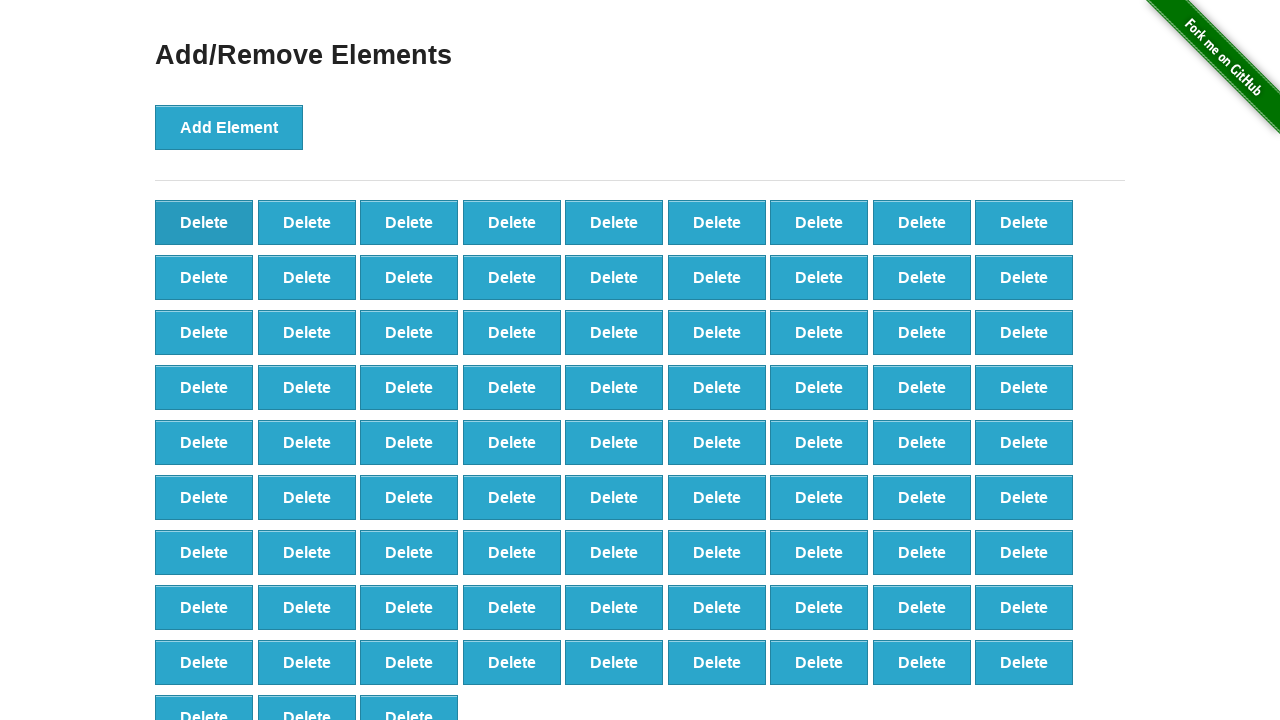

Clicked delete button to remove element (iteration 17/60) at (204, 222) on button[onclick='deleteElement()'] >> nth=0
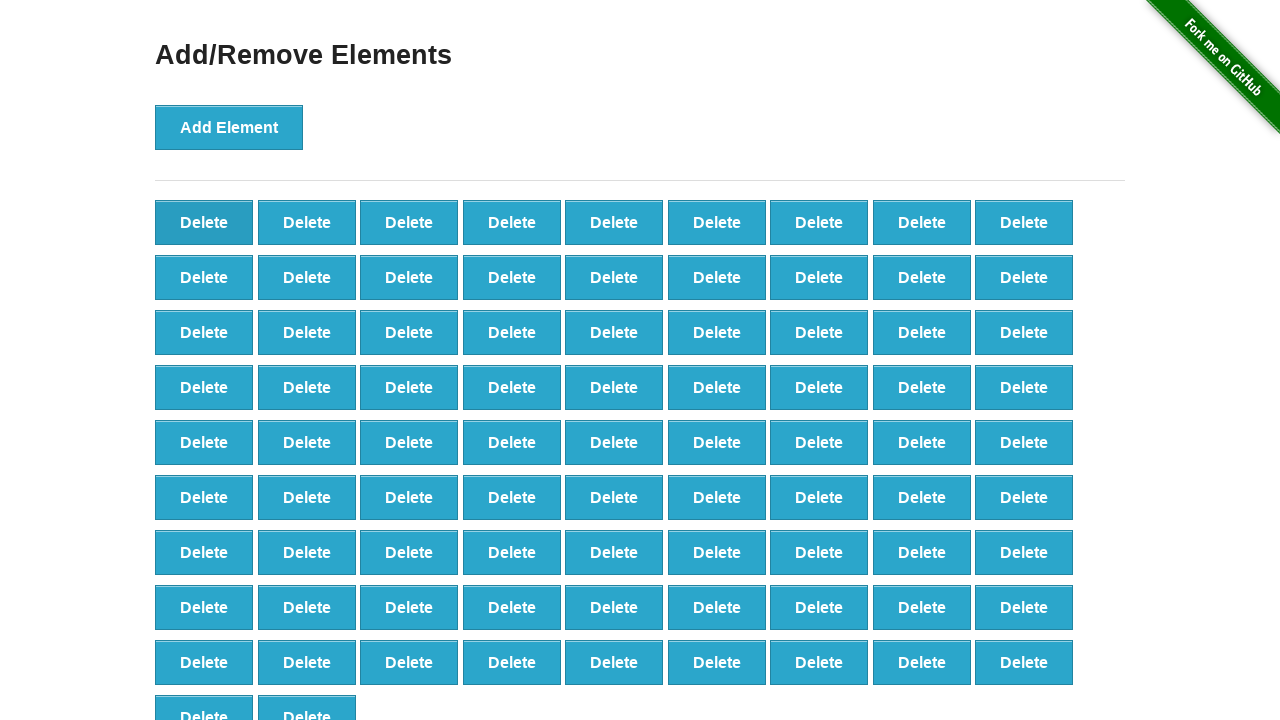

Clicked delete button to remove element (iteration 18/60) at (204, 222) on button[onclick='deleteElement()'] >> nth=0
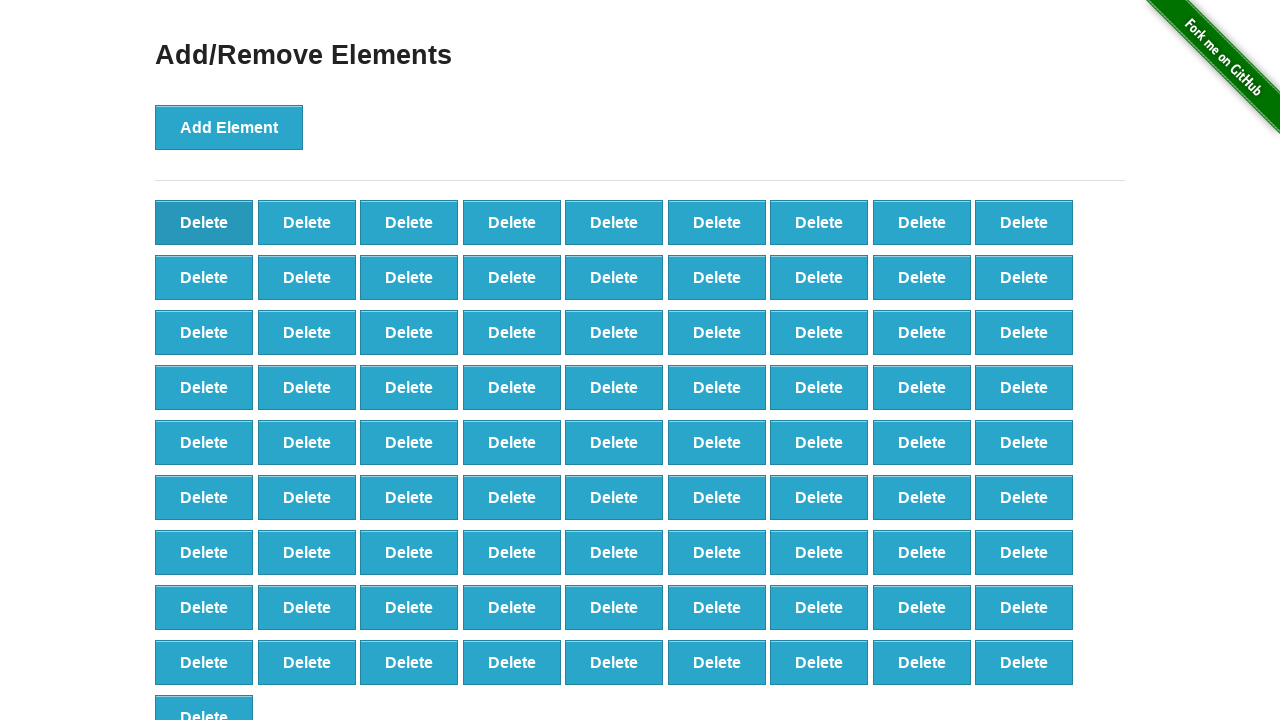

Clicked delete button to remove element (iteration 19/60) at (204, 222) on button[onclick='deleteElement()'] >> nth=0
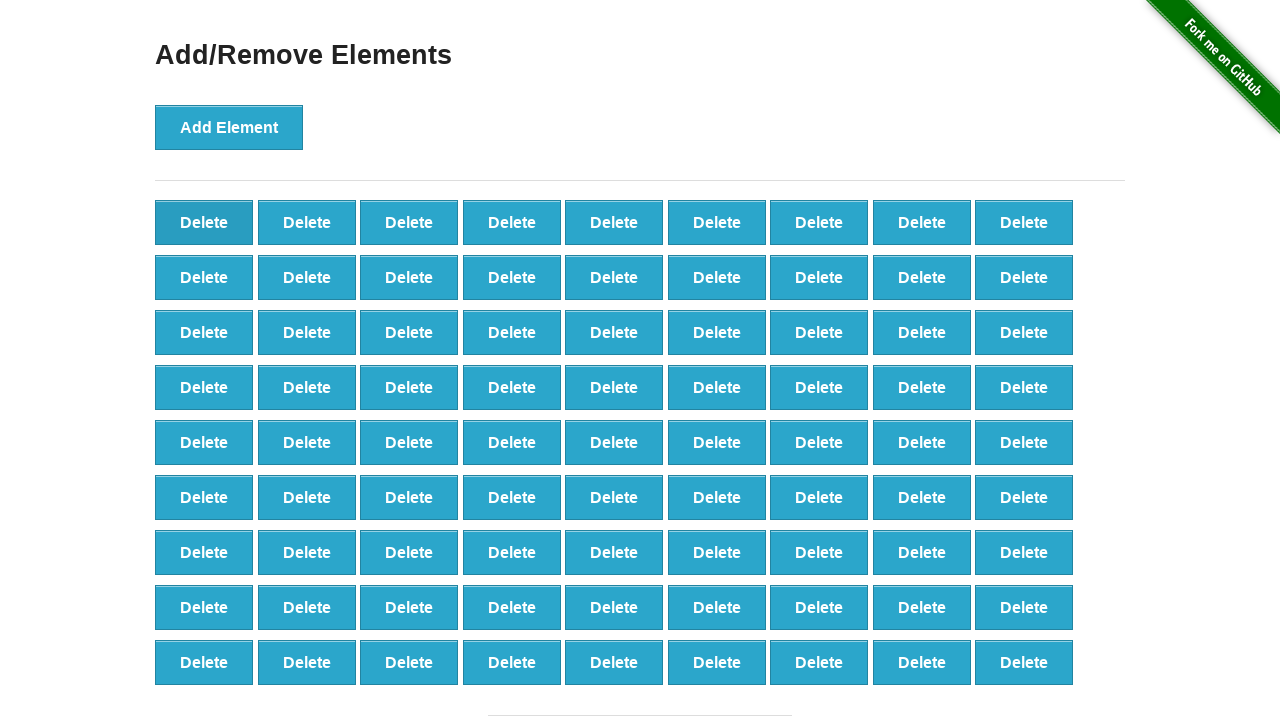

Clicked delete button to remove element (iteration 20/60) at (204, 222) on button[onclick='deleteElement()'] >> nth=0
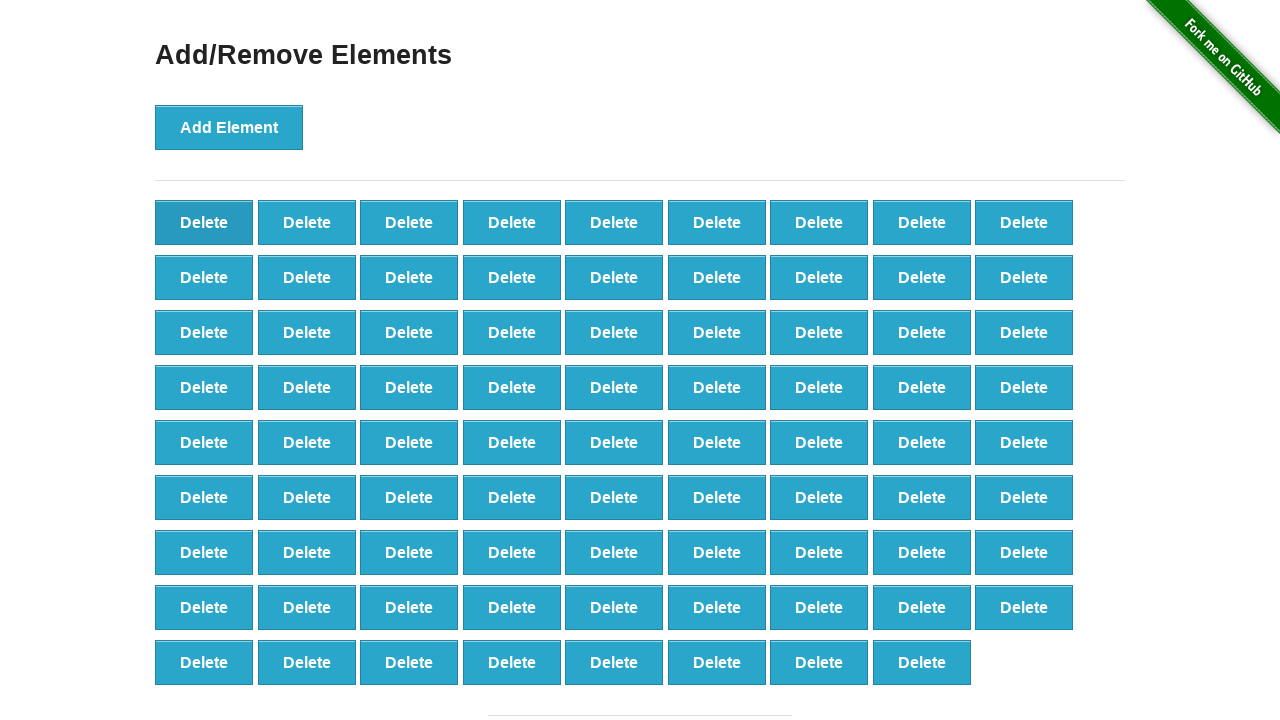

Clicked delete button to remove element (iteration 21/60) at (204, 222) on button[onclick='deleteElement()'] >> nth=0
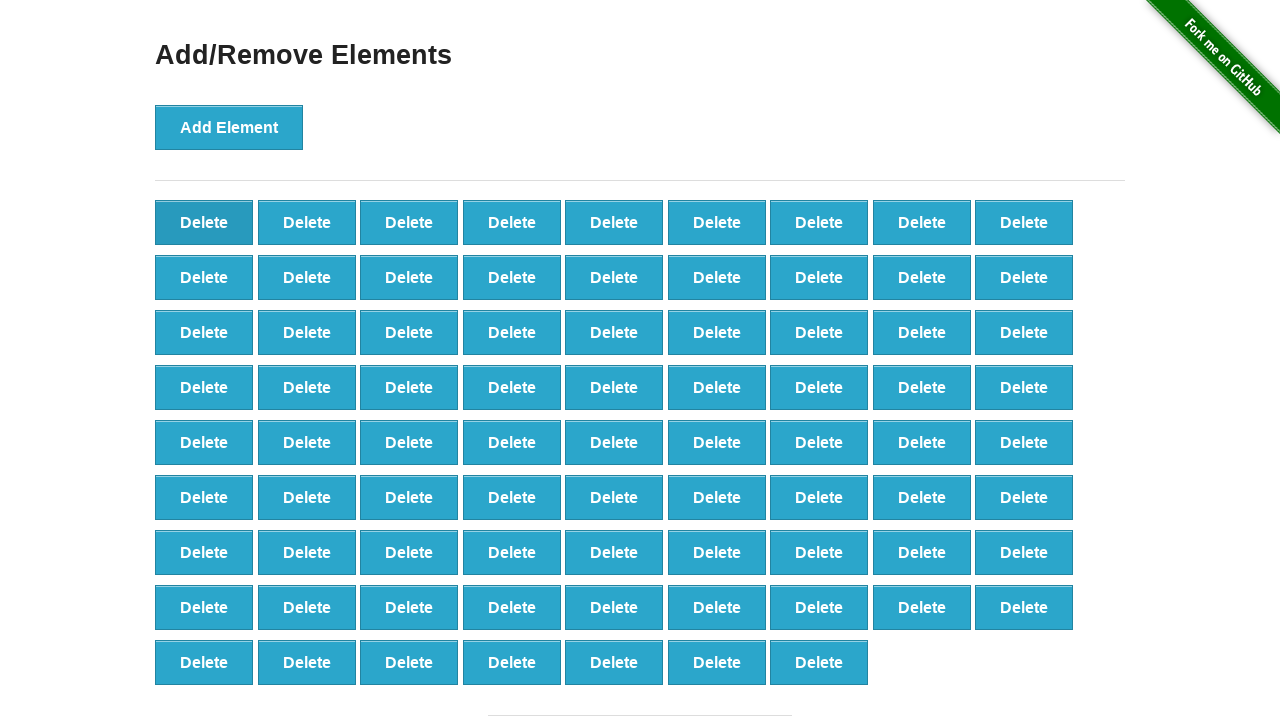

Clicked delete button to remove element (iteration 22/60) at (204, 222) on button[onclick='deleteElement()'] >> nth=0
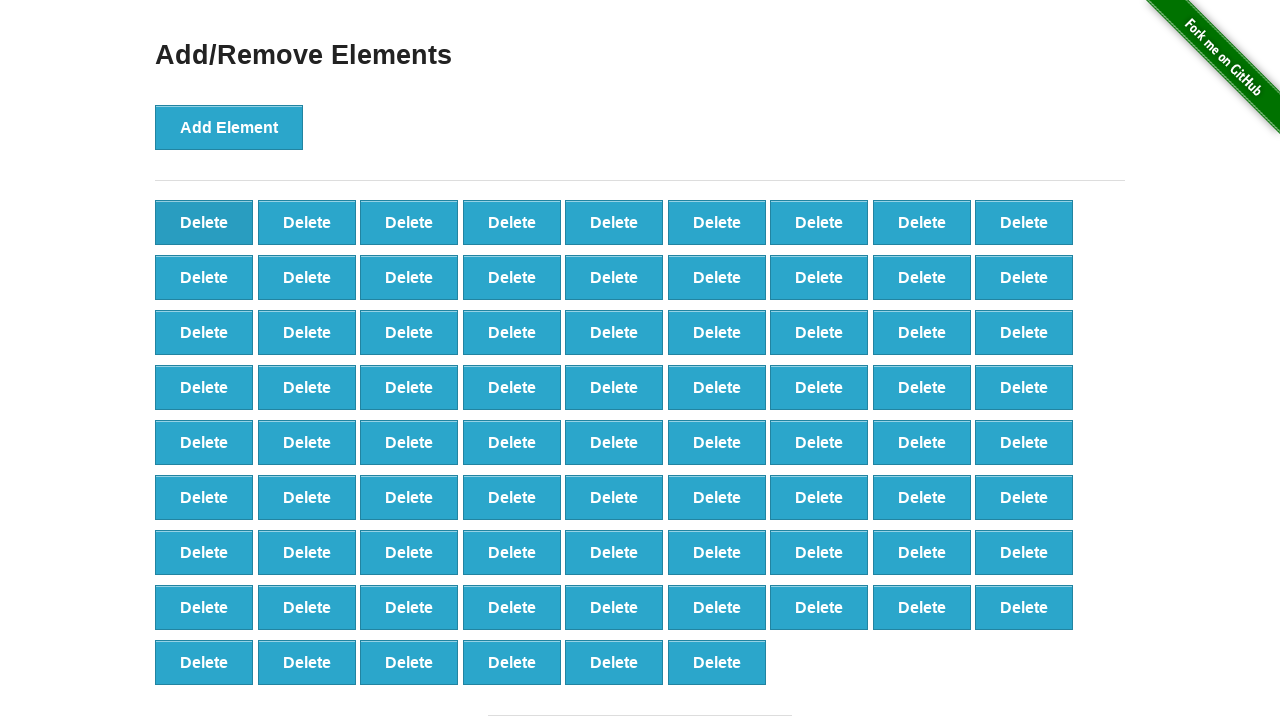

Clicked delete button to remove element (iteration 23/60) at (204, 222) on button[onclick='deleteElement()'] >> nth=0
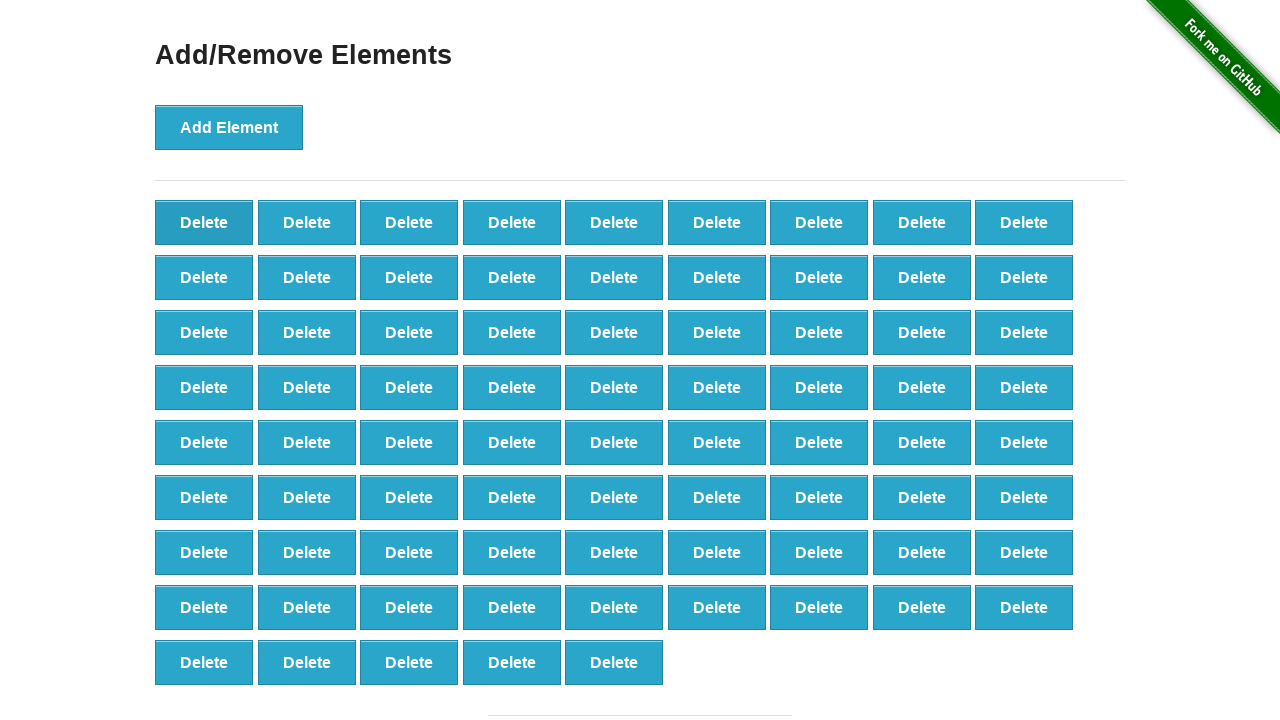

Clicked delete button to remove element (iteration 24/60) at (204, 222) on button[onclick='deleteElement()'] >> nth=0
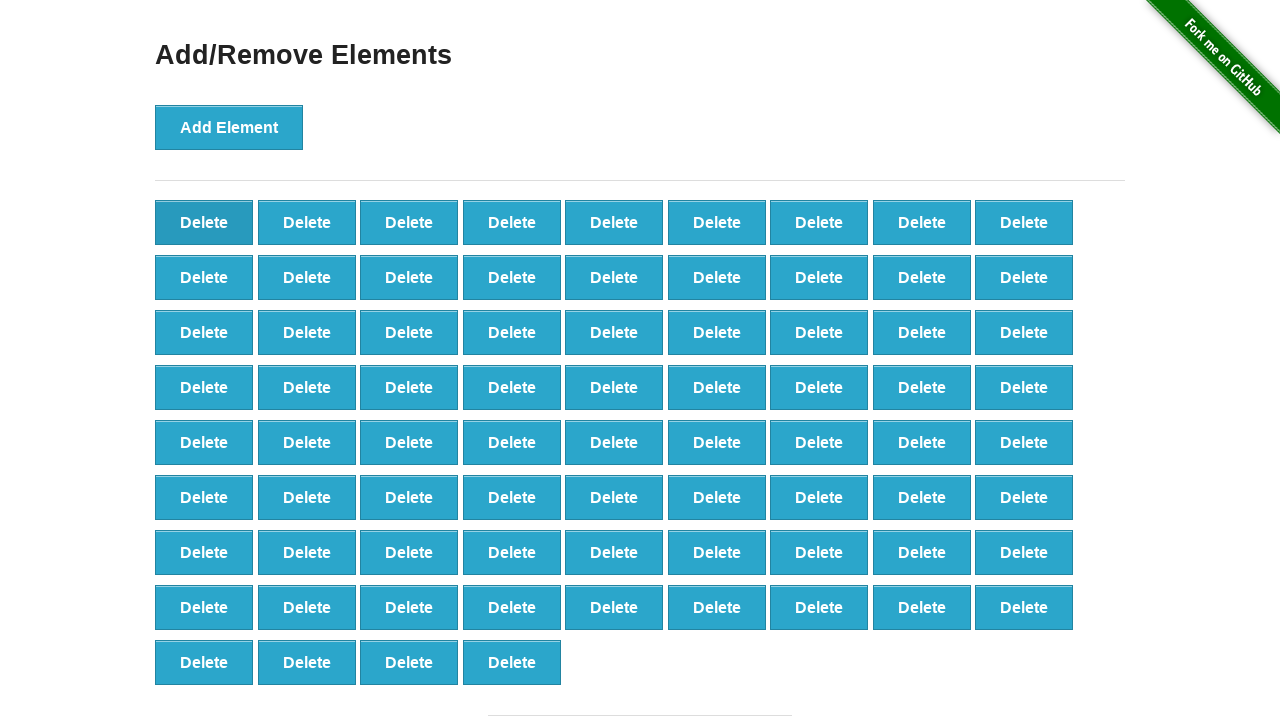

Clicked delete button to remove element (iteration 25/60) at (204, 222) on button[onclick='deleteElement()'] >> nth=0
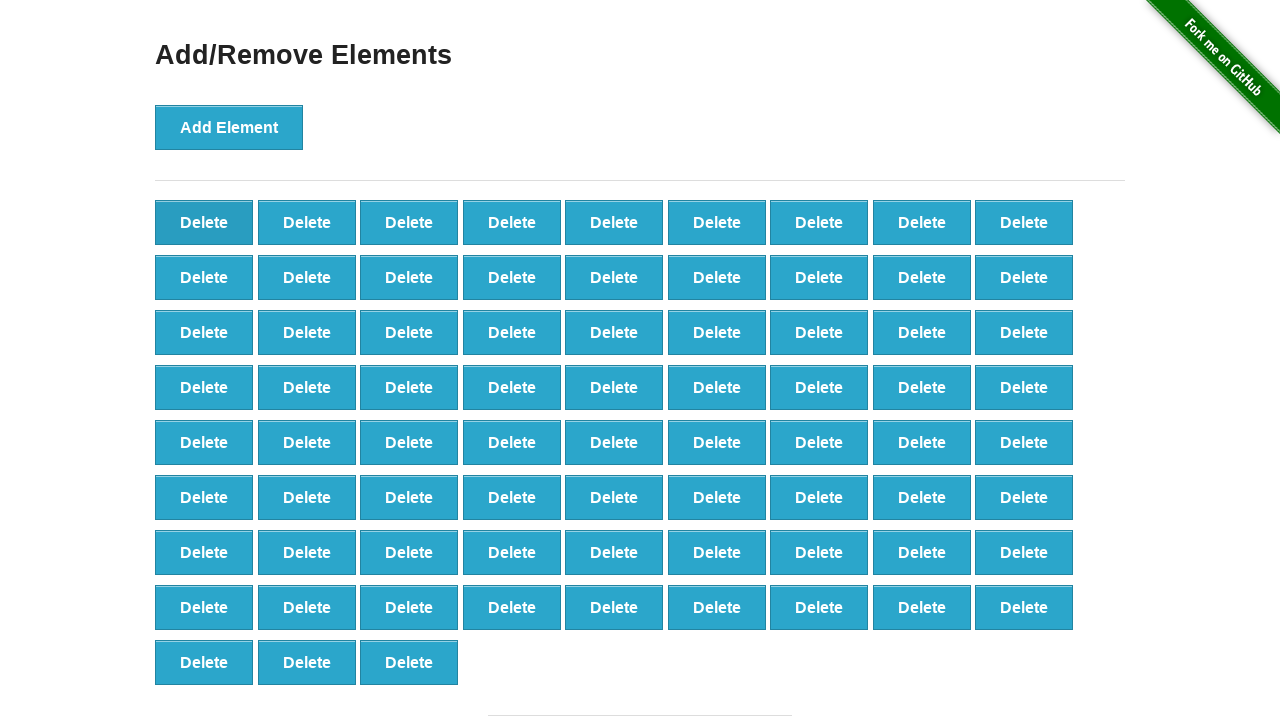

Clicked delete button to remove element (iteration 26/60) at (204, 222) on button[onclick='deleteElement()'] >> nth=0
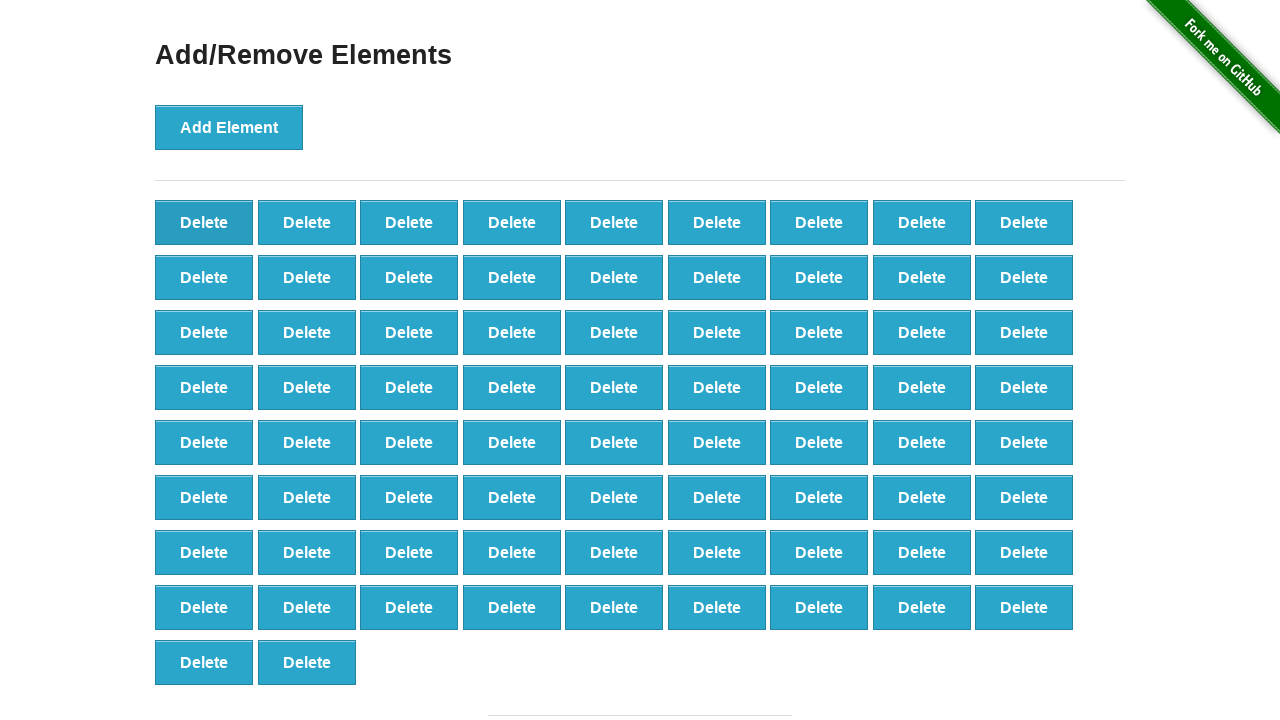

Clicked delete button to remove element (iteration 27/60) at (204, 222) on button[onclick='deleteElement()'] >> nth=0
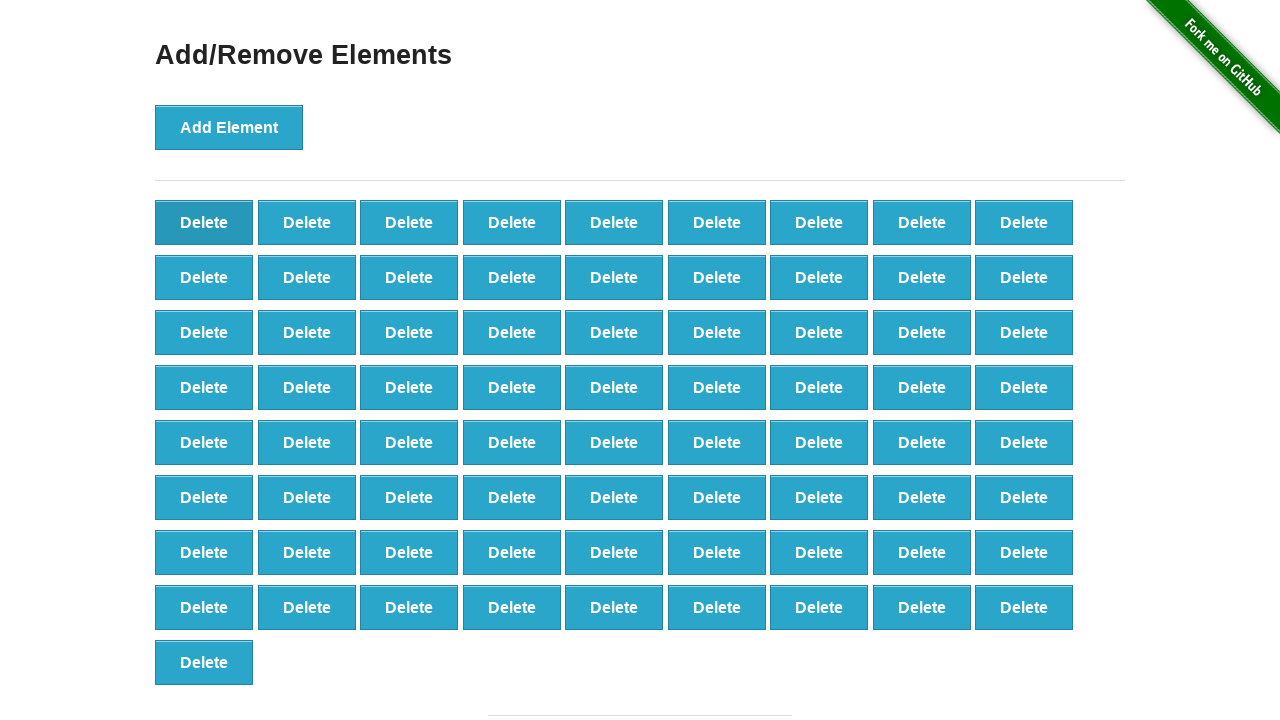

Clicked delete button to remove element (iteration 28/60) at (204, 222) on button[onclick='deleteElement()'] >> nth=0
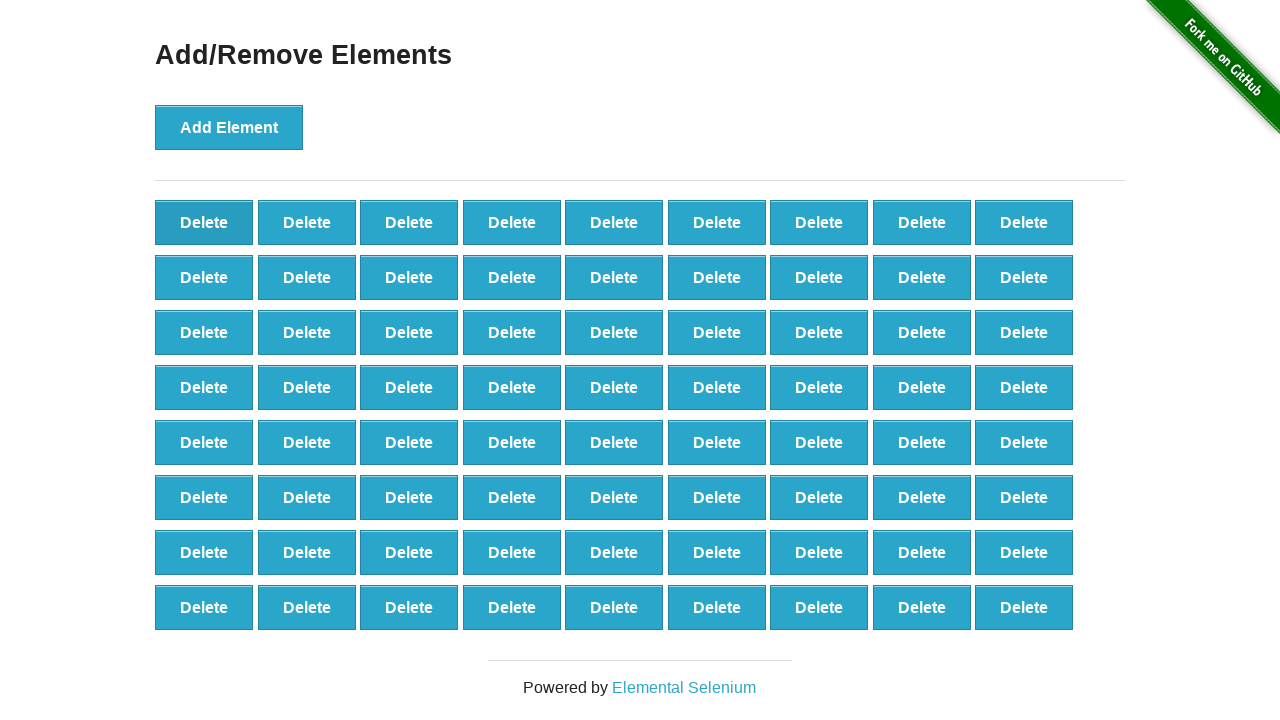

Clicked delete button to remove element (iteration 29/60) at (204, 222) on button[onclick='deleteElement()'] >> nth=0
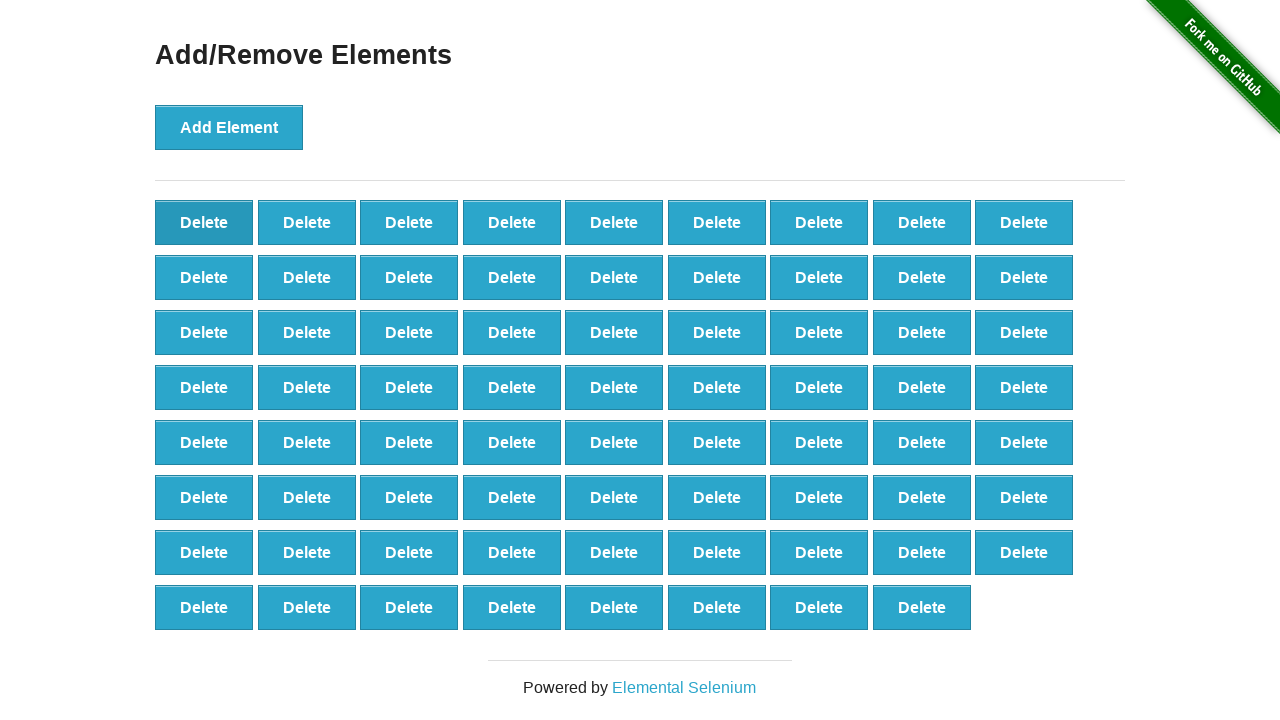

Clicked delete button to remove element (iteration 30/60) at (204, 222) on button[onclick='deleteElement()'] >> nth=0
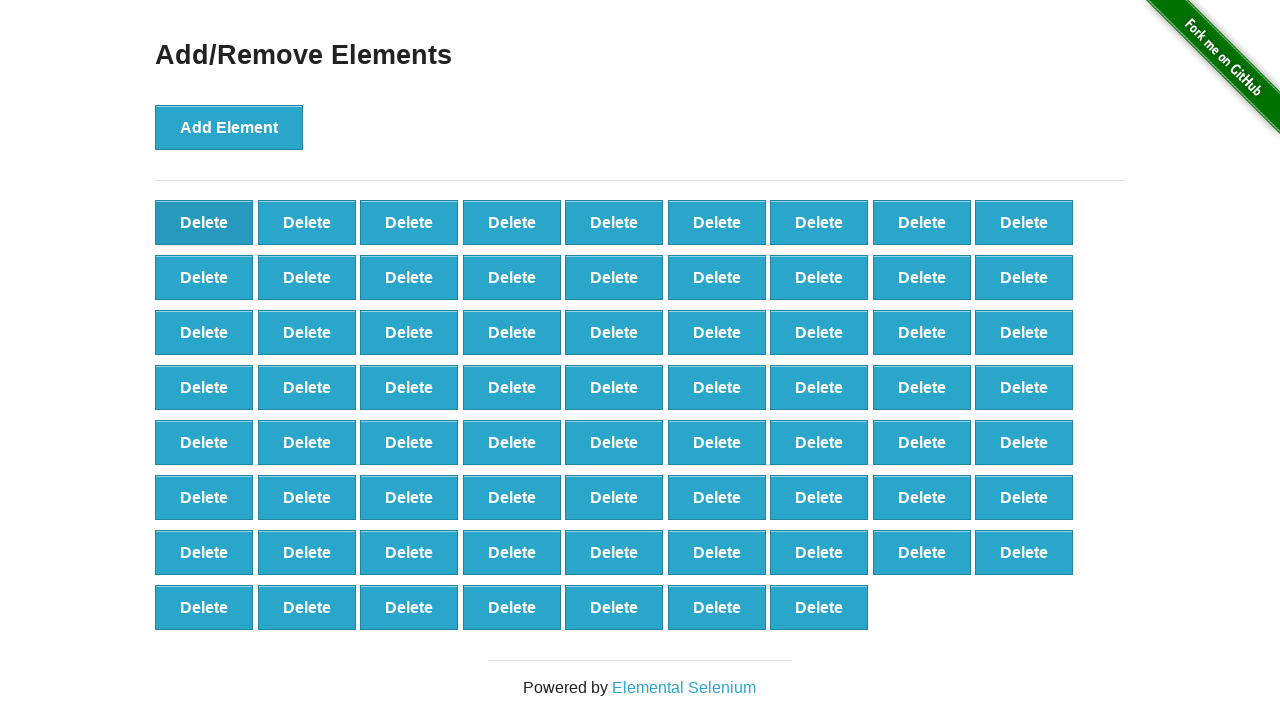

Clicked delete button to remove element (iteration 31/60) at (204, 222) on button[onclick='deleteElement()'] >> nth=0
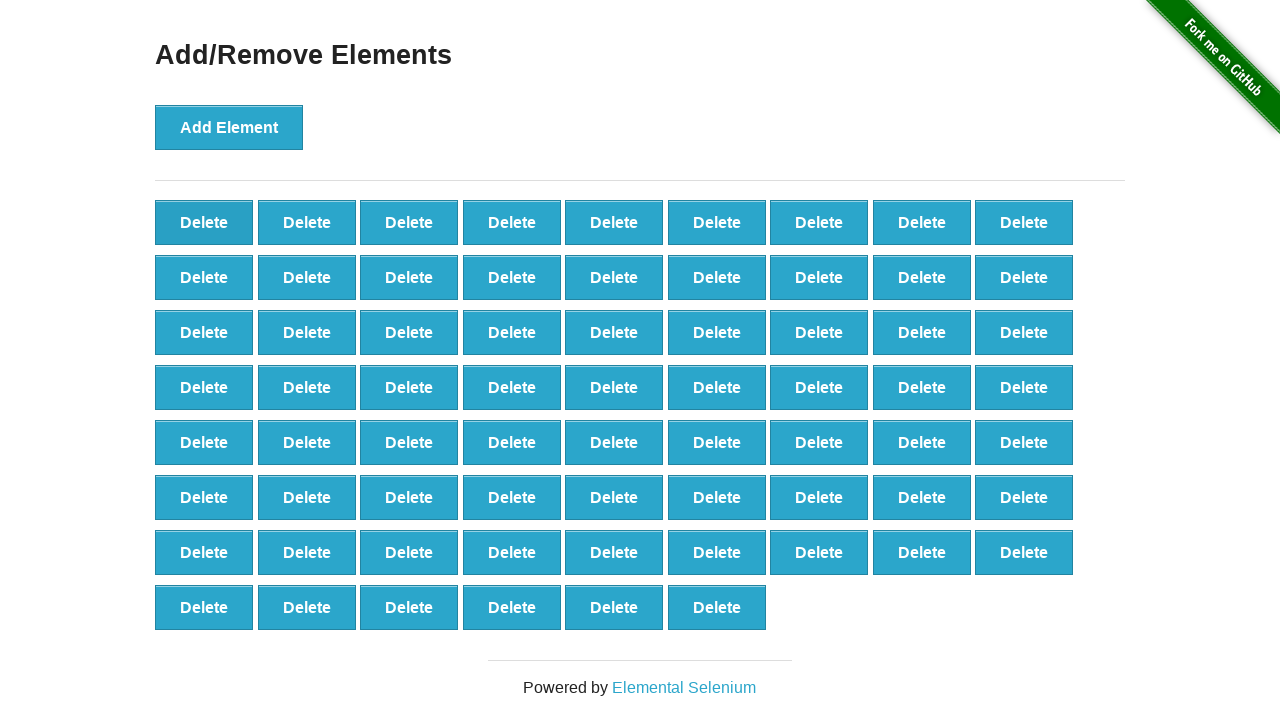

Clicked delete button to remove element (iteration 32/60) at (204, 222) on button[onclick='deleteElement()'] >> nth=0
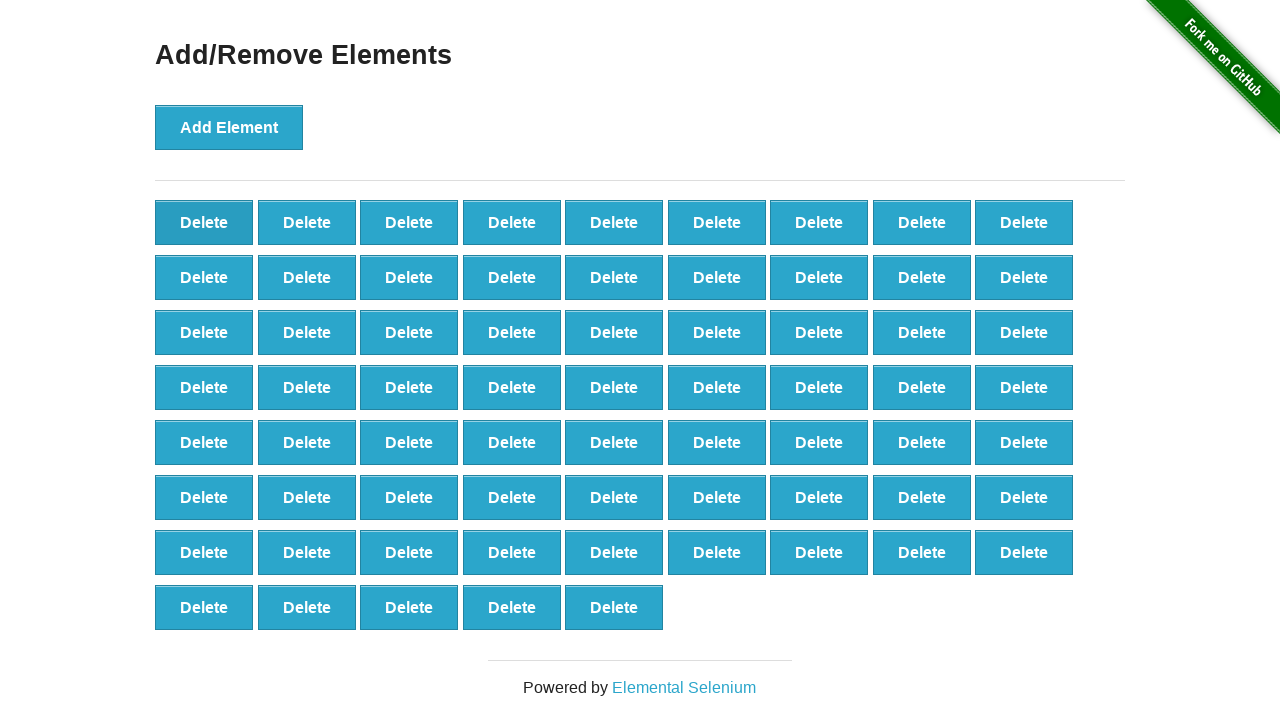

Clicked delete button to remove element (iteration 33/60) at (204, 222) on button[onclick='deleteElement()'] >> nth=0
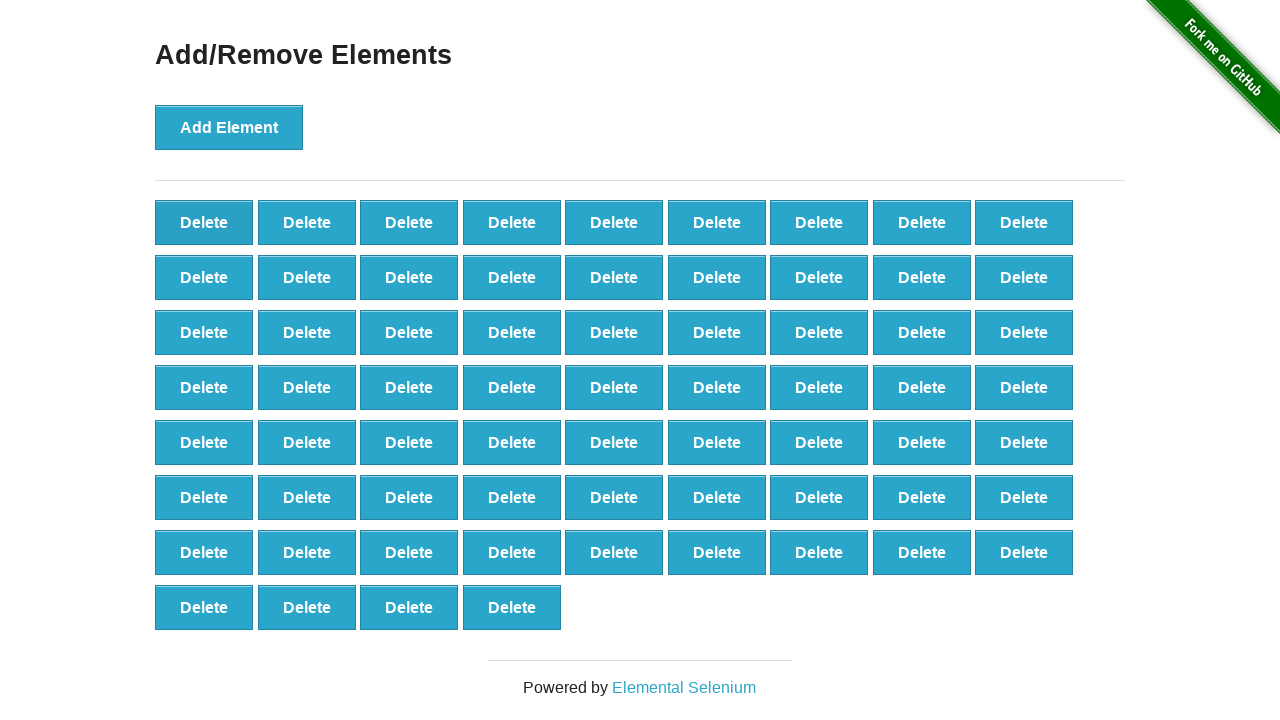

Clicked delete button to remove element (iteration 34/60) at (204, 222) on button[onclick='deleteElement()'] >> nth=0
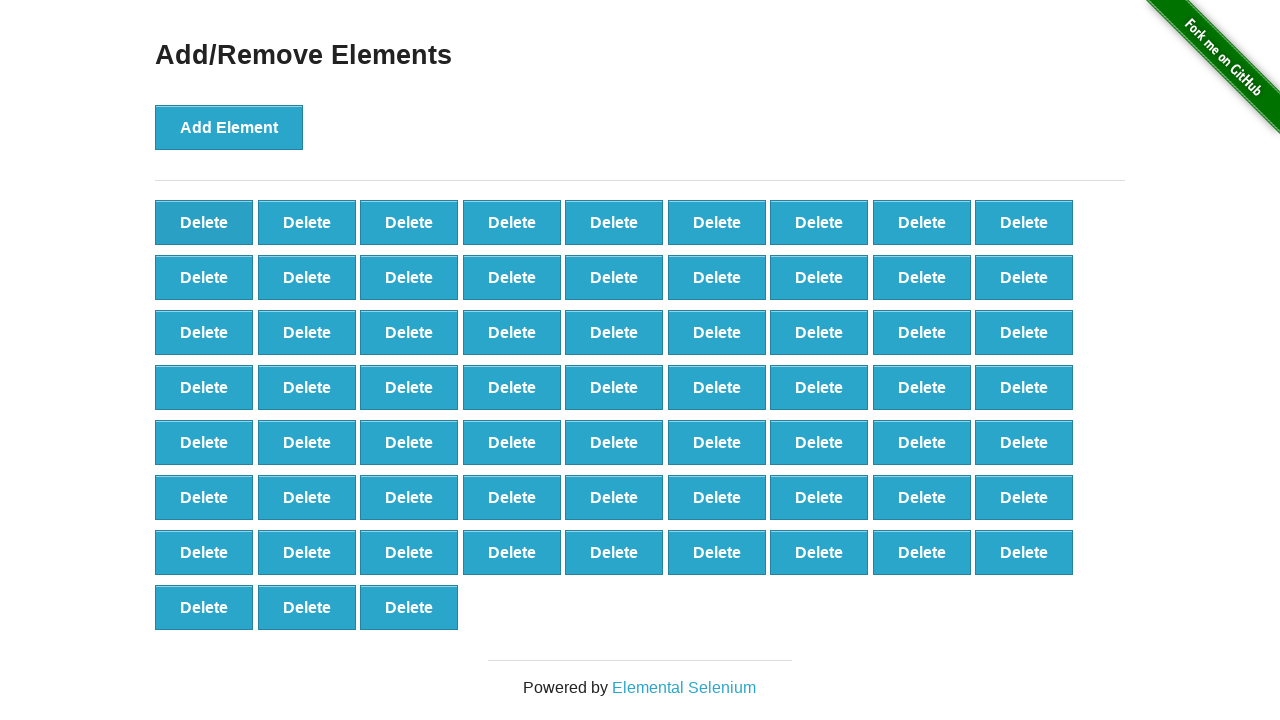

Clicked delete button to remove element (iteration 35/60) at (204, 222) on button[onclick='deleteElement()'] >> nth=0
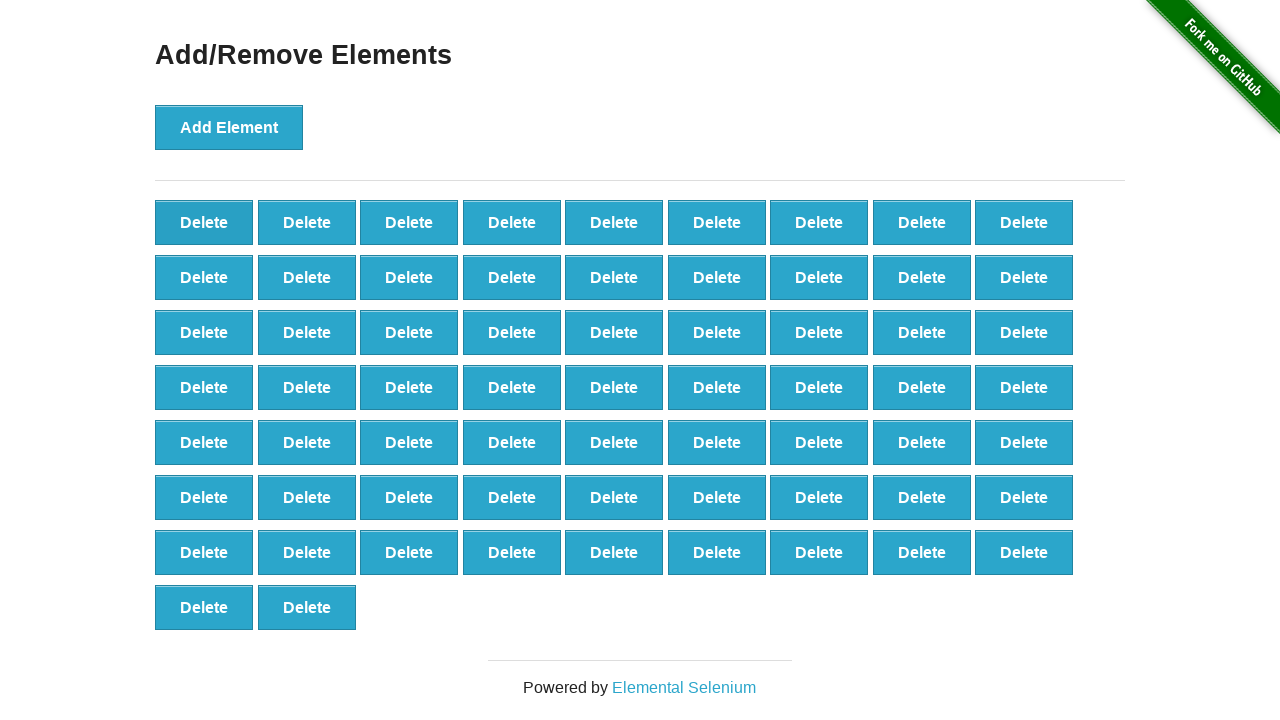

Clicked delete button to remove element (iteration 36/60) at (204, 222) on button[onclick='deleteElement()'] >> nth=0
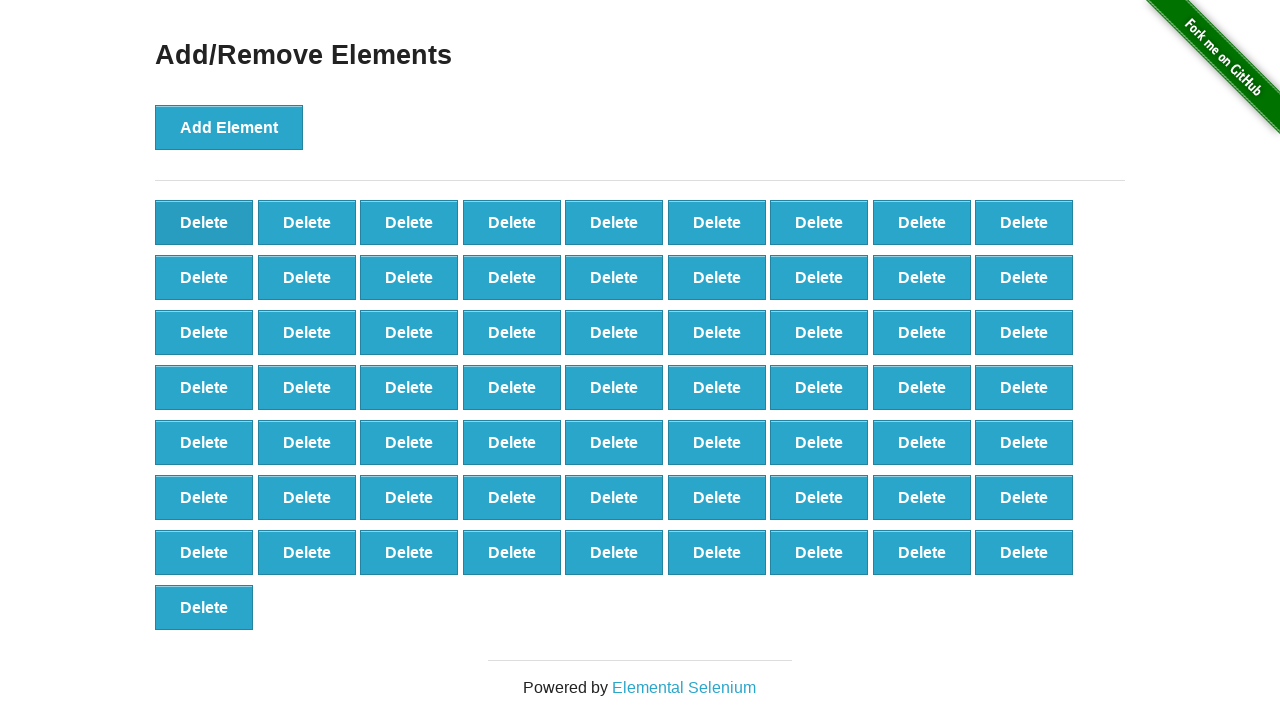

Clicked delete button to remove element (iteration 37/60) at (204, 222) on button[onclick='deleteElement()'] >> nth=0
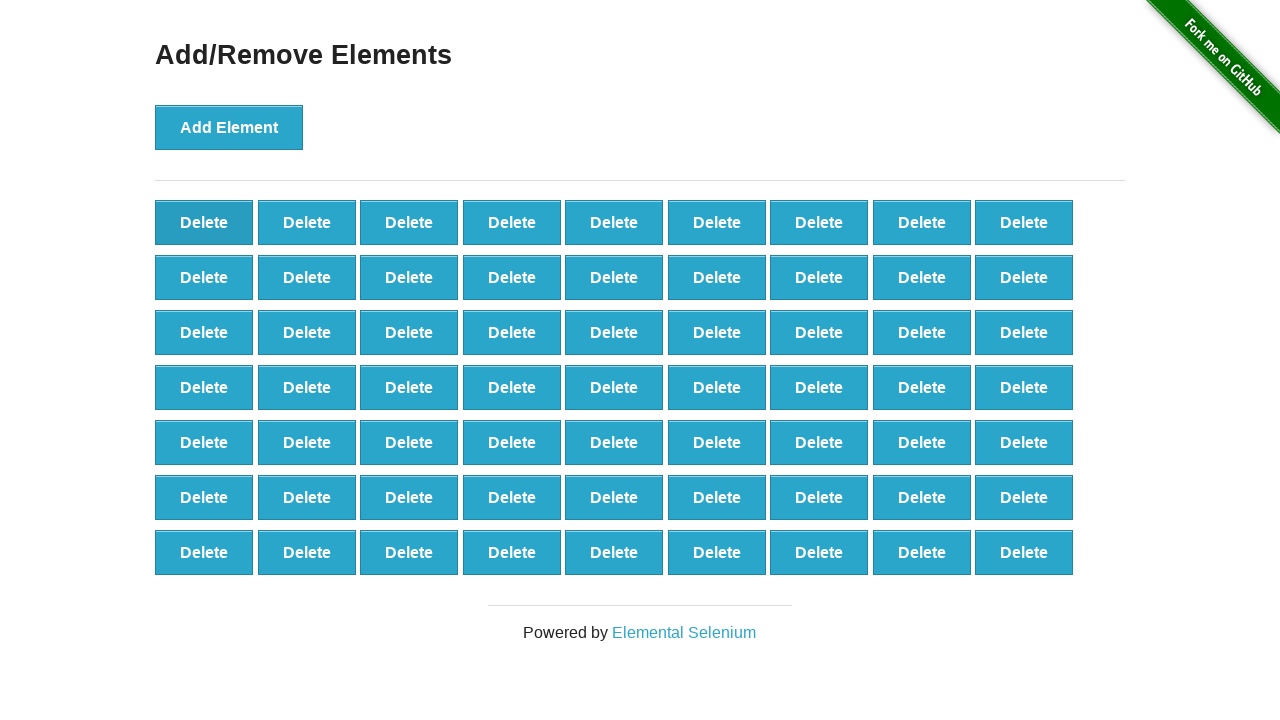

Clicked delete button to remove element (iteration 38/60) at (204, 222) on button[onclick='deleteElement()'] >> nth=0
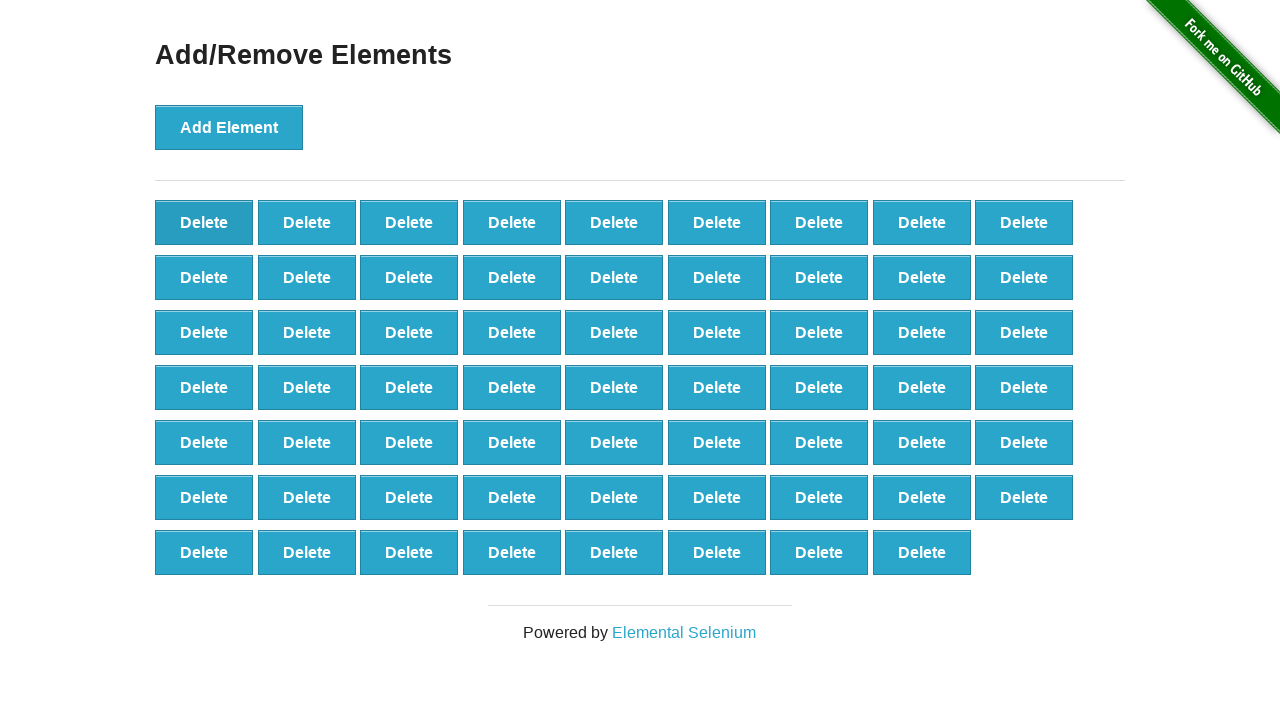

Clicked delete button to remove element (iteration 39/60) at (204, 222) on button[onclick='deleteElement()'] >> nth=0
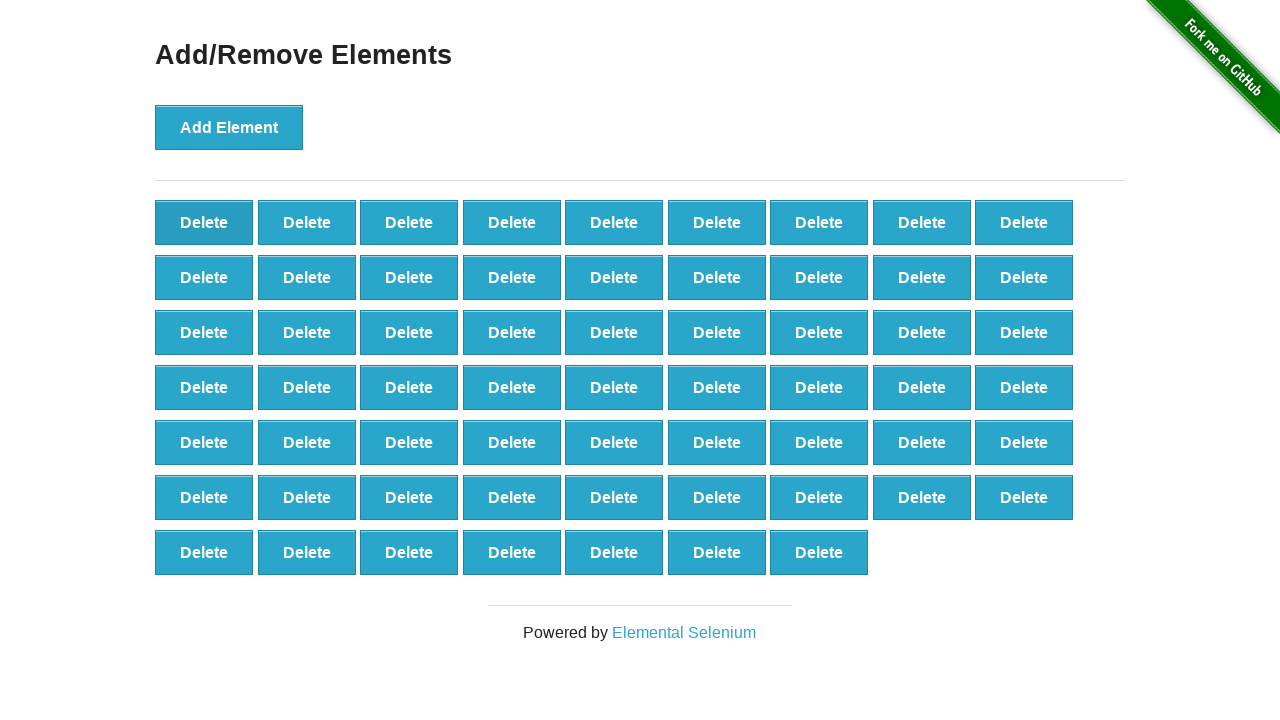

Clicked delete button to remove element (iteration 40/60) at (204, 222) on button[onclick='deleteElement()'] >> nth=0
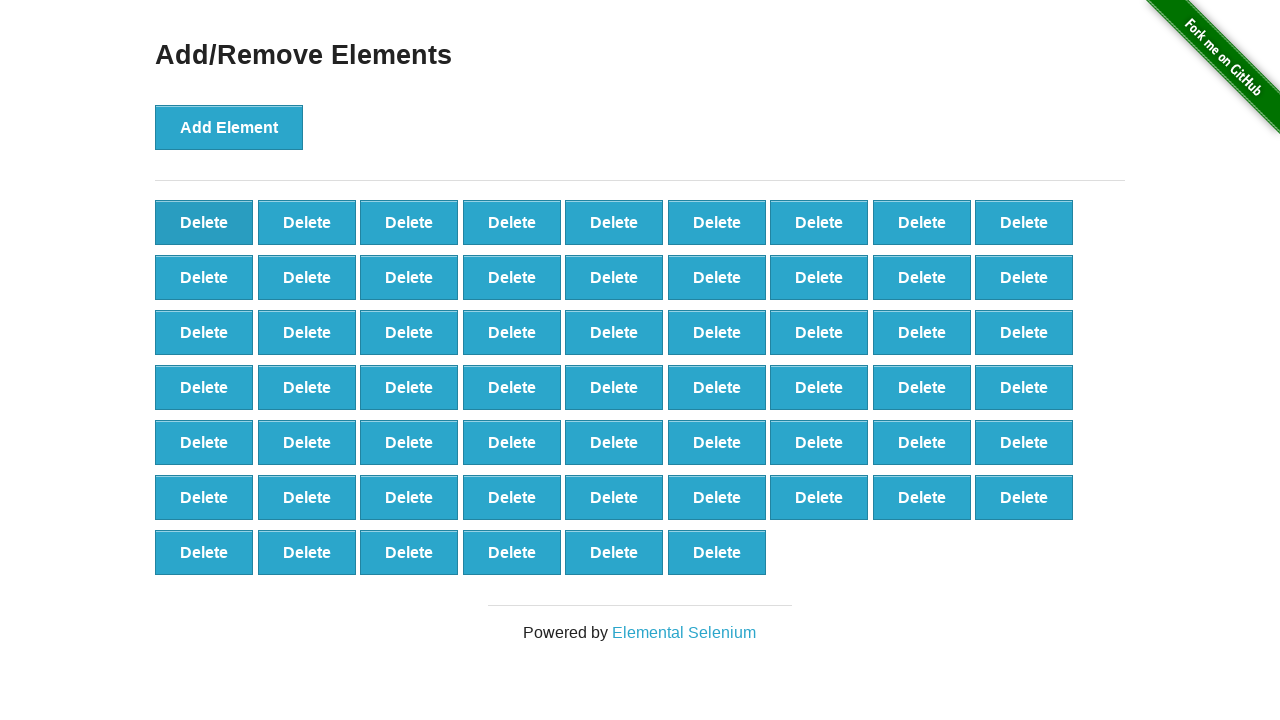

Clicked delete button to remove element (iteration 41/60) at (204, 222) on button[onclick='deleteElement()'] >> nth=0
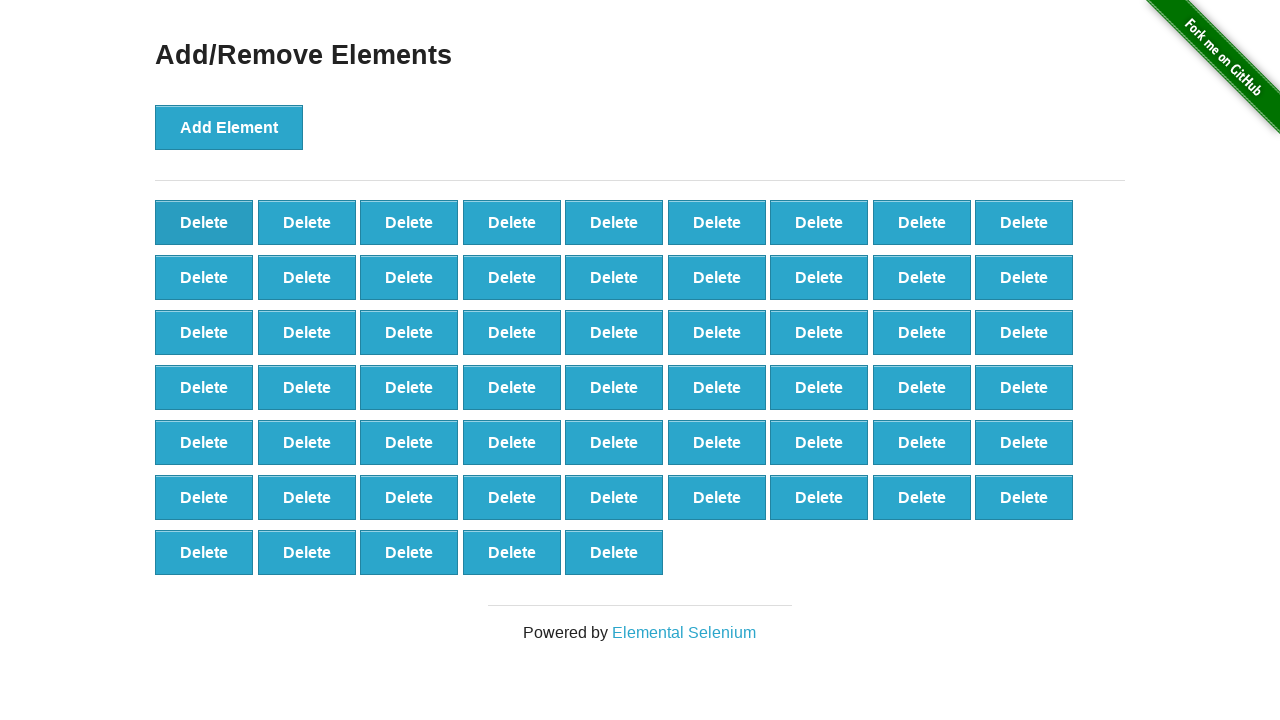

Clicked delete button to remove element (iteration 42/60) at (204, 222) on button[onclick='deleteElement()'] >> nth=0
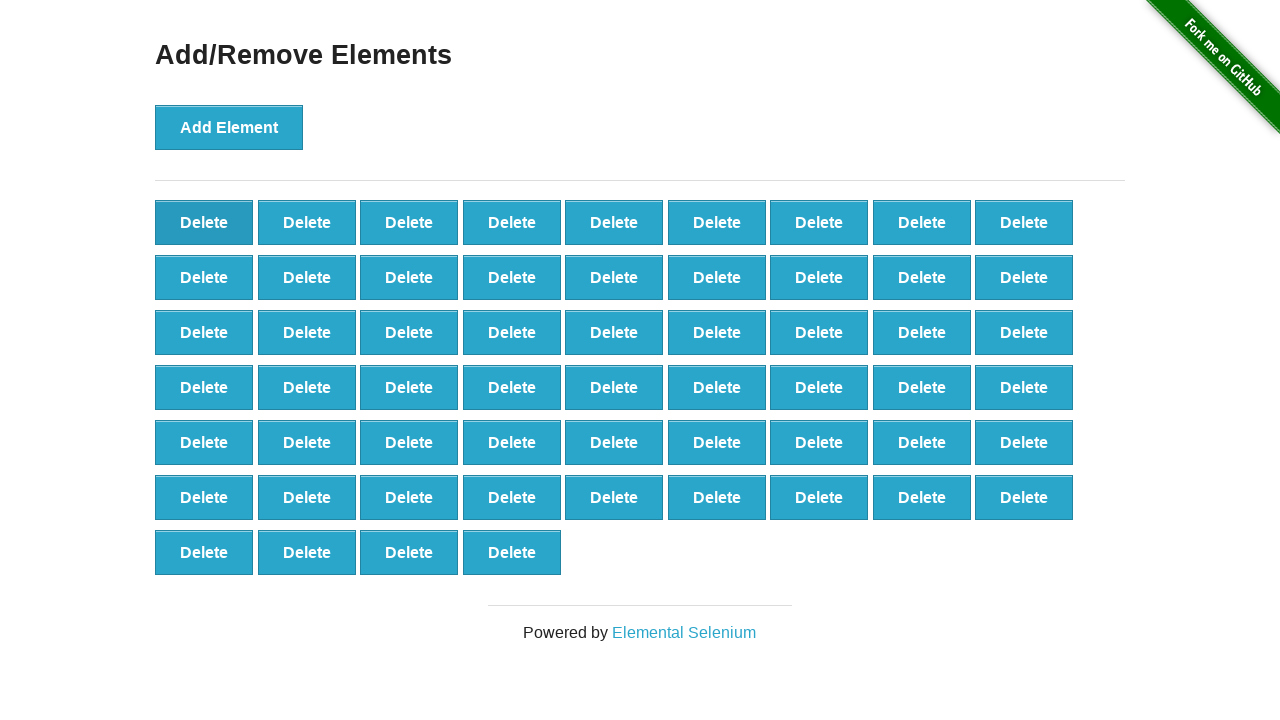

Clicked delete button to remove element (iteration 43/60) at (204, 222) on button[onclick='deleteElement()'] >> nth=0
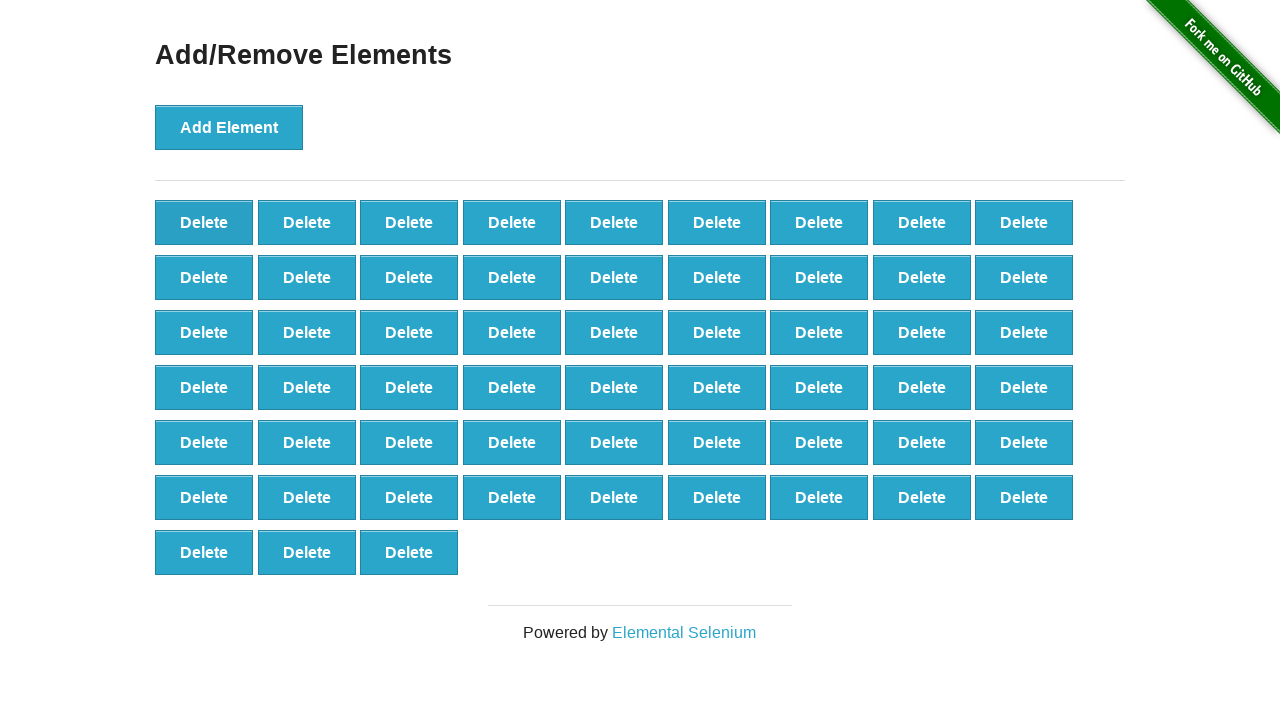

Clicked delete button to remove element (iteration 44/60) at (204, 222) on button[onclick='deleteElement()'] >> nth=0
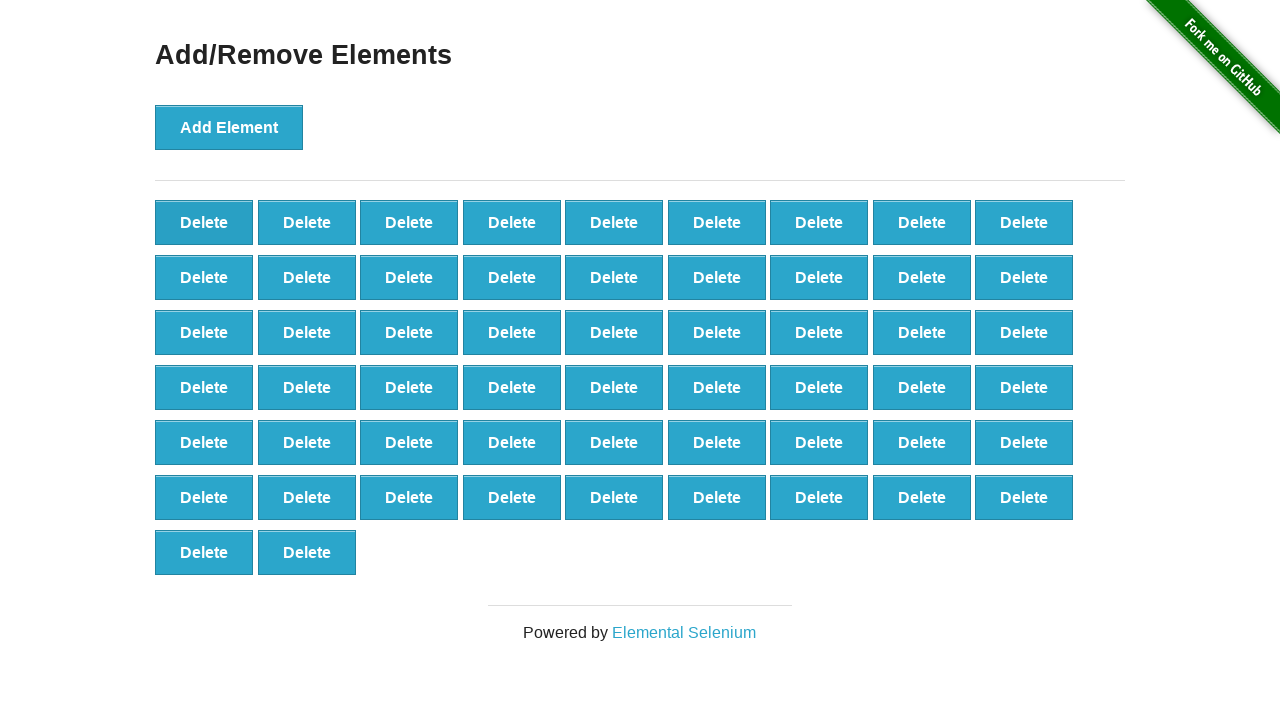

Clicked delete button to remove element (iteration 45/60) at (204, 222) on button[onclick='deleteElement()'] >> nth=0
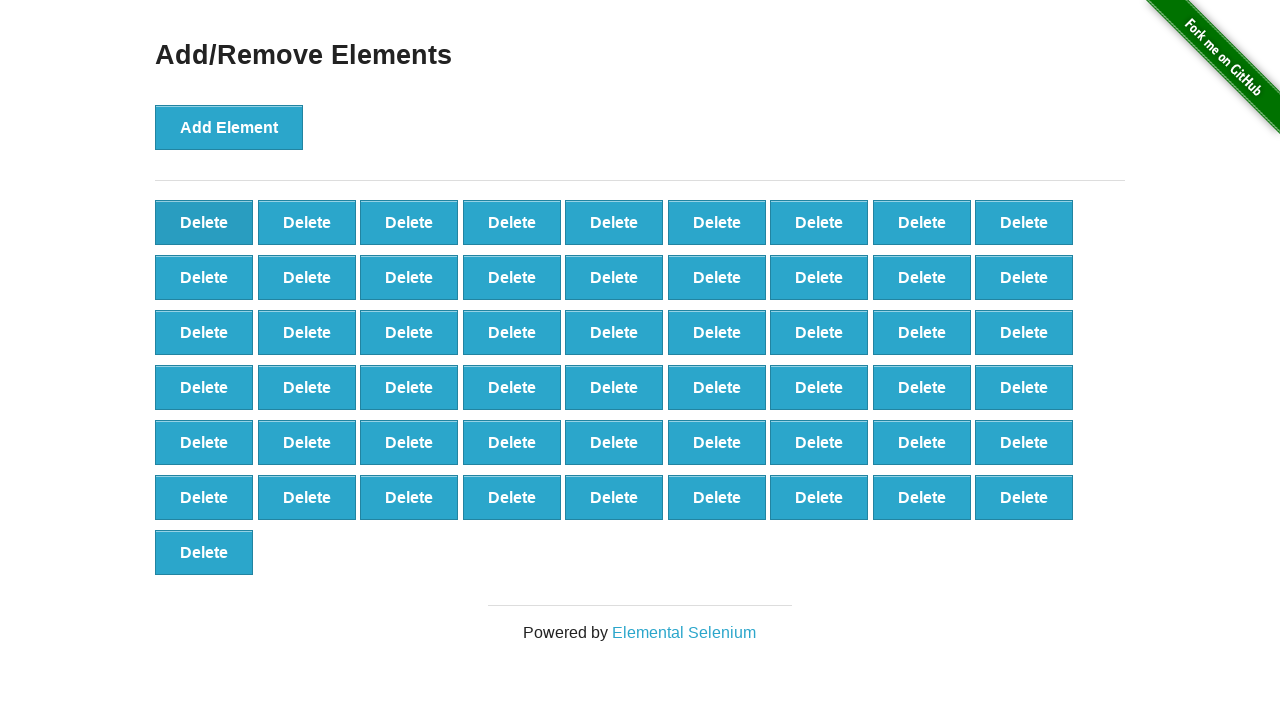

Clicked delete button to remove element (iteration 46/60) at (204, 222) on button[onclick='deleteElement()'] >> nth=0
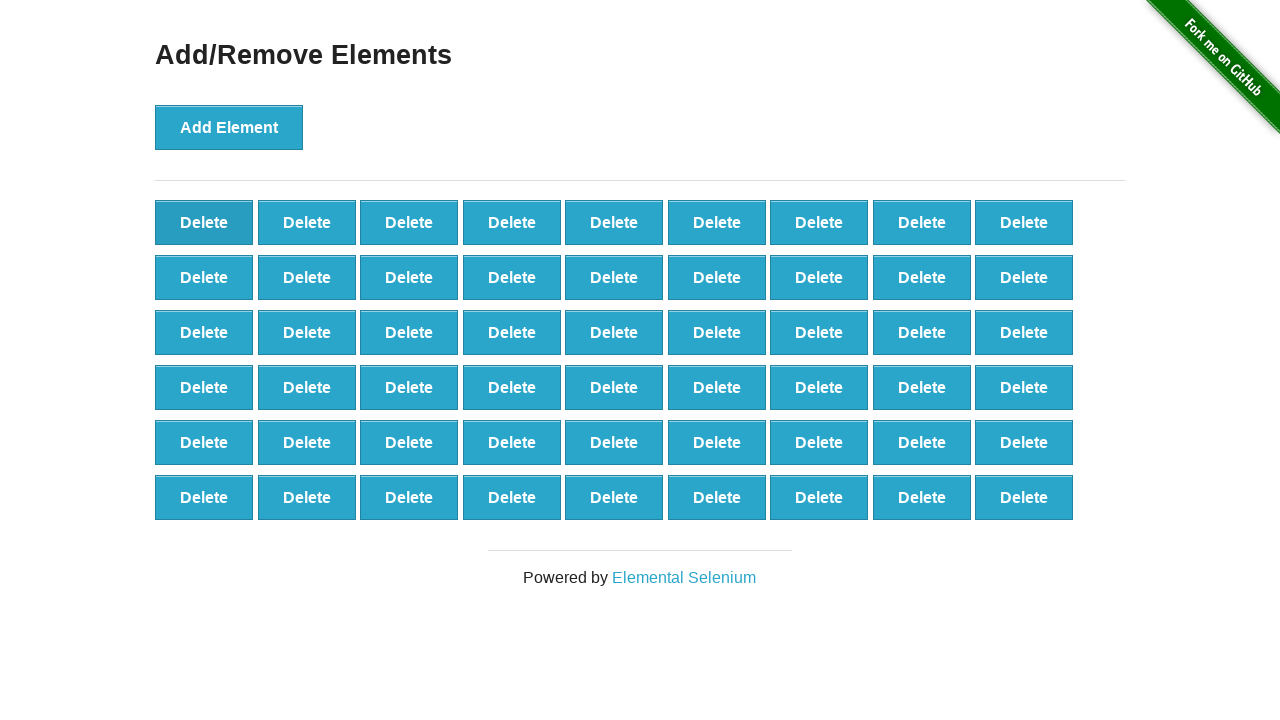

Clicked delete button to remove element (iteration 47/60) at (204, 222) on button[onclick='deleteElement()'] >> nth=0
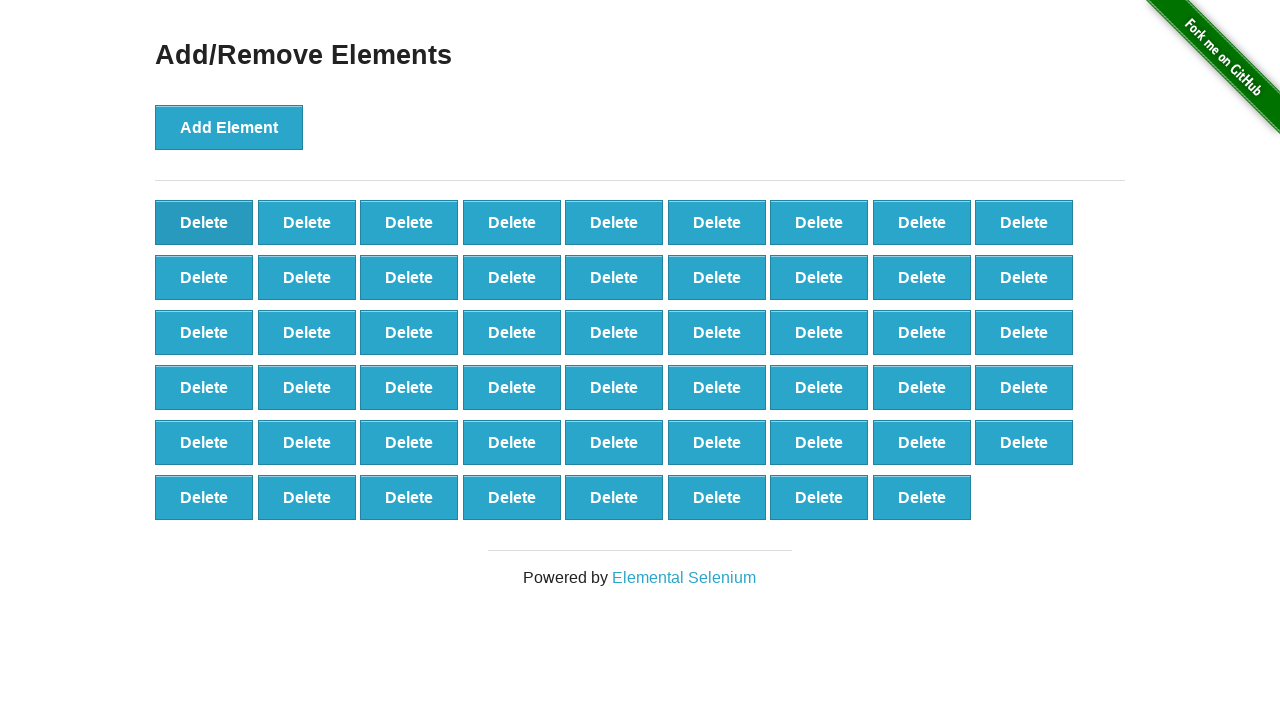

Clicked delete button to remove element (iteration 48/60) at (204, 222) on button[onclick='deleteElement()'] >> nth=0
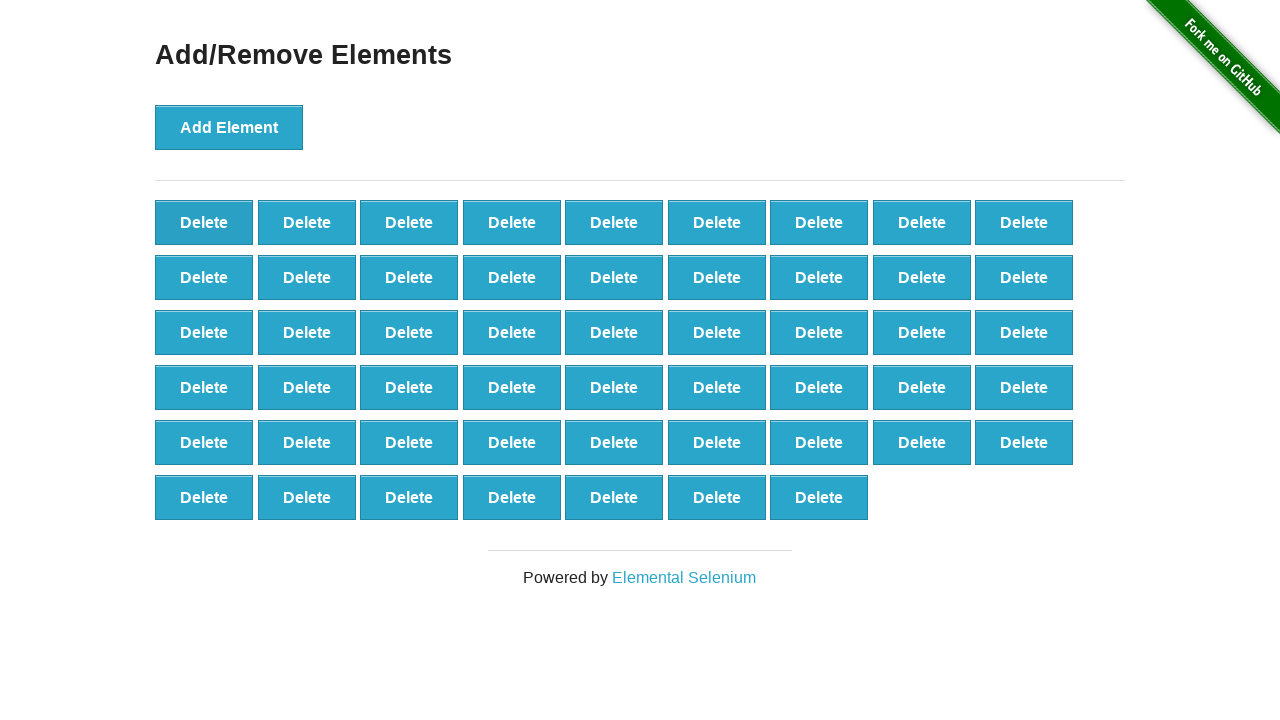

Clicked delete button to remove element (iteration 49/60) at (204, 222) on button[onclick='deleteElement()'] >> nth=0
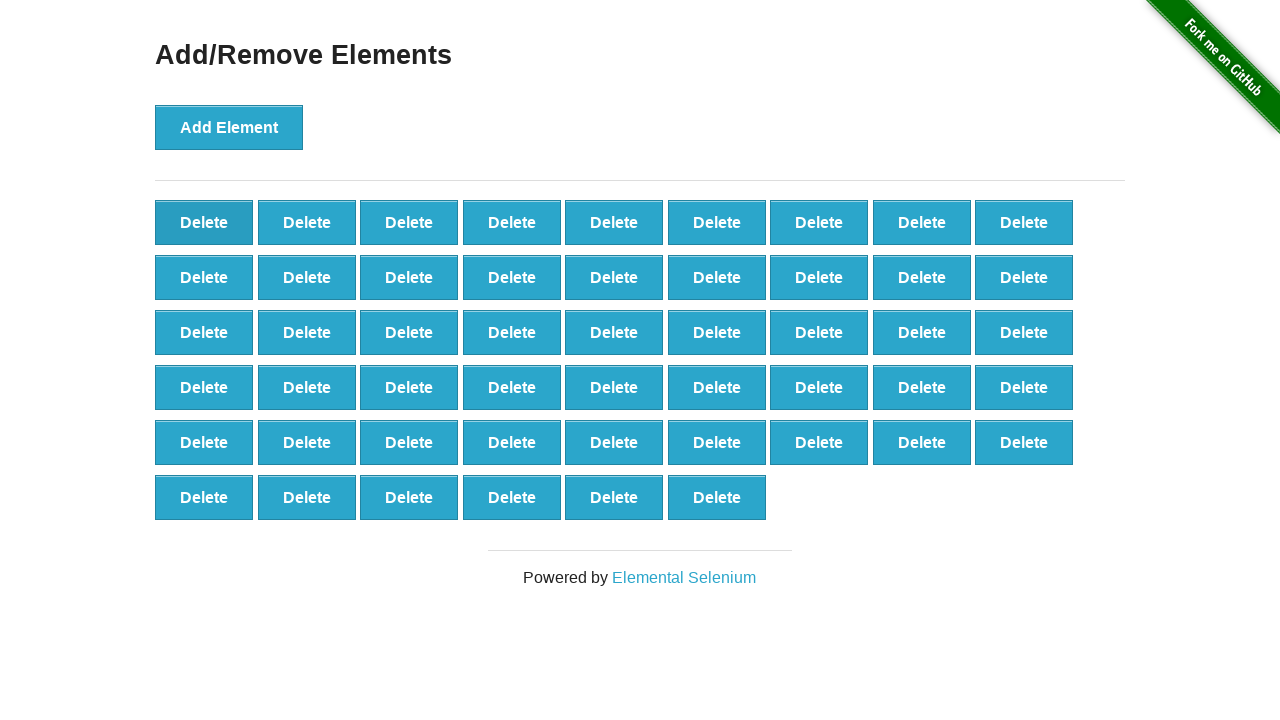

Clicked delete button to remove element (iteration 50/60) at (204, 222) on button[onclick='deleteElement()'] >> nth=0
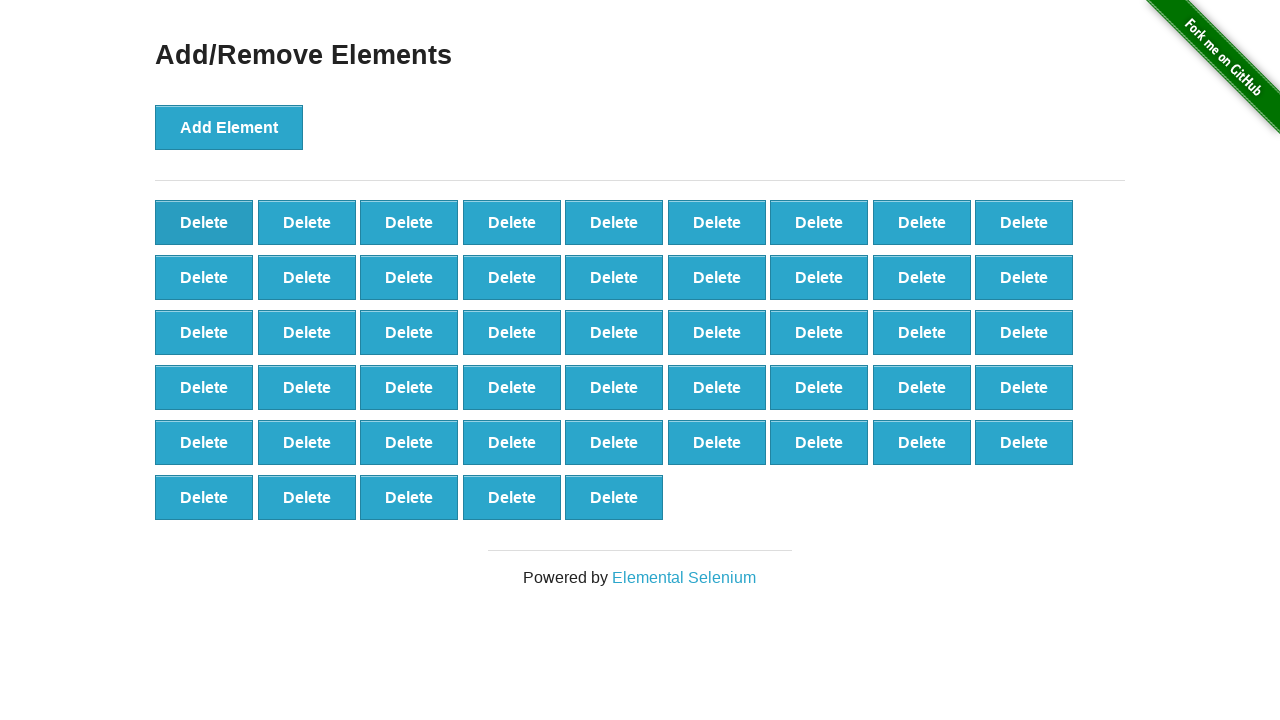

Clicked delete button to remove element (iteration 51/60) at (204, 222) on button[onclick='deleteElement()'] >> nth=0
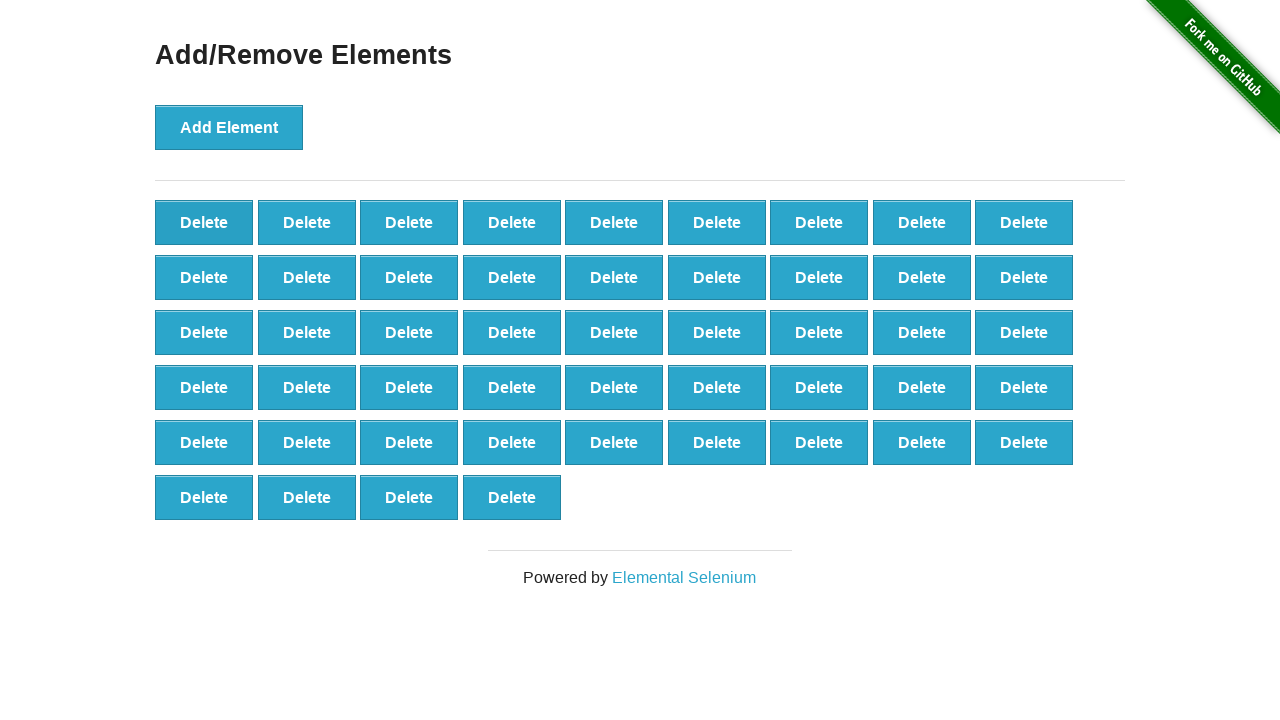

Clicked delete button to remove element (iteration 52/60) at (204, 222) on button[onclick='deleteElement()'] >> nth=0
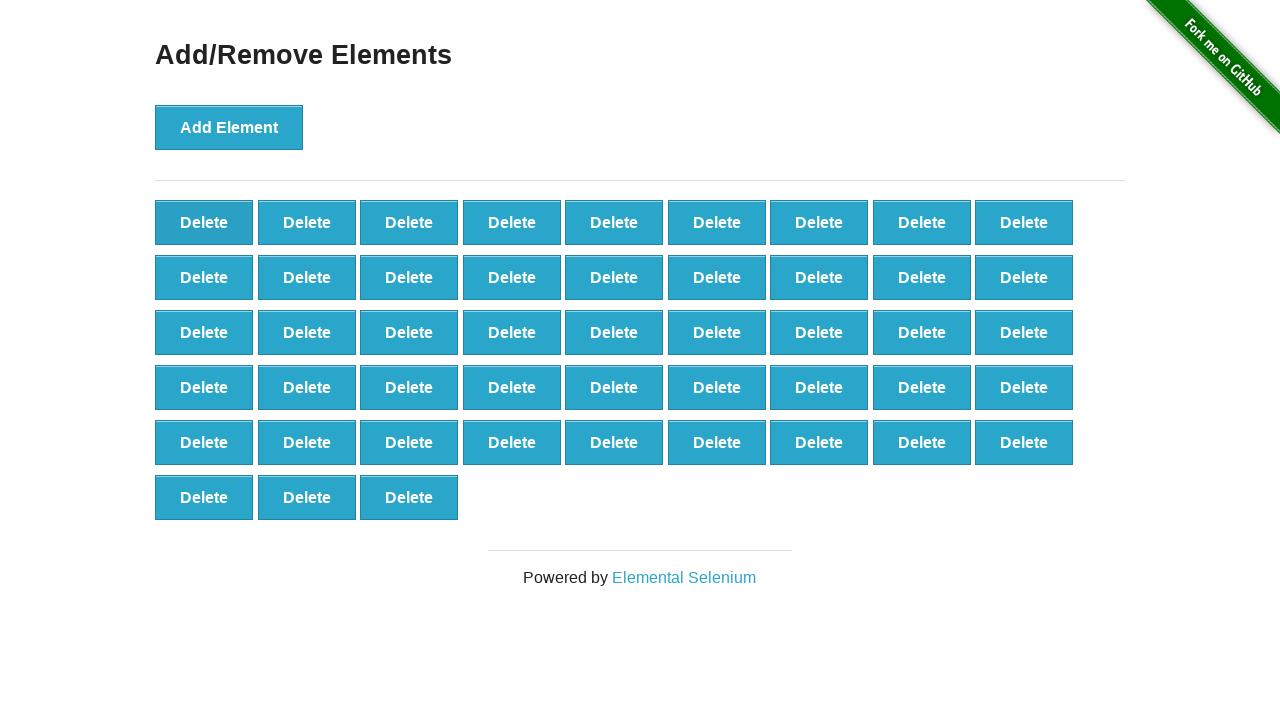

Clicked delete button to remove element (iteration 53/60) at (204, 222) on button[onclick='deleteElement()'] >> nth=0
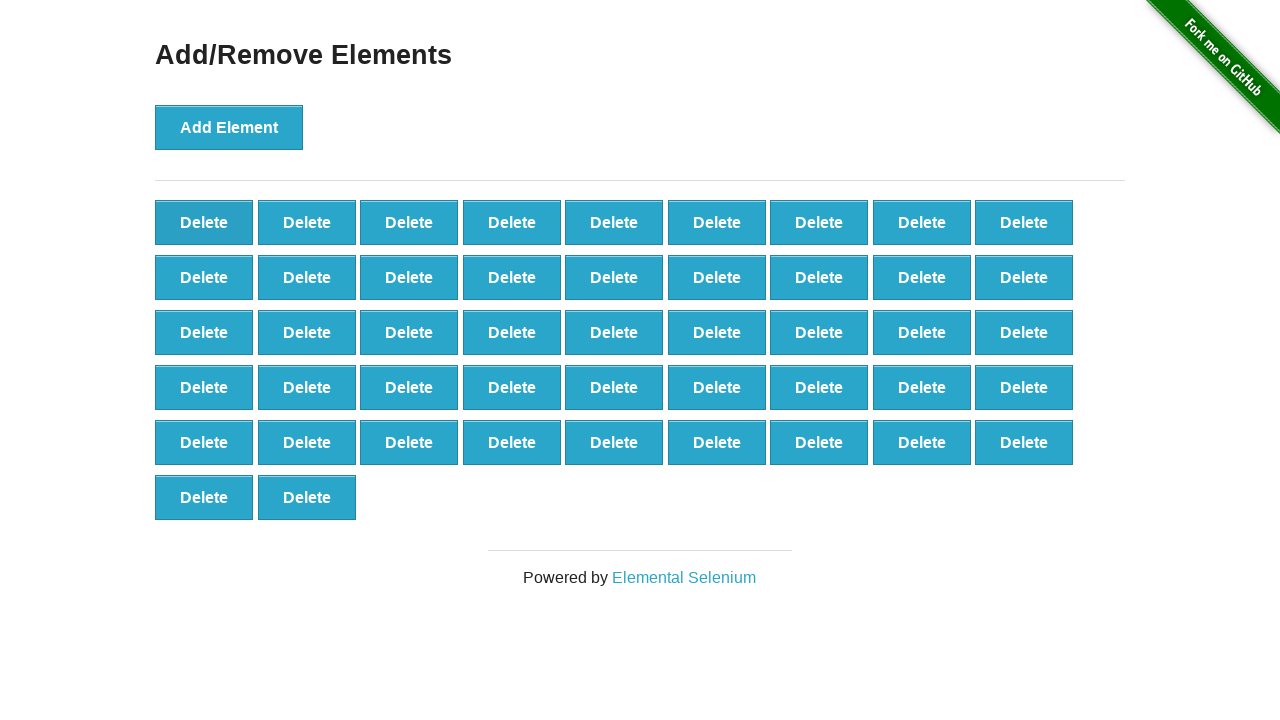

Clicked delete button to remove element (iteration 54/60) at (204, 222) on button[onclick='deleteElement()'] >> nth=0
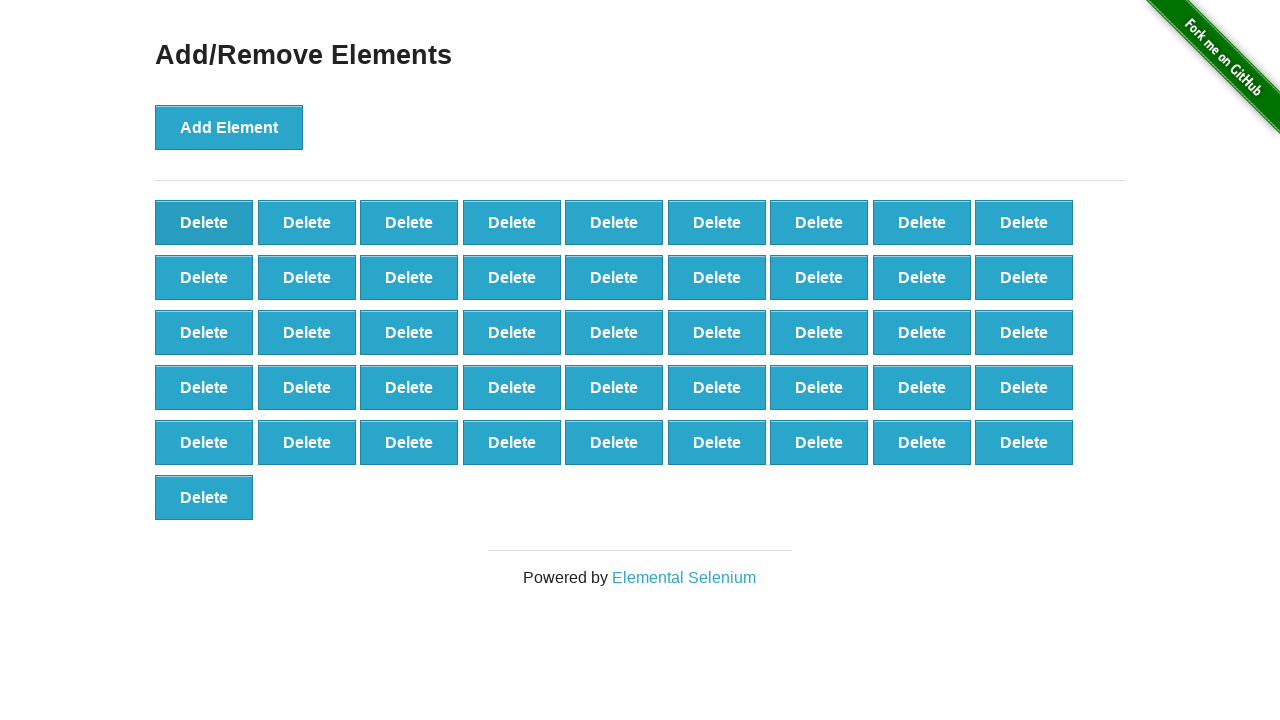

Clicked delete button to remove element (iteration 55/60) at (204, 222) on button[onclick='deleteElement()'] >> nth=0
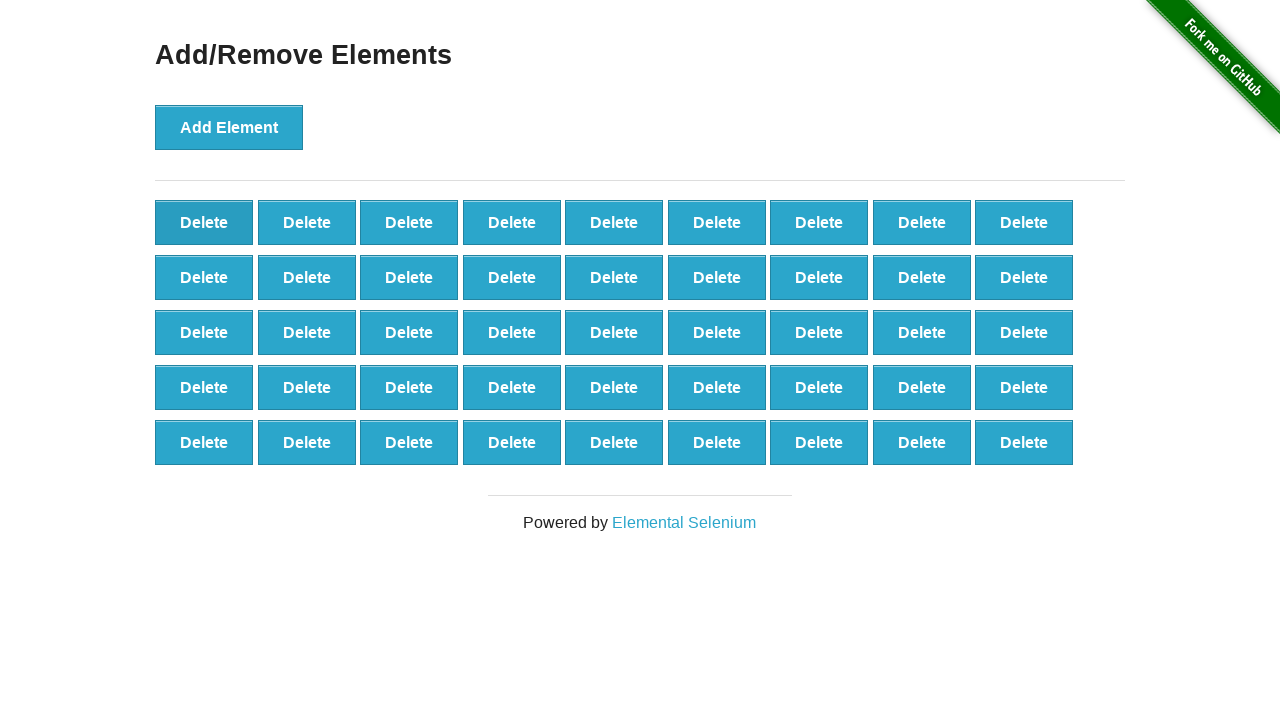

Clicked delete button to remove element (iteration 56/60) at (204, 222) on button[onclick='deleteElement()'] >> nth=0
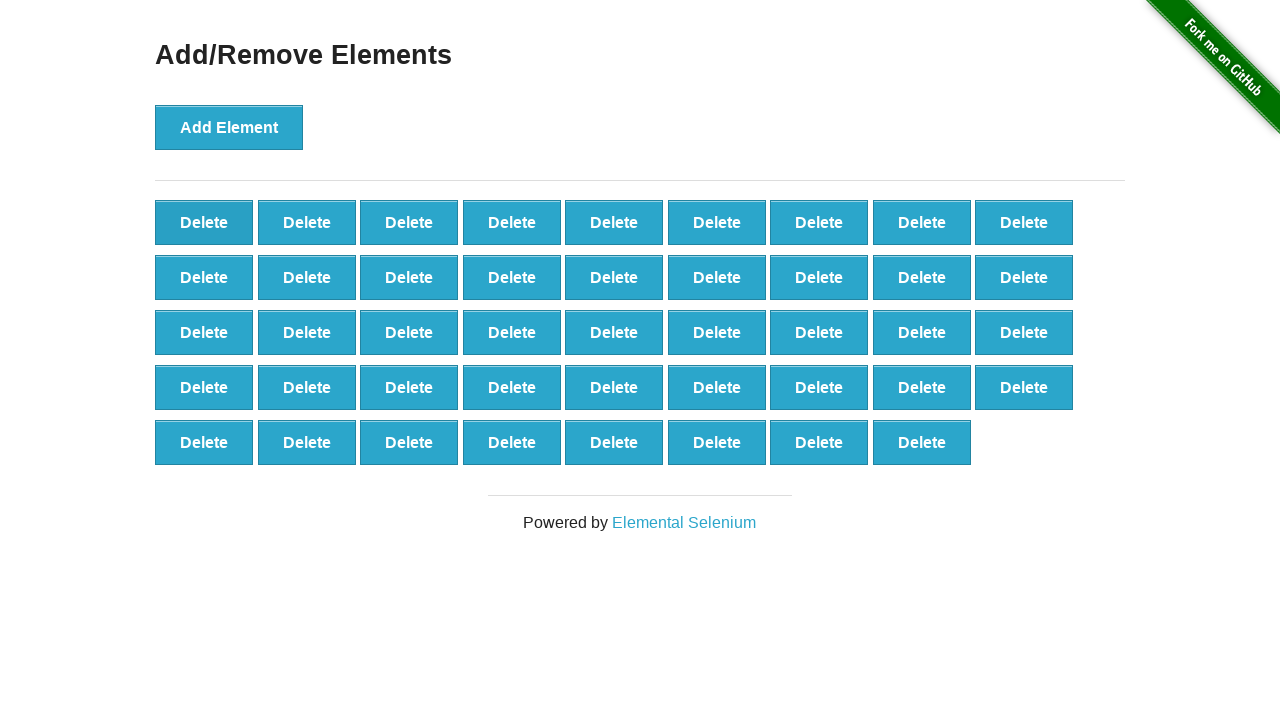

Clicked delete button to remove element (iteration 57/60) at (204, 222) on button[onclick='deleteElement()'] >> nth=0
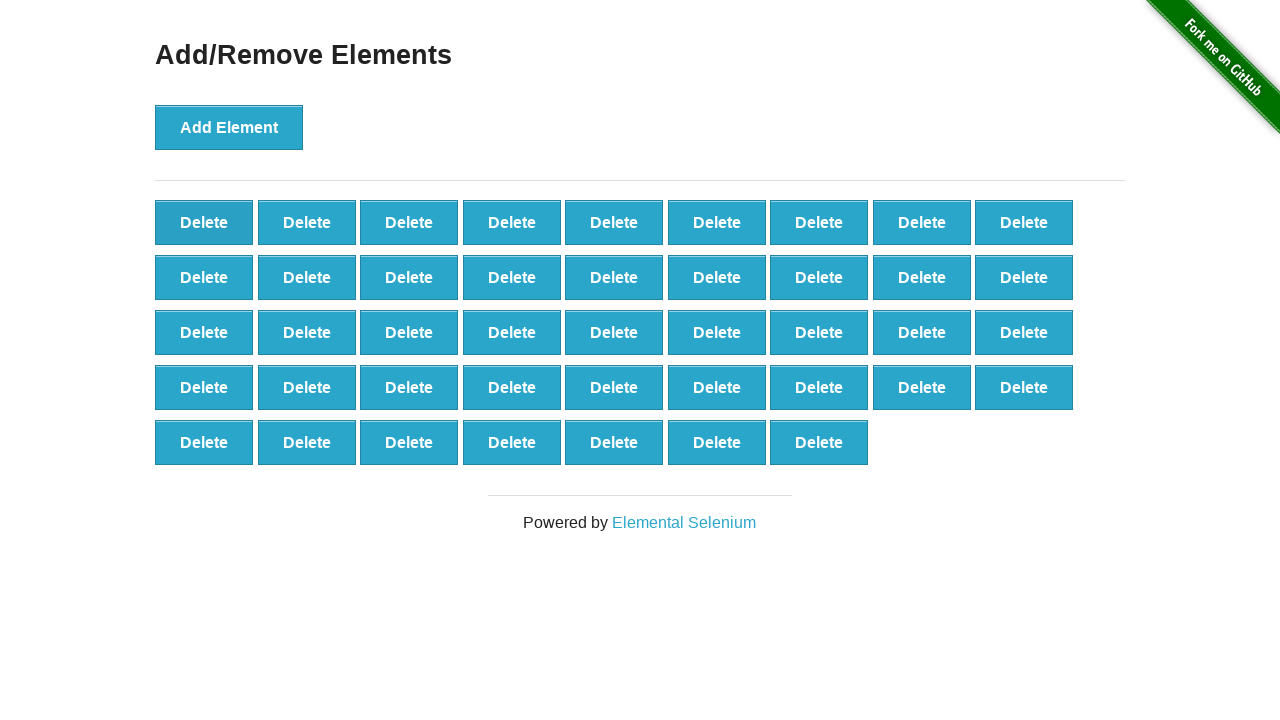

Clicked delete button to remove element (iteration 58/60) at (204, 222) on button[onclick='deleteElement()'] >> nth=0
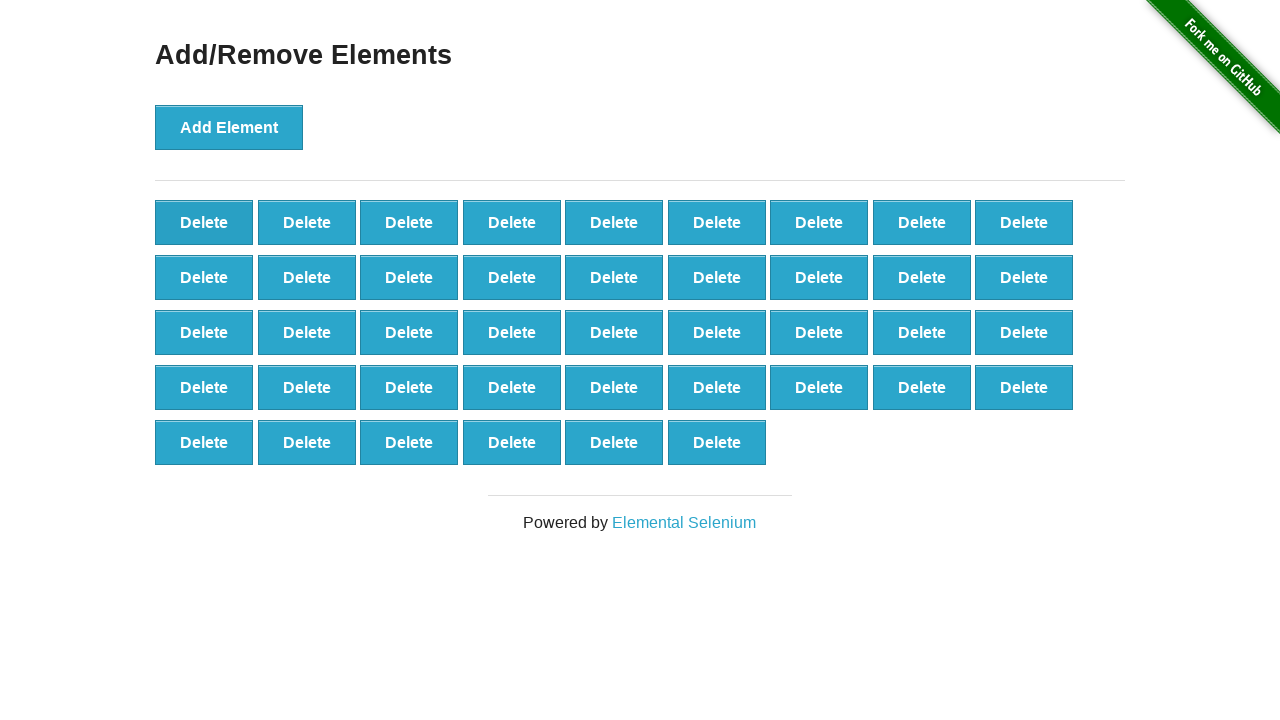

Clicked delete button to remove element (iteration 59/60) at (204, 222) on button[onclick='deleteElement()'] >> nth=0
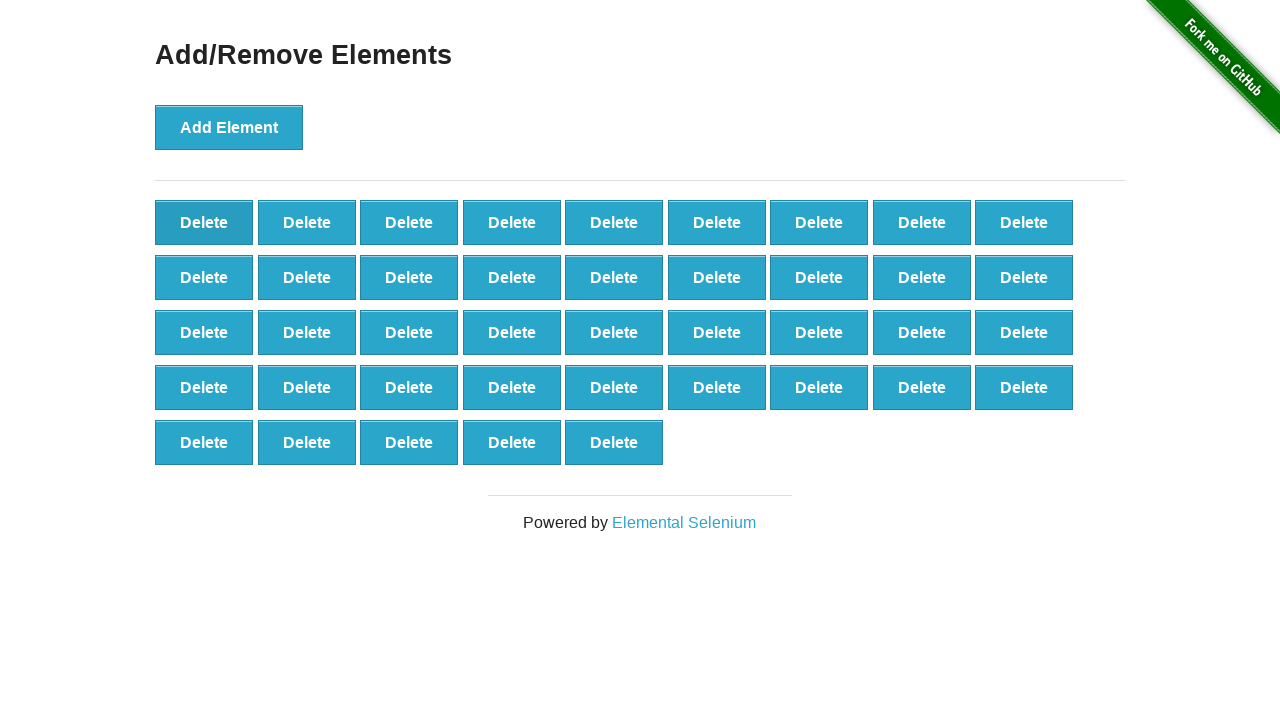

Clicked delete button to remove element (iteration 60/60) at (204, 222) on button[onclick='deleteElement()'] >> nth=0
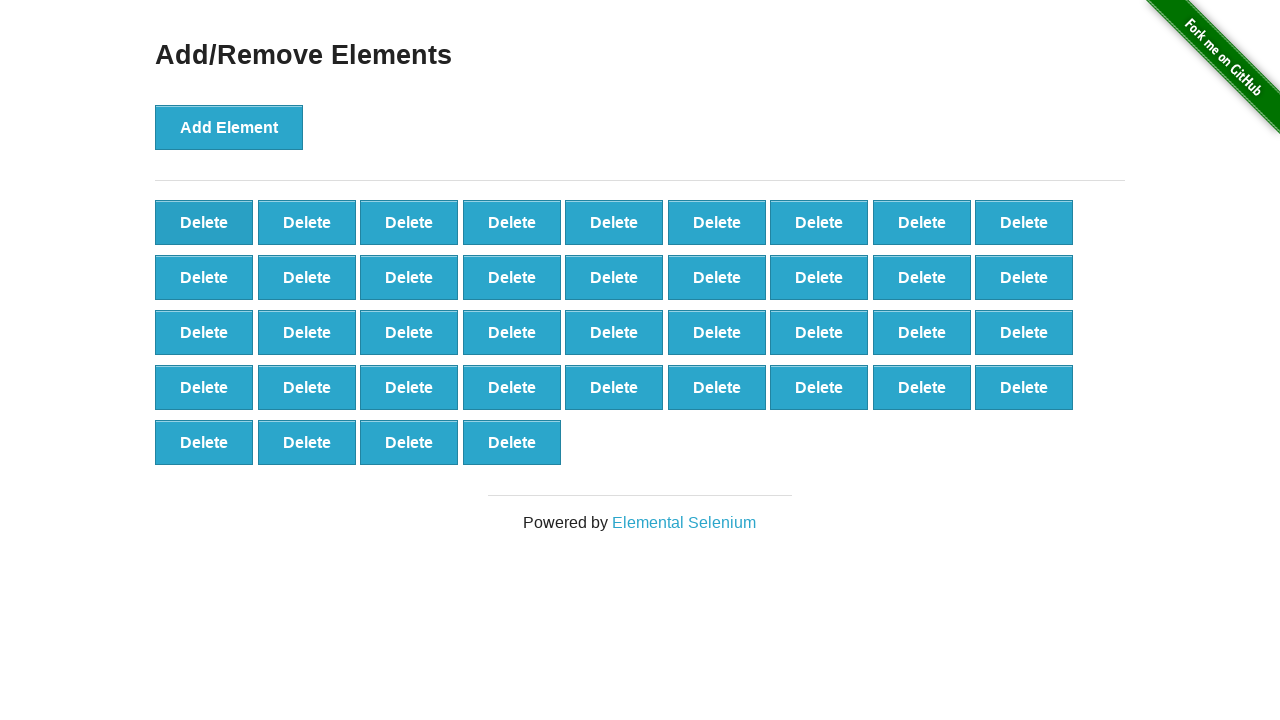

Verified that exactly 40 delete buttons remain after removing 60 elements
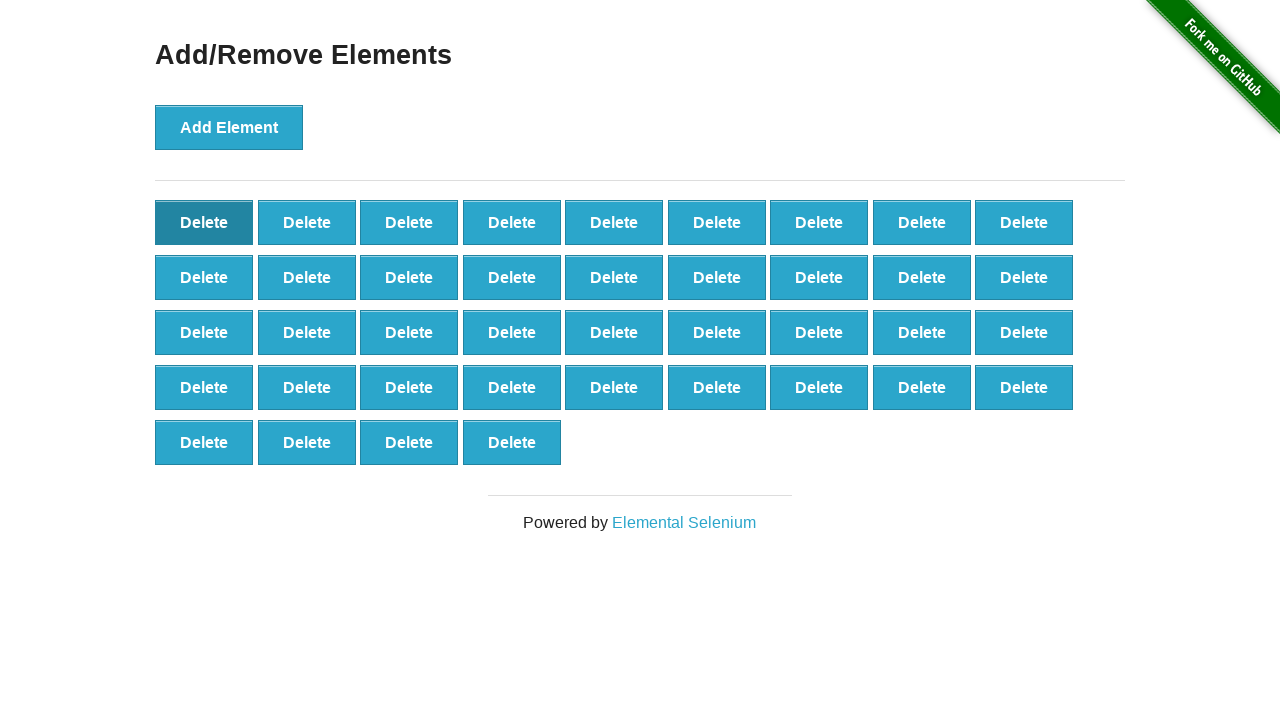

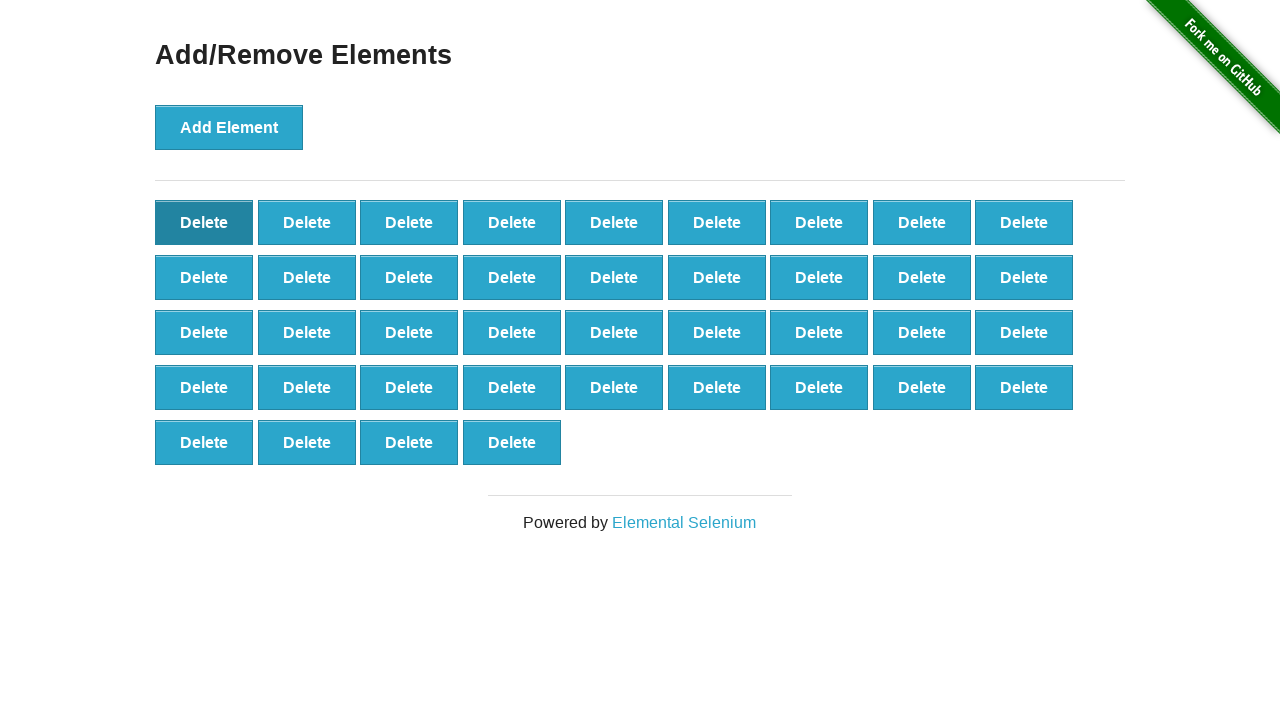